Automated bot that plays a color matching game by finding and clicking the unique colored element repeatedly until the game ends

Starting URL: http://game.ioxapp.com/color/

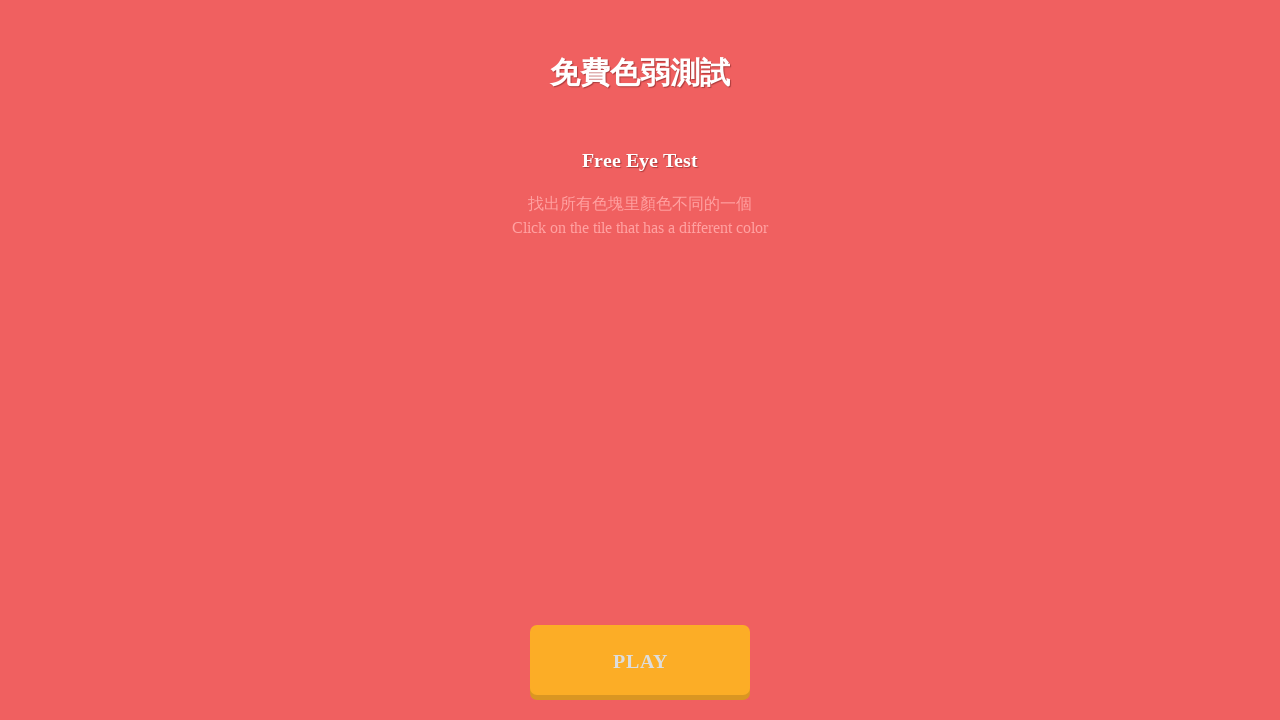

Clicked play button to start the color matching game at (640, 660) on .play-btn
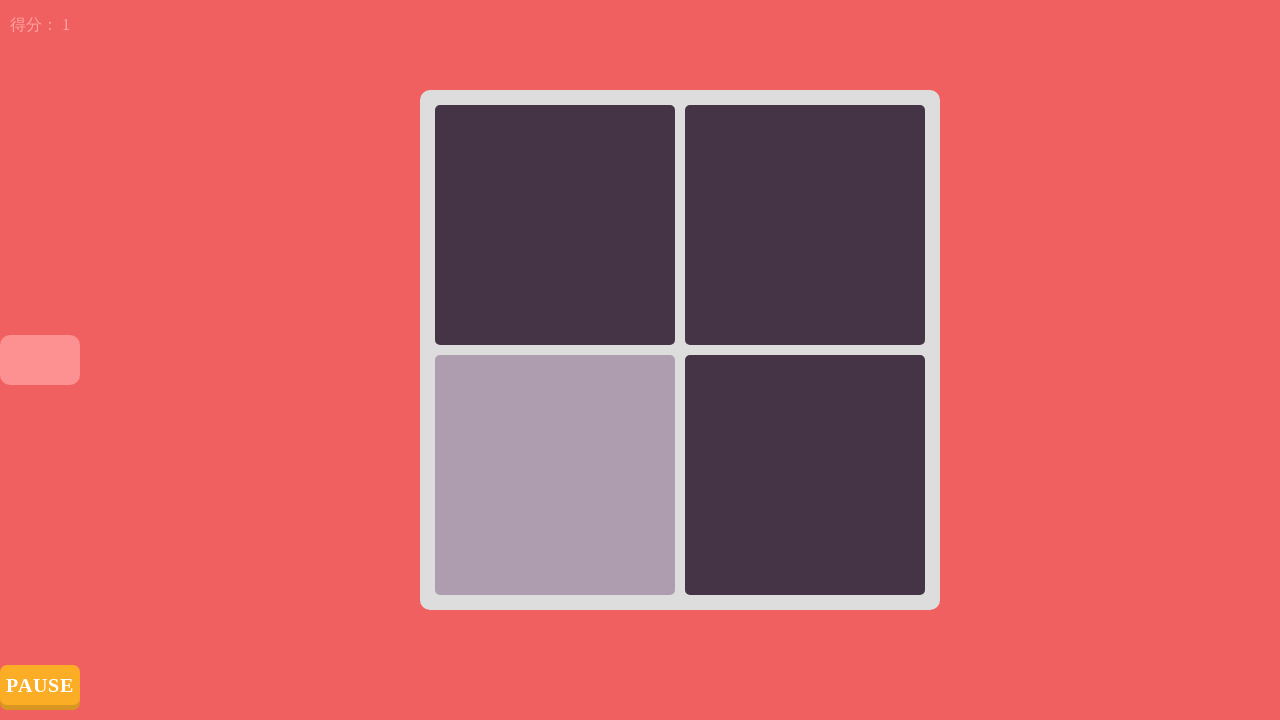

Timer element detected - game is still active
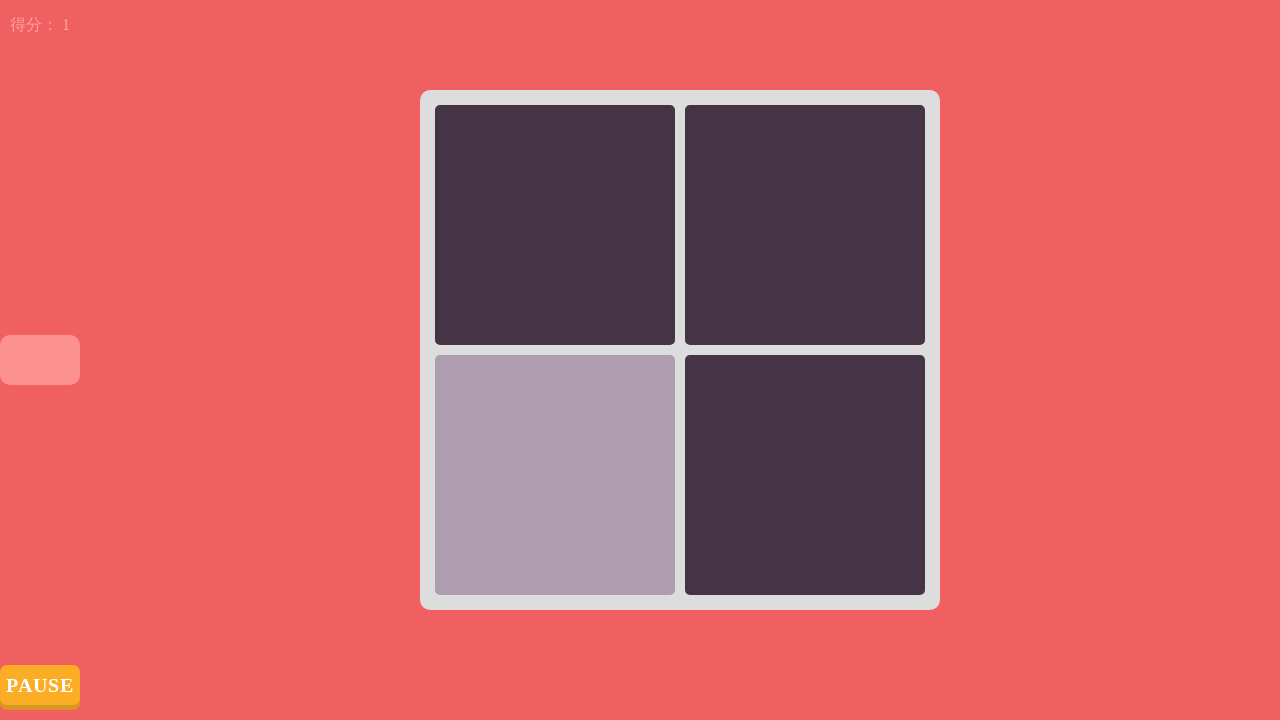

Retrieved 4 colored spans from game box
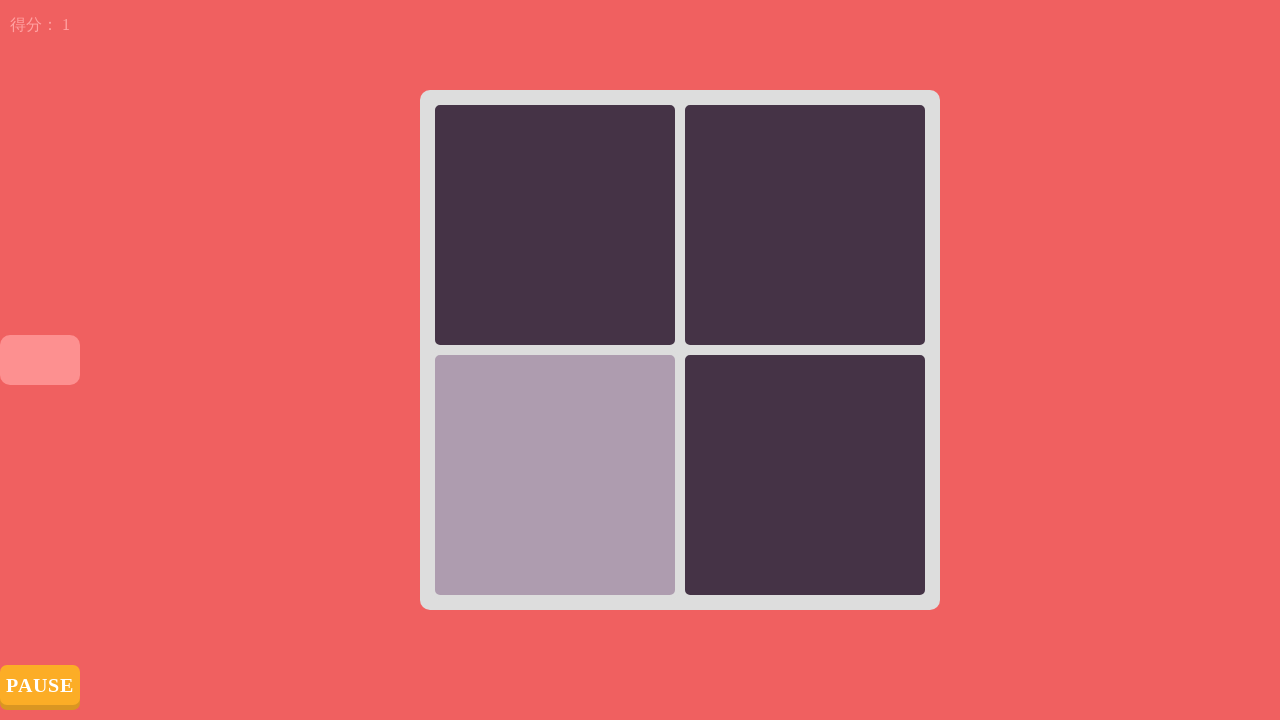

Identified unique color among 2 different colors
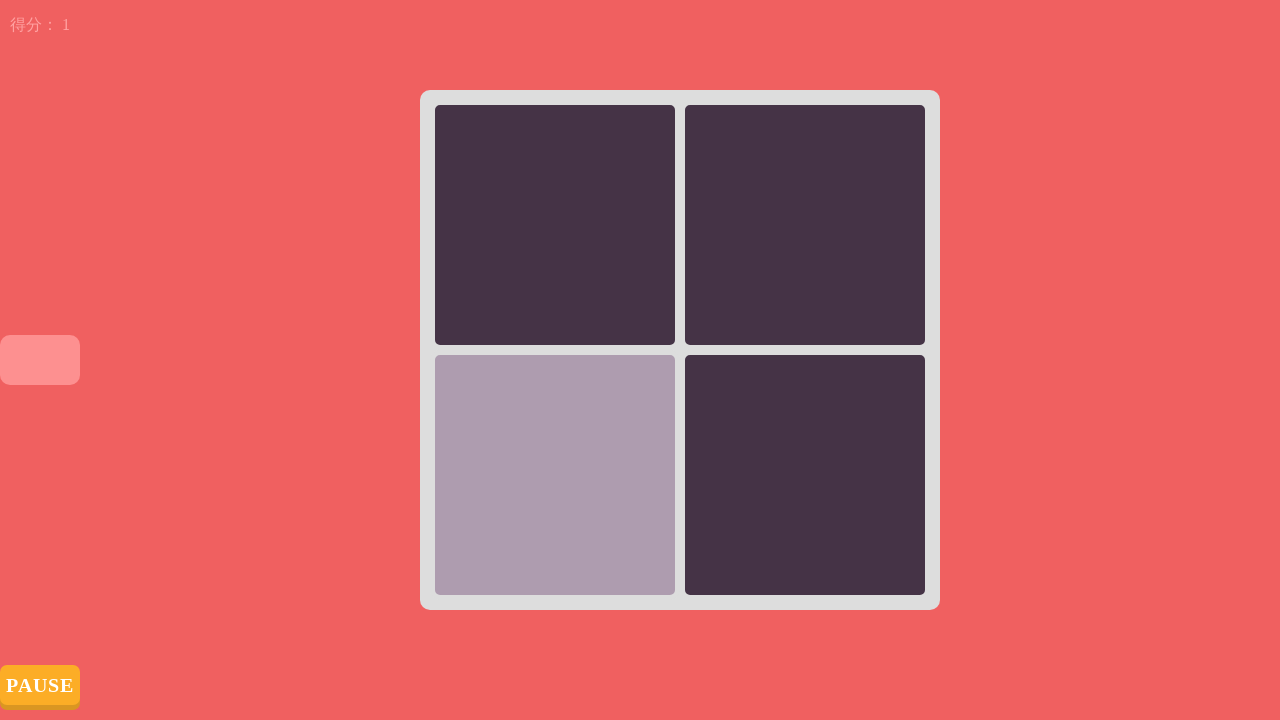

Clicked unique colored element (click #1)
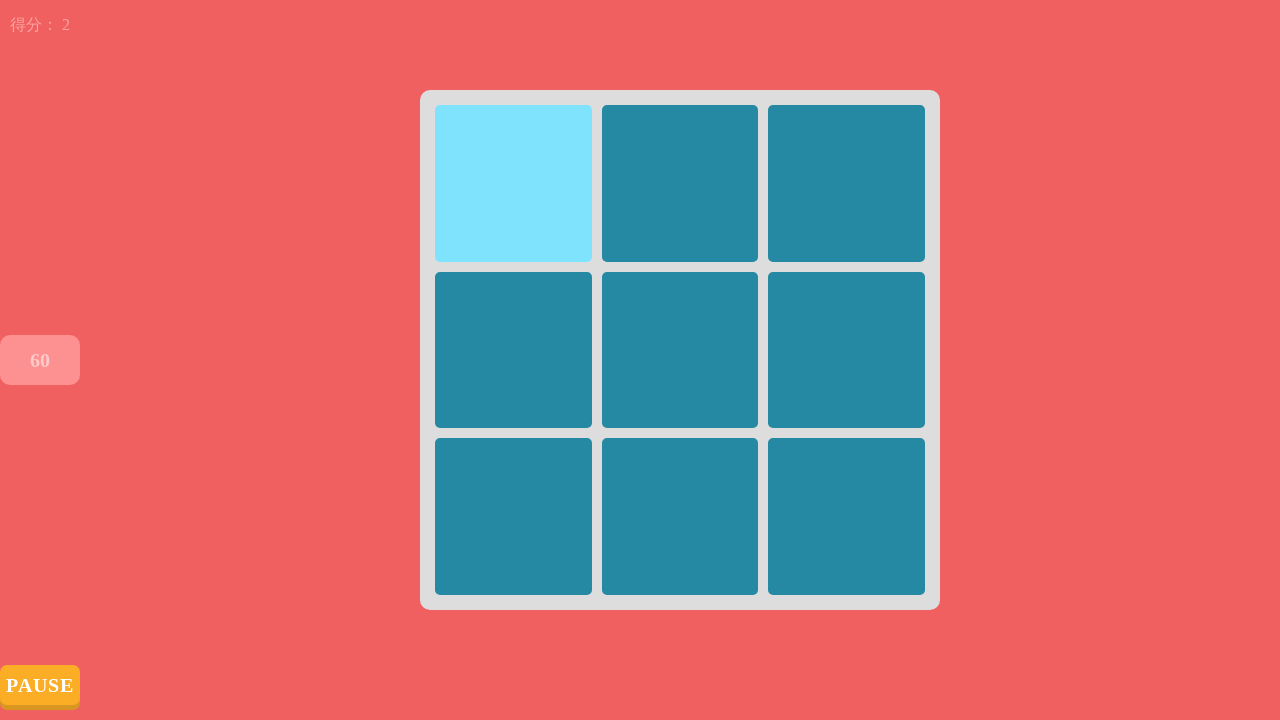

Timer element detected - game is still active
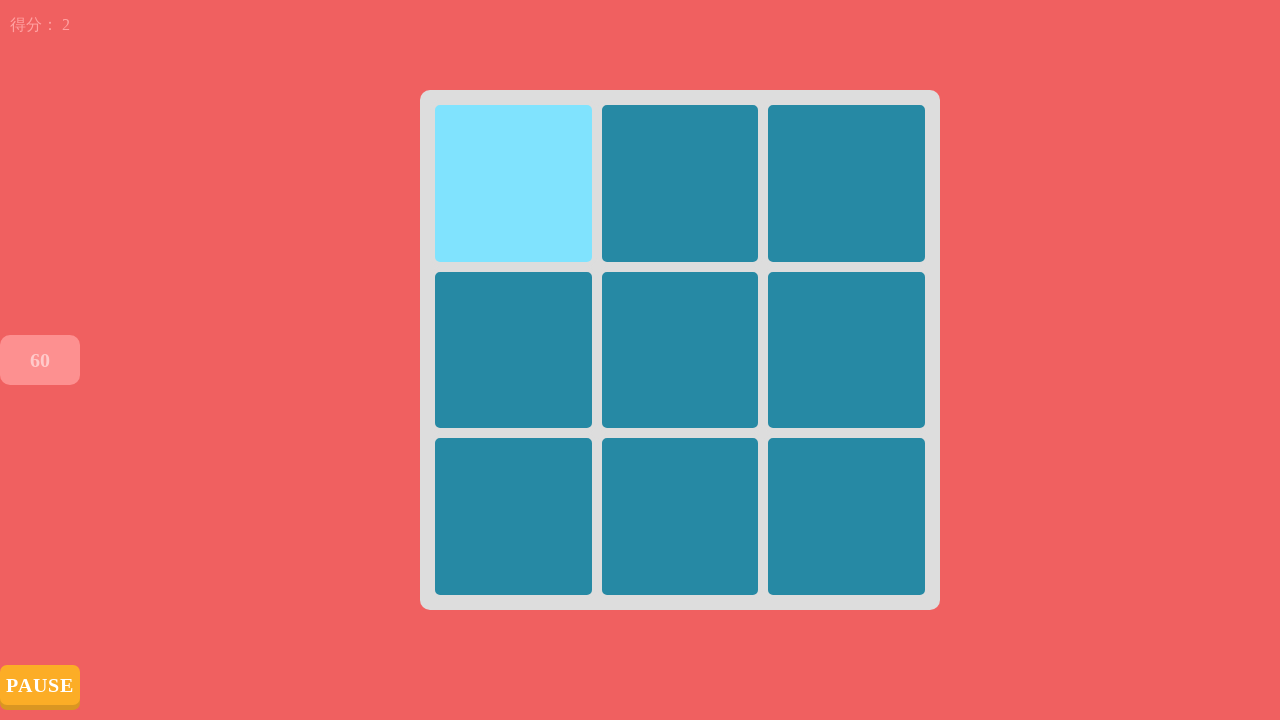

Retrieved 9 colored spans from game box
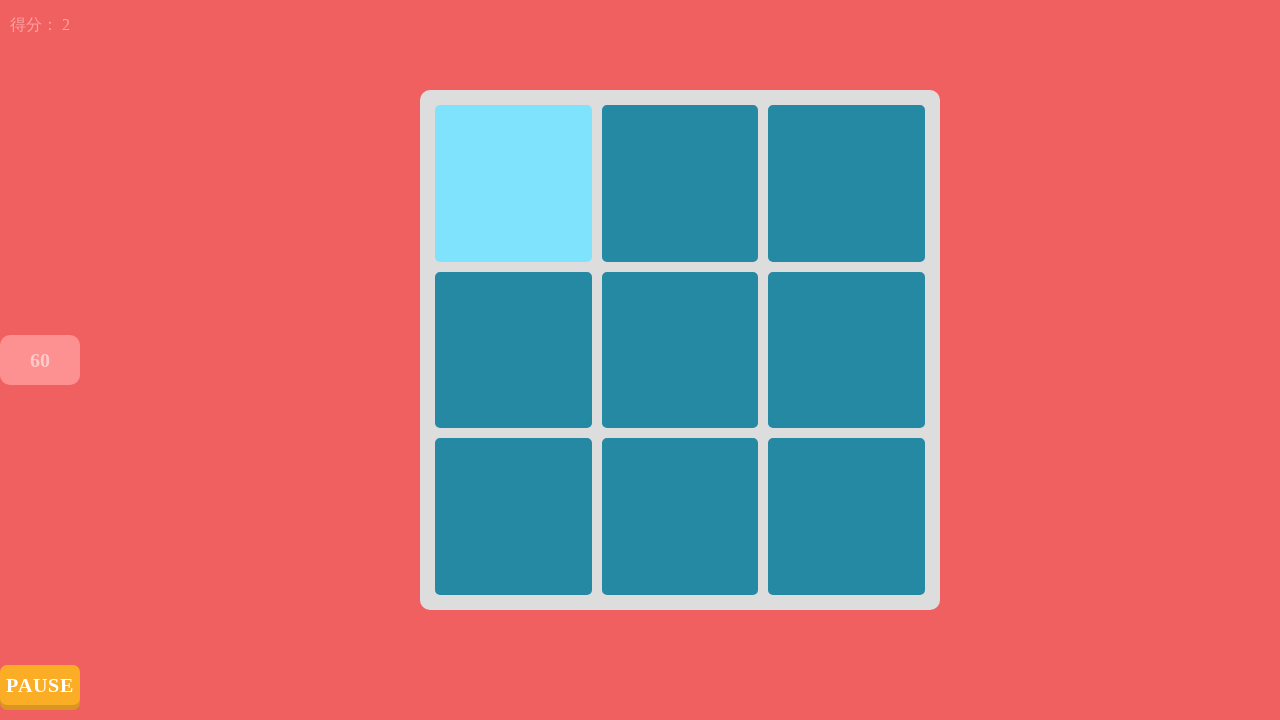

Identified unique color among 2 different colors
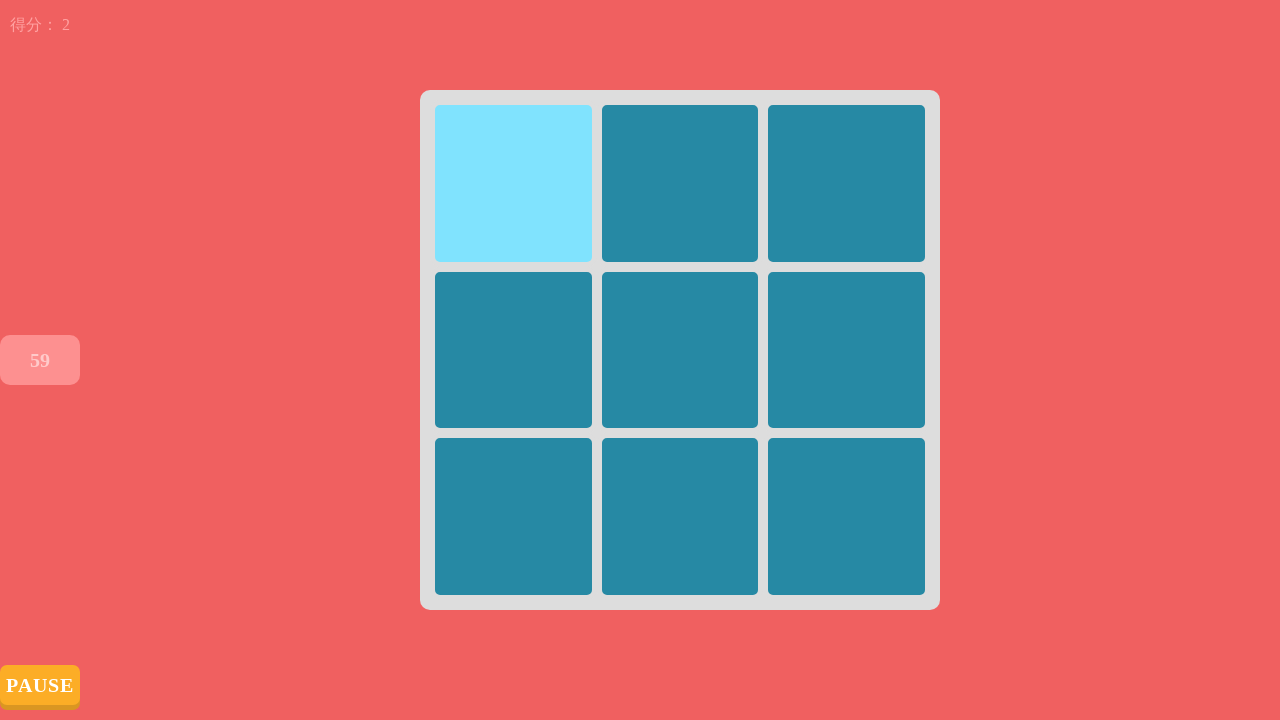

Clicked unique colored element (click #2)
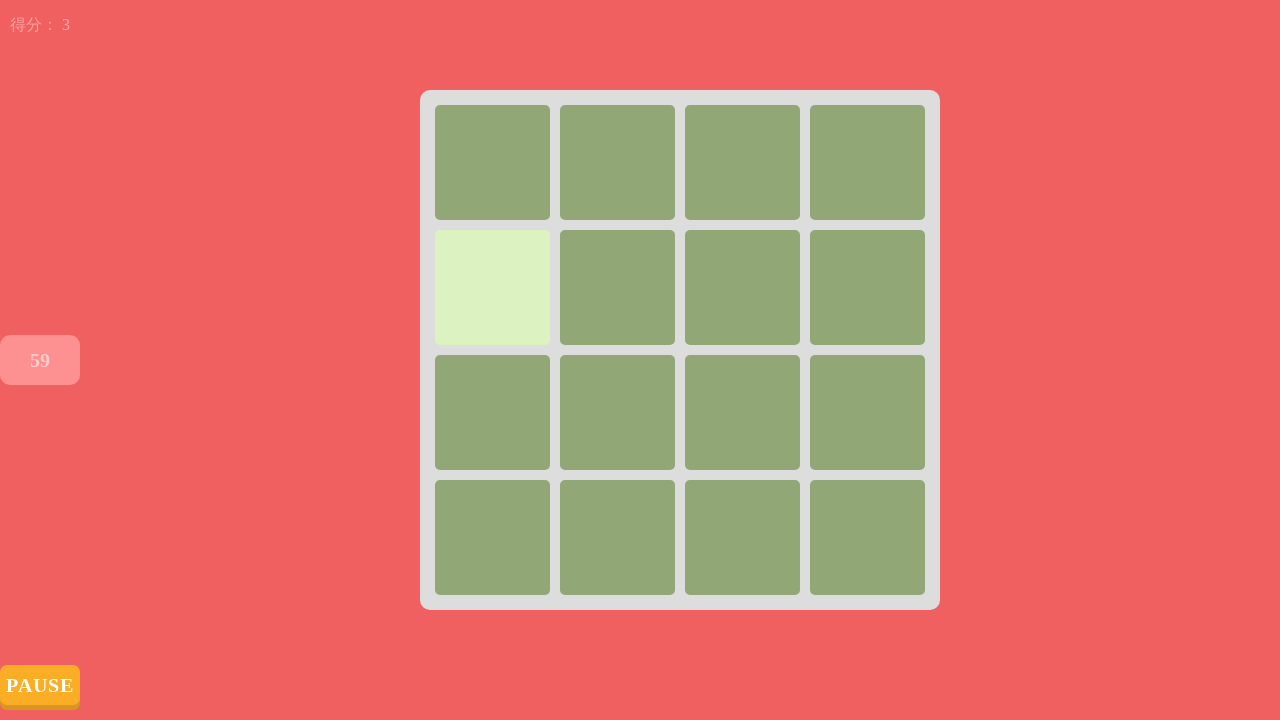

Timer element detected - game is still active
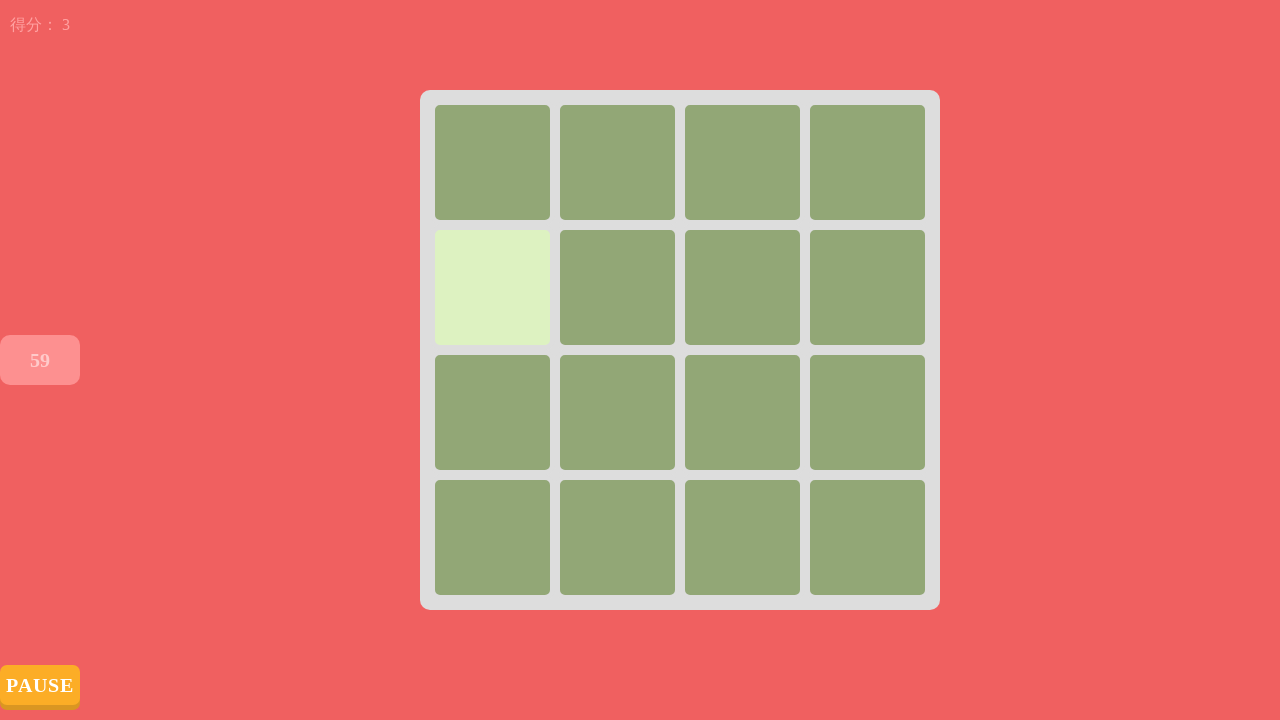

Retrieved 16 colored spans from game box
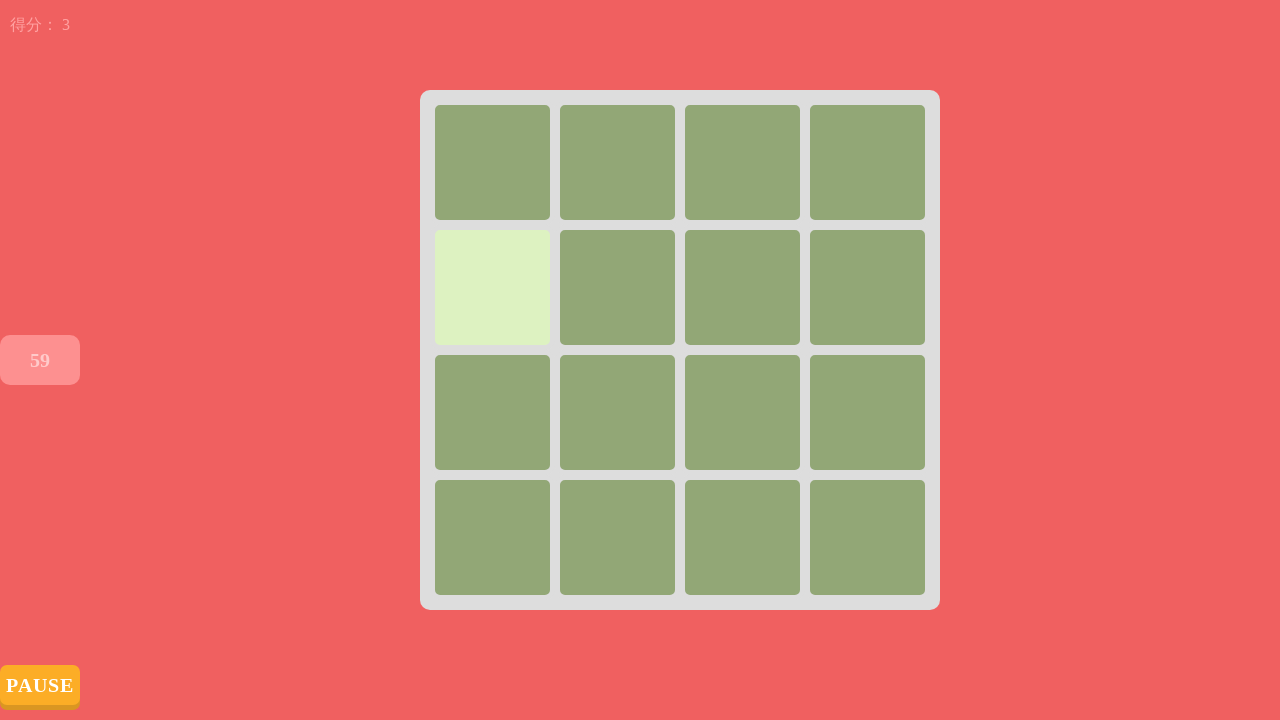

Identified unique color among 2 different colors
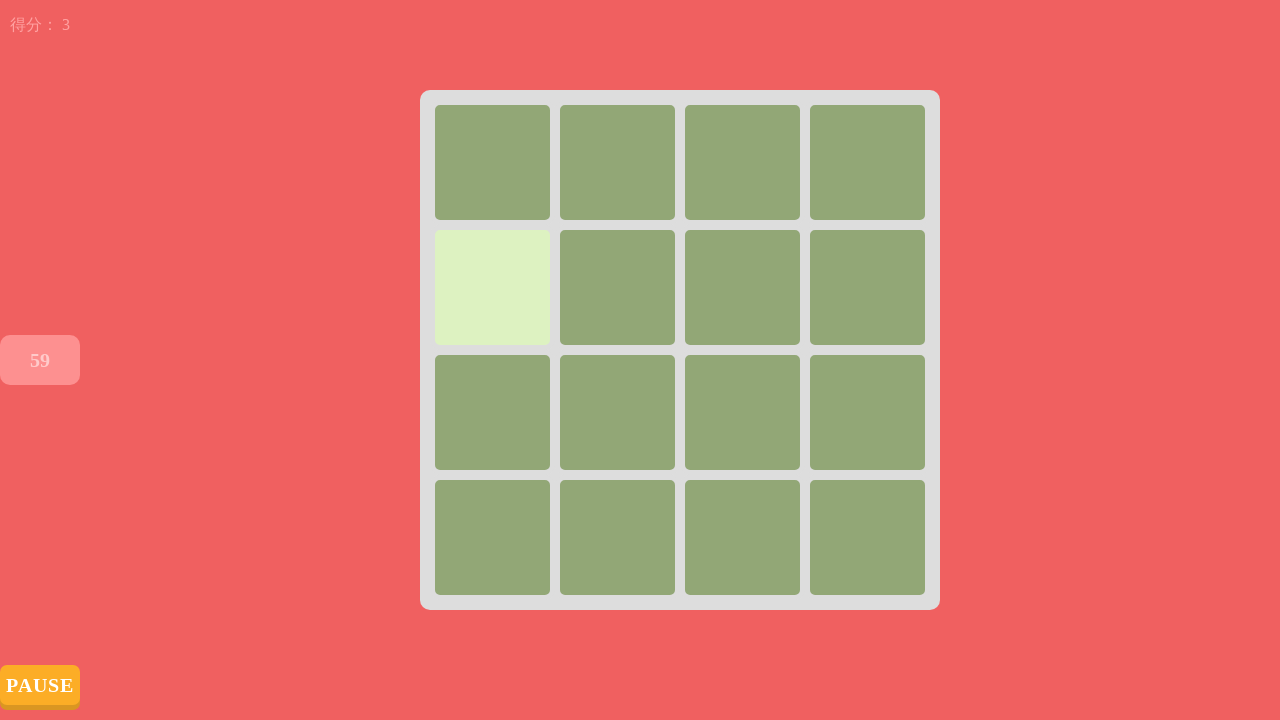

Clicked unique colored element (click #3)
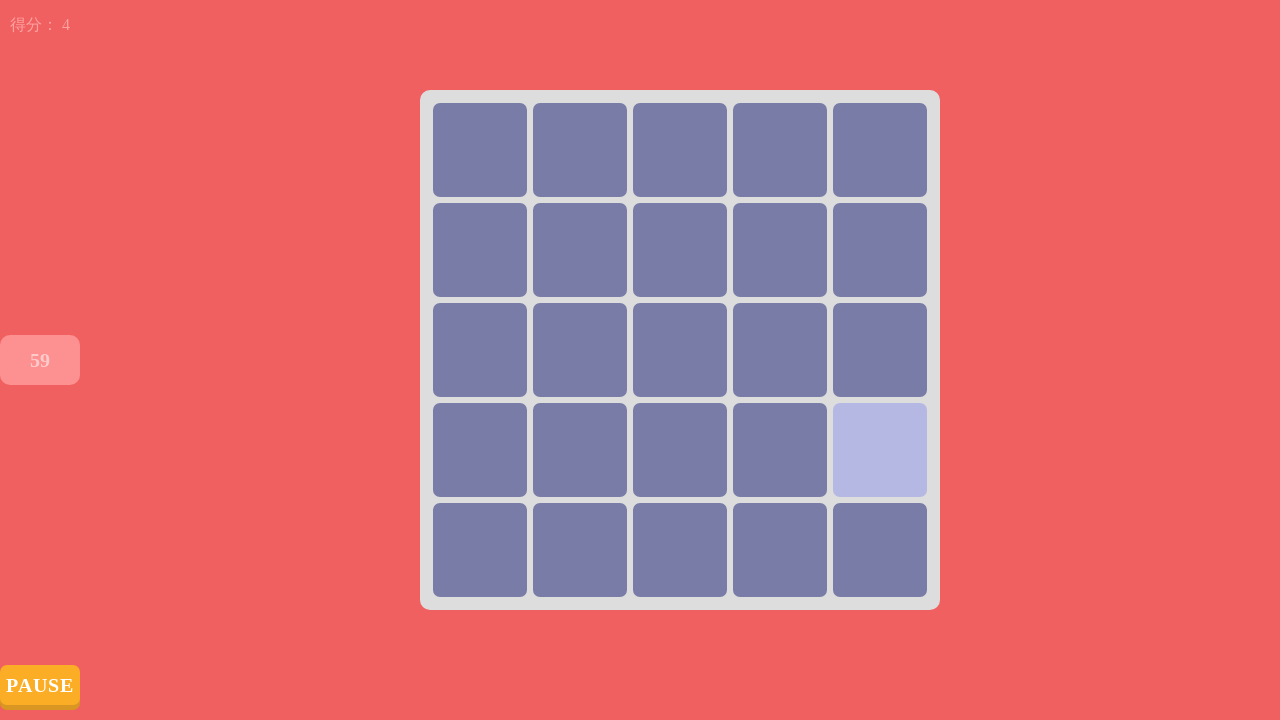

Timer element detected - game is still active
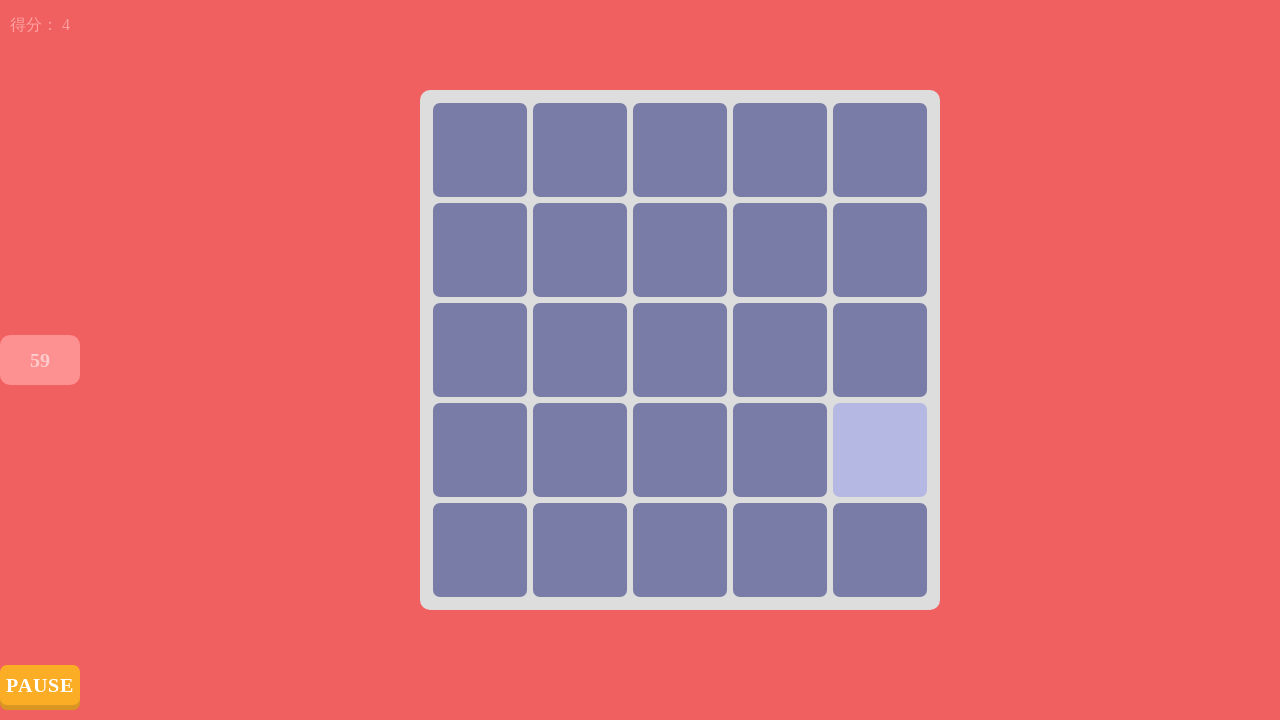

Retrieved 25 colored spans from game box
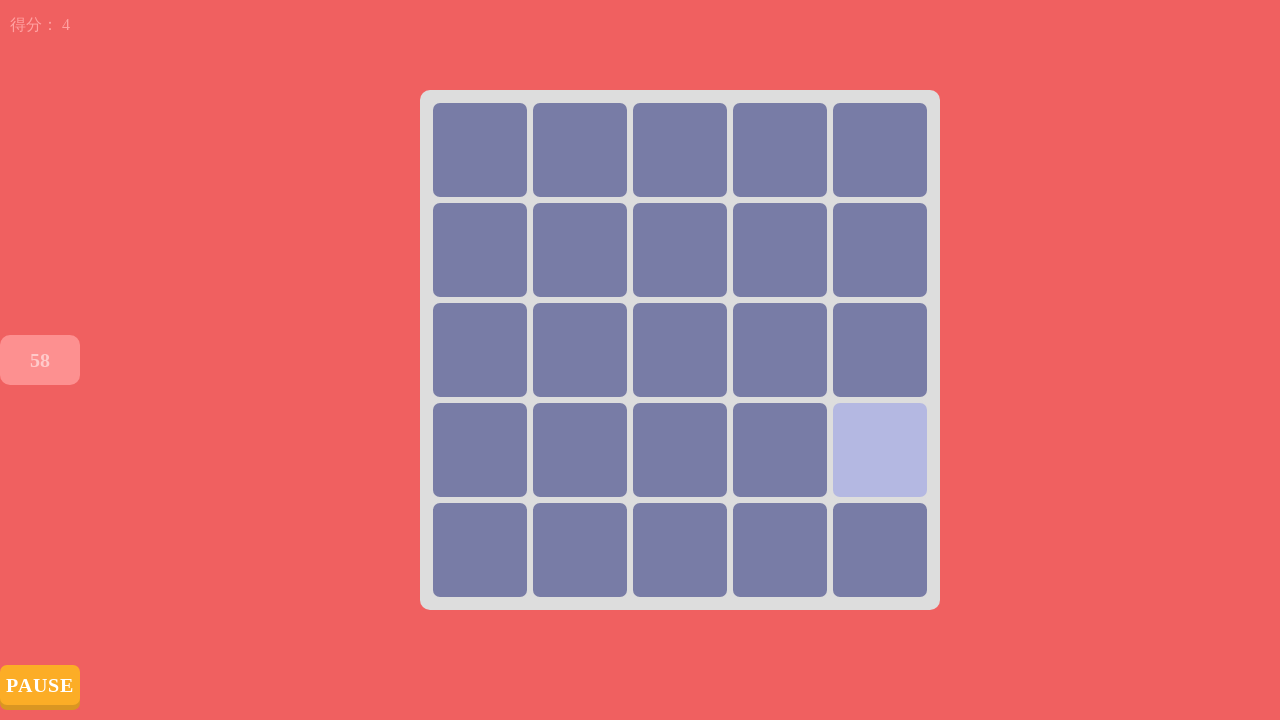

Identified unique color among 2 different colors
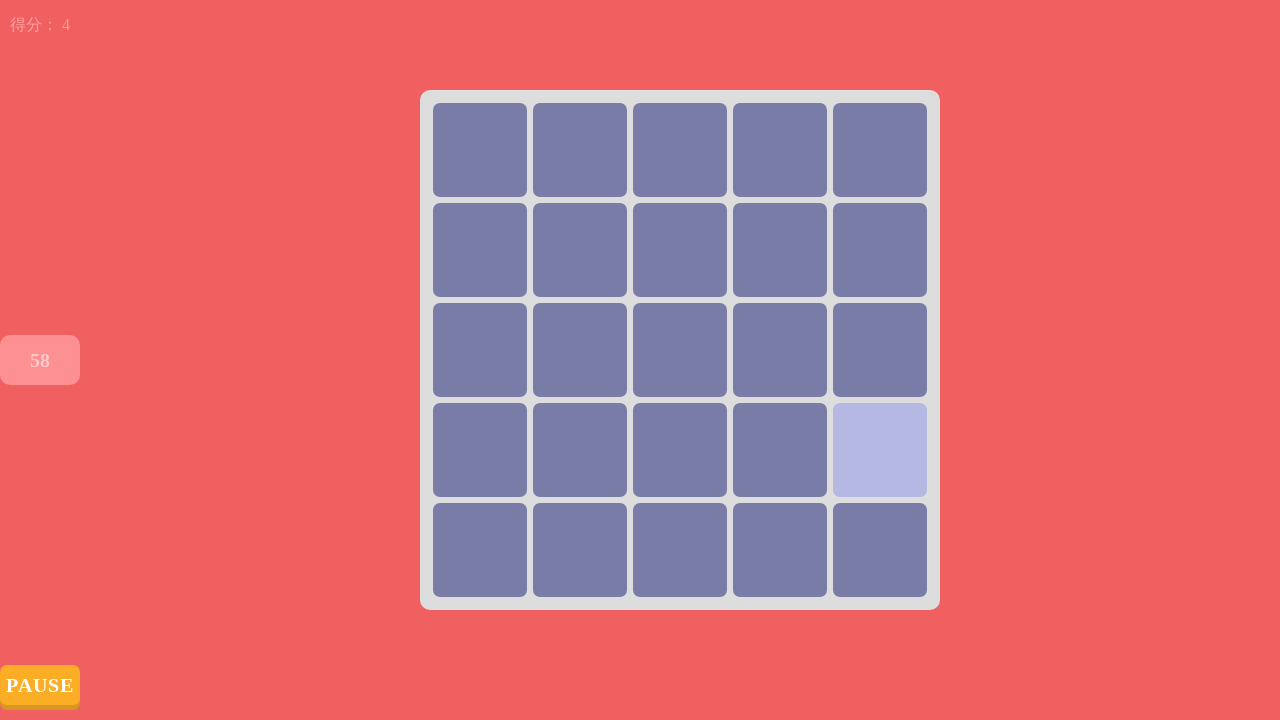

Clicked unique colored element (click #4)
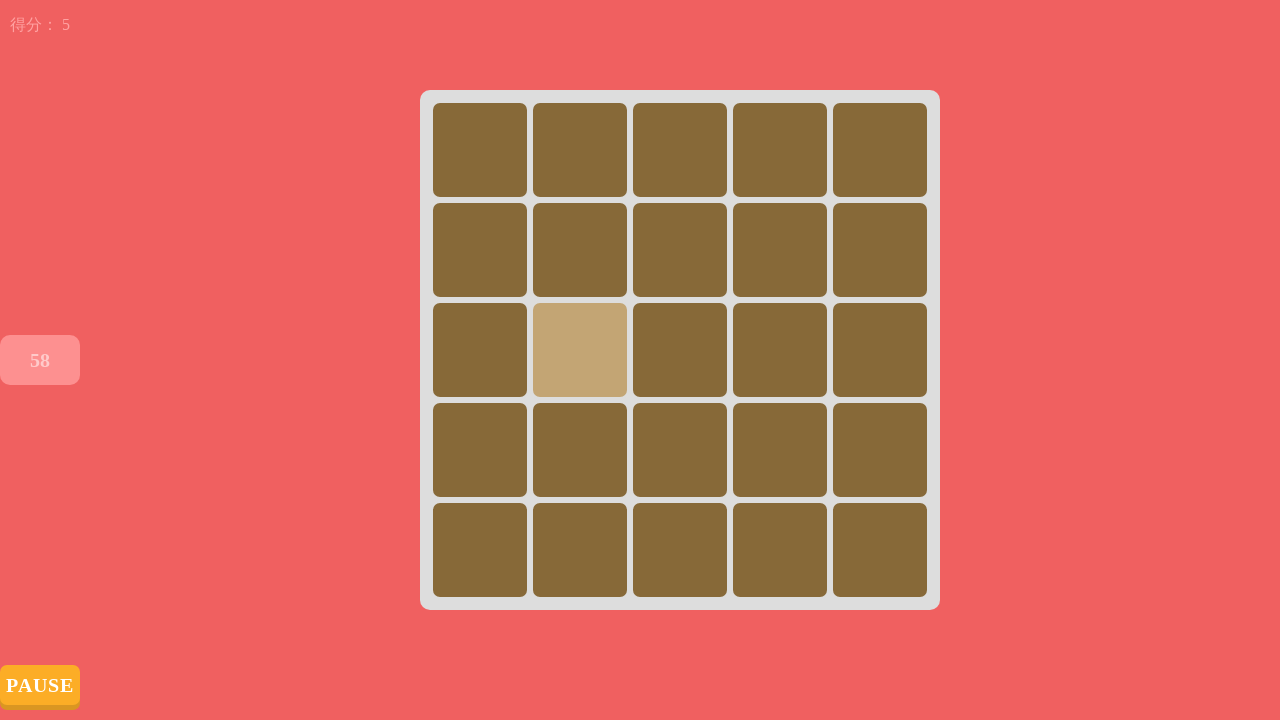

Timer element detected - game is still active
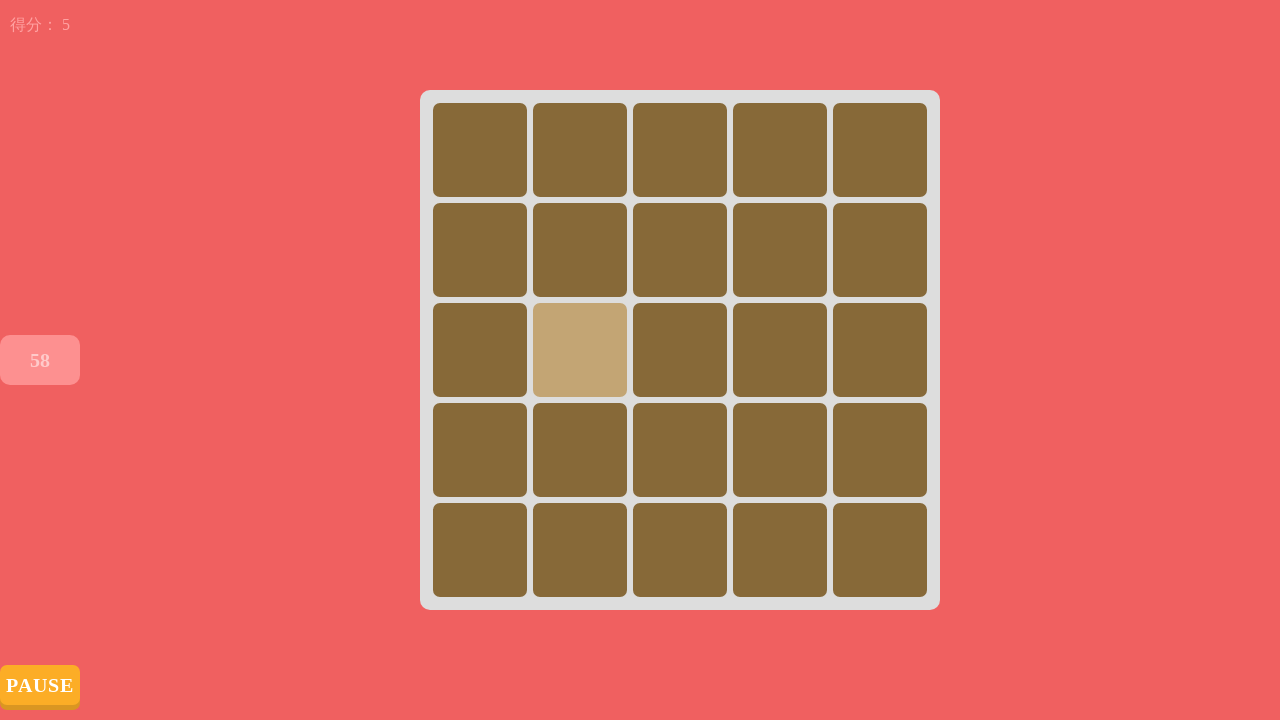

Retrieved 25 colored spans from game box
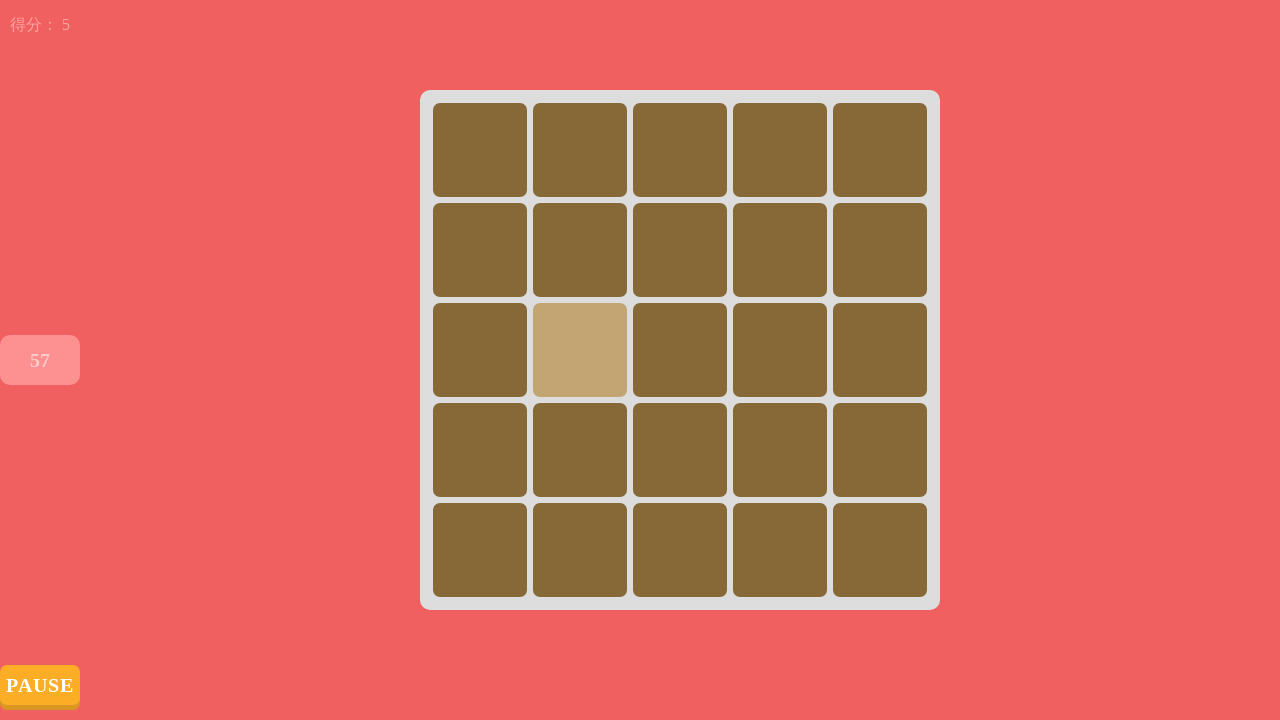

Identified unique color among 2 different colors
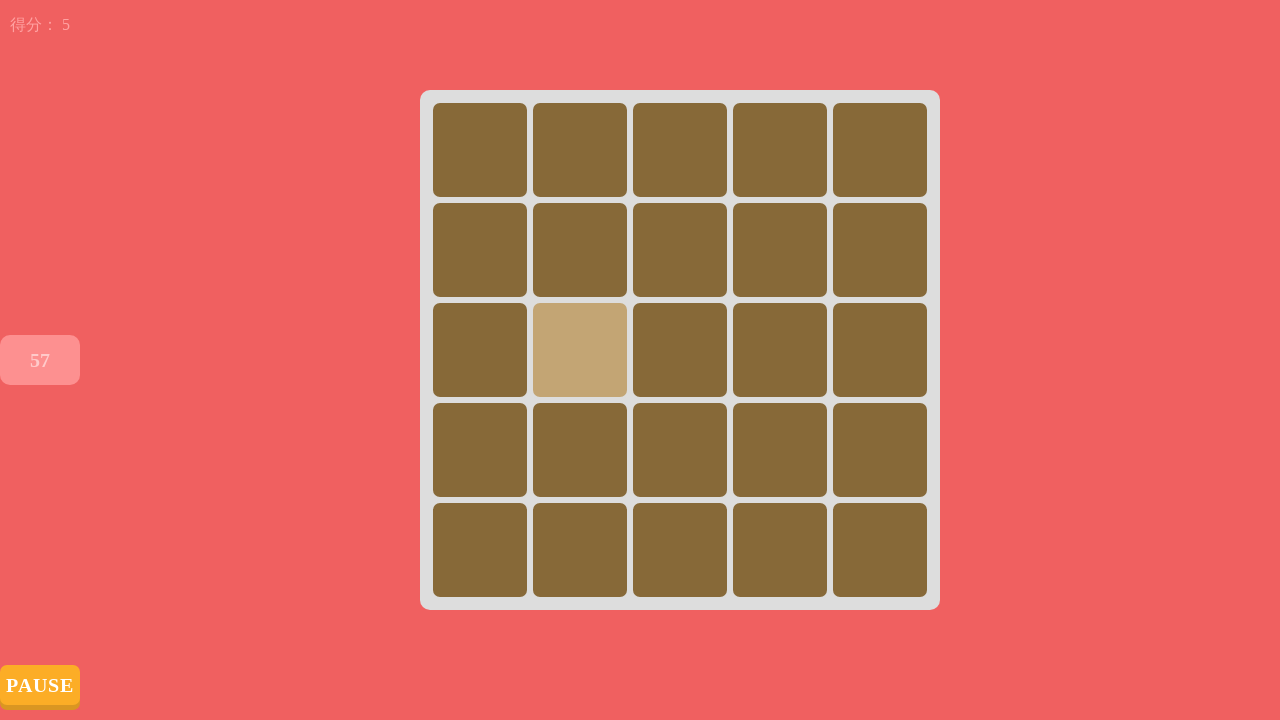

Clicked unique colored element (click #5)
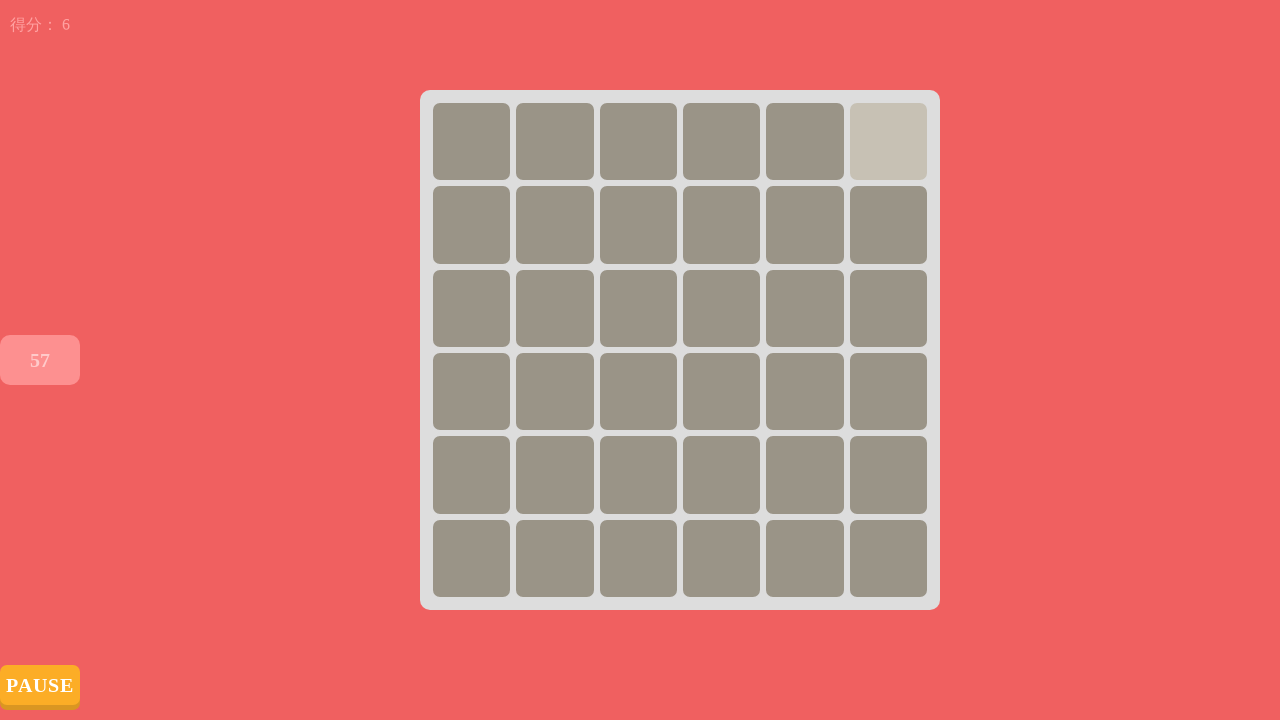

Timer element detected - game is still active
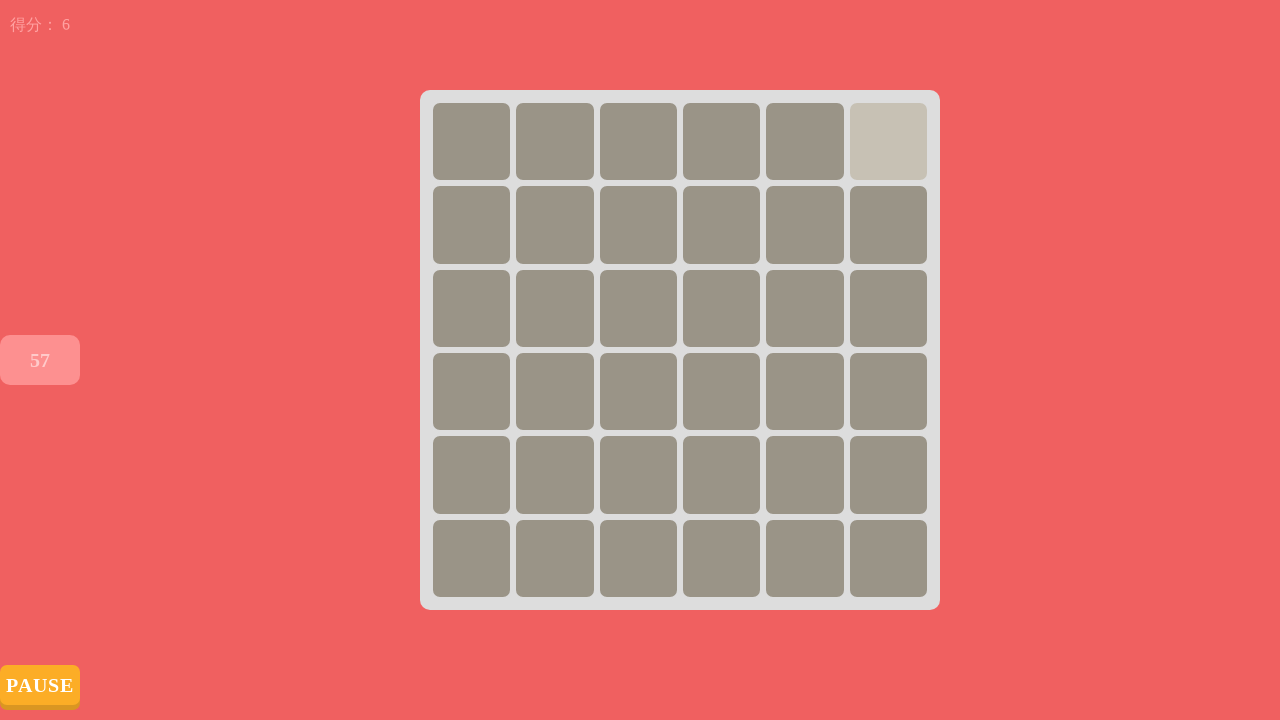

Retrieved 36 colored spans from game box
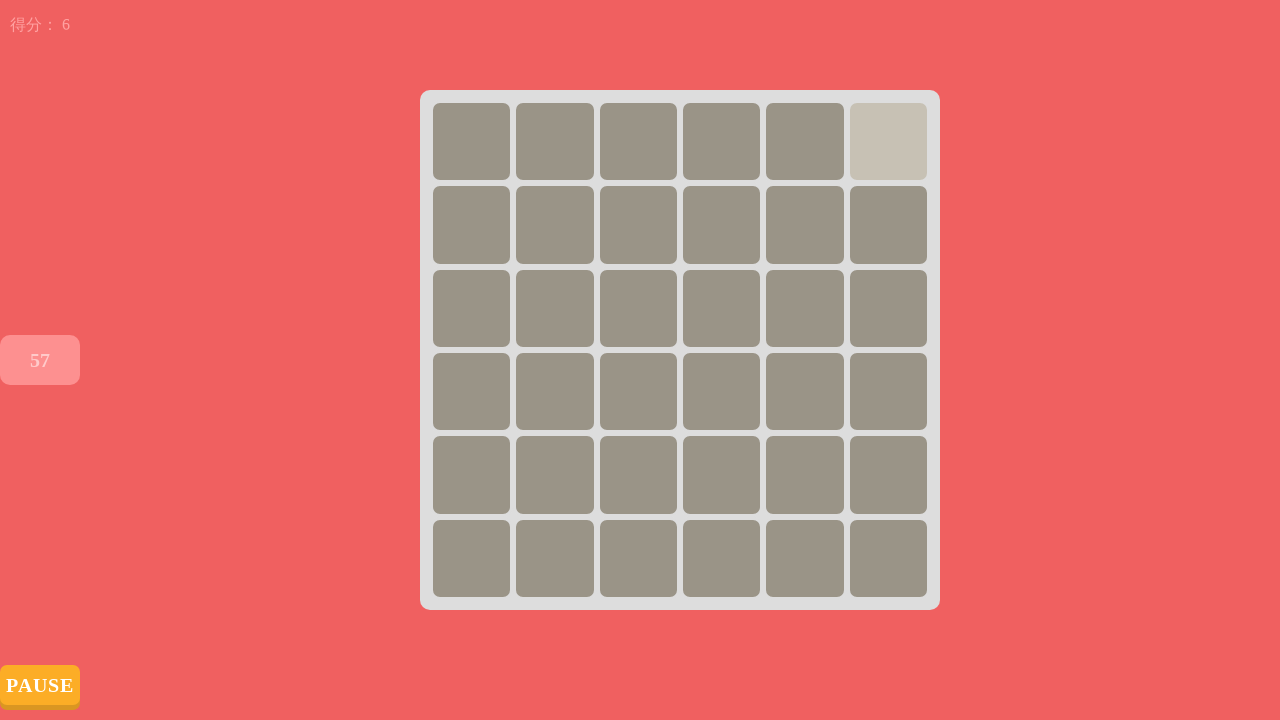

Identified unique color among 2 different colors
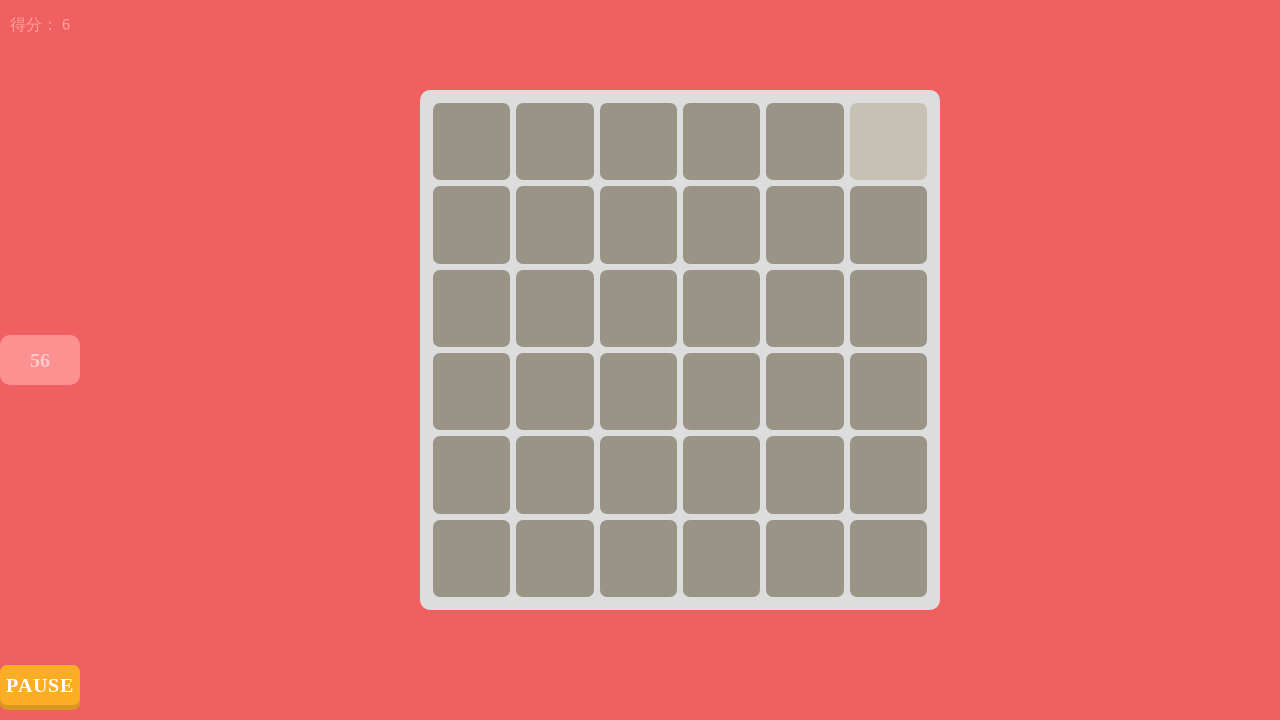

Clicked unique colored element (click #6)
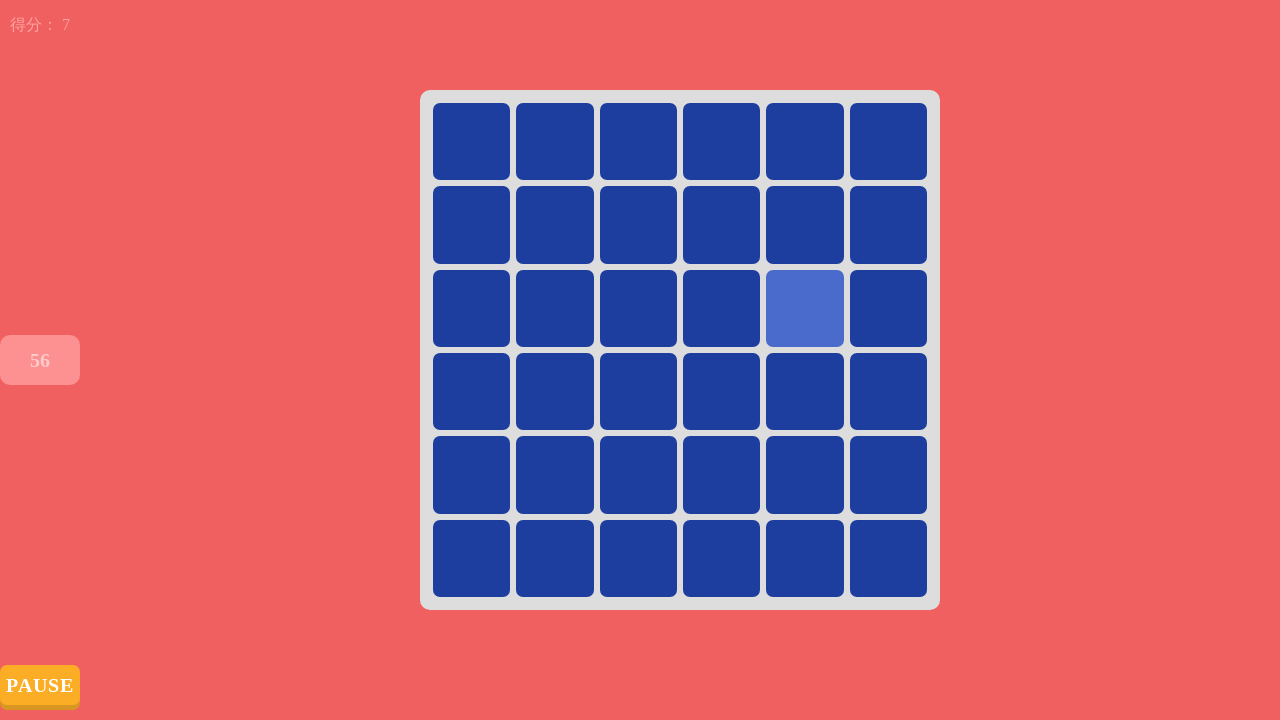

Timer element detected - game is still active
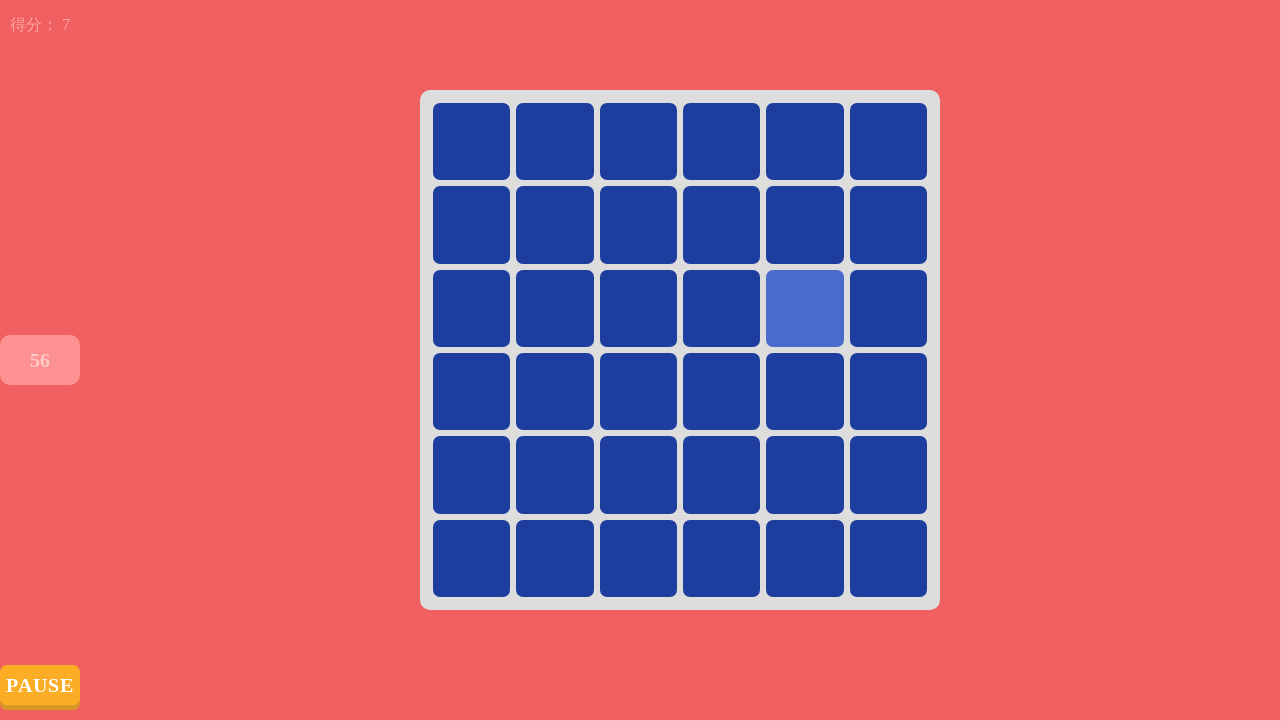

Retrieved 36 colored spans from game box
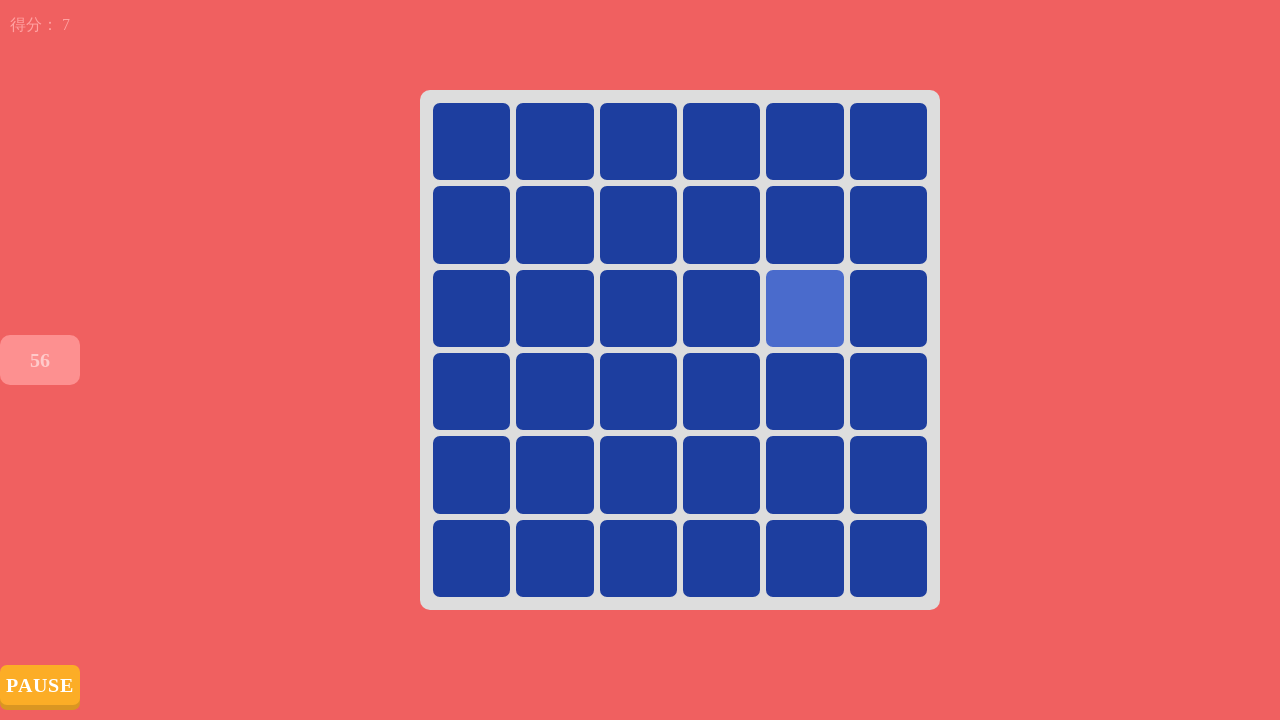

Identified unique color among 2 different colors
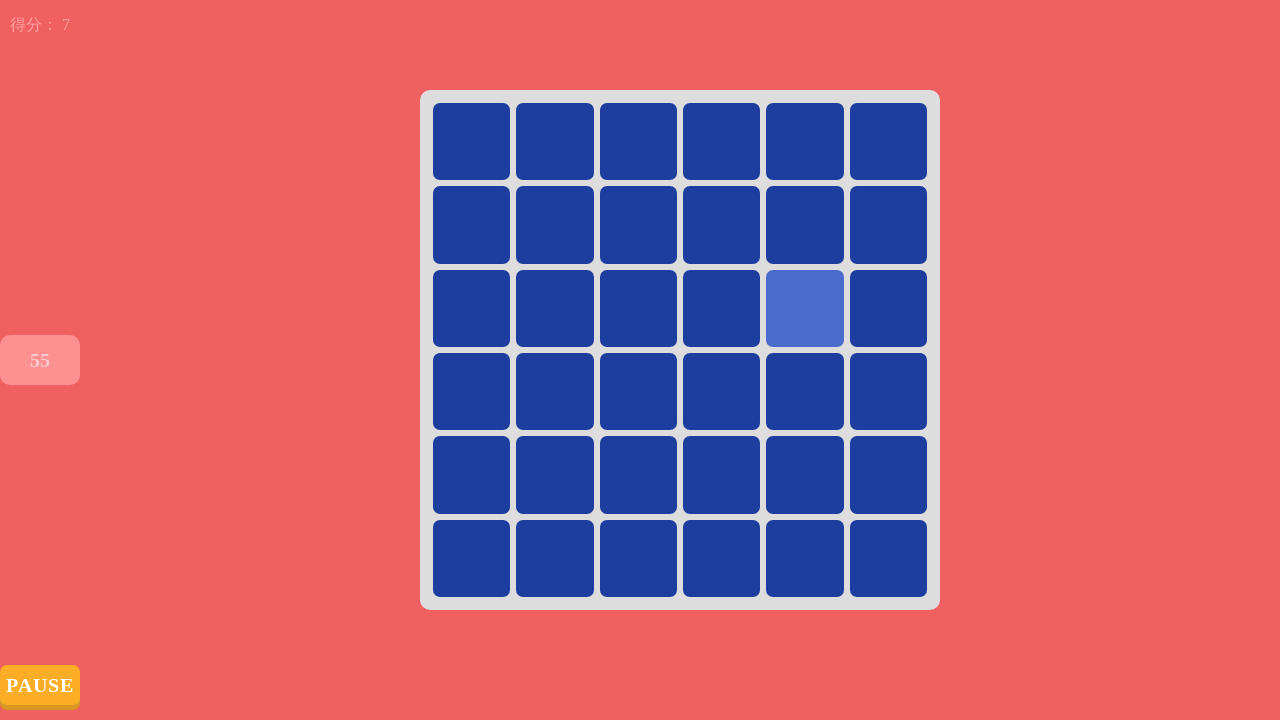

Clicked unique colored element (click #7)
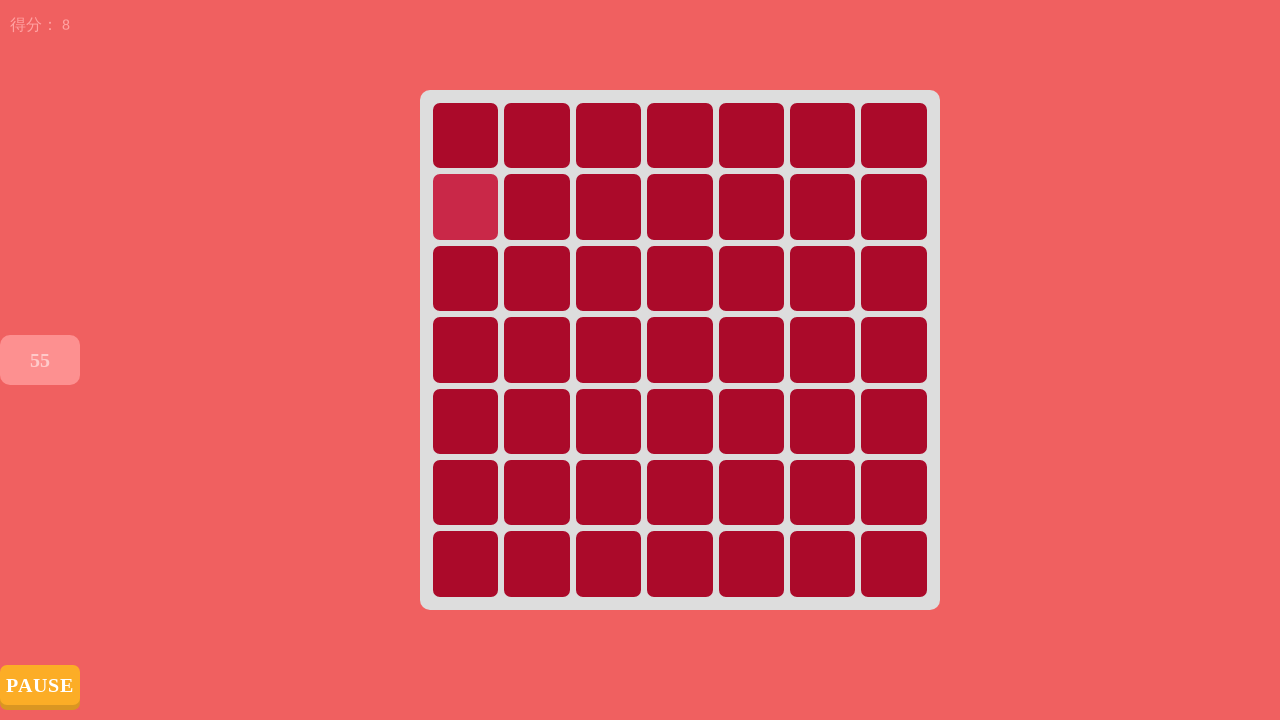

Timer element detected - game is still active
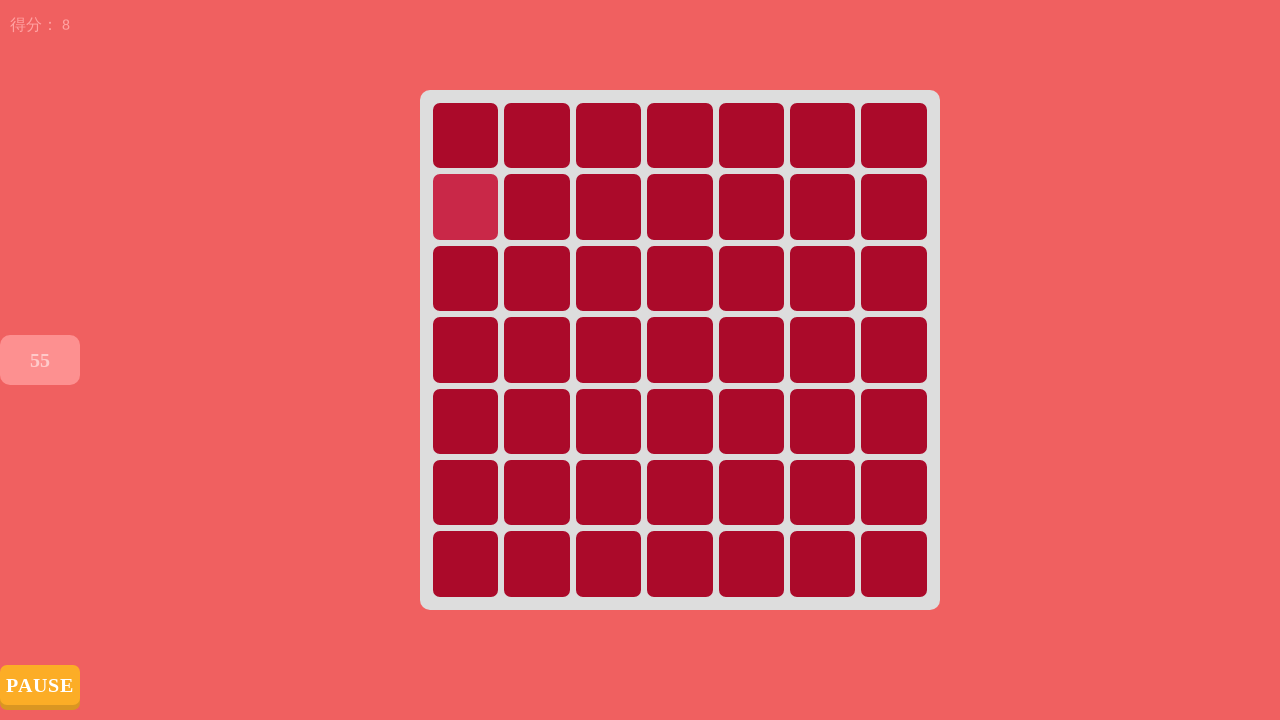

Retrieved 49 colored spans from game box
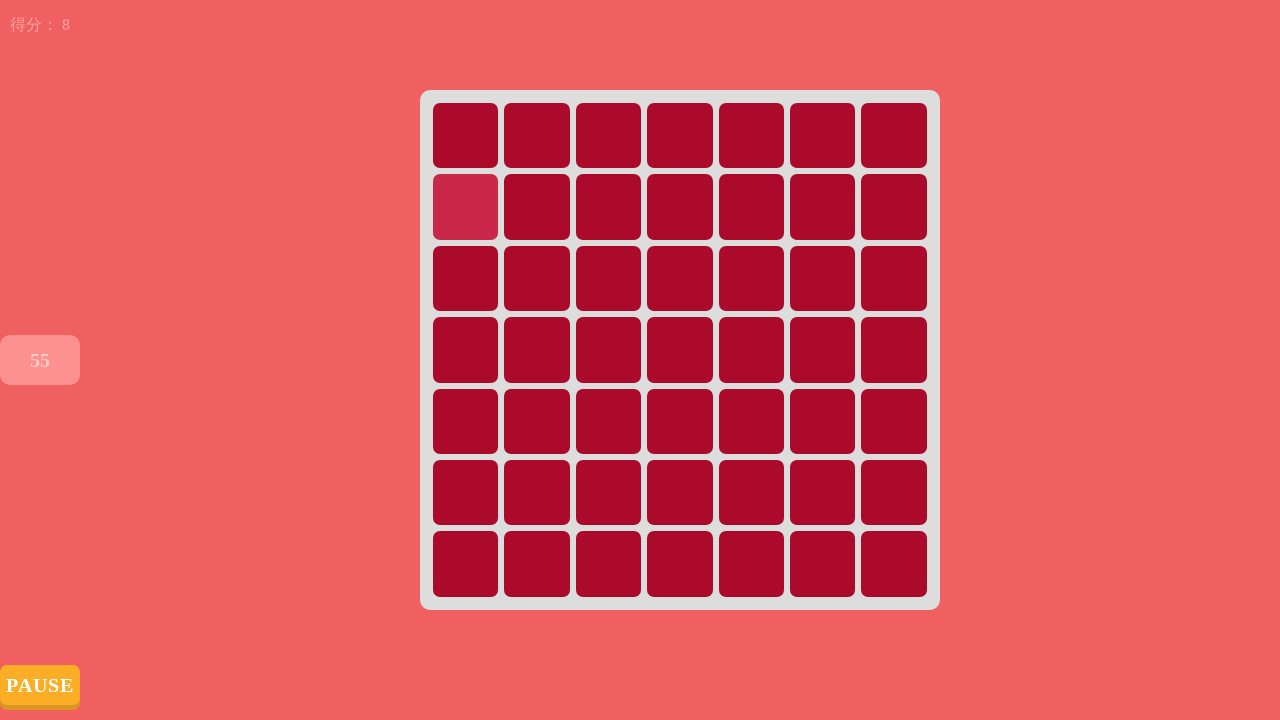

Identified unique color among 2 different colors
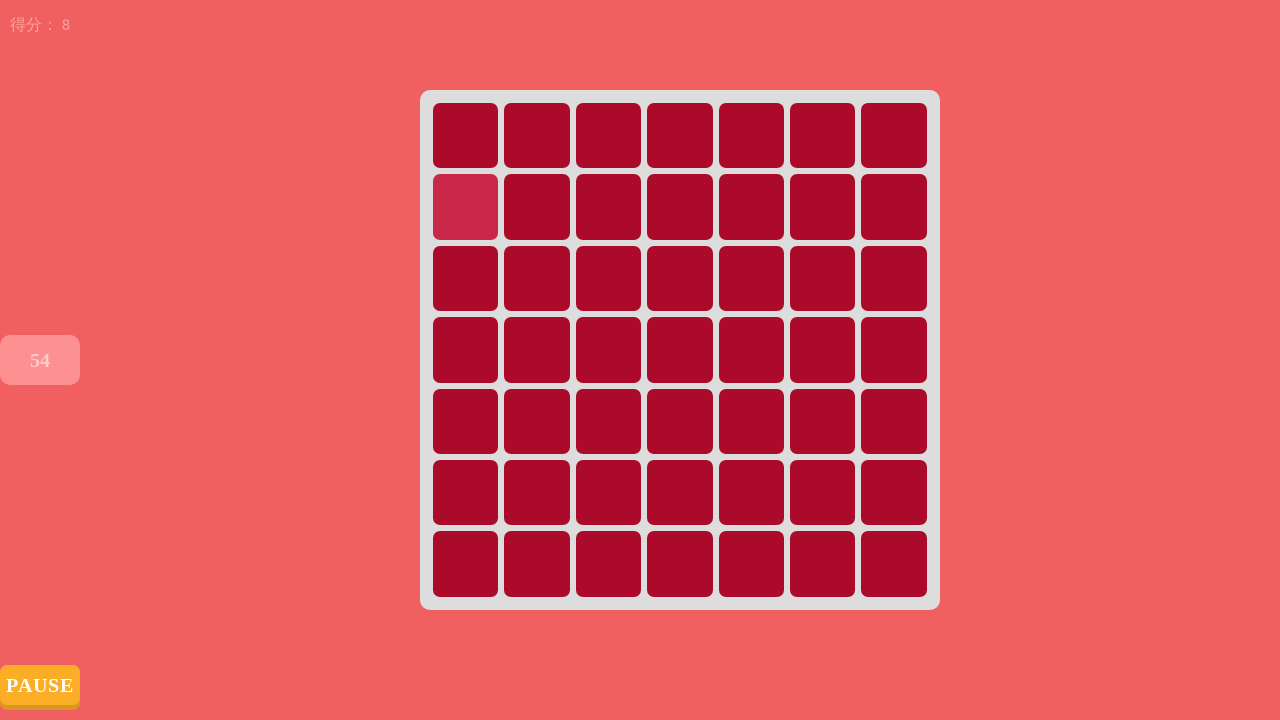

Clicked unique colored element (click #8)
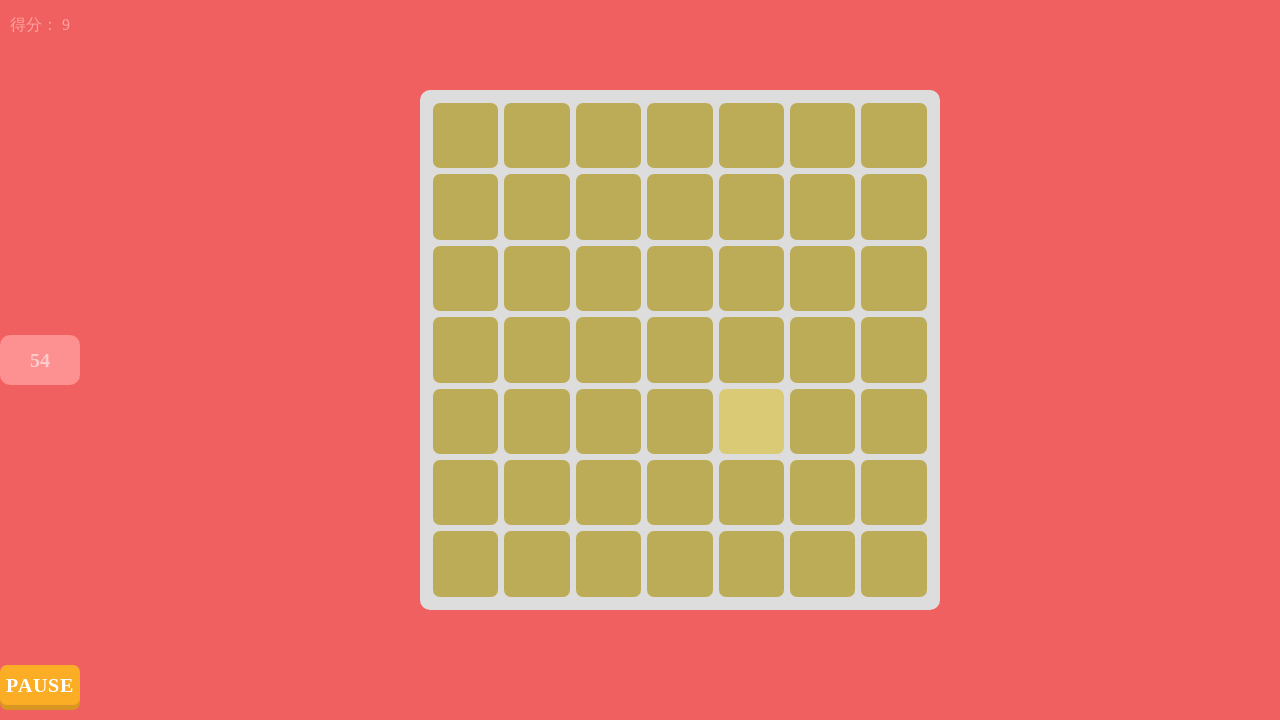

Timer element detected - game is still active
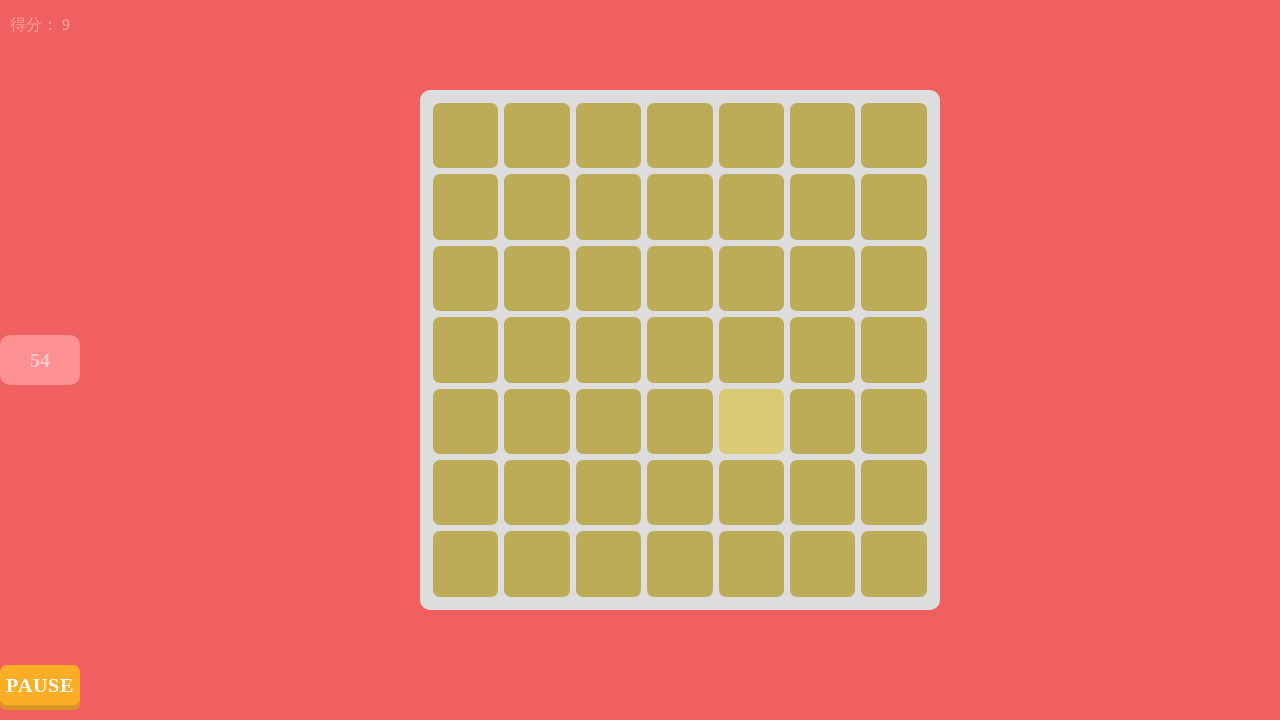

Retrieved 49 colored spans from game box
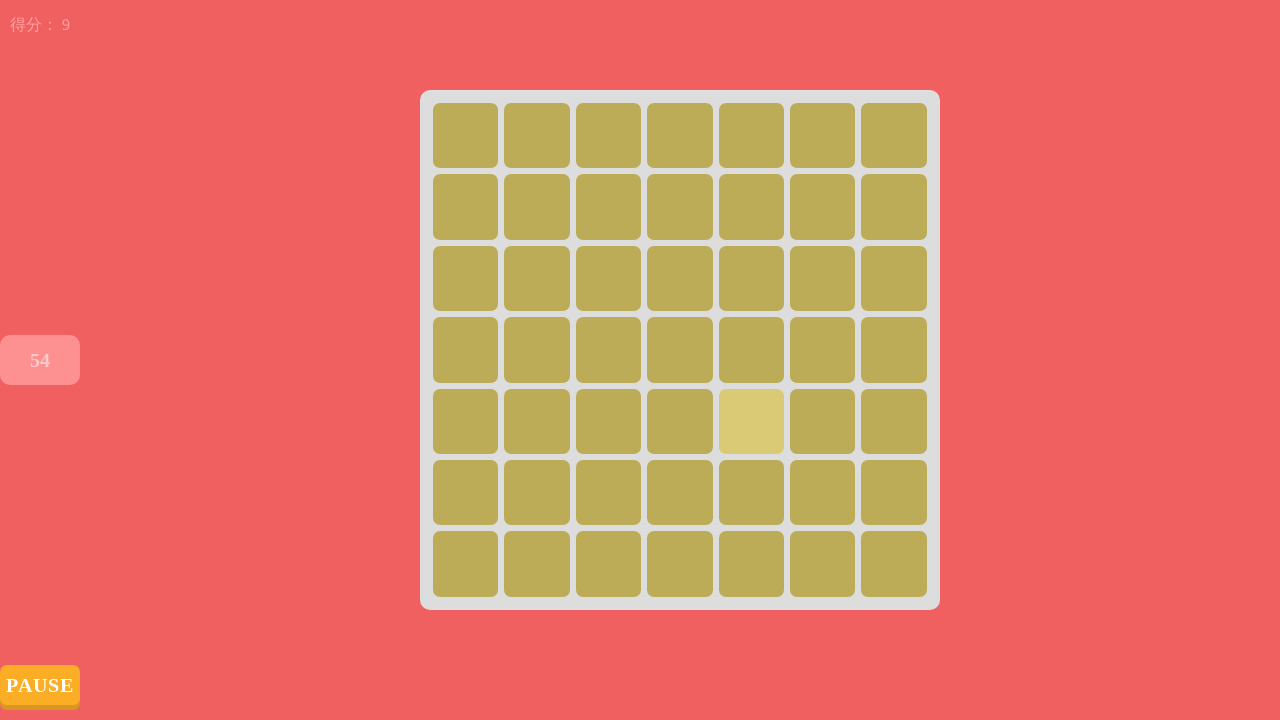

Identified unique color among 2 different colors
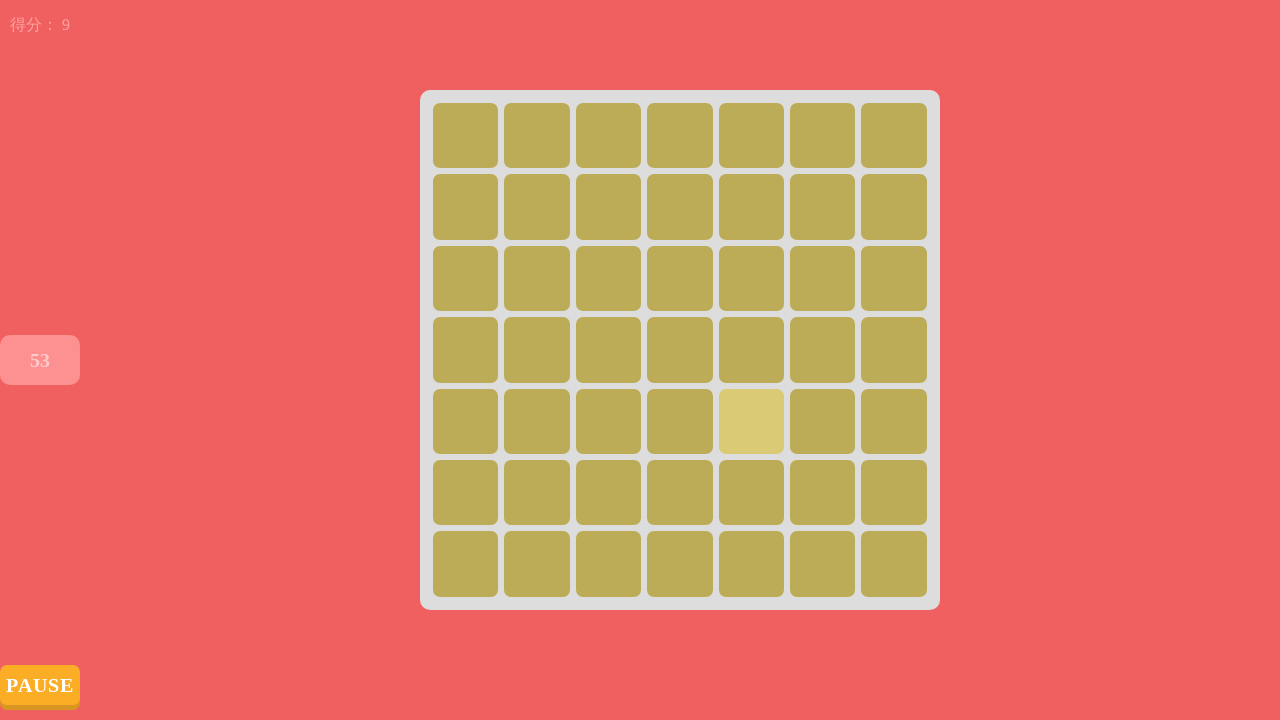

Clicked unique colored element (click #9)
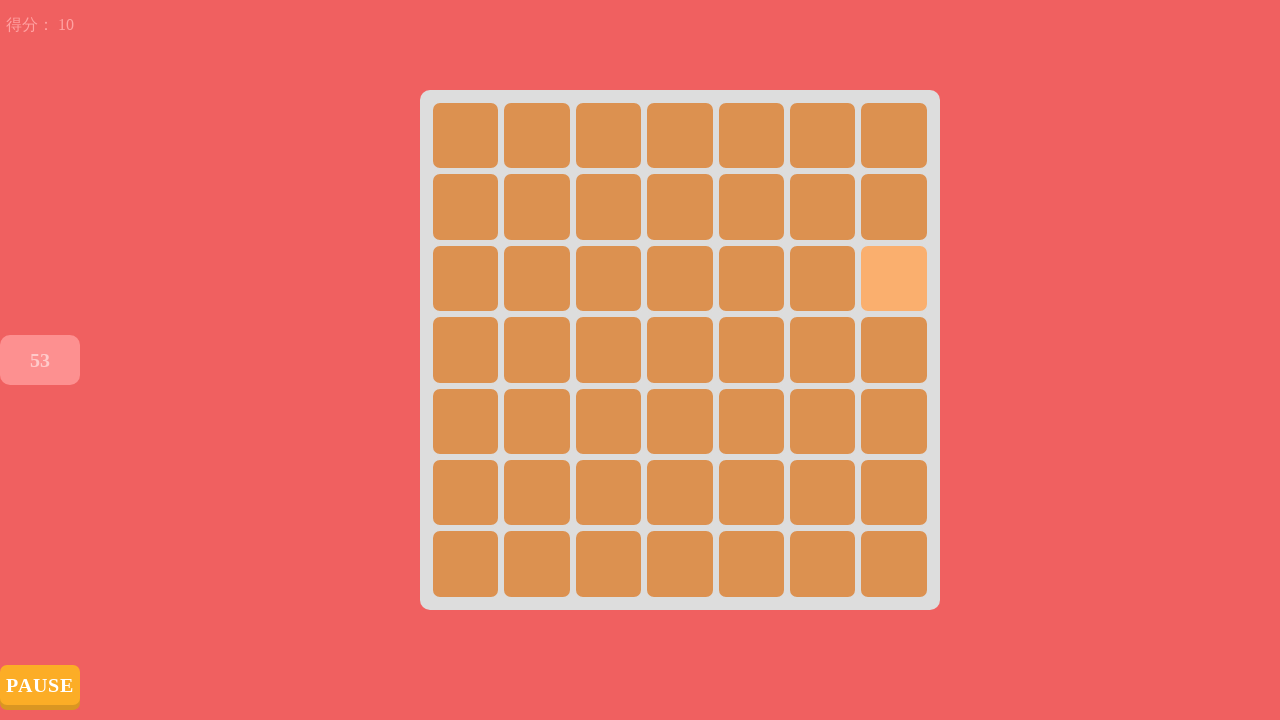

Timer element detected - game is still active
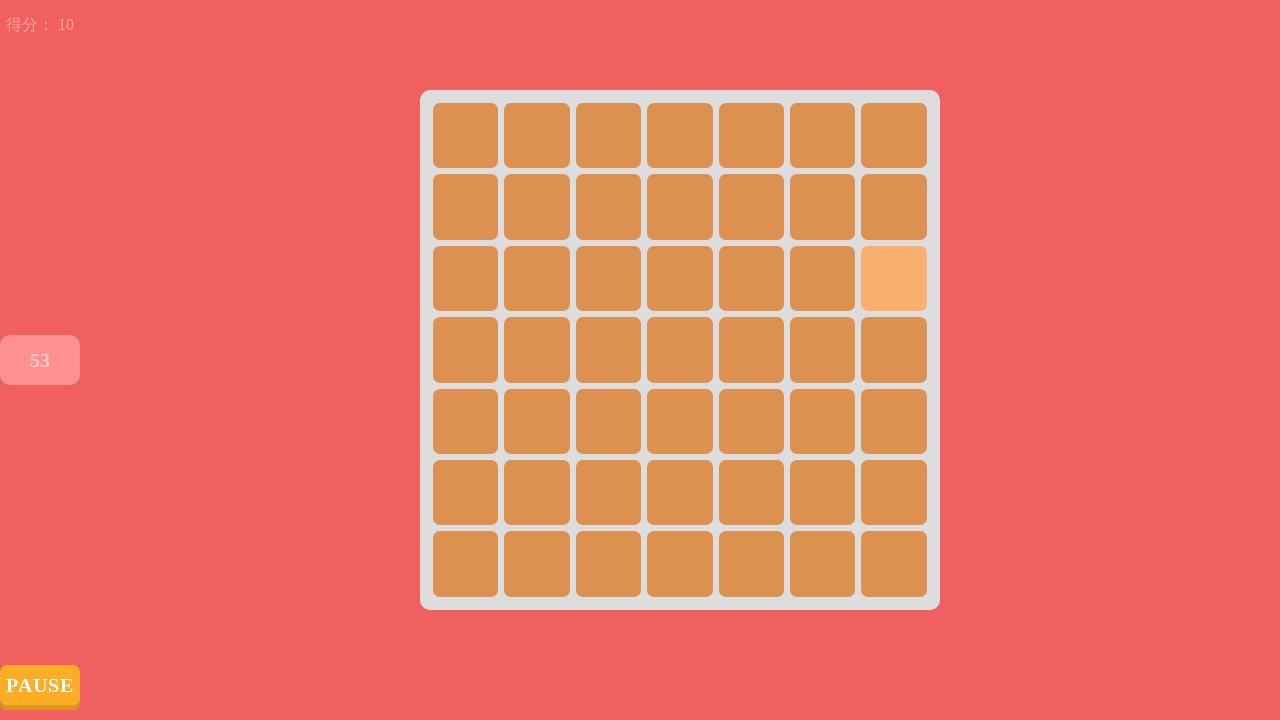

Retrieved 49 colored spans from game box
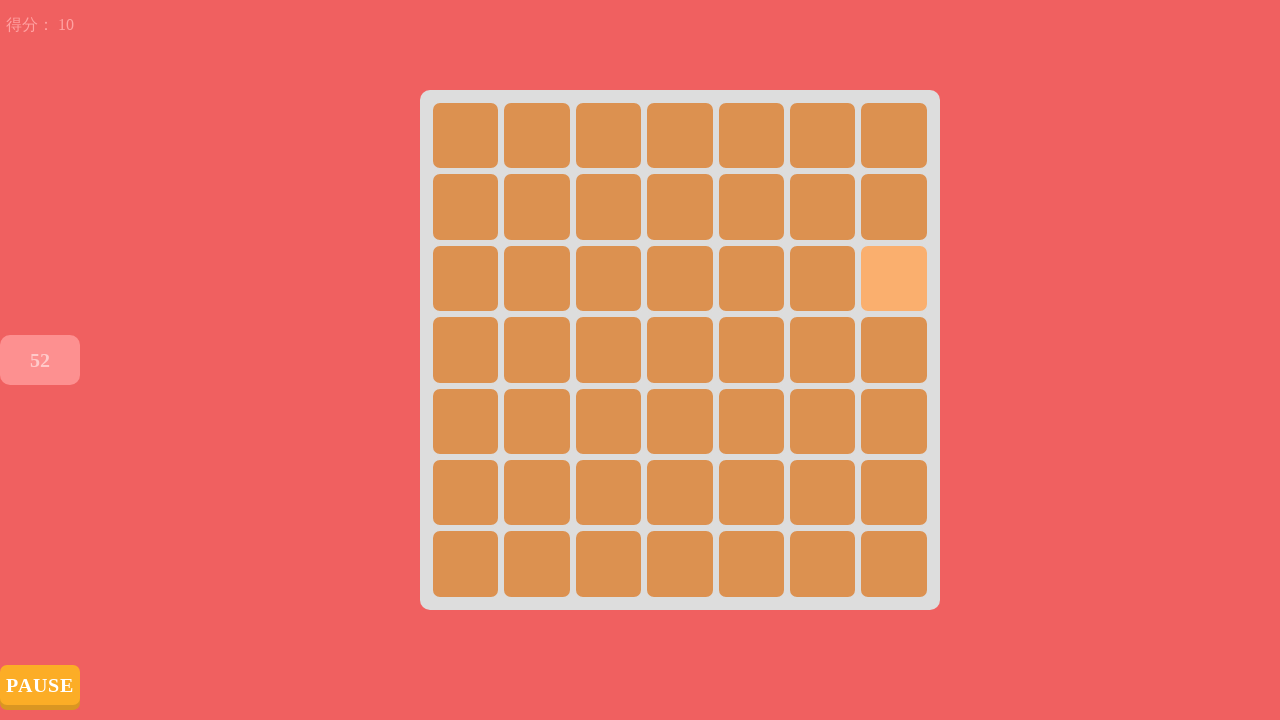

Identified unique color among 2 different colors
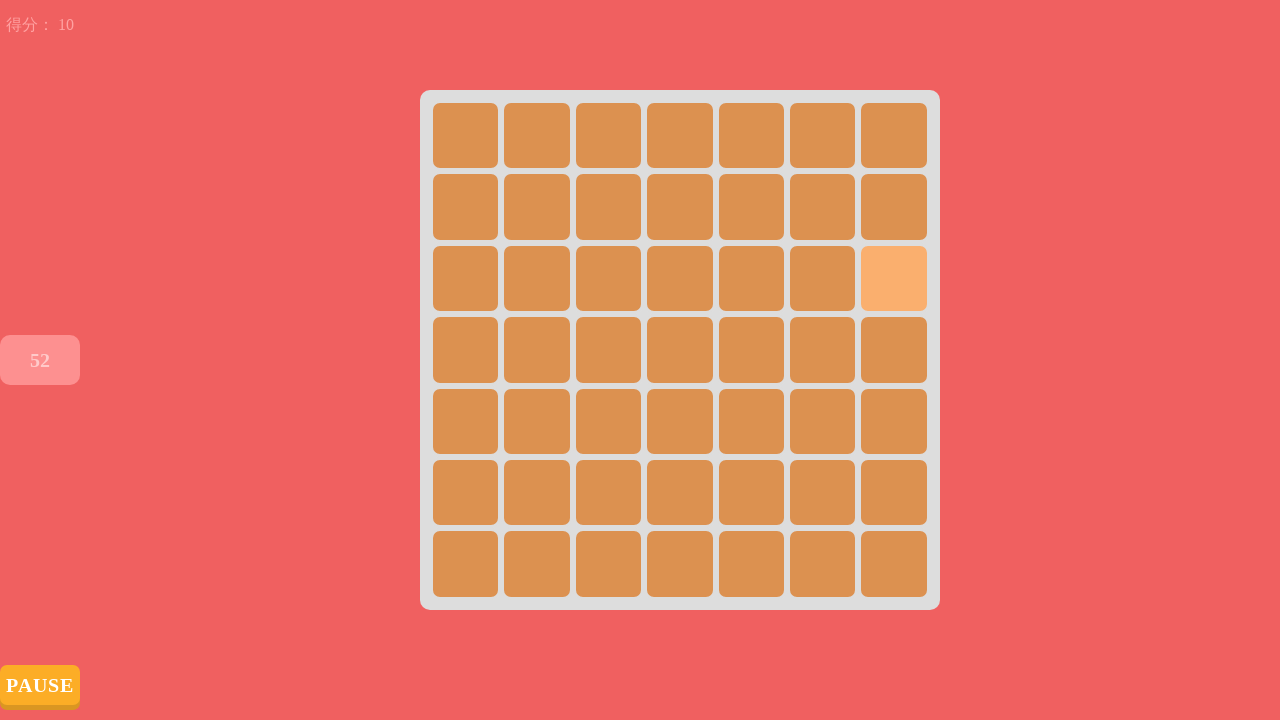

Clicked unique colored element (click #10)
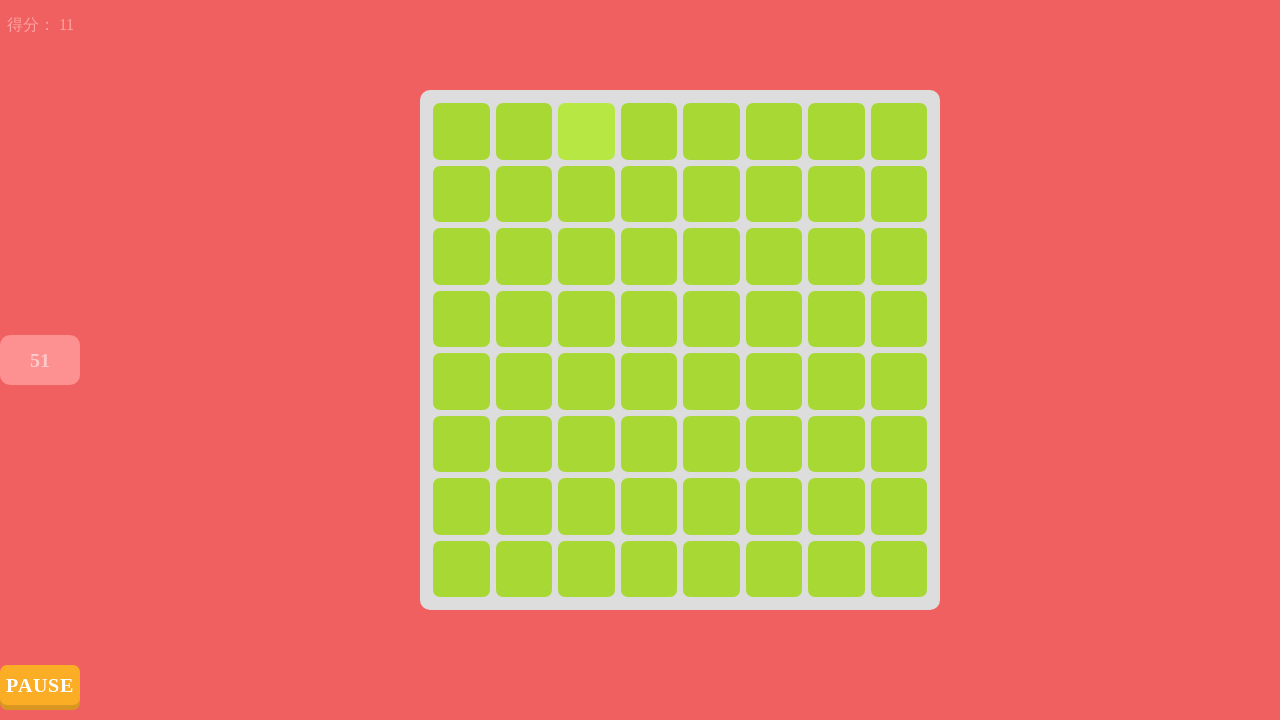

Timer element detected - game is still active
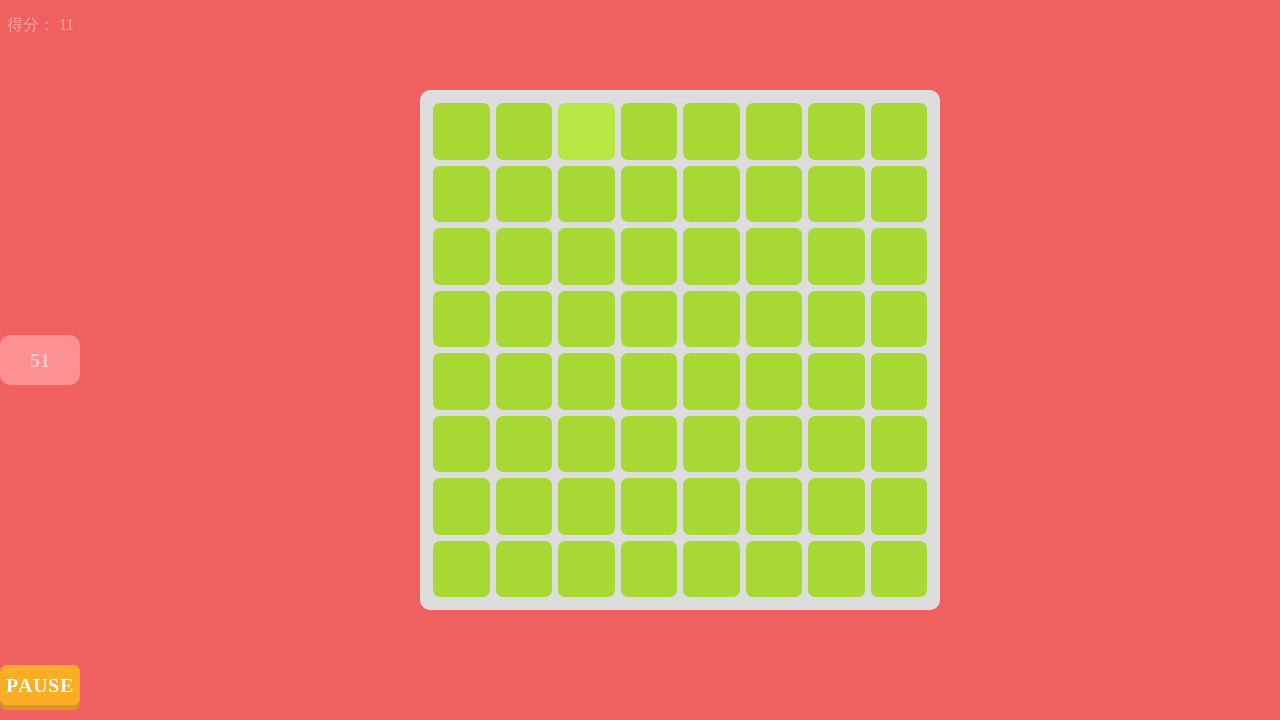

Retrieved 64 colored spans from game box
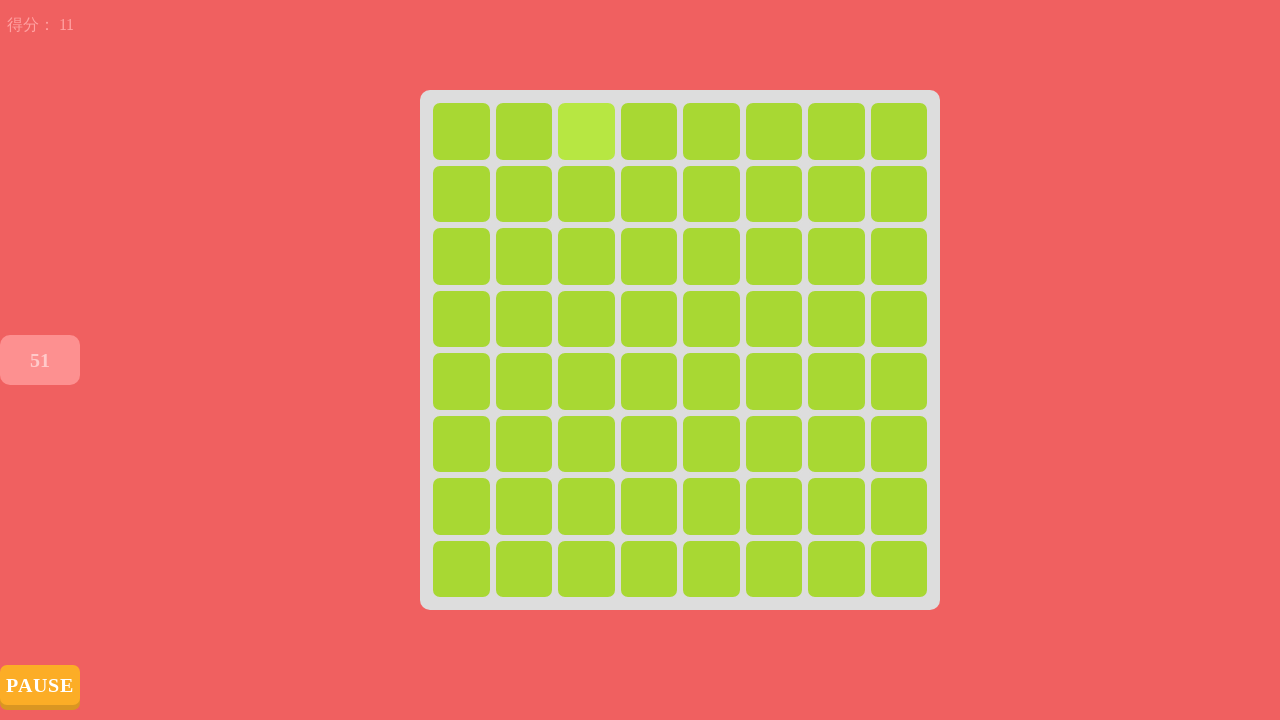

Identified unique color among 2 different colors
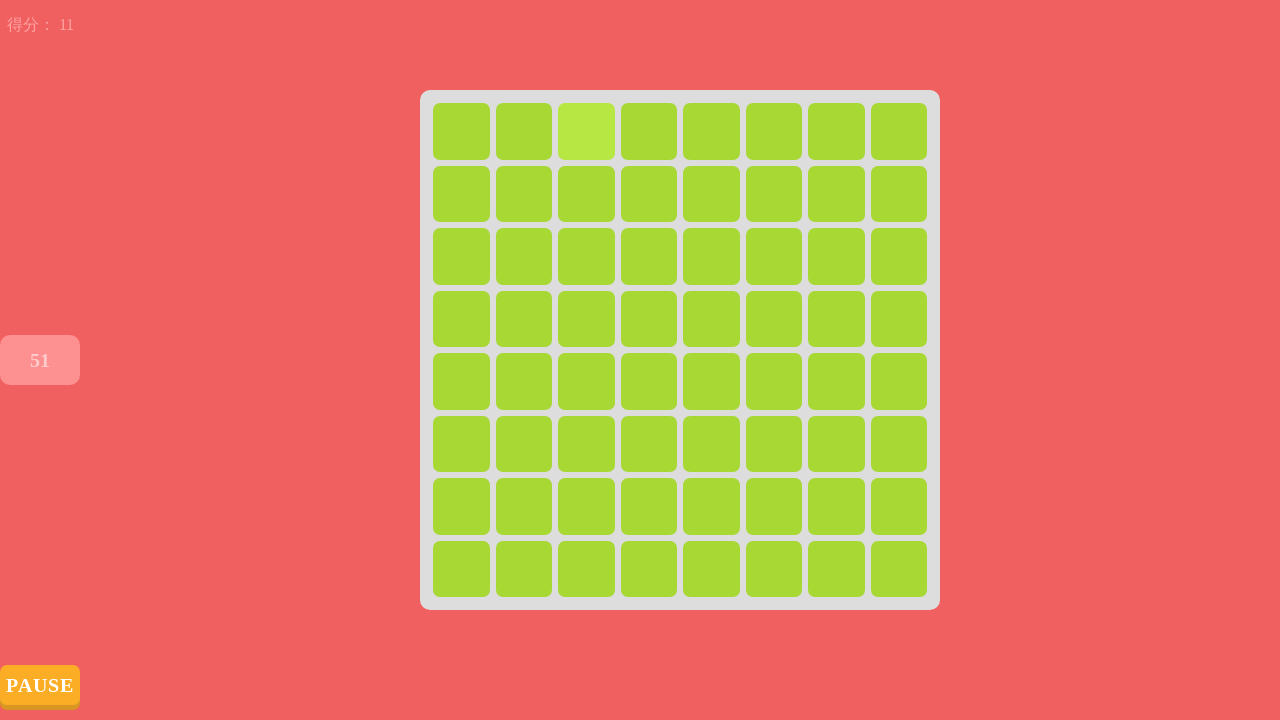

Clicked unique colored element (click #11)
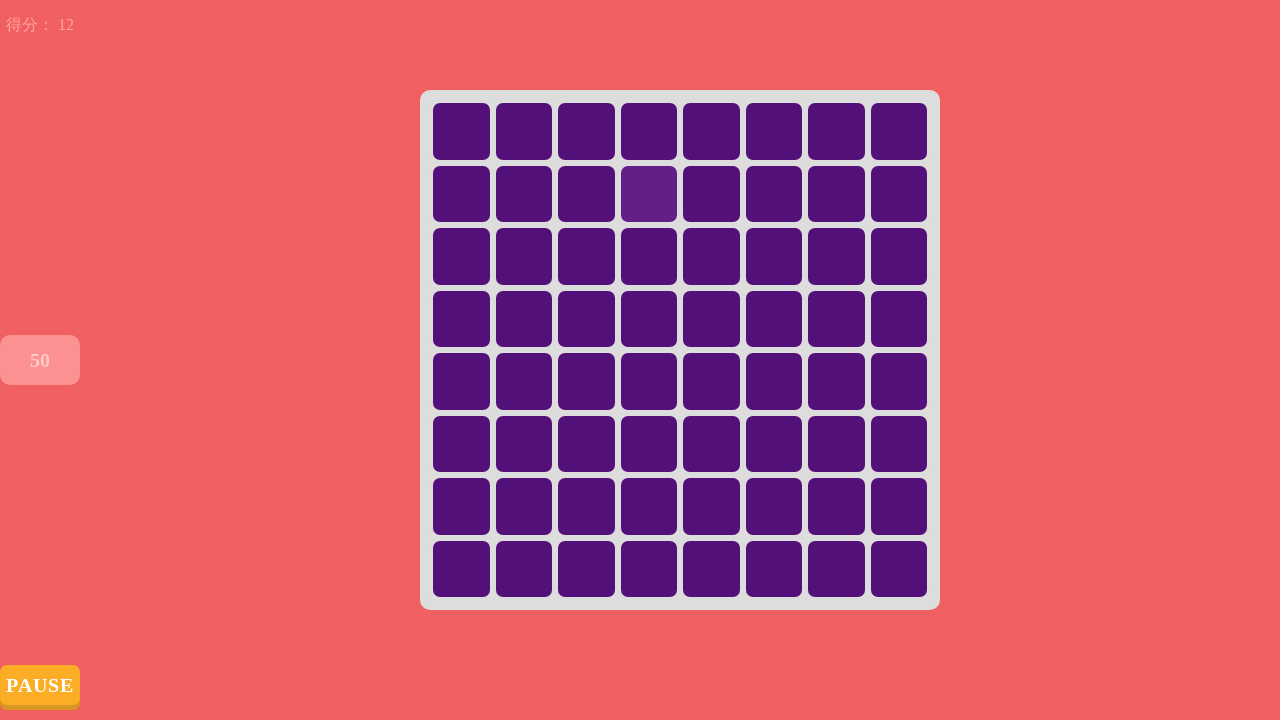

Timer element detected - game is still active
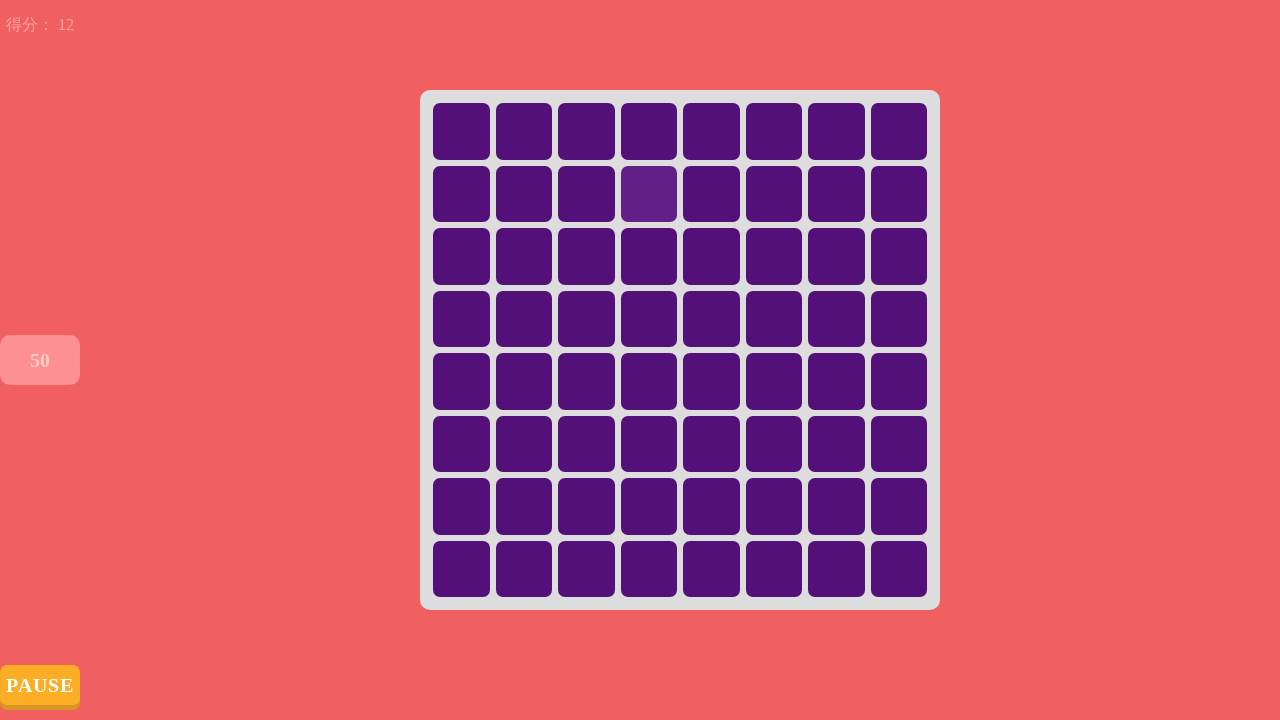

Retrieved 64 colored spans from game box
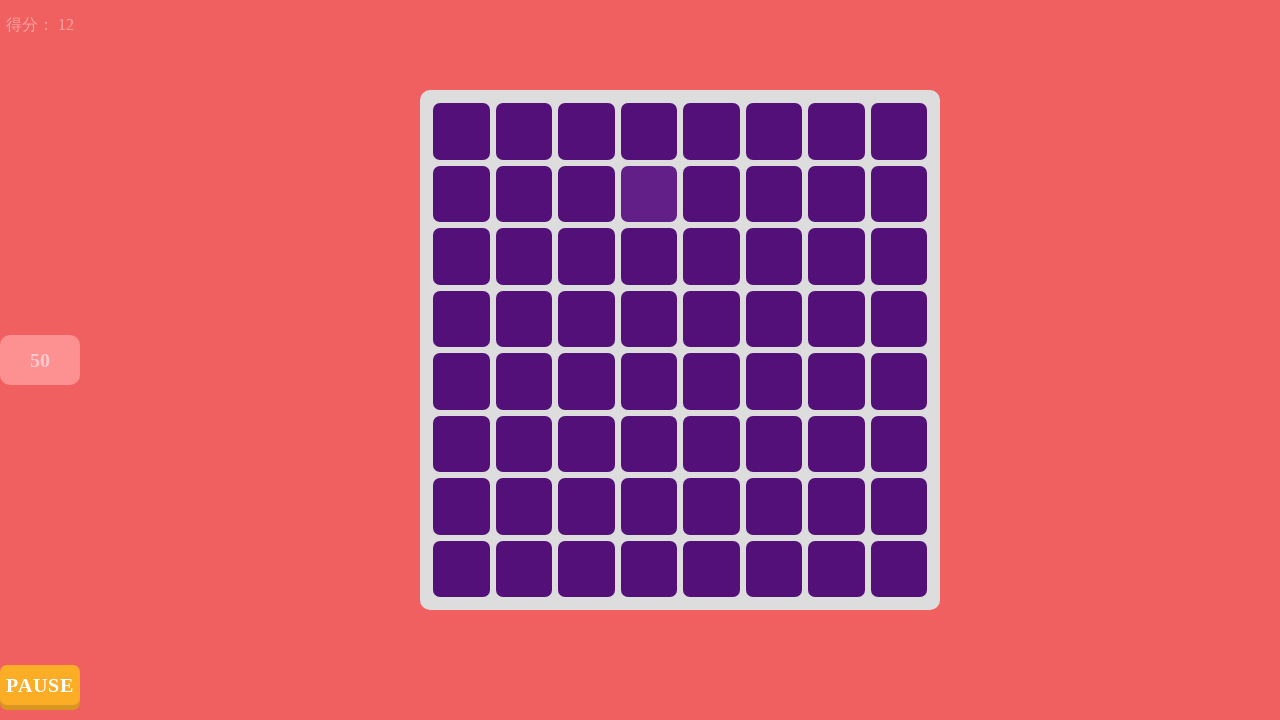

Identified unique color among 2 different colors
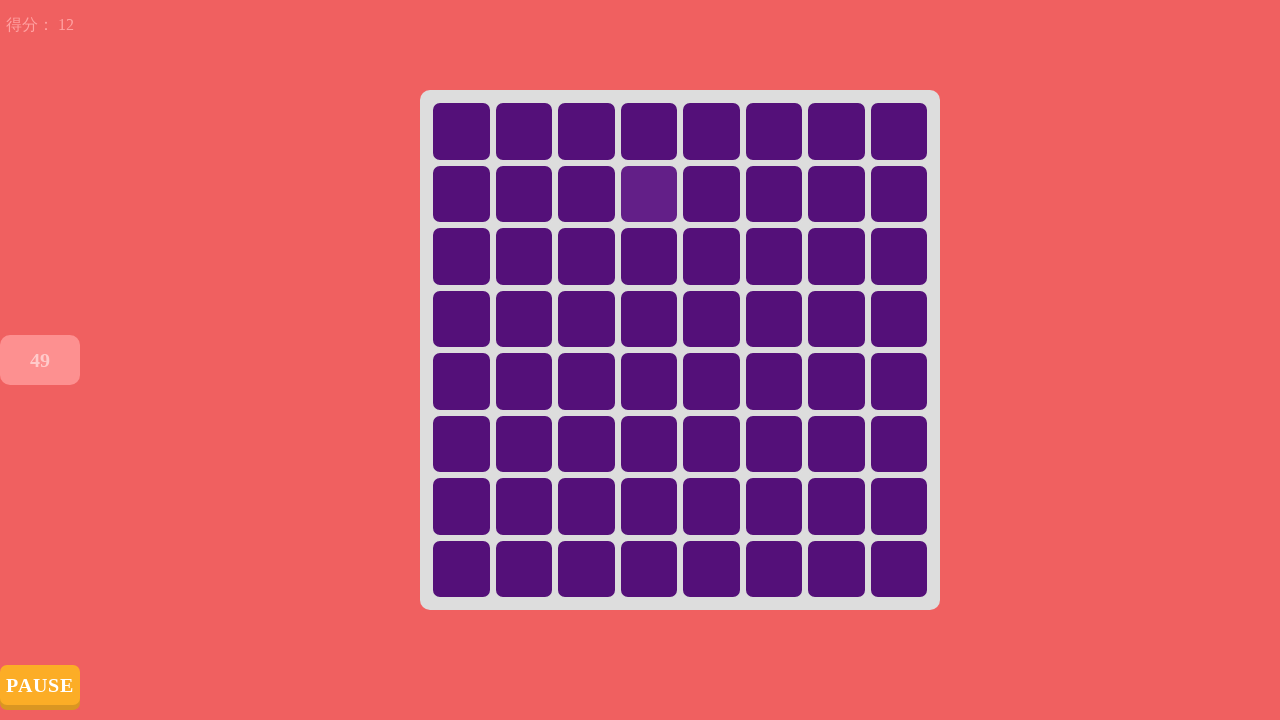

Clicked unique colored element (click #12)
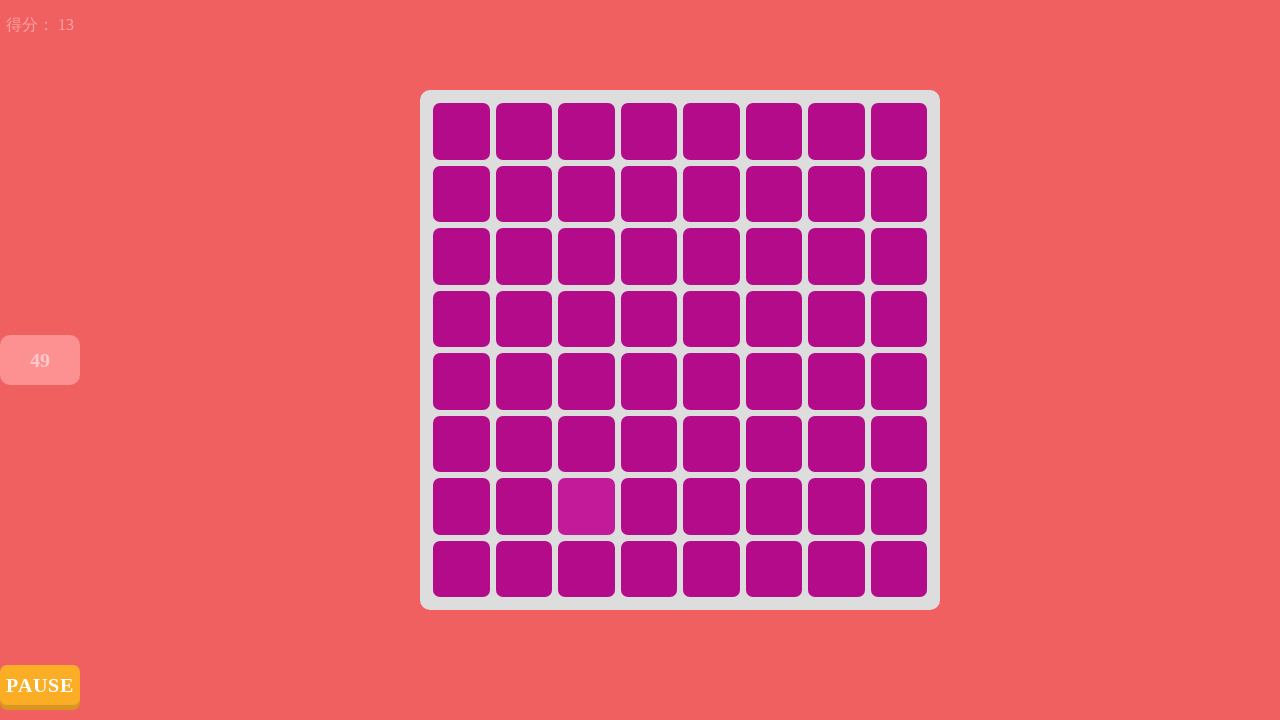

Timer element detected - game is still active
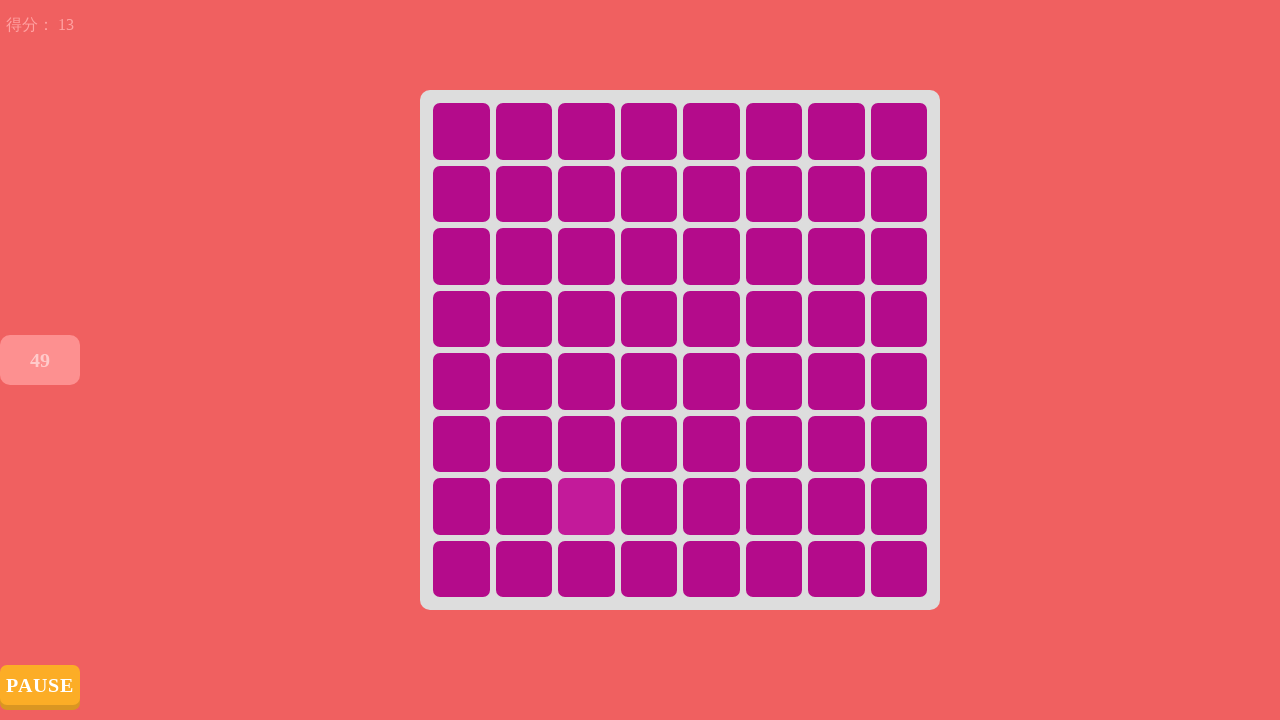

Retrieved 64 colored spans from game box
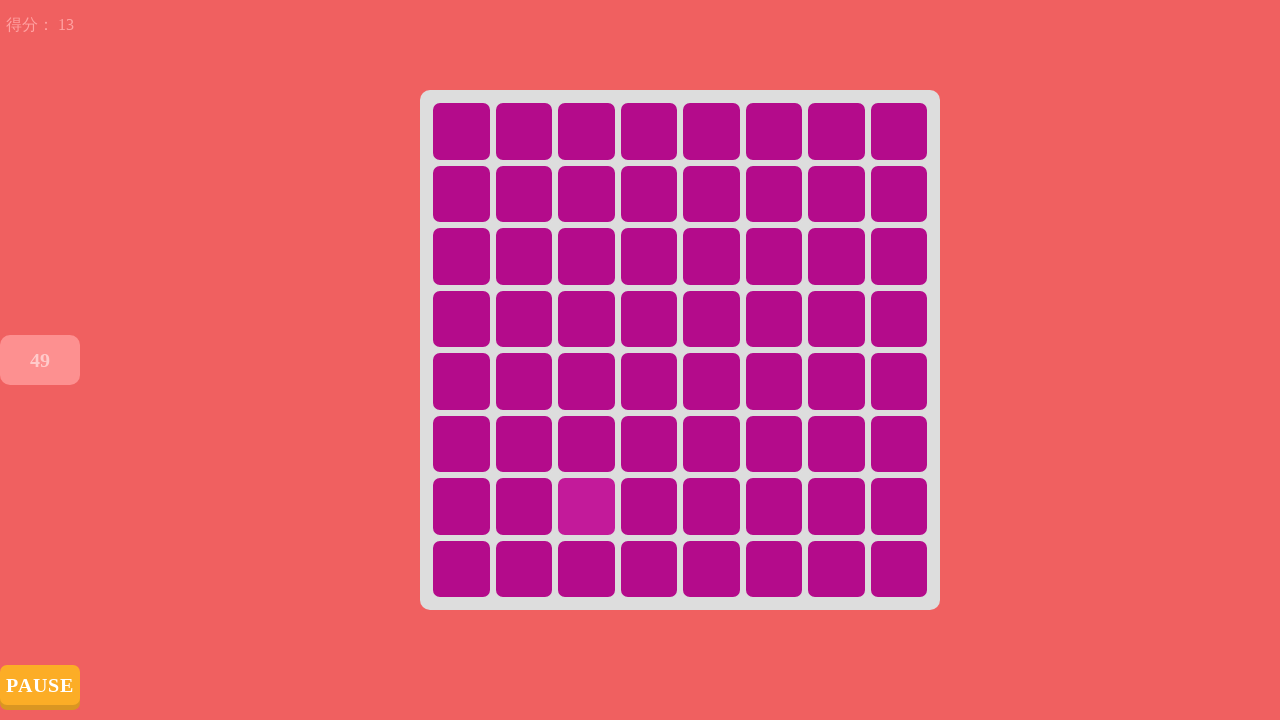

Identified unique color among 2 different colors
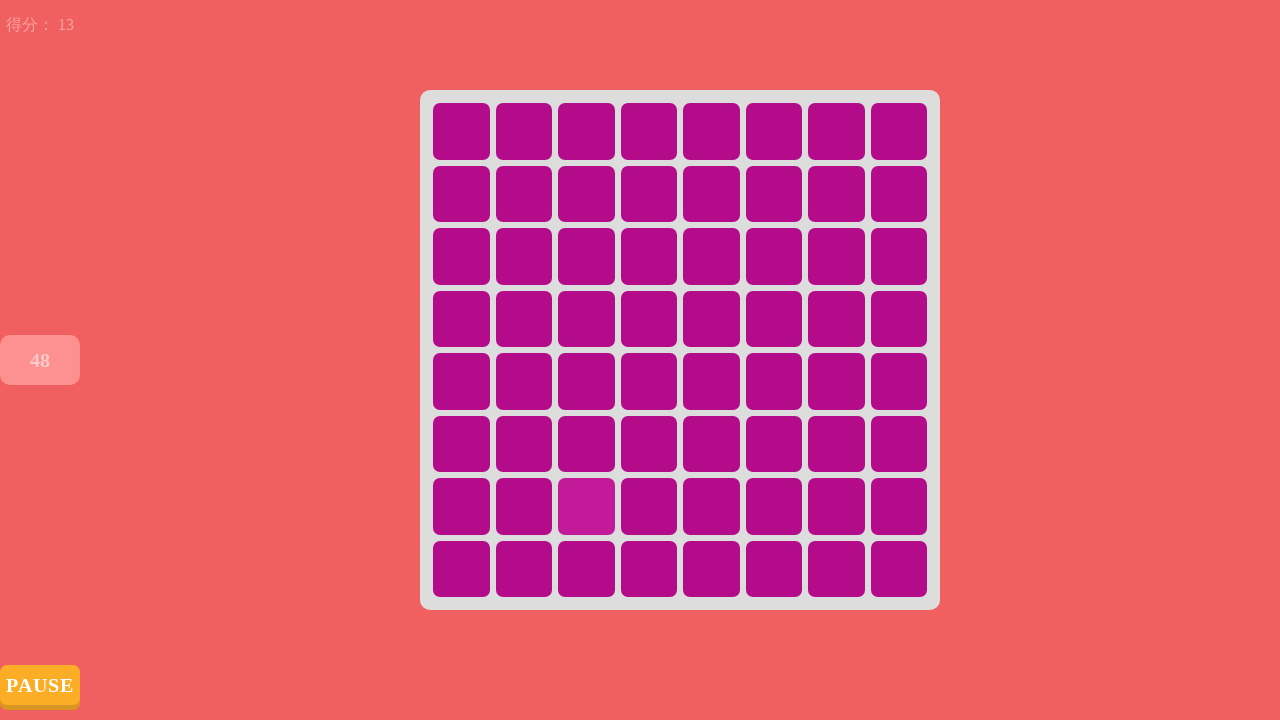

Clicked unique colored element (click #13)
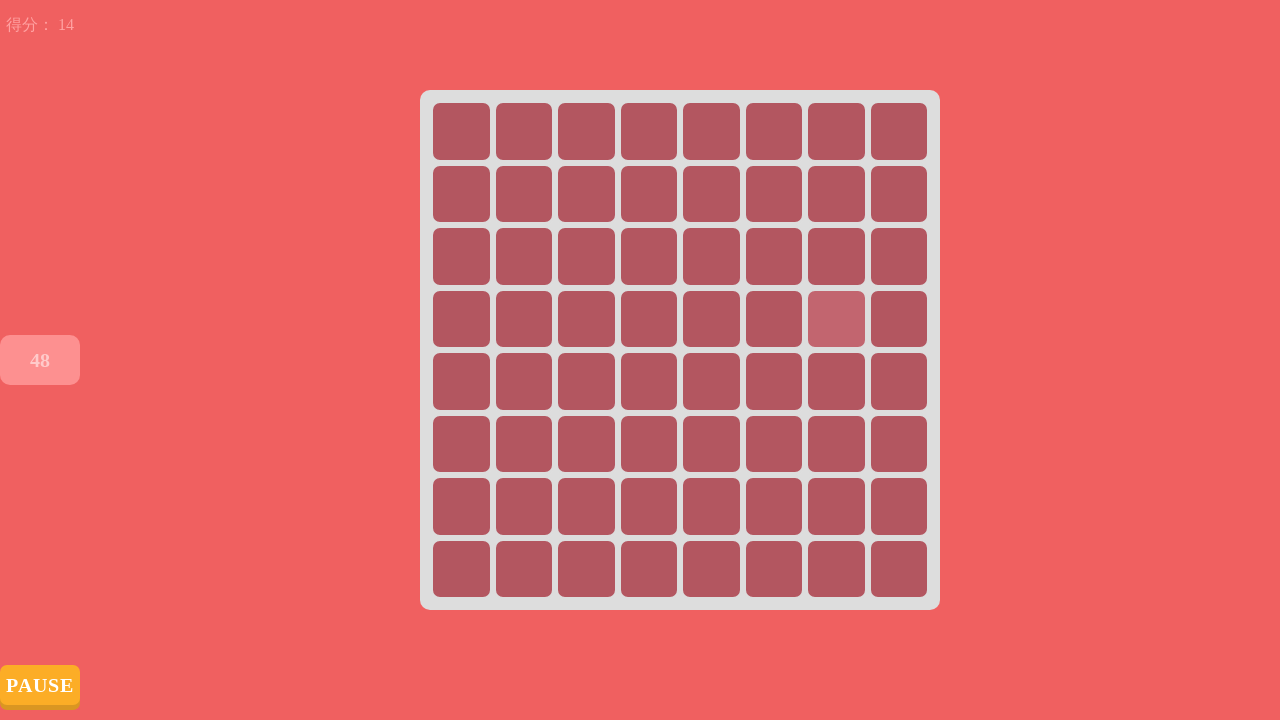

Timer element detected - game is still active
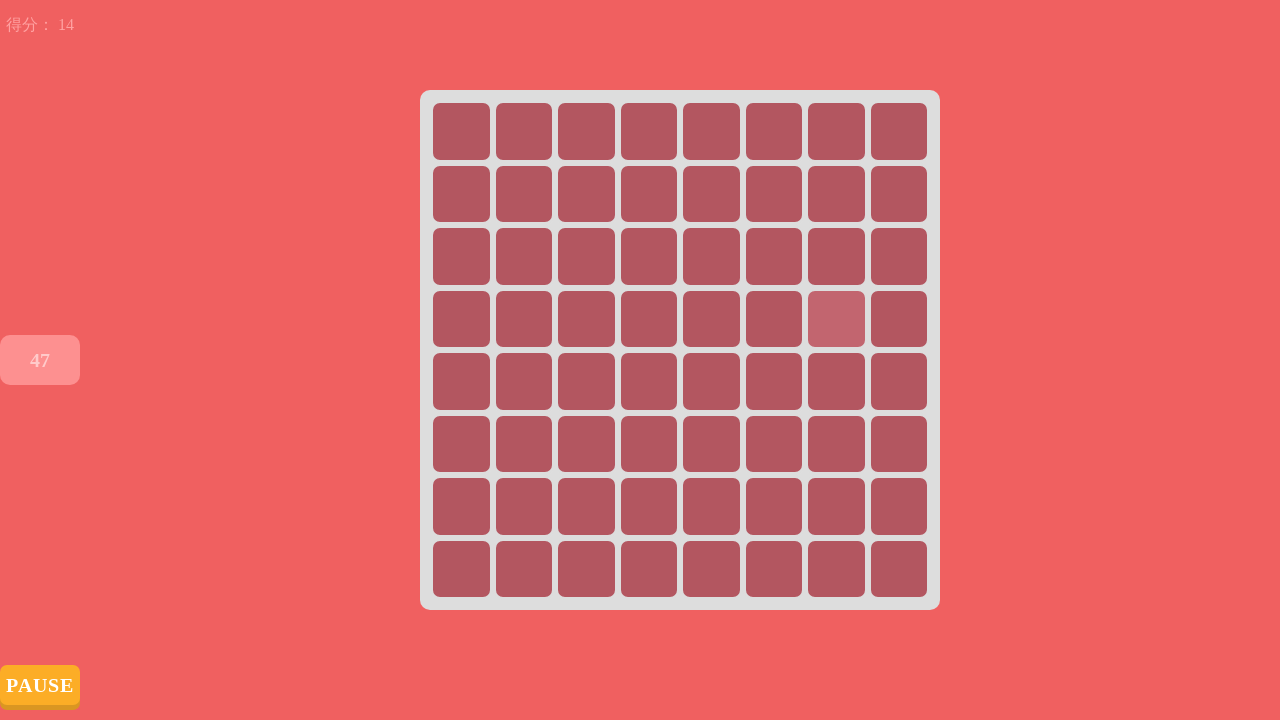

Retrieved 64 colored spans from game box
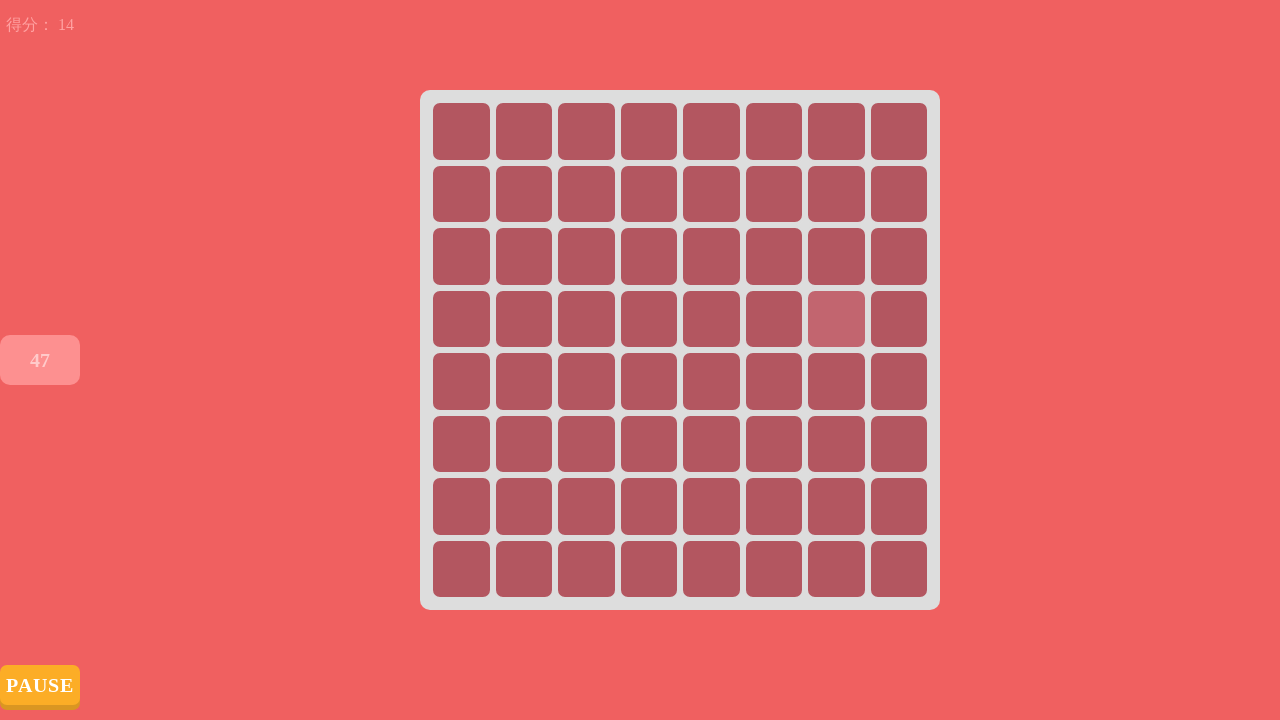

Identified unique color among 2 different colors
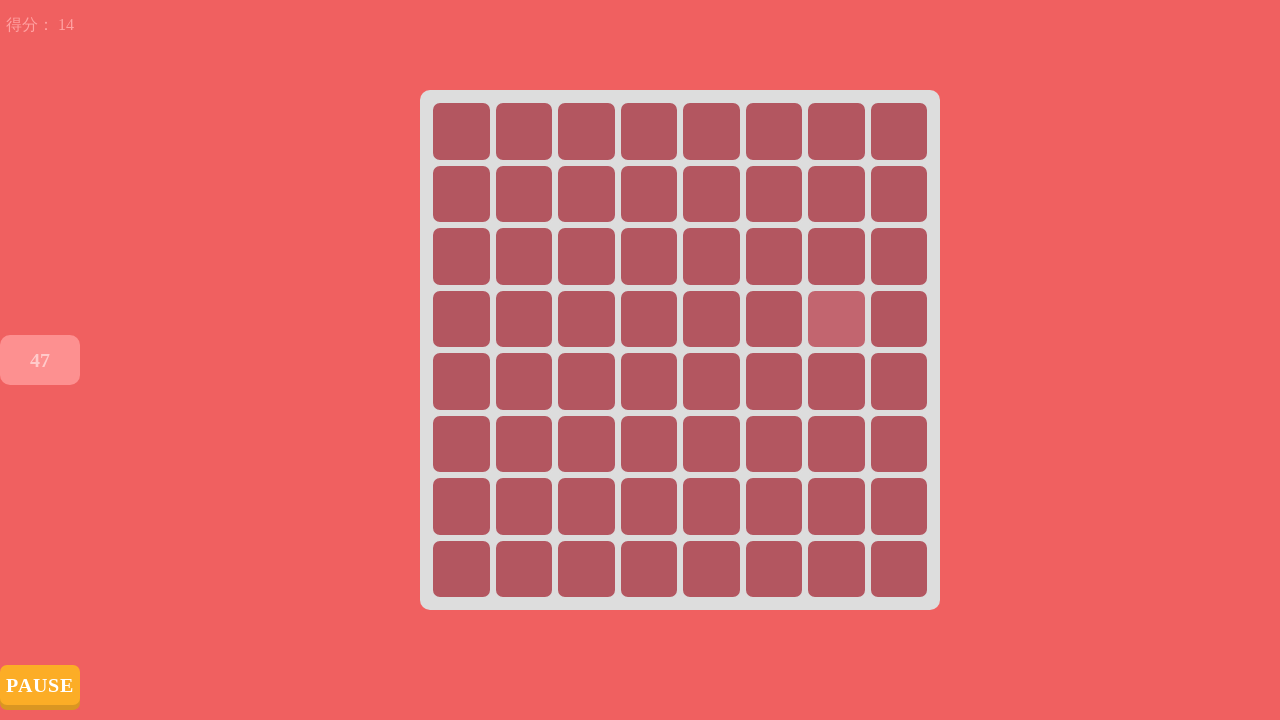

Clicked unique colored element (click #14)
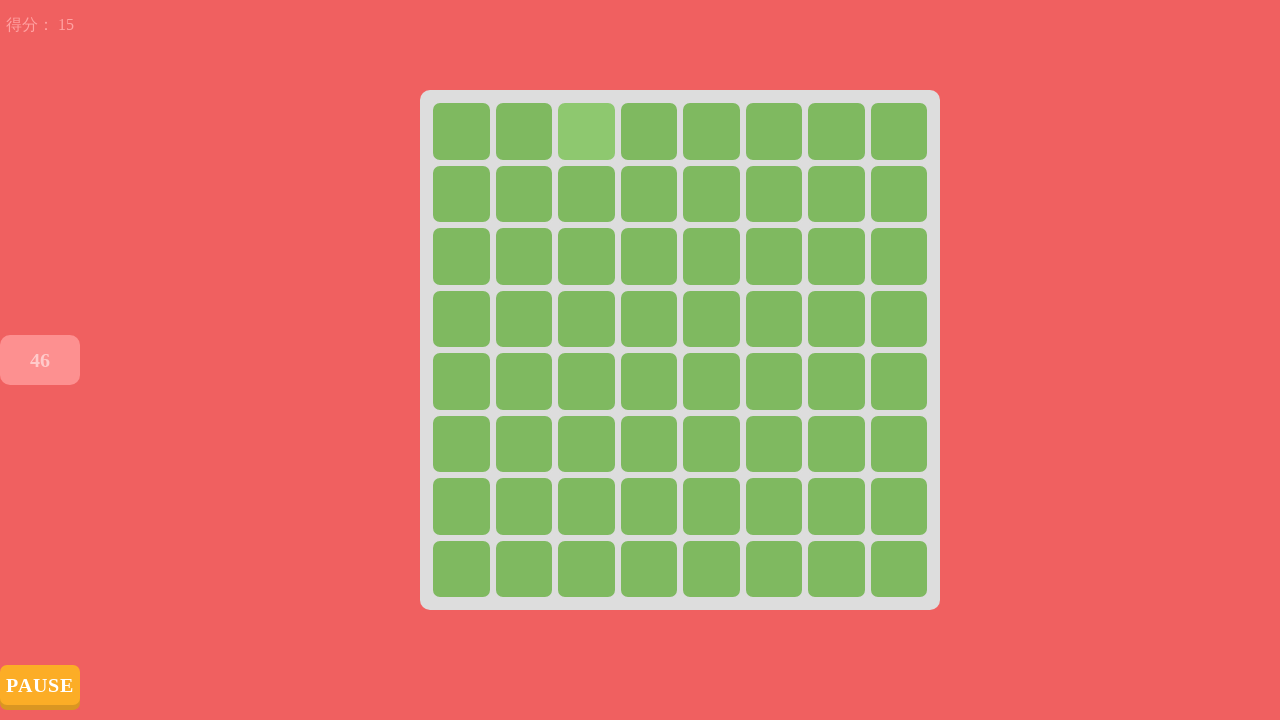

Timer element detected - game is still active
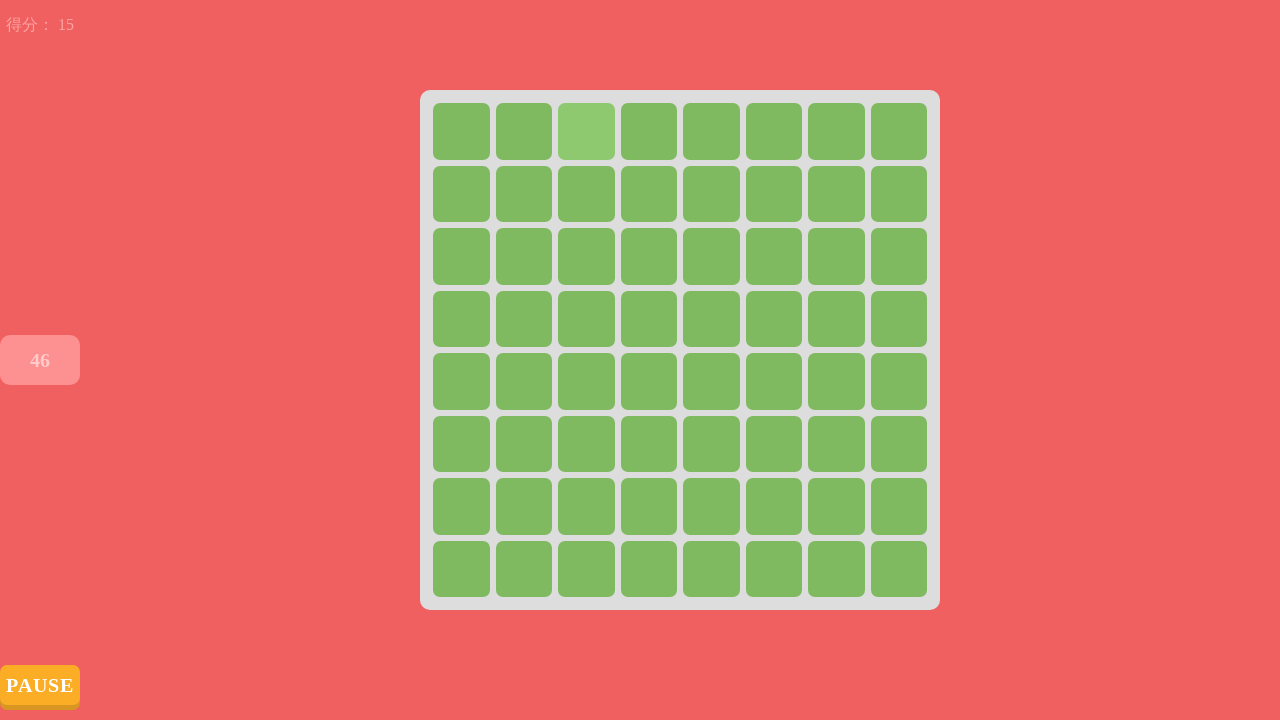

Retrieved 64 colored spans from game box
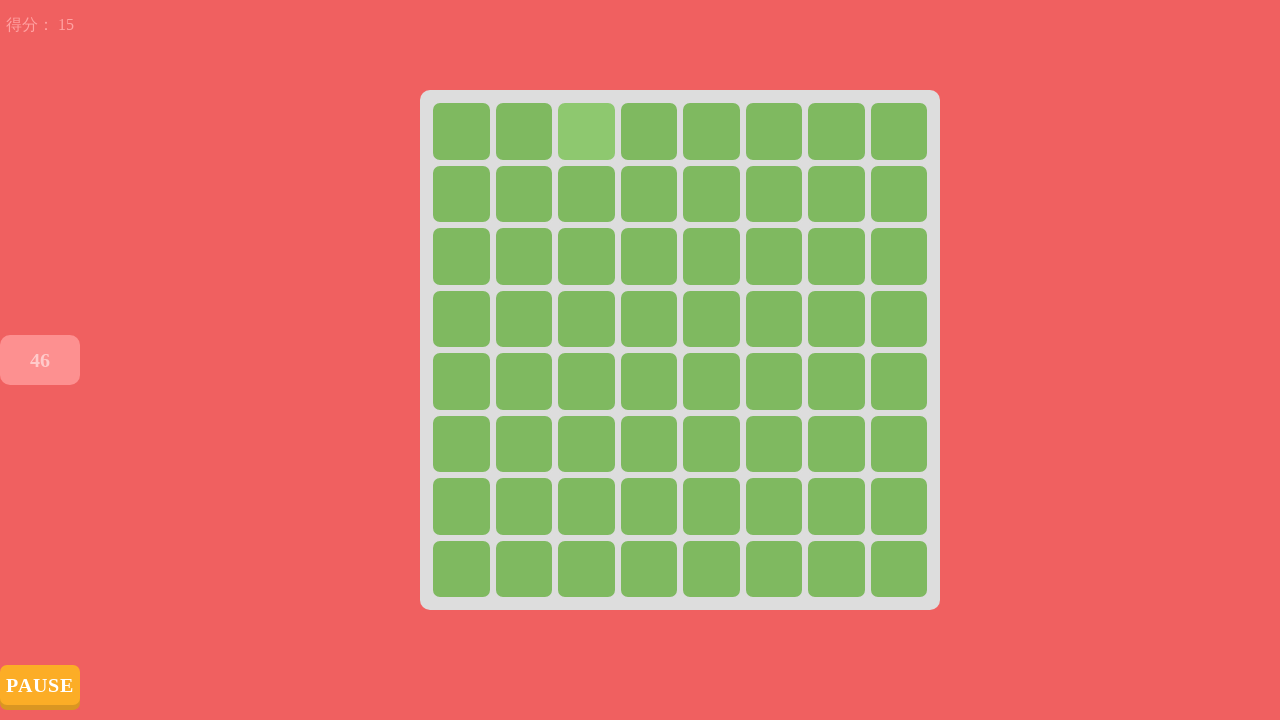

Identified unique color among 2 different colors
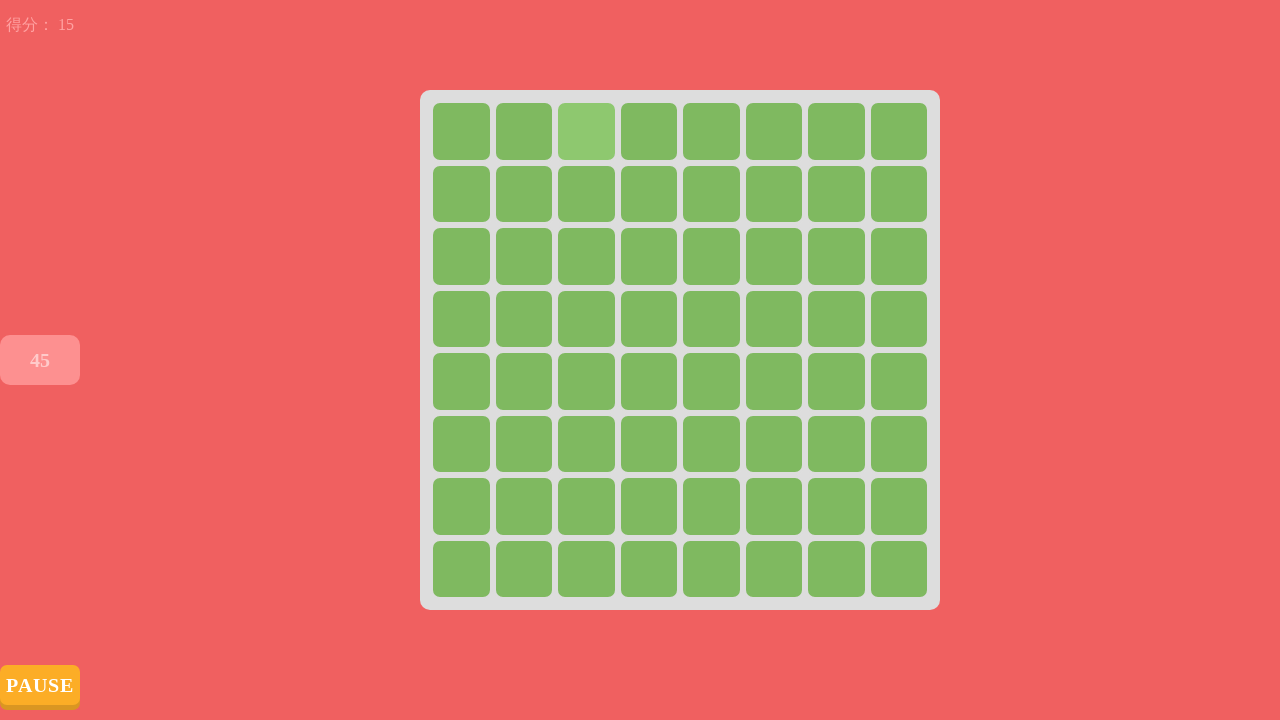

Clicked unique colored element (click #15)
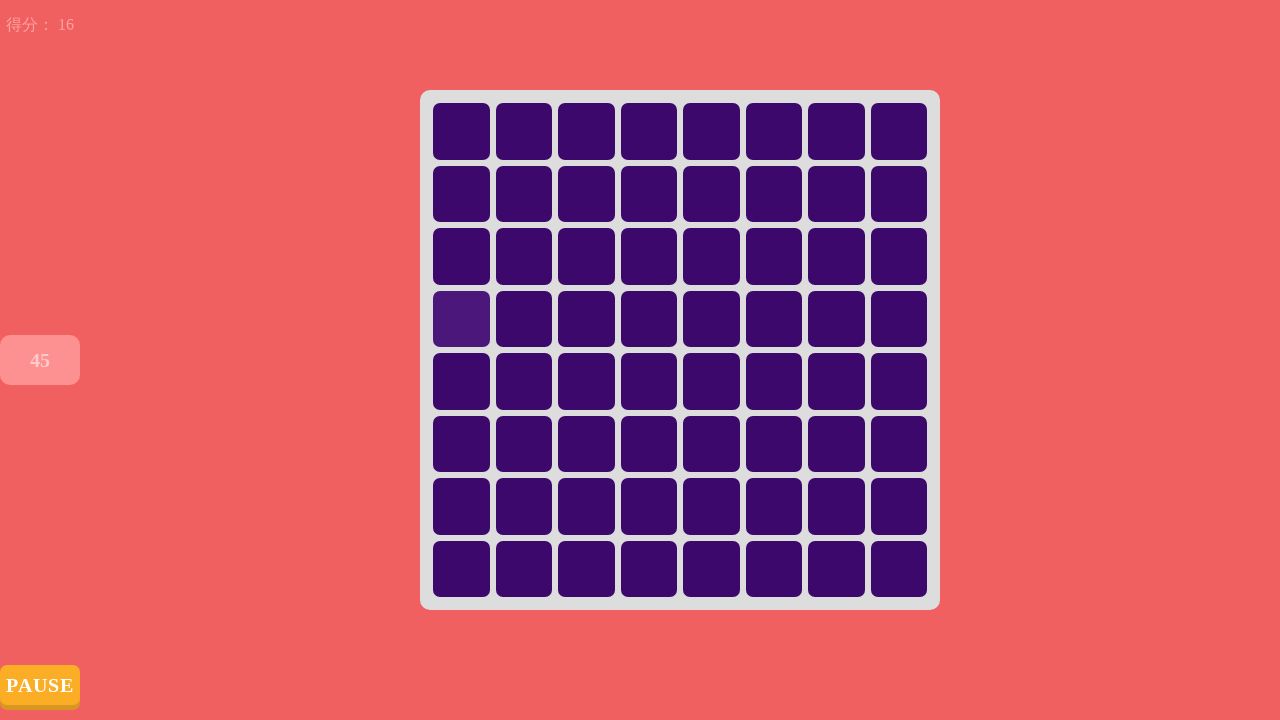

Timer element detected - game is still active
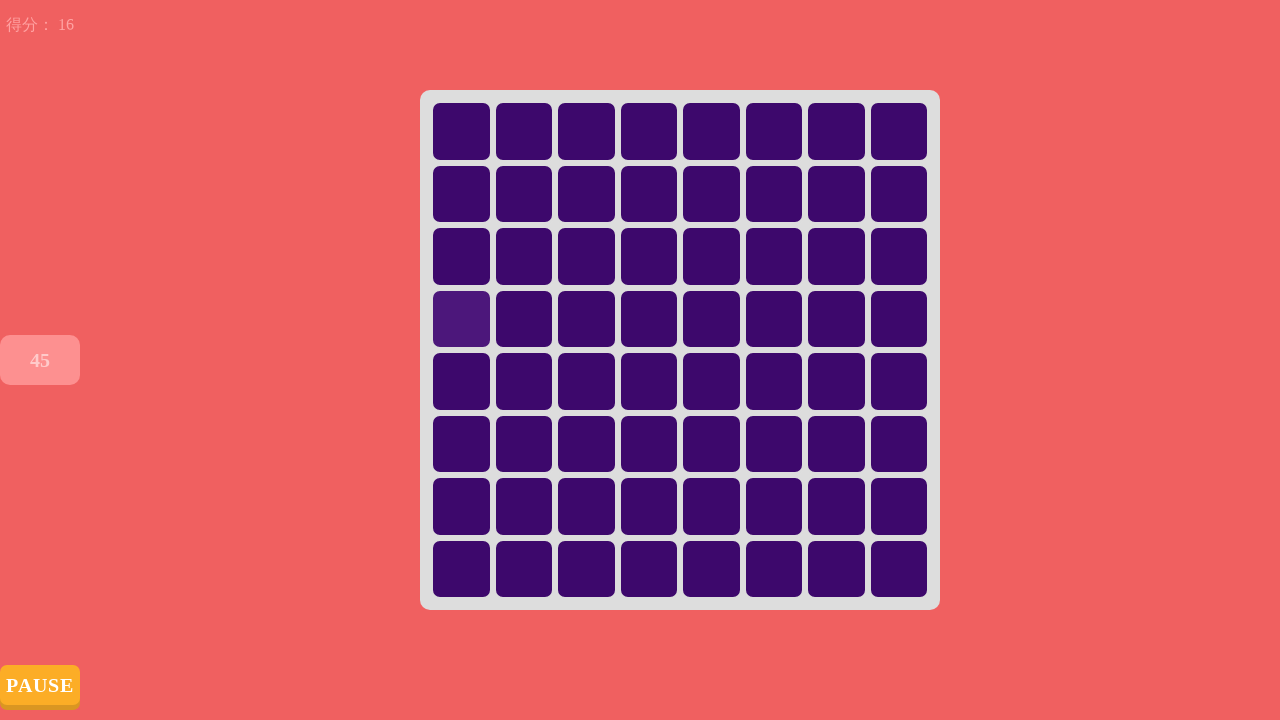

Retrieved 64 colored spans from game box
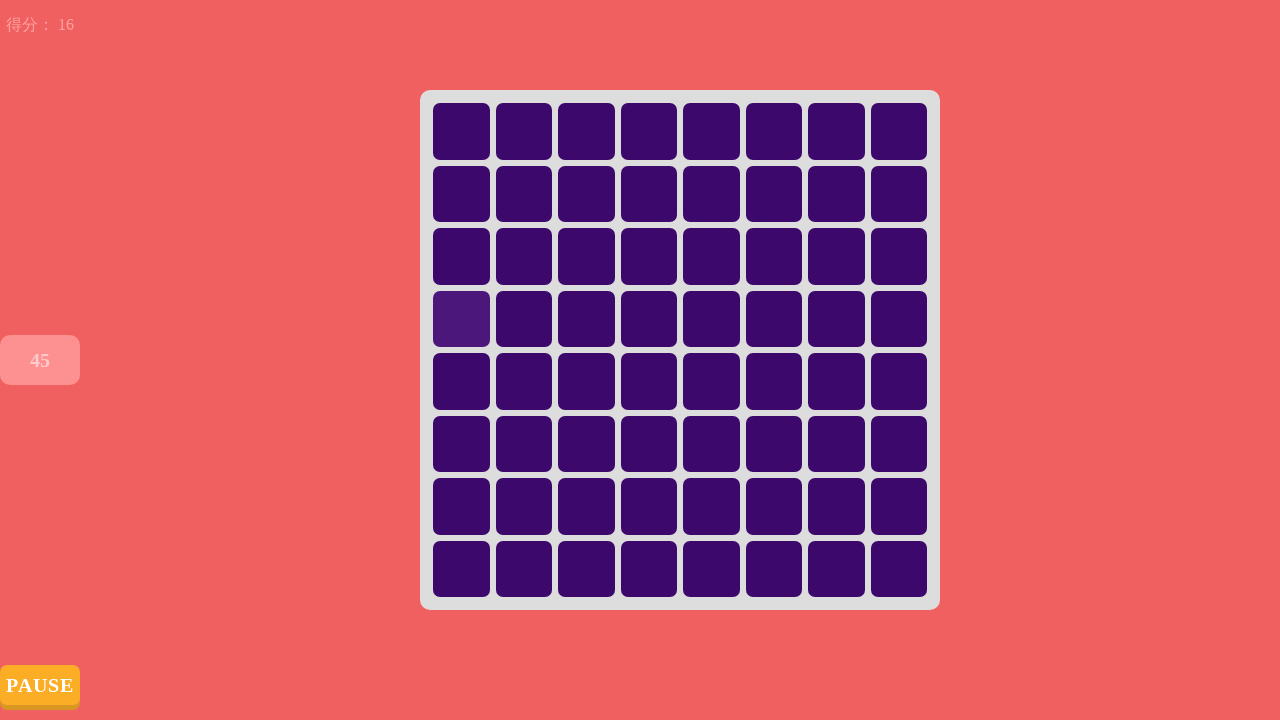

Identified unique color among 2 different colors
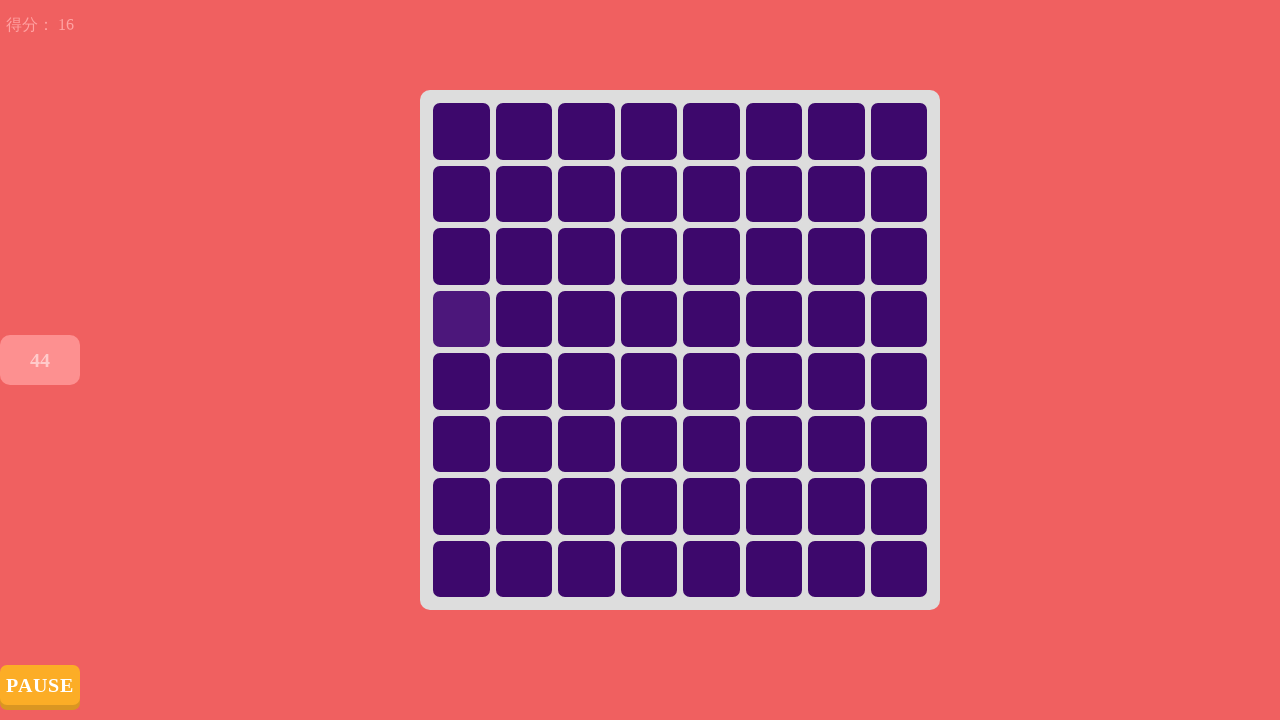

Clicked unique colored element (click #16)
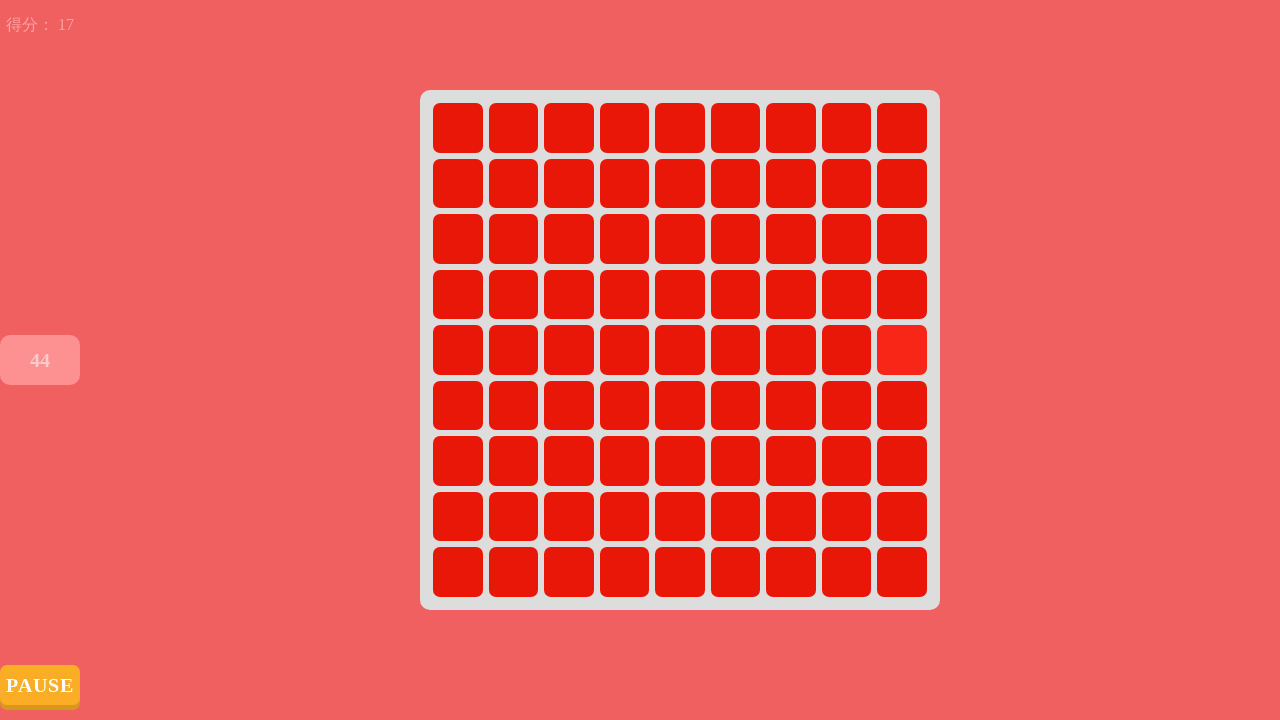

Timer element detected - game is still active
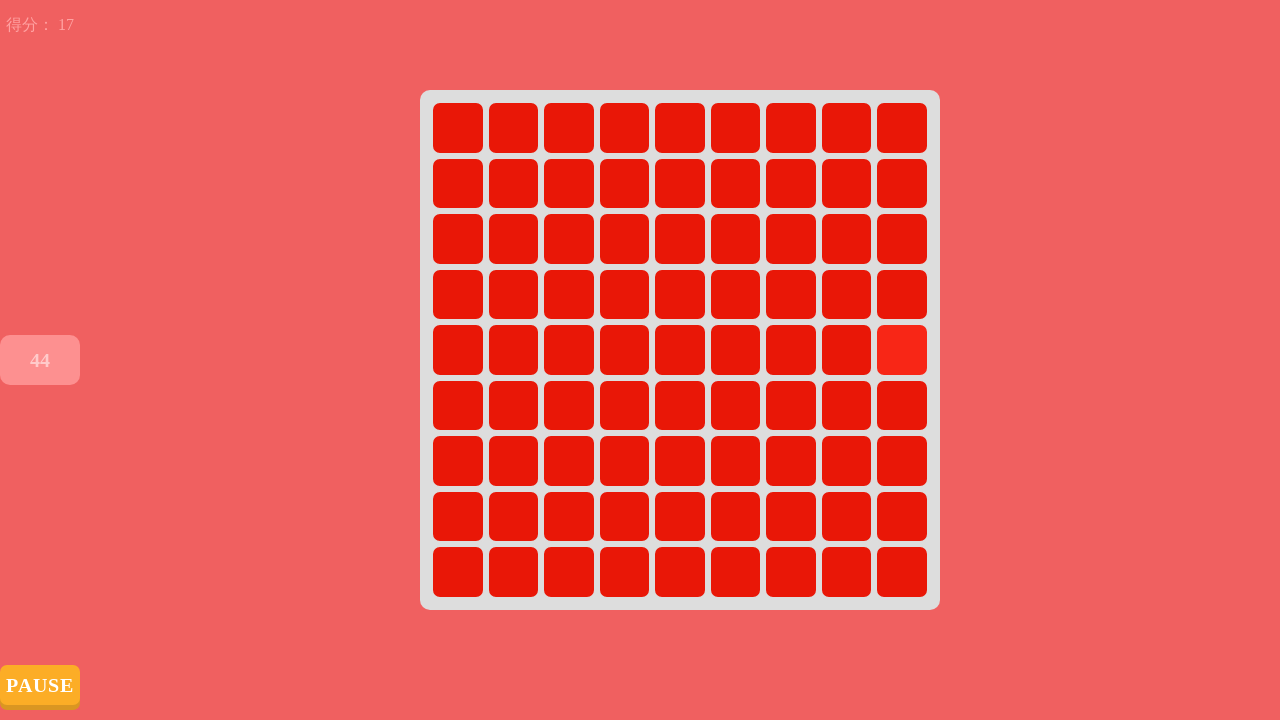

Retrieved 81 colored spans from game box
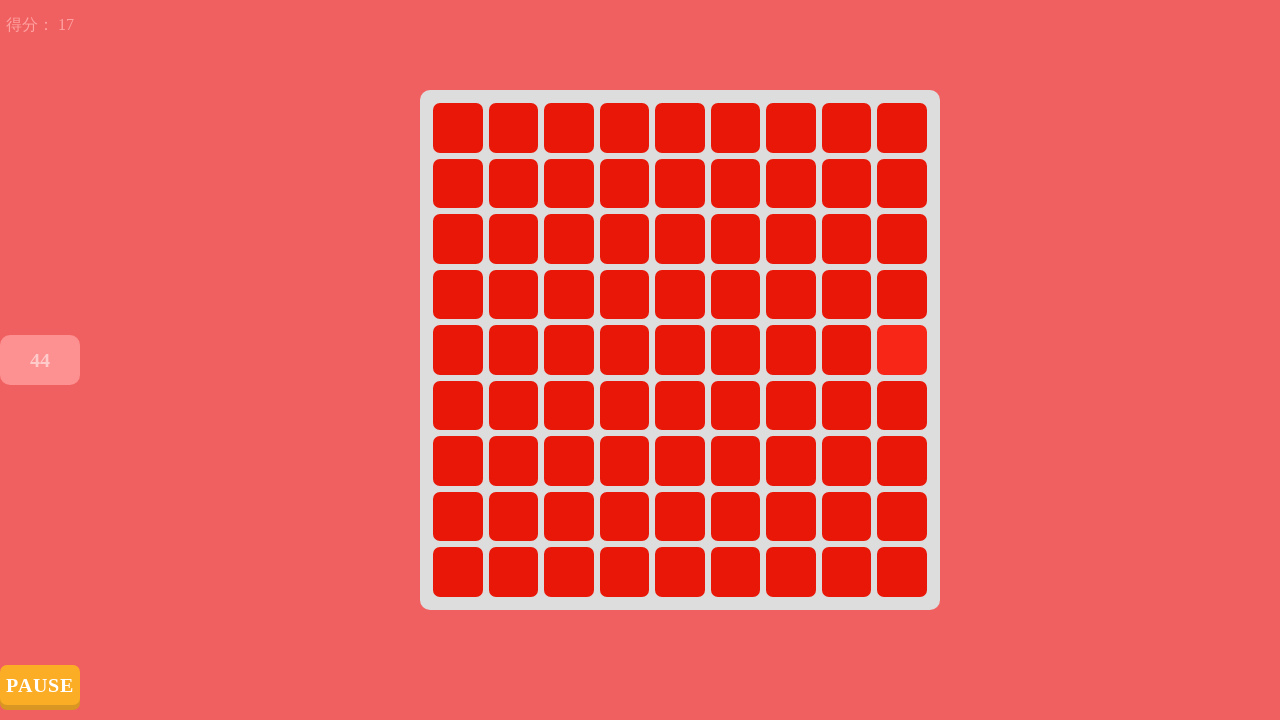

Identified unique color among 2 different colors
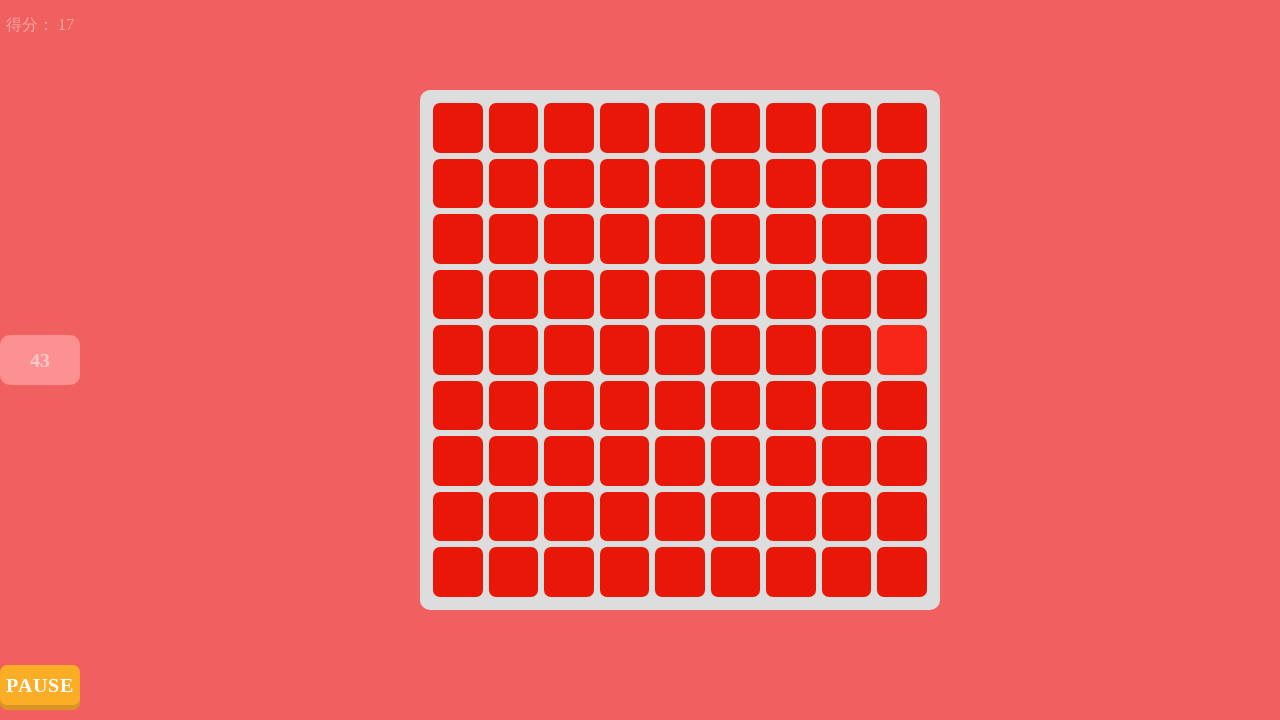

Clicked unique colored element (click #17)
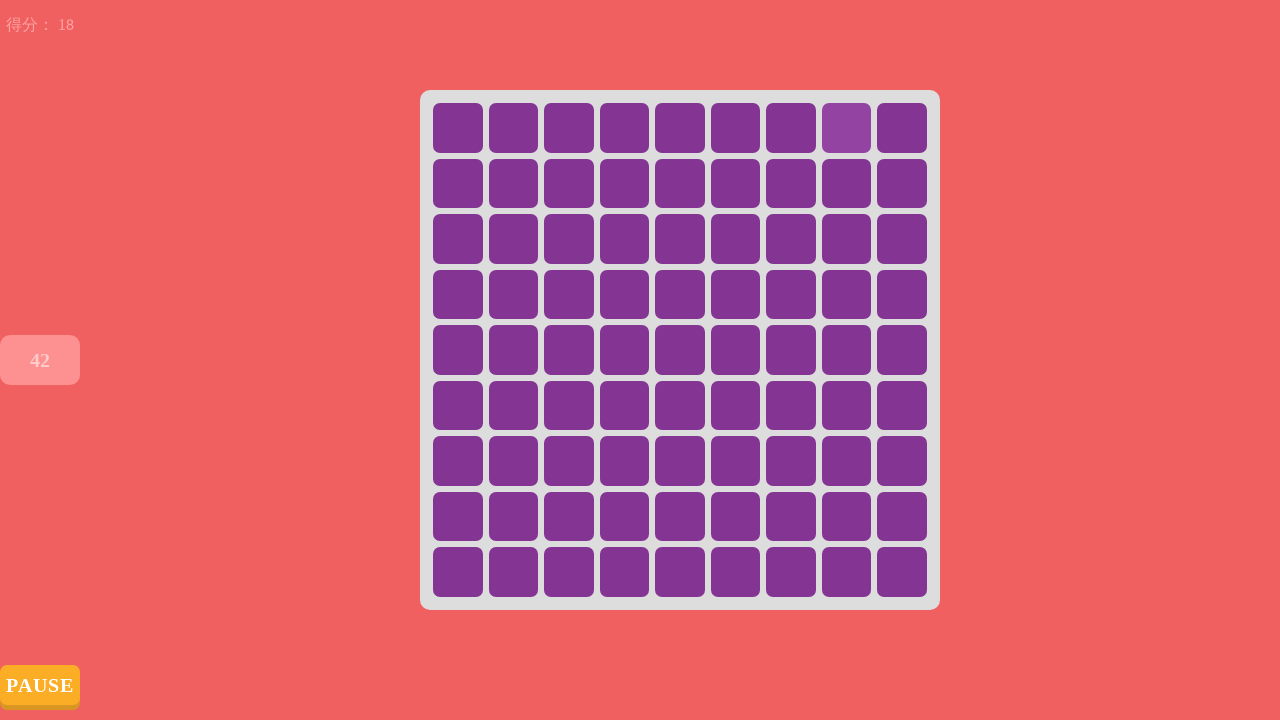

Timer element detected - game is still active
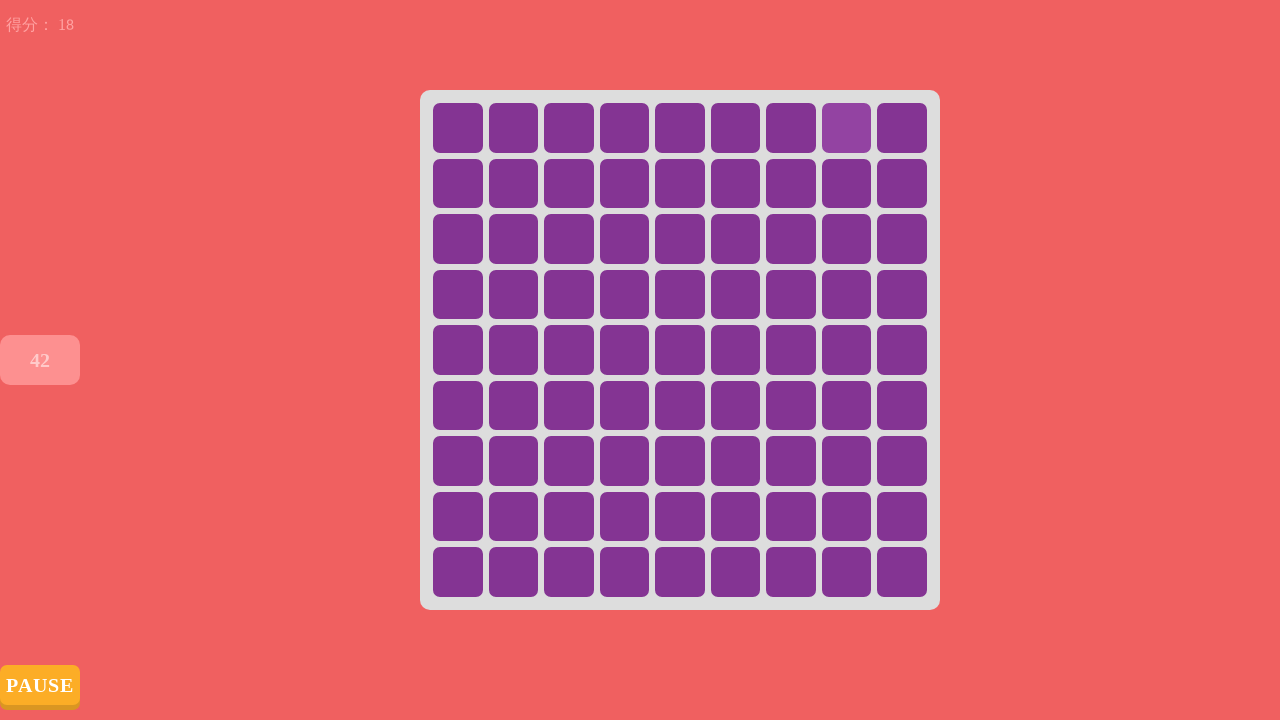

Retrieved 81 colored spans from game box
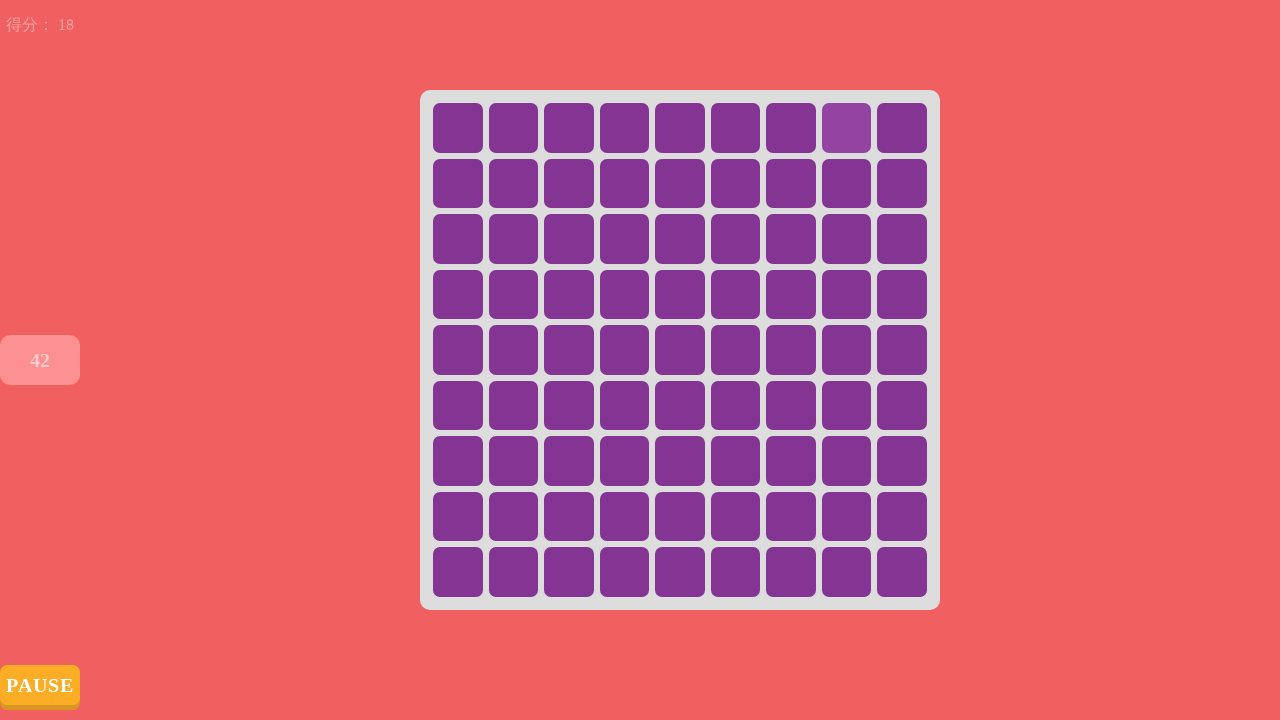

Identified unique color among 2 different colors
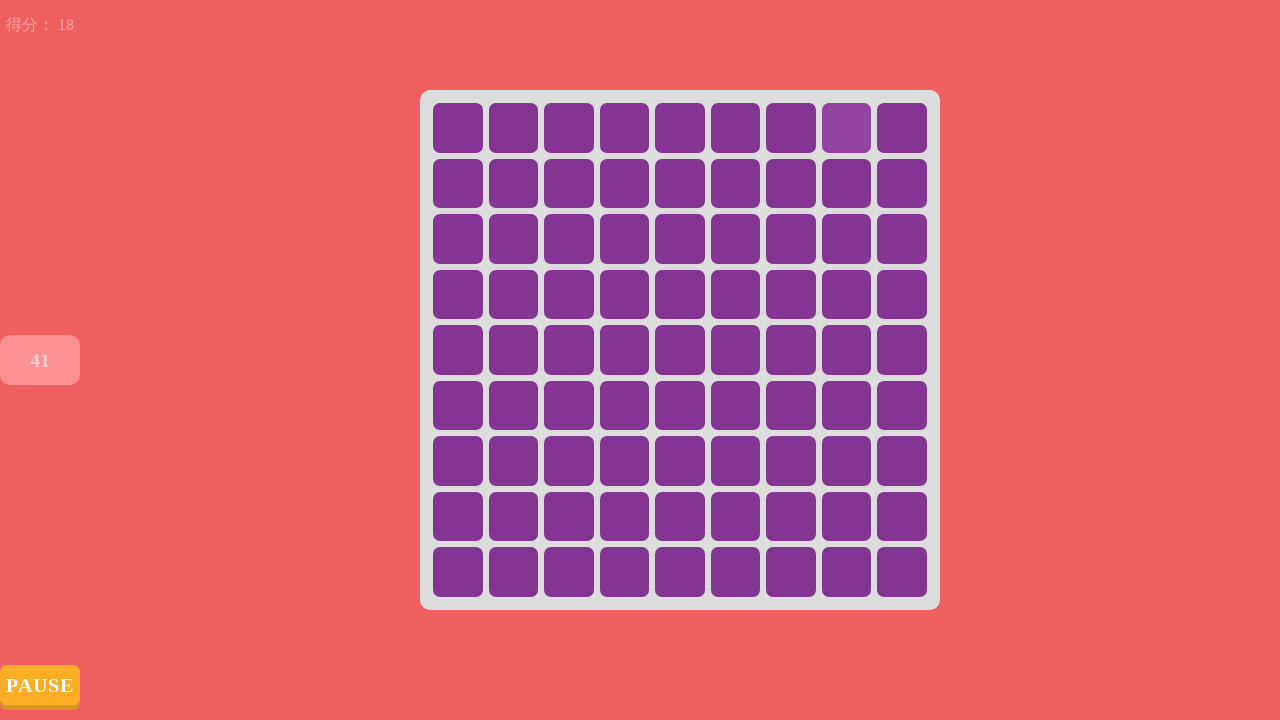

Clicked unique colored element (click #18)
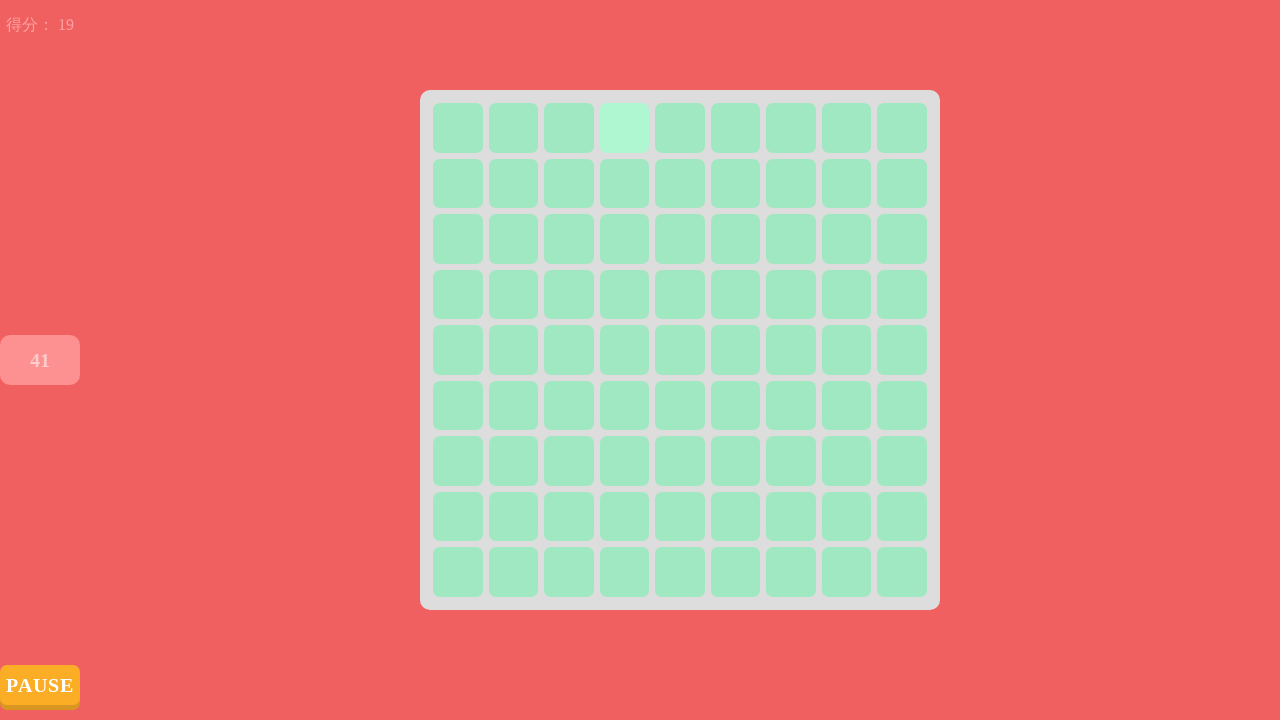

Timer element detected - game is still active
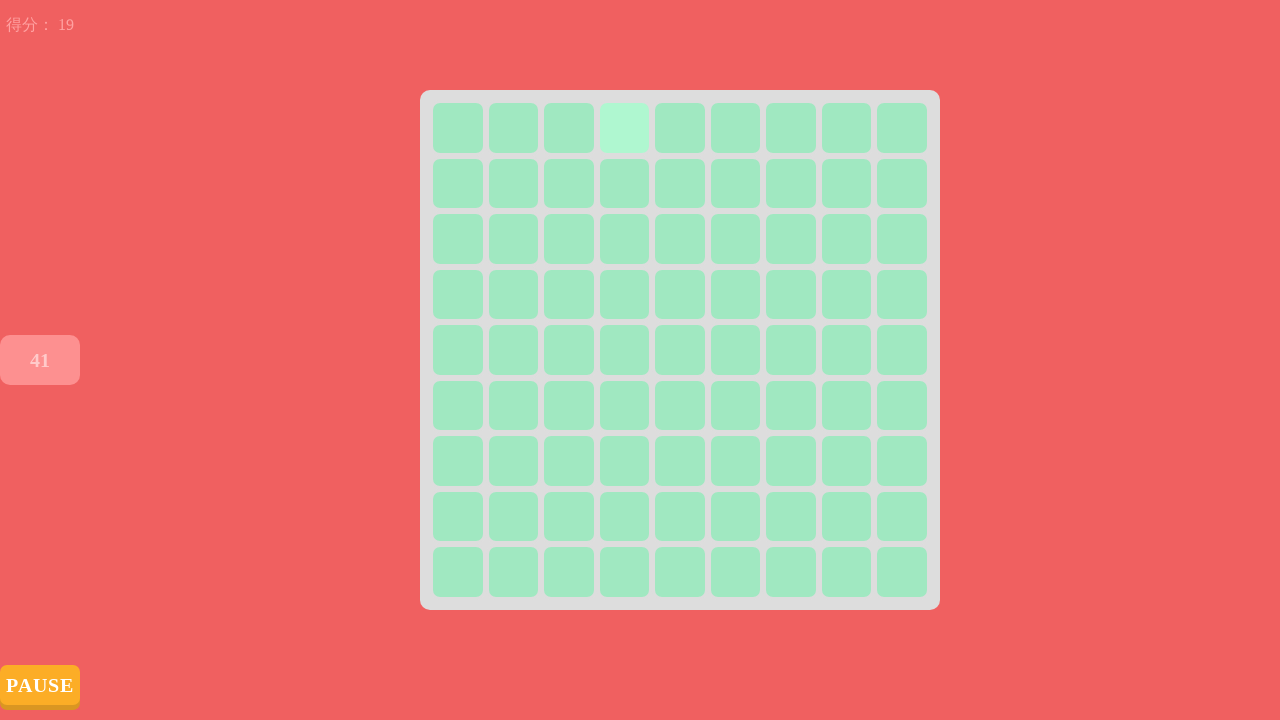

Retrieved 81 colored spans from game box
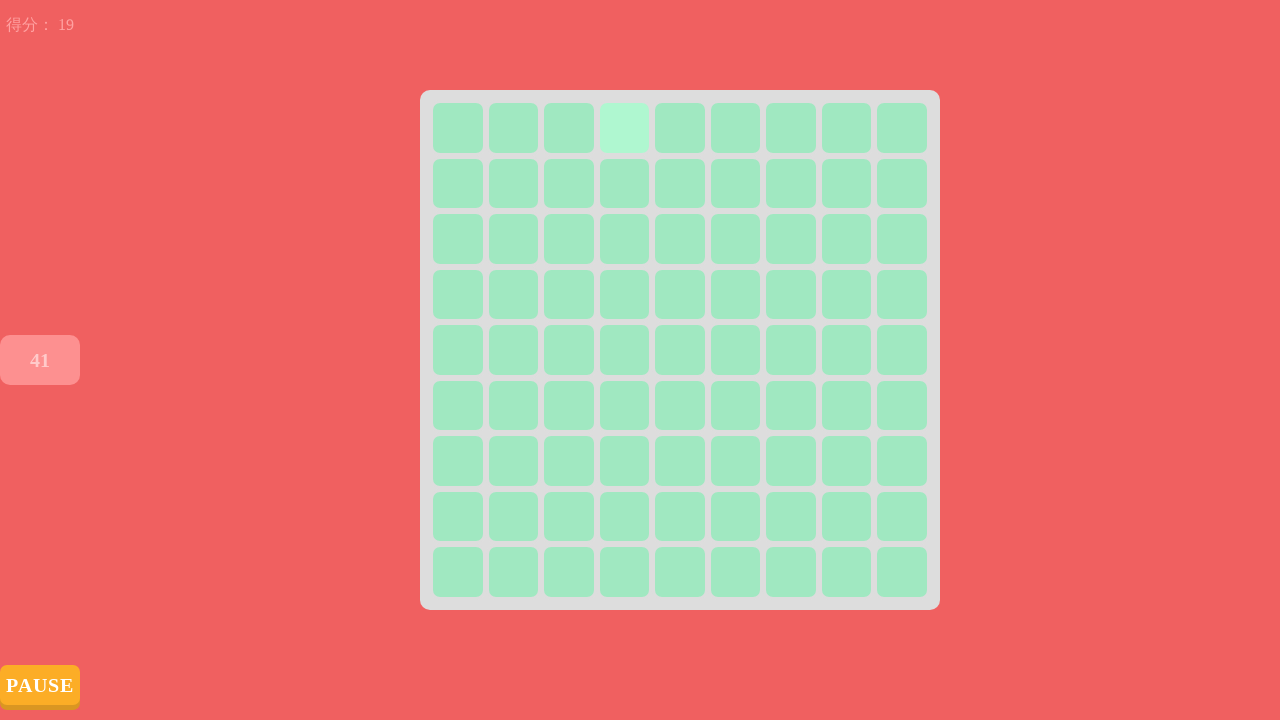

Identified unique color among 2 different colors
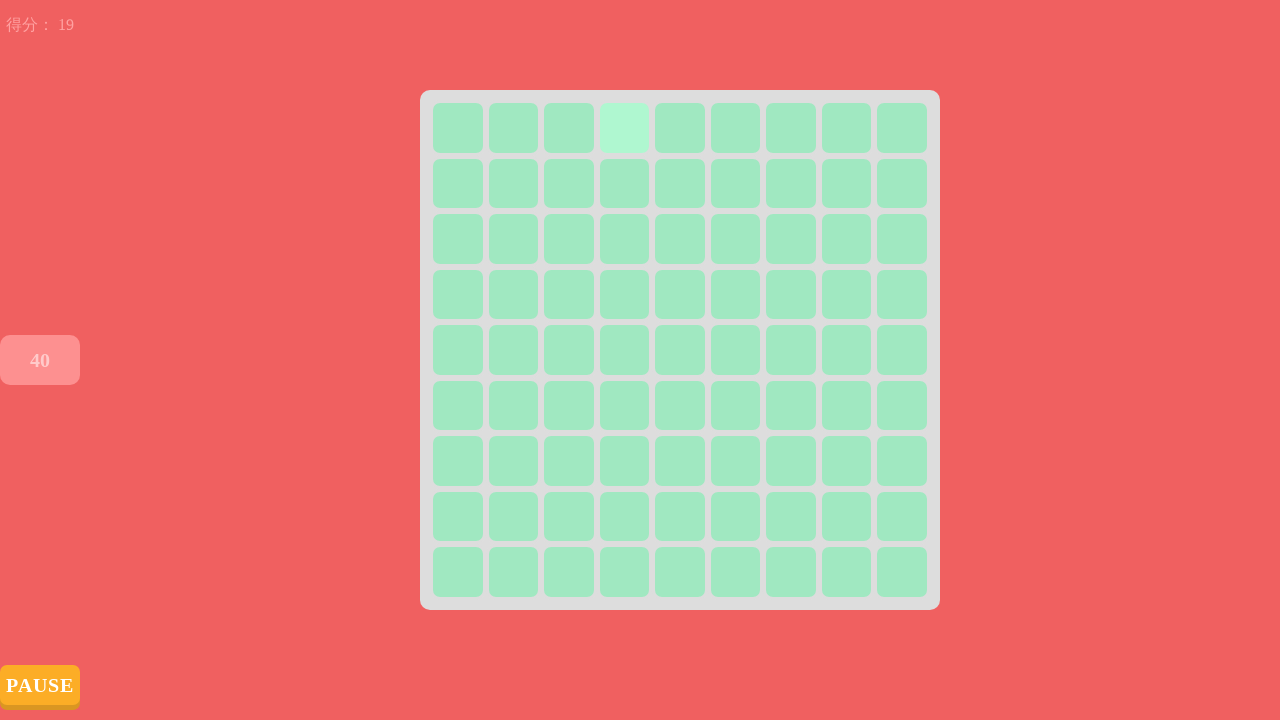

Clicked unique colored element (click #19)
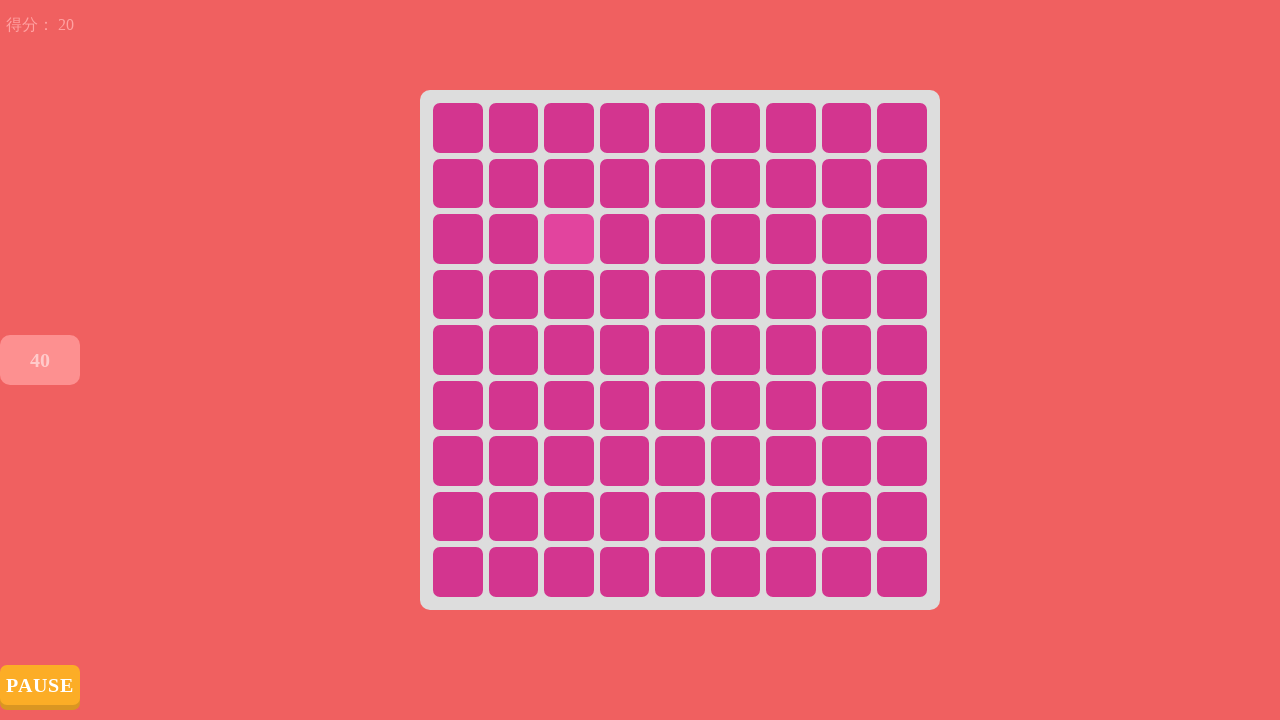

Timer element detected - game is still active
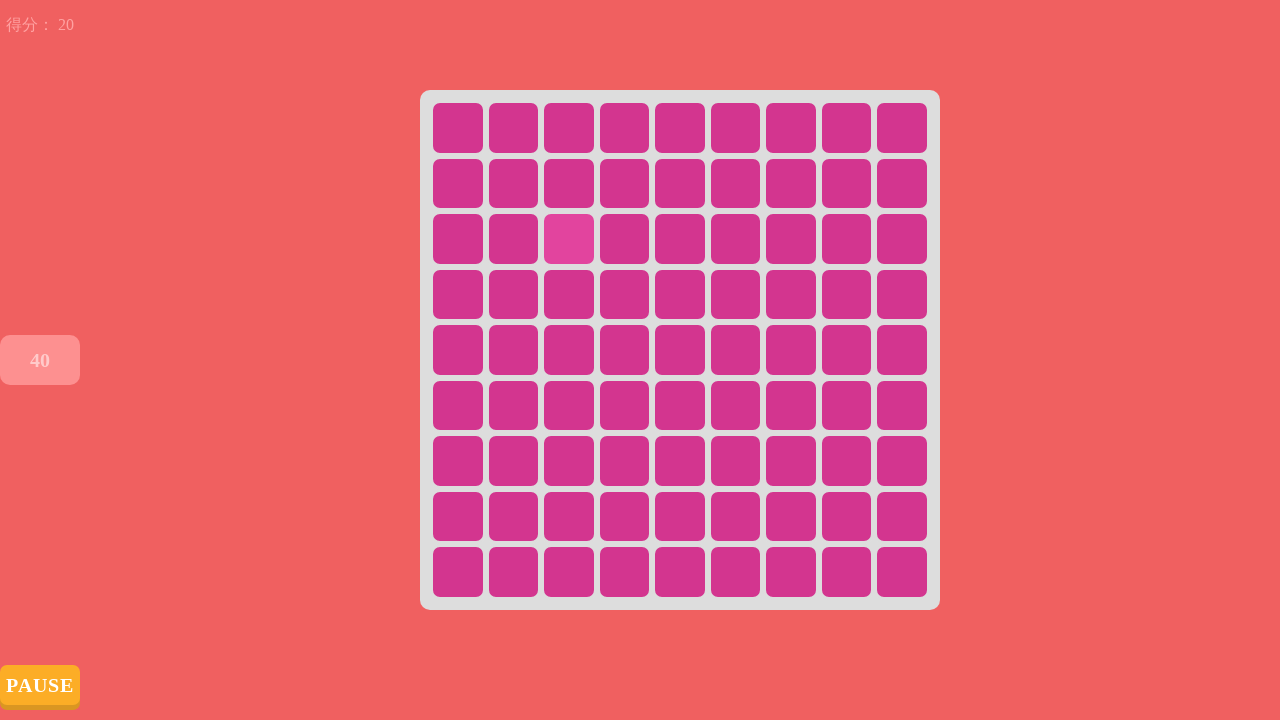

Retrieved 81 colored spans from game box
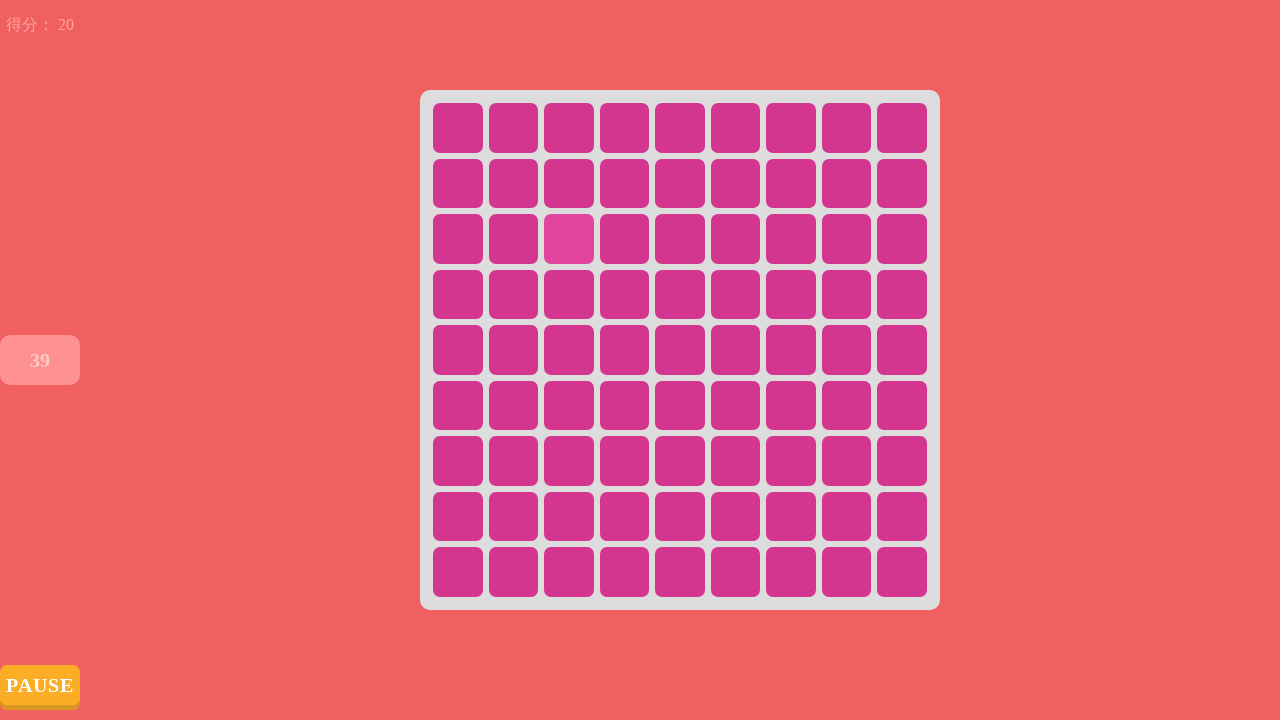

Identified unique color among 2 different colors
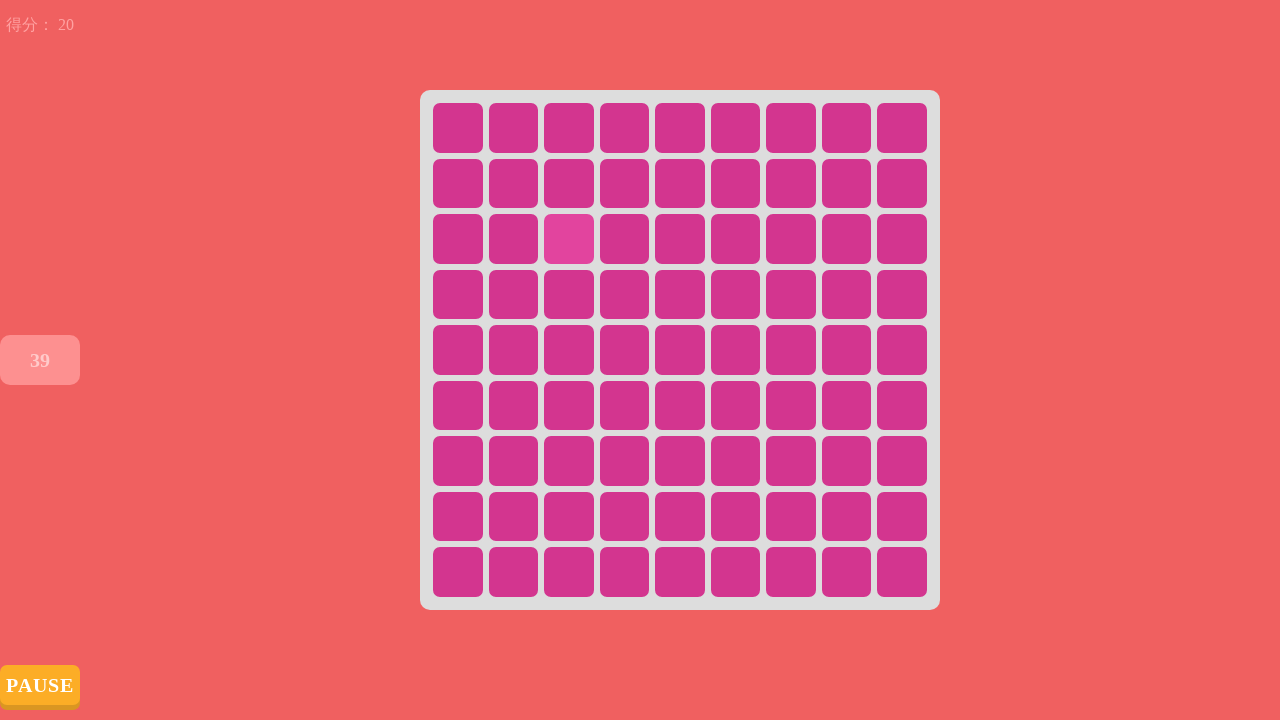

Clicked unique colored element (click #20)
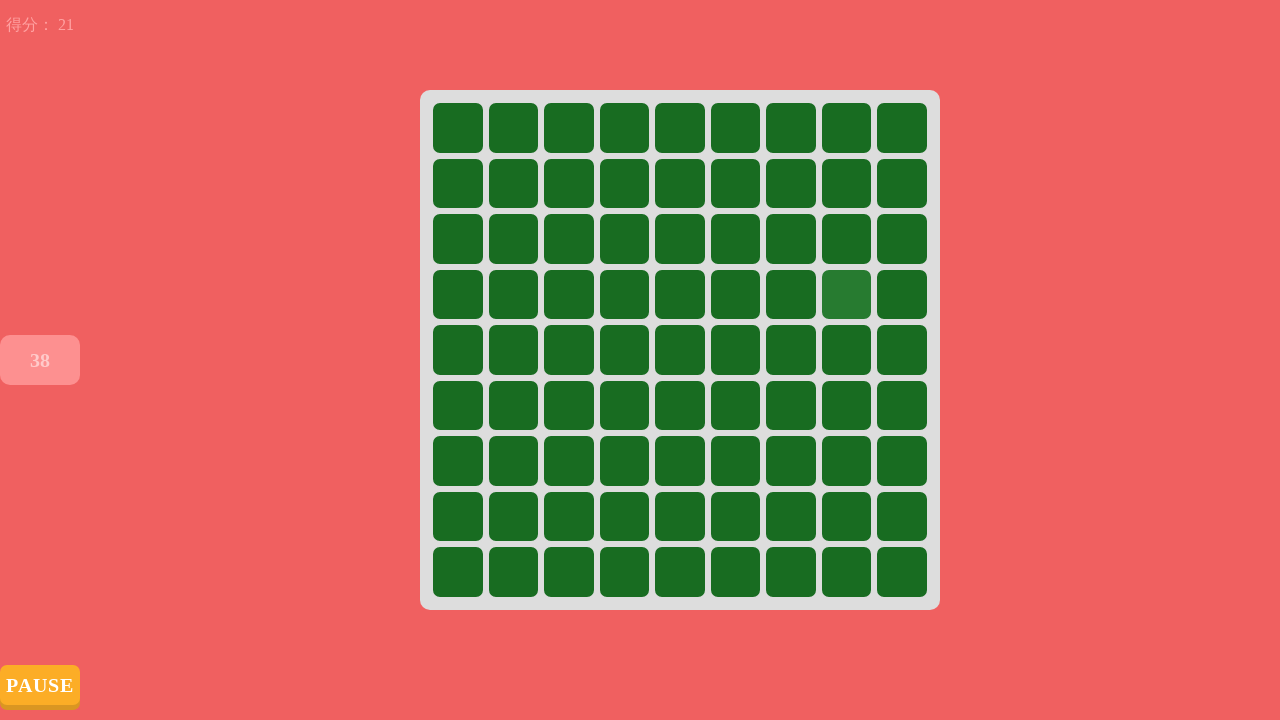

Timer element detected - game is still active
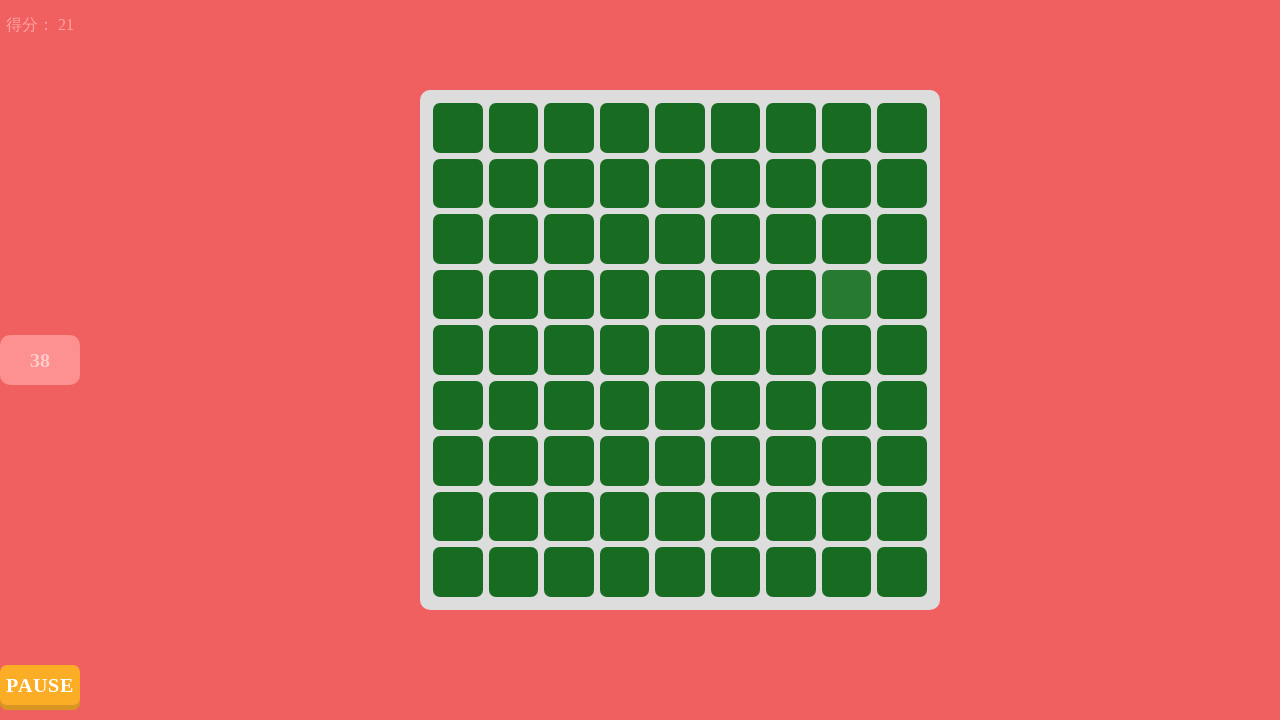

Retrieved 81 colored spans from game box
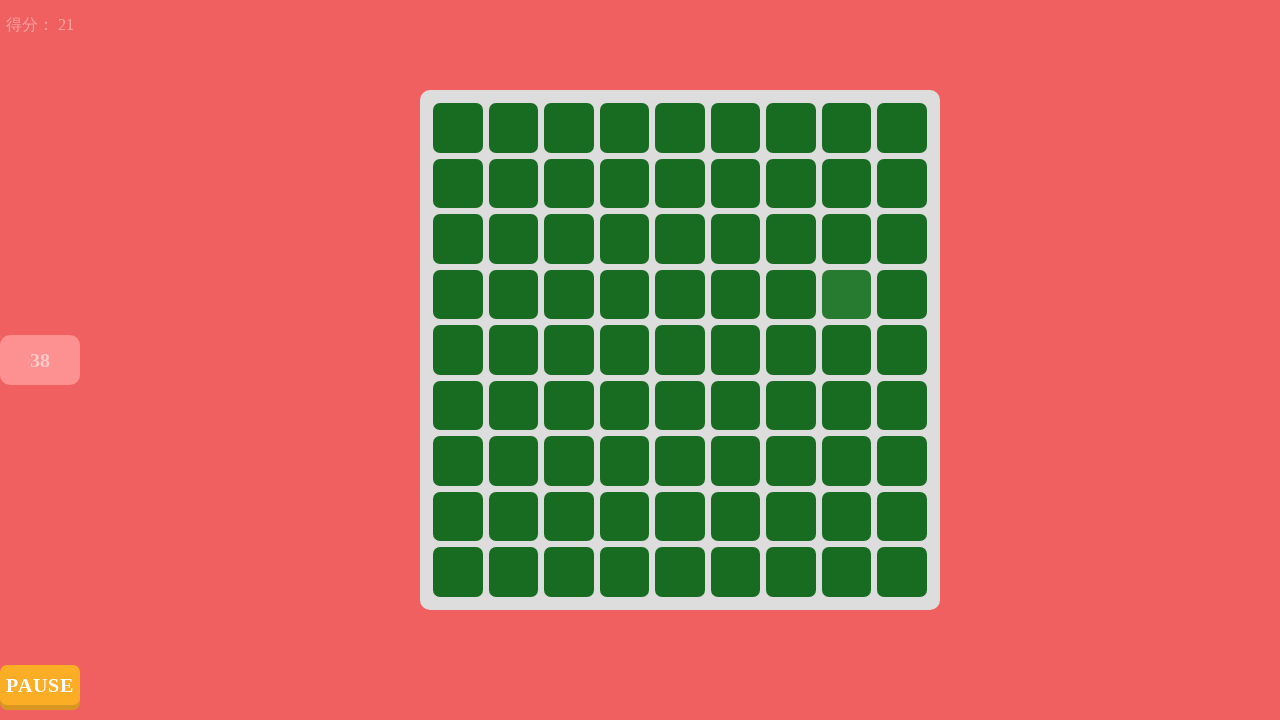

Identified unique color among 2 different colors
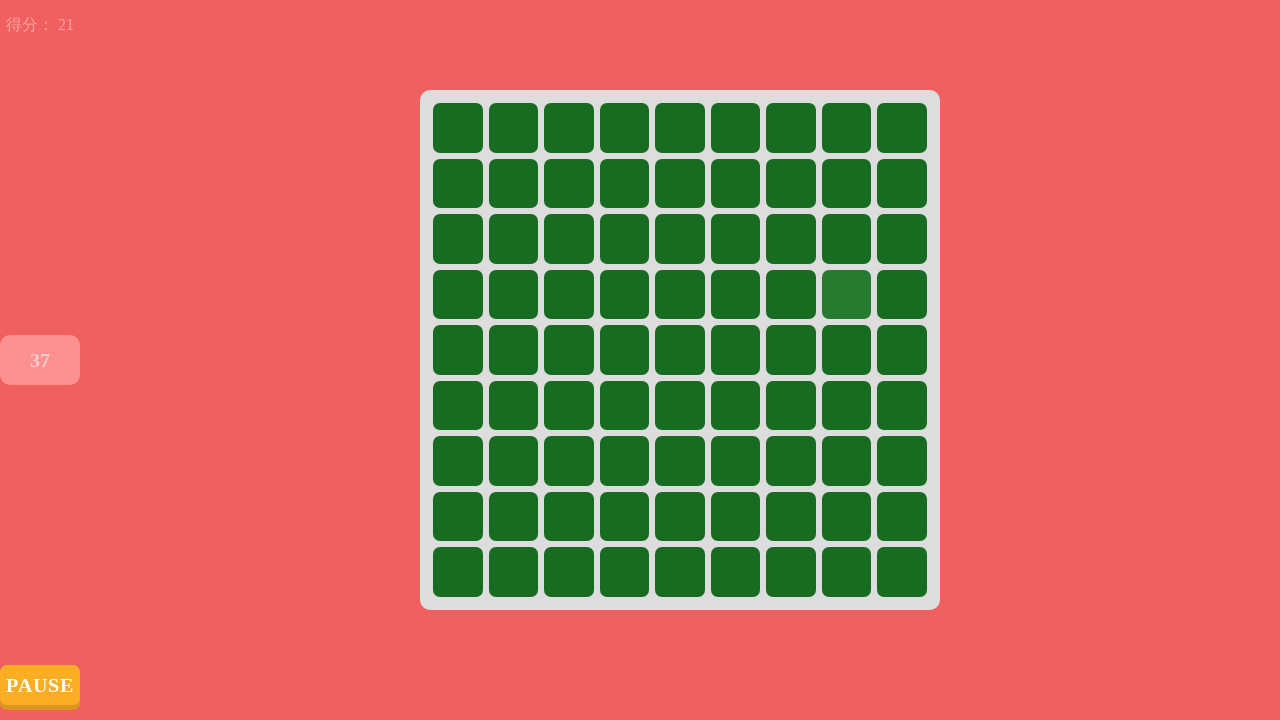

Clicked unique colored element (click #21)
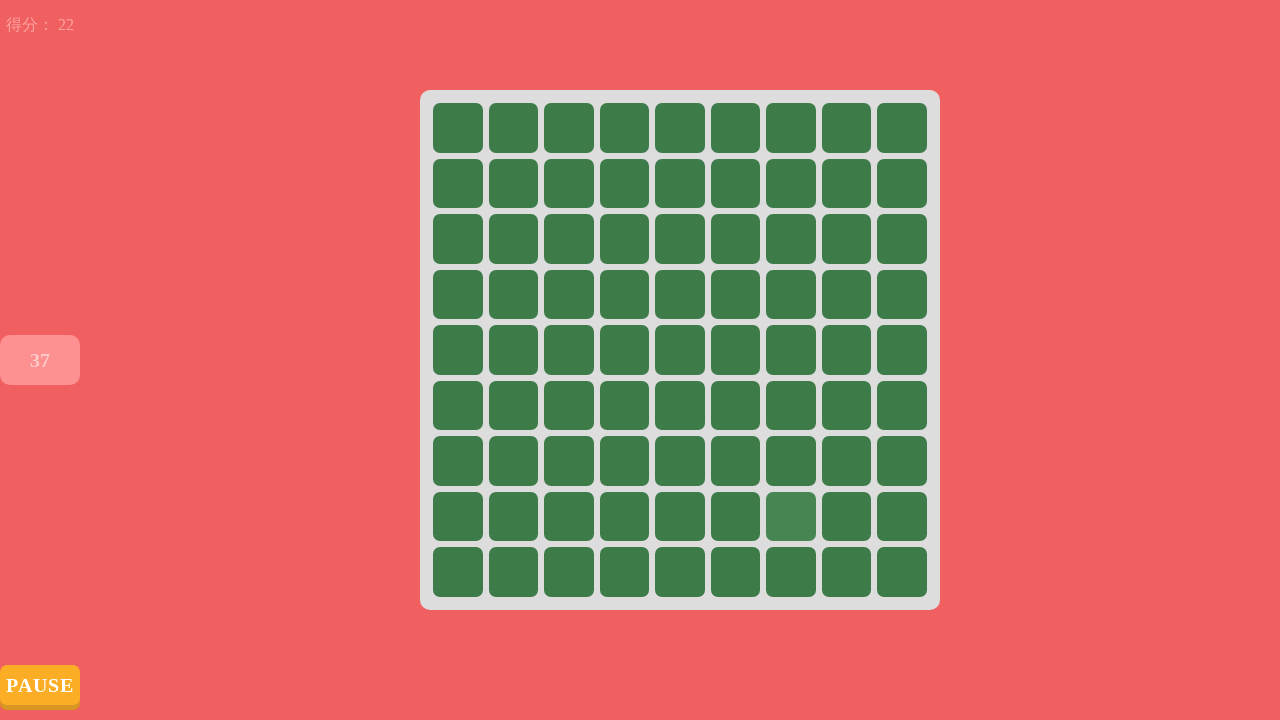

Timer element detected - game is still active
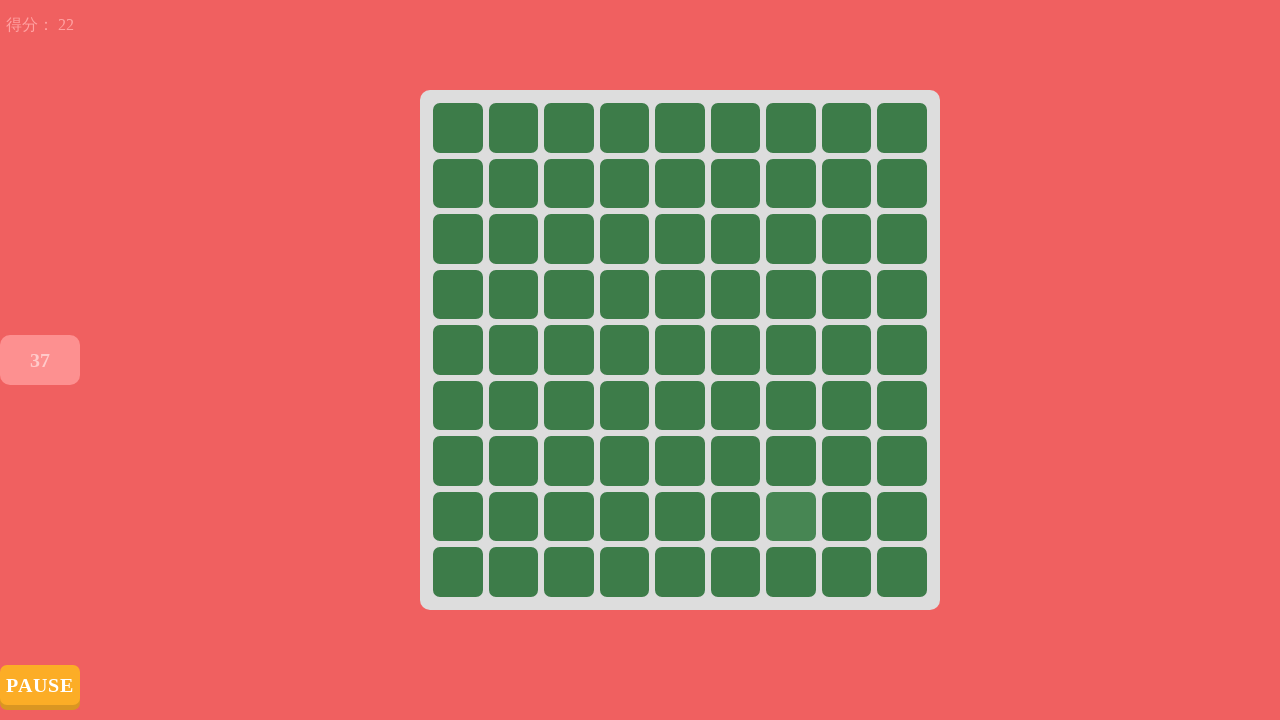

Retrieved 81 colored spans from game box
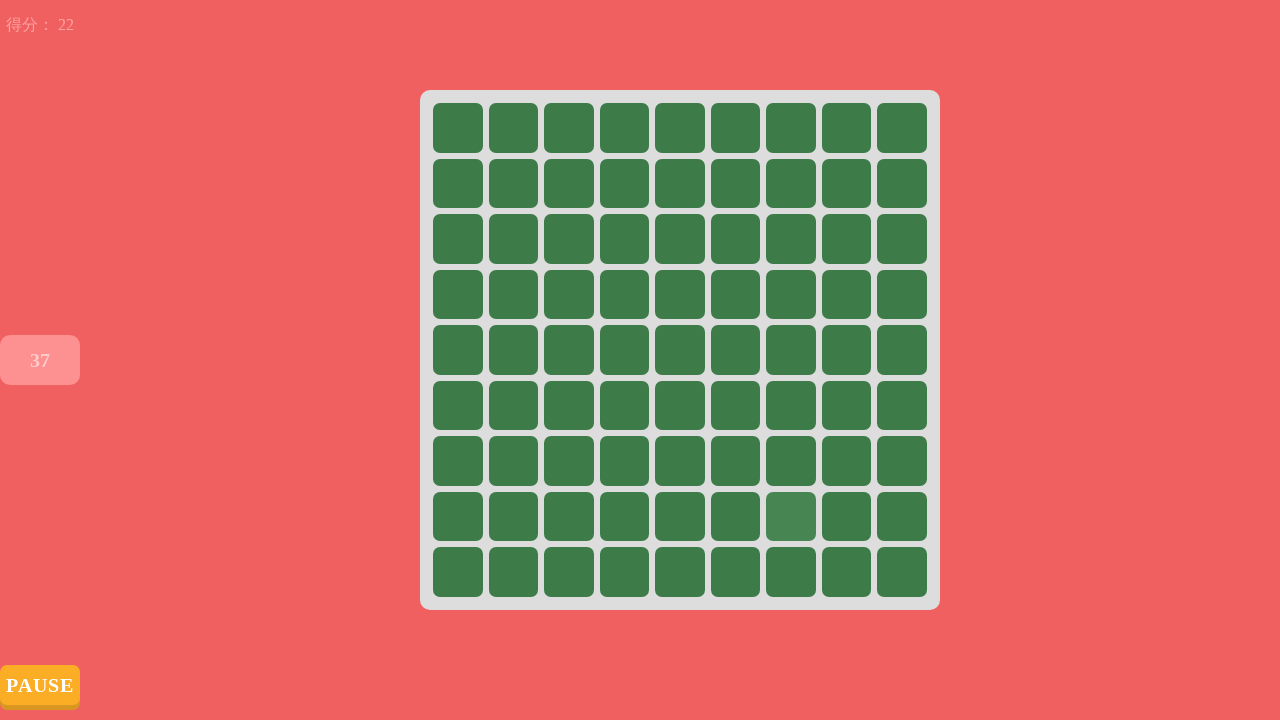

Identified unique color among 2 different colors
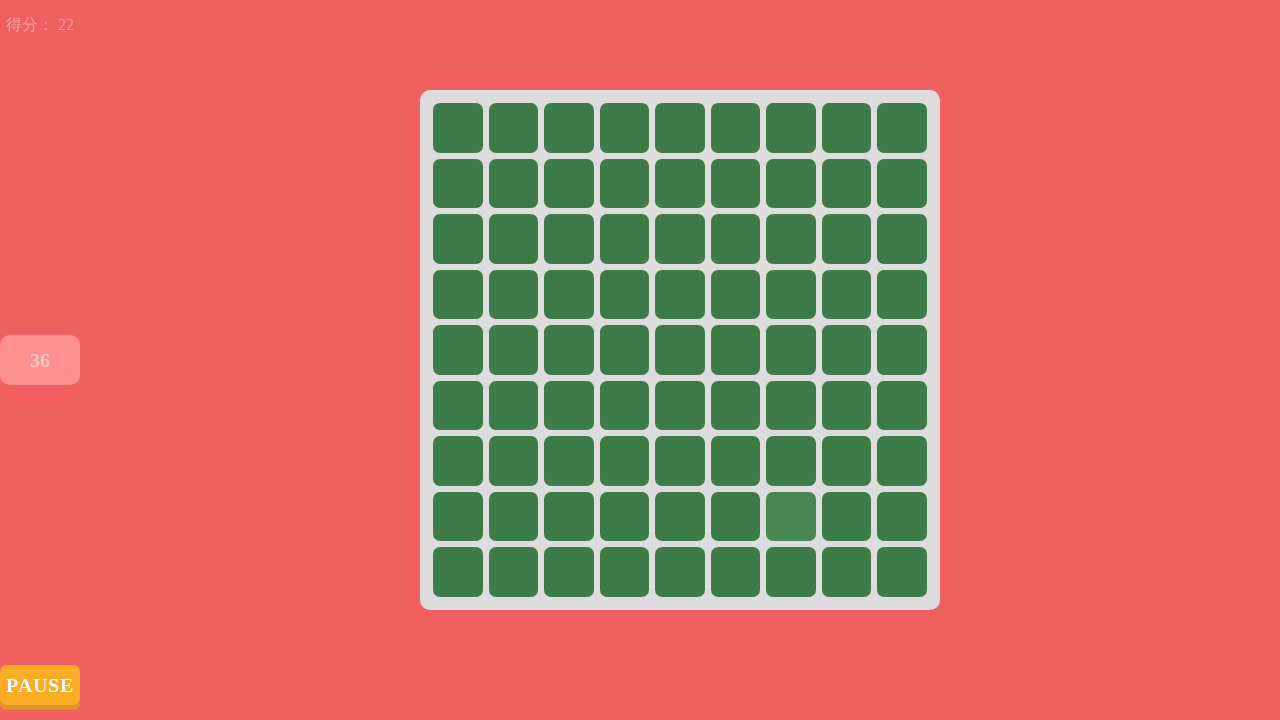

Clicked unique colored element (click #22)
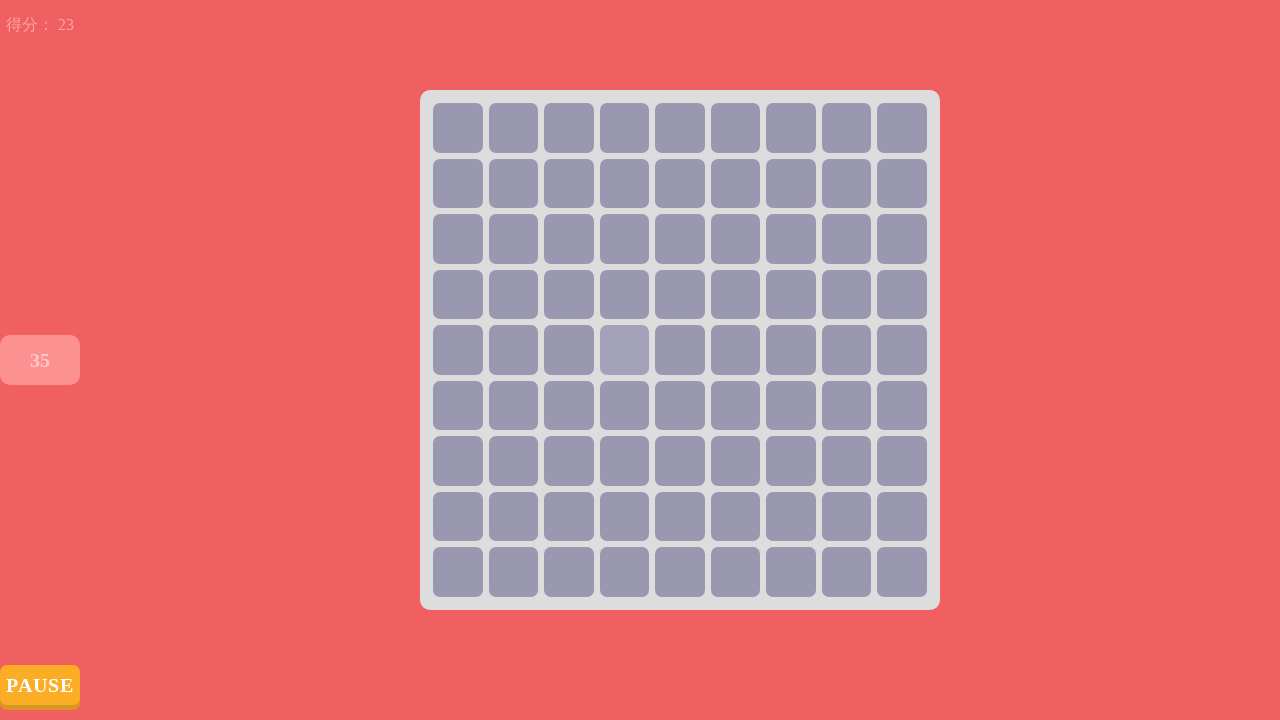

Timer element detected - game is still active
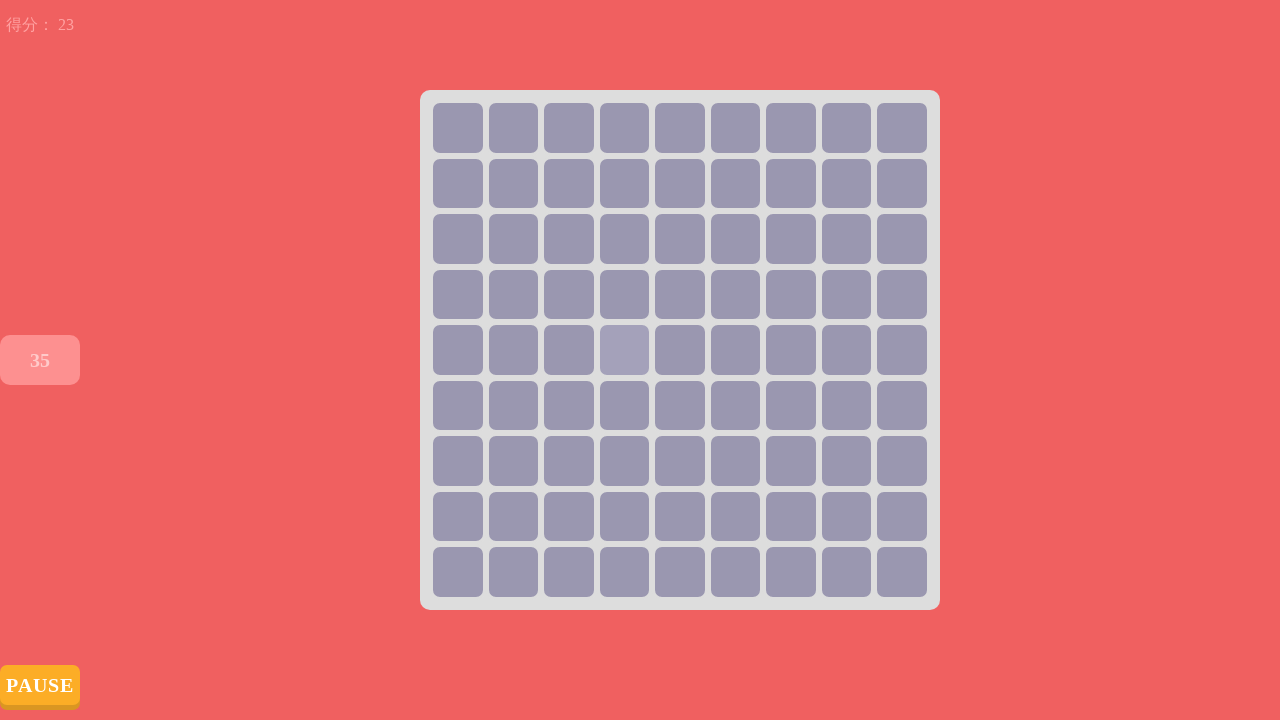

Retrieved 81 colored spans from game box
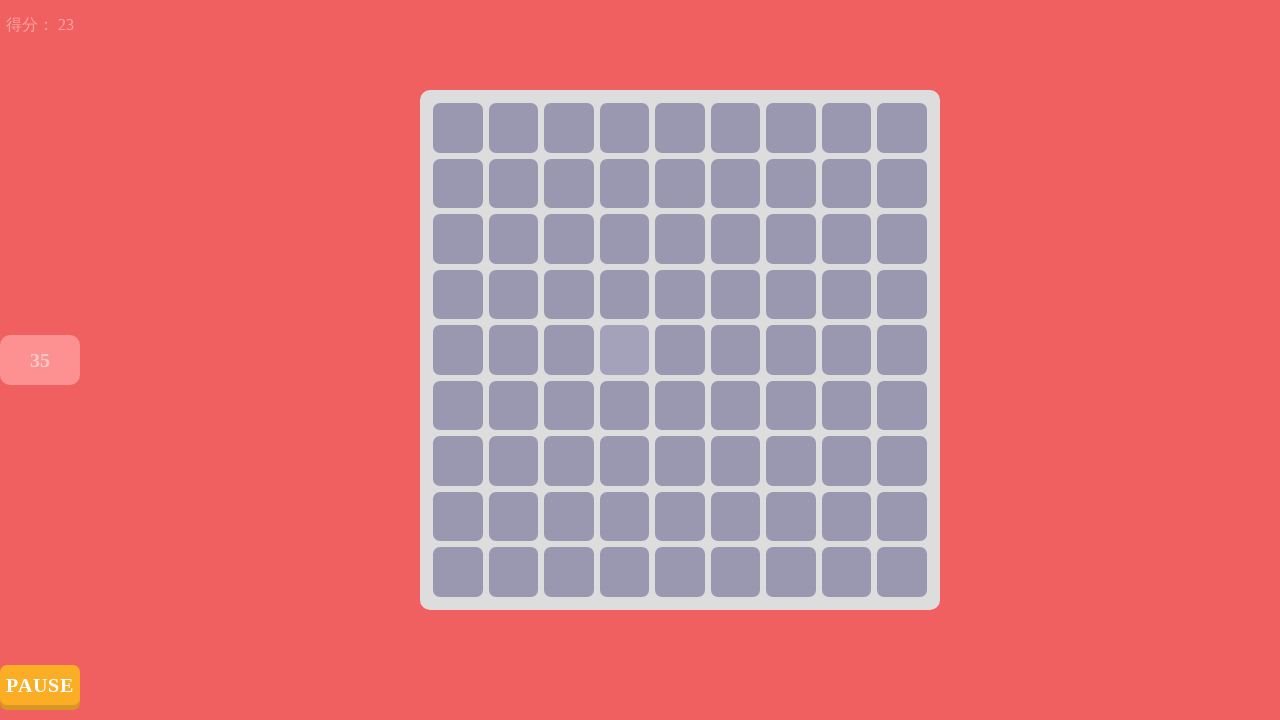

Identified unique color among 2 different colors
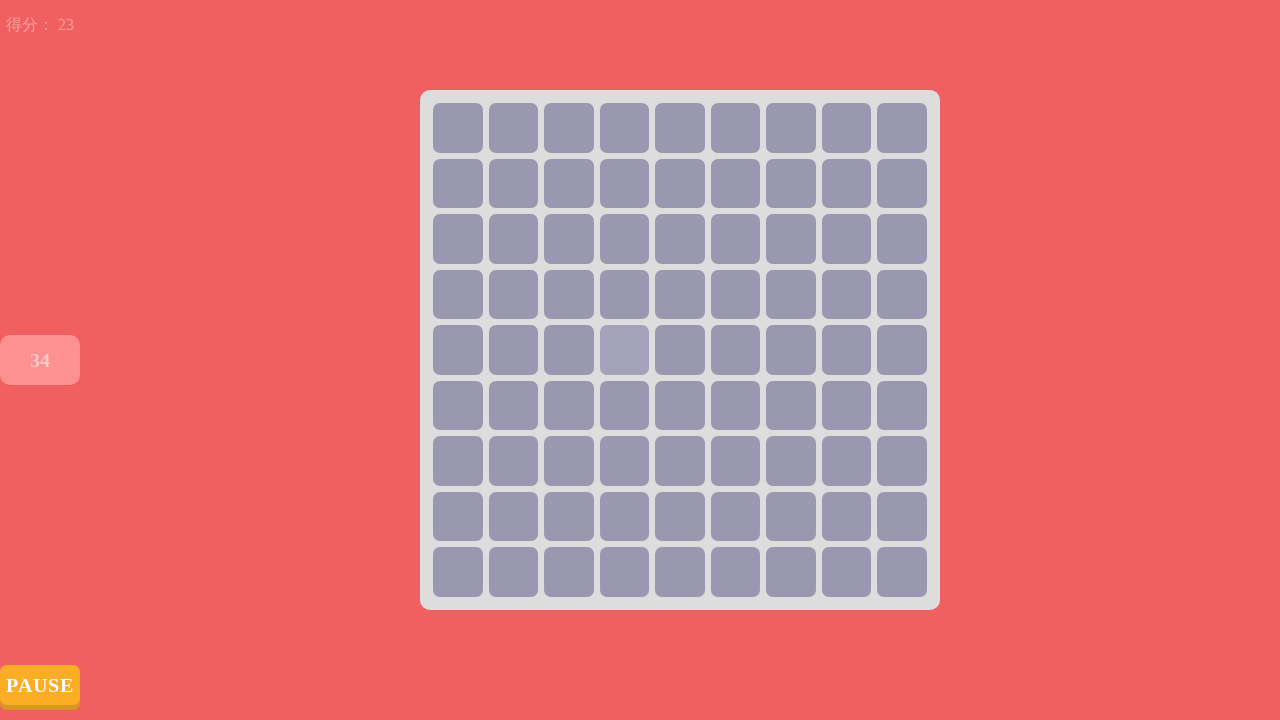

Clicked unique colored element (click #23)
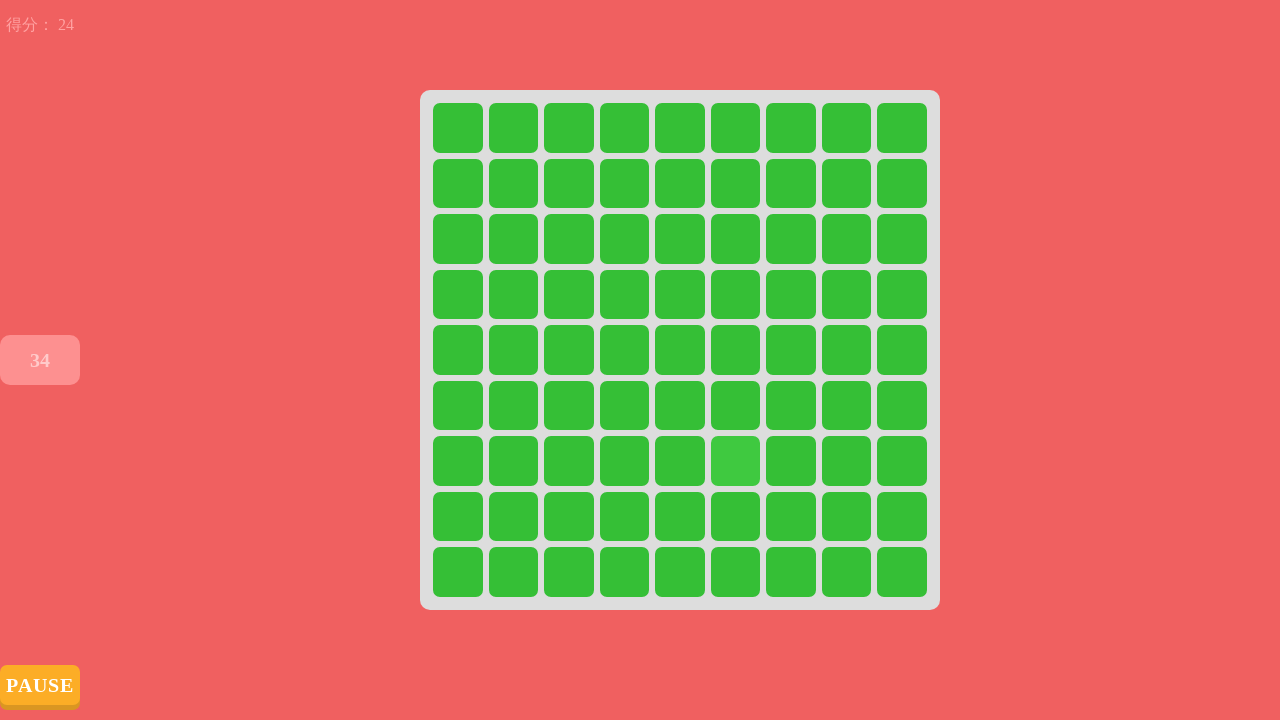

Timer element detected - game is still active
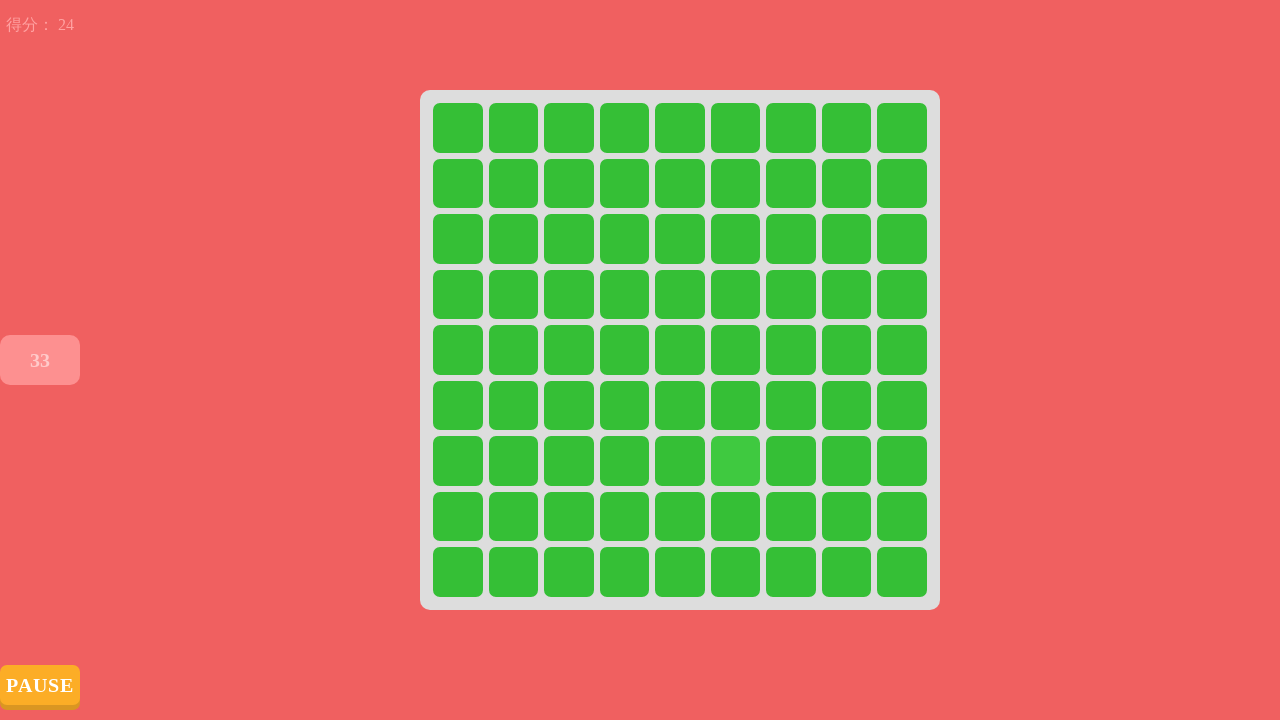

Retrieved 81 colored spans from game box
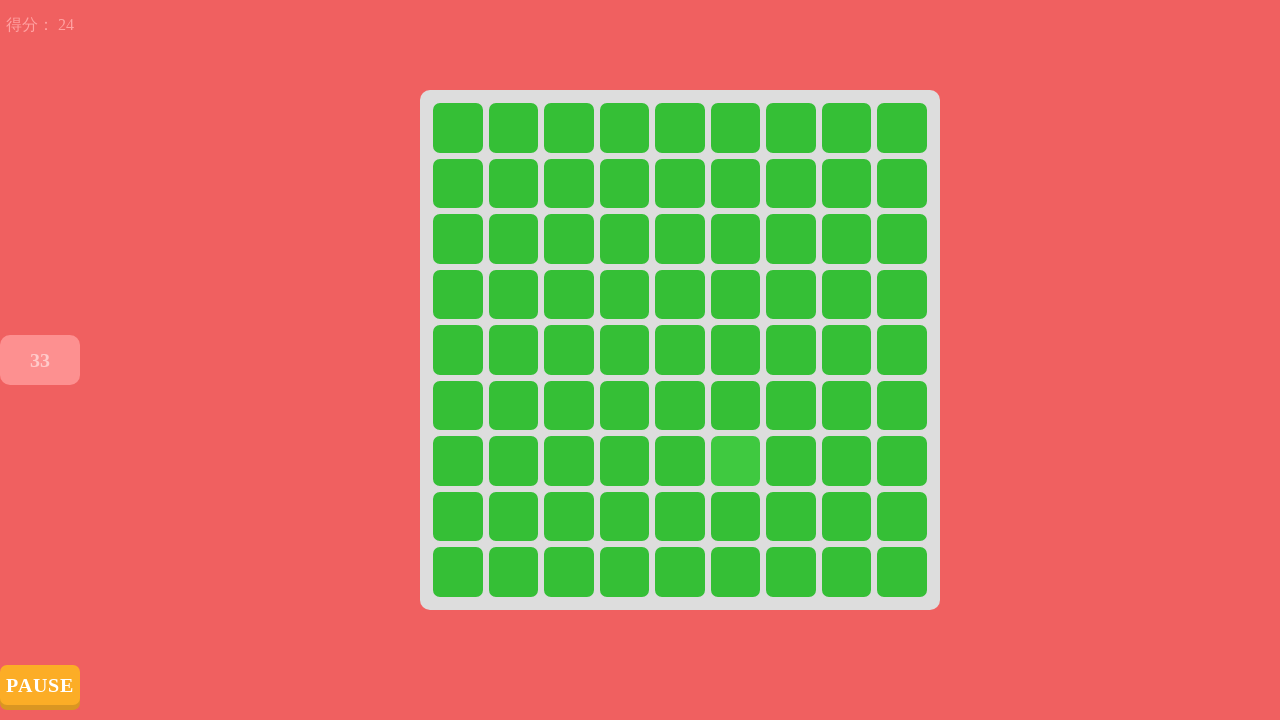

Identified unique color among 2 different colors
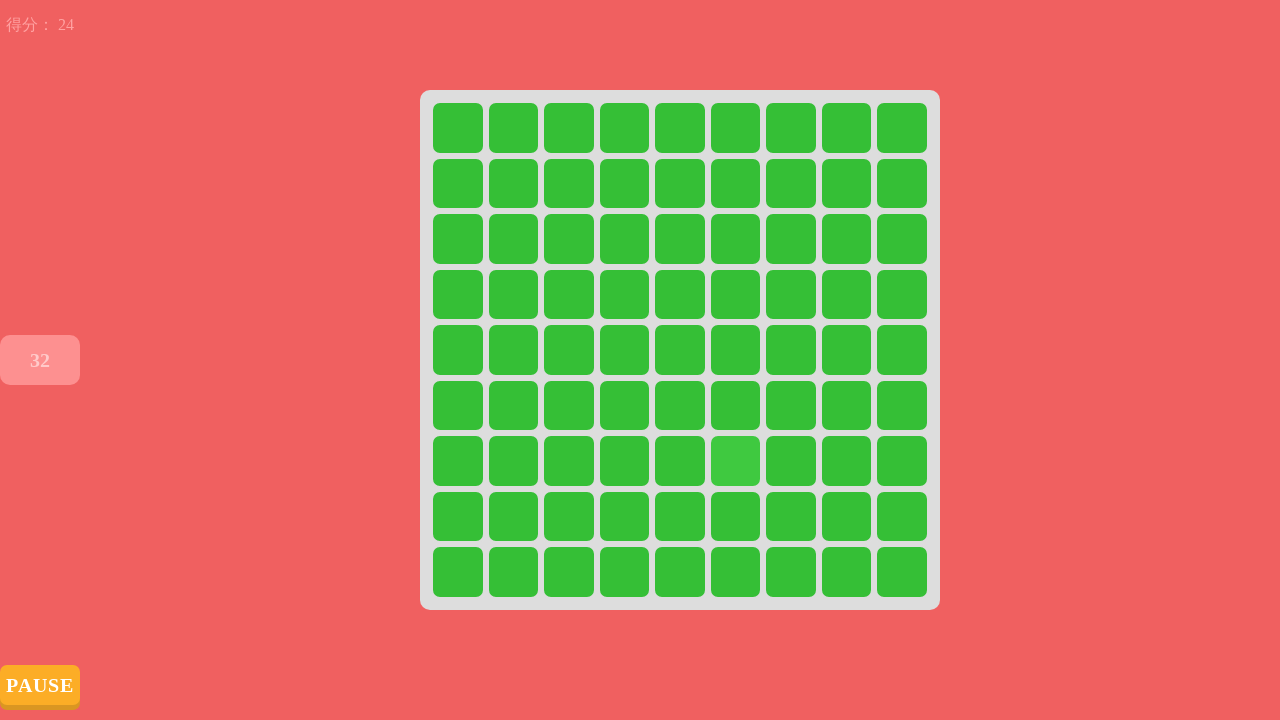

Clicked unique colored element (click #24)
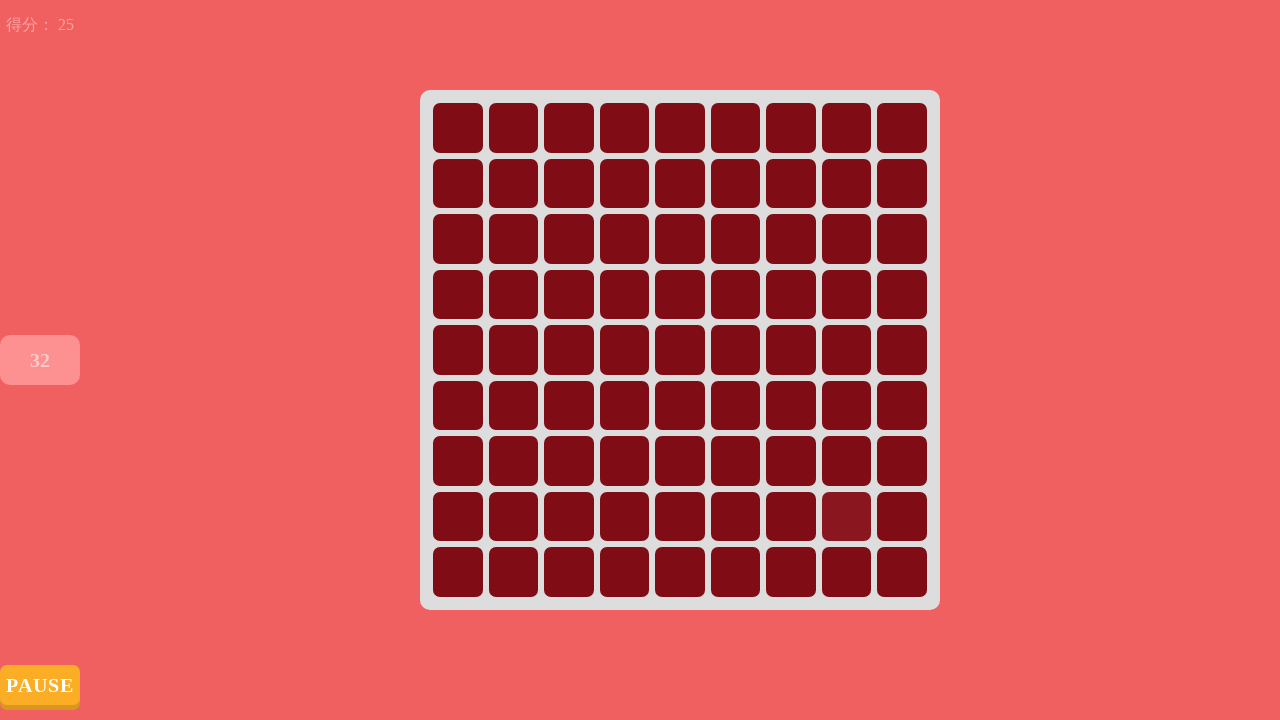

Timer element detected - game is still active
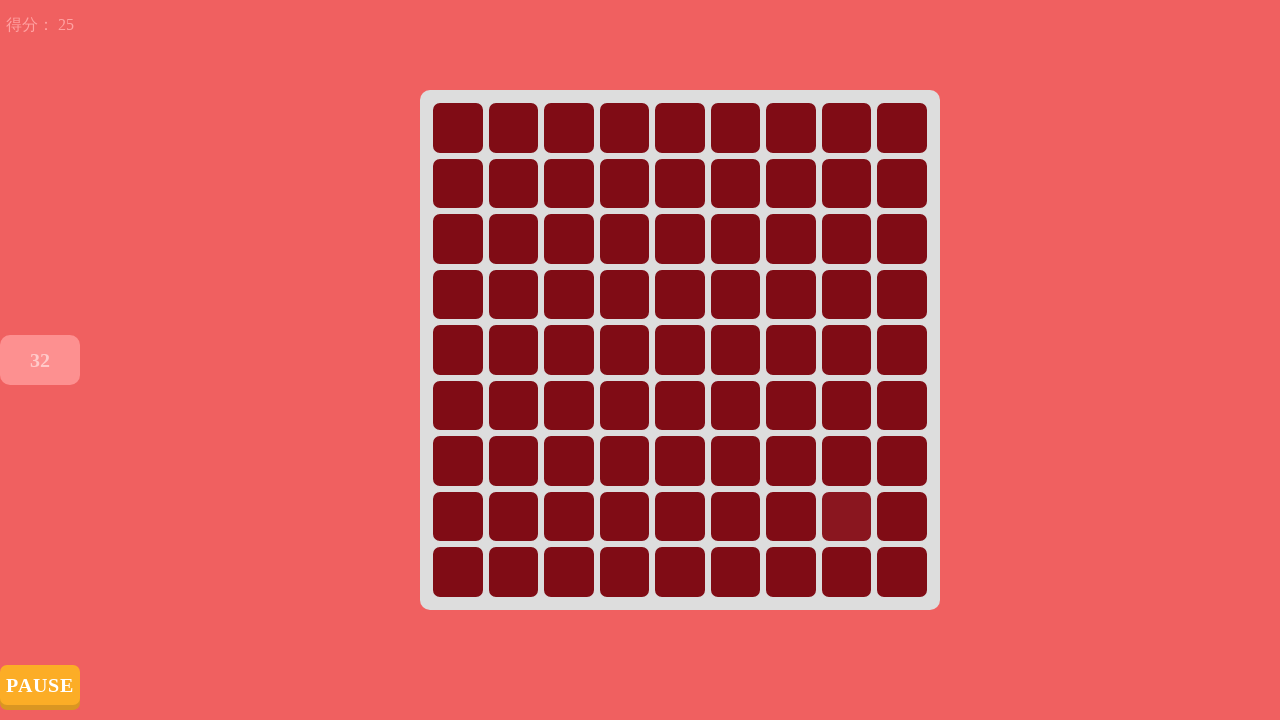

Retrieved 81 colored spans from game box
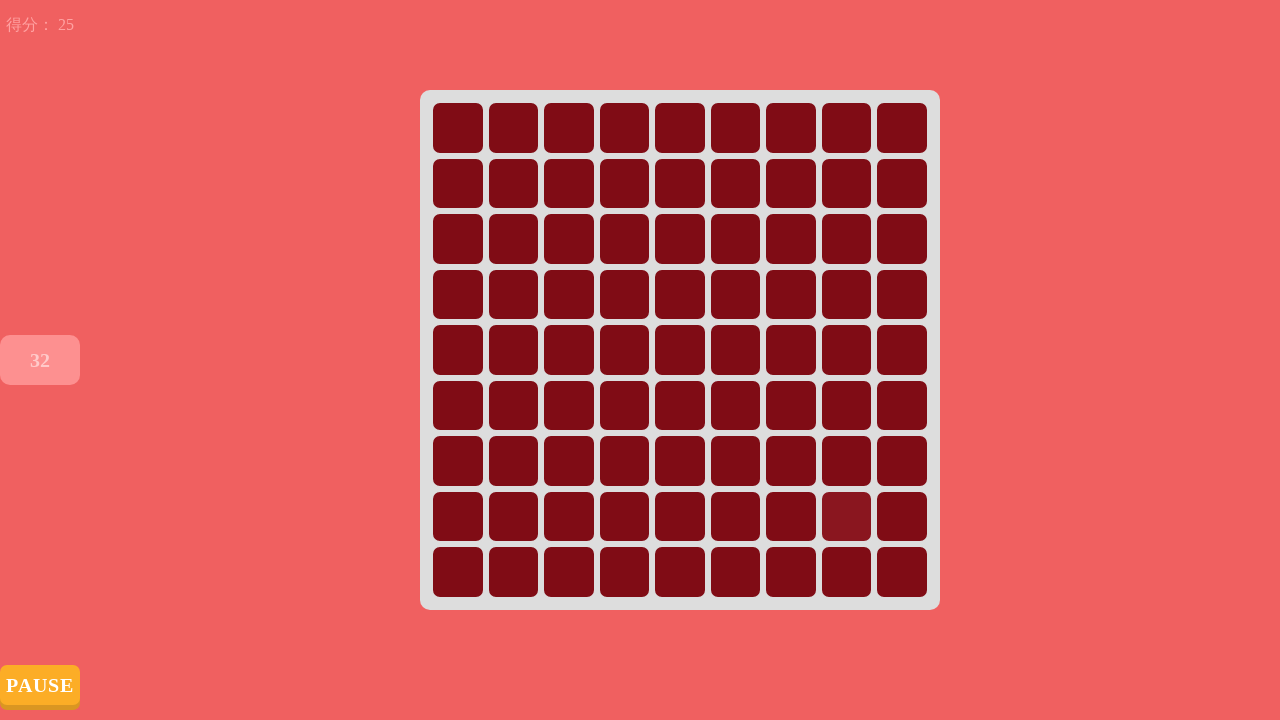

Identified unique color among 2 different colors
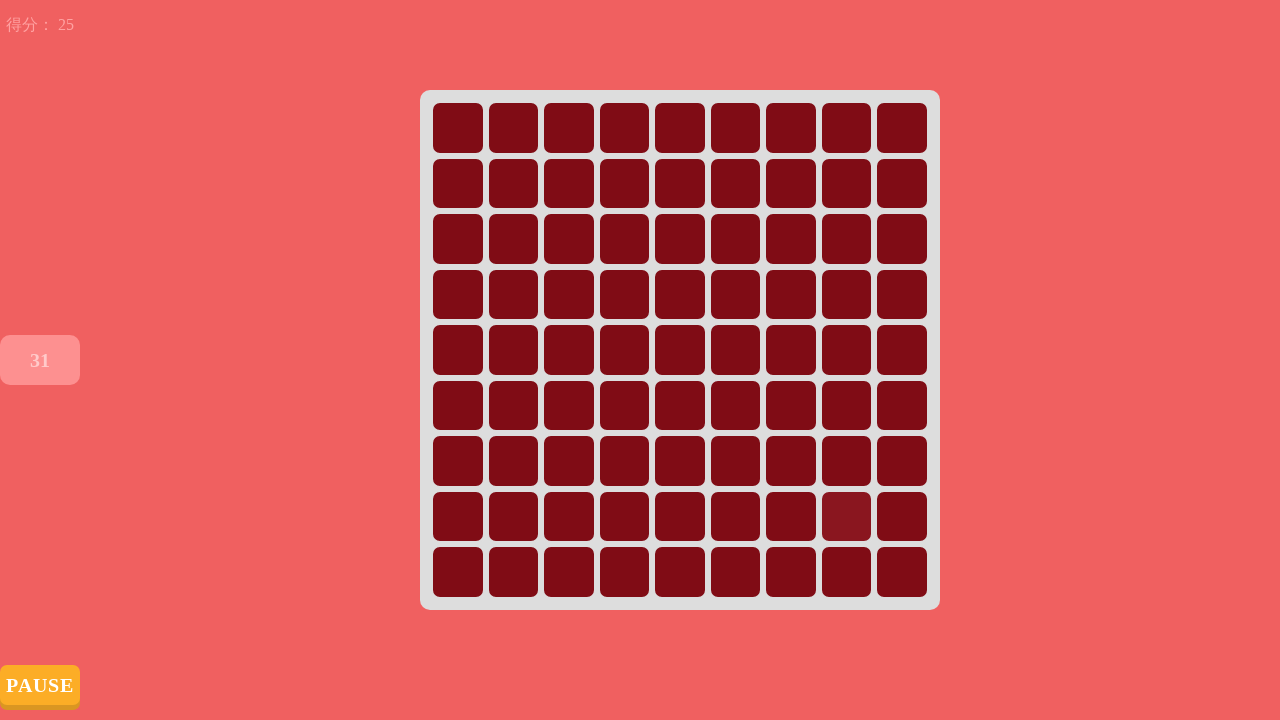

Clicked unique colored element (click #25)
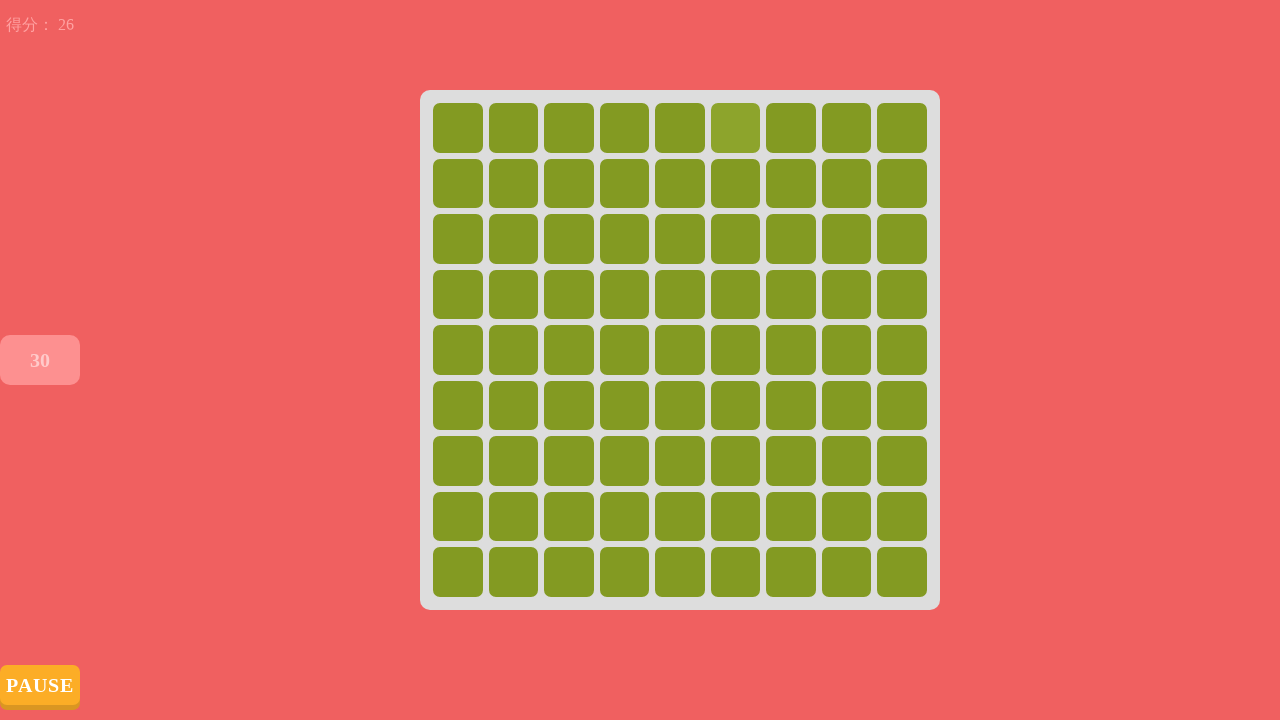

Timer element detected - game is still active
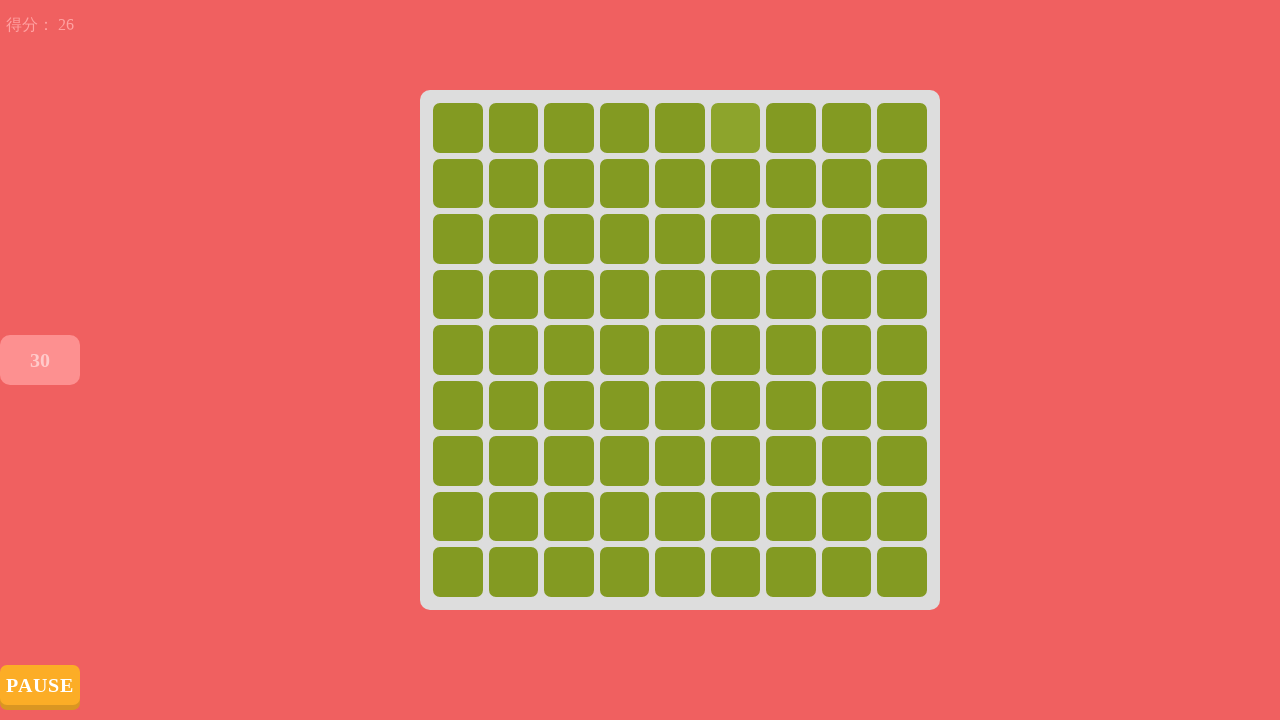

Retrieved 81 colored spans from game box
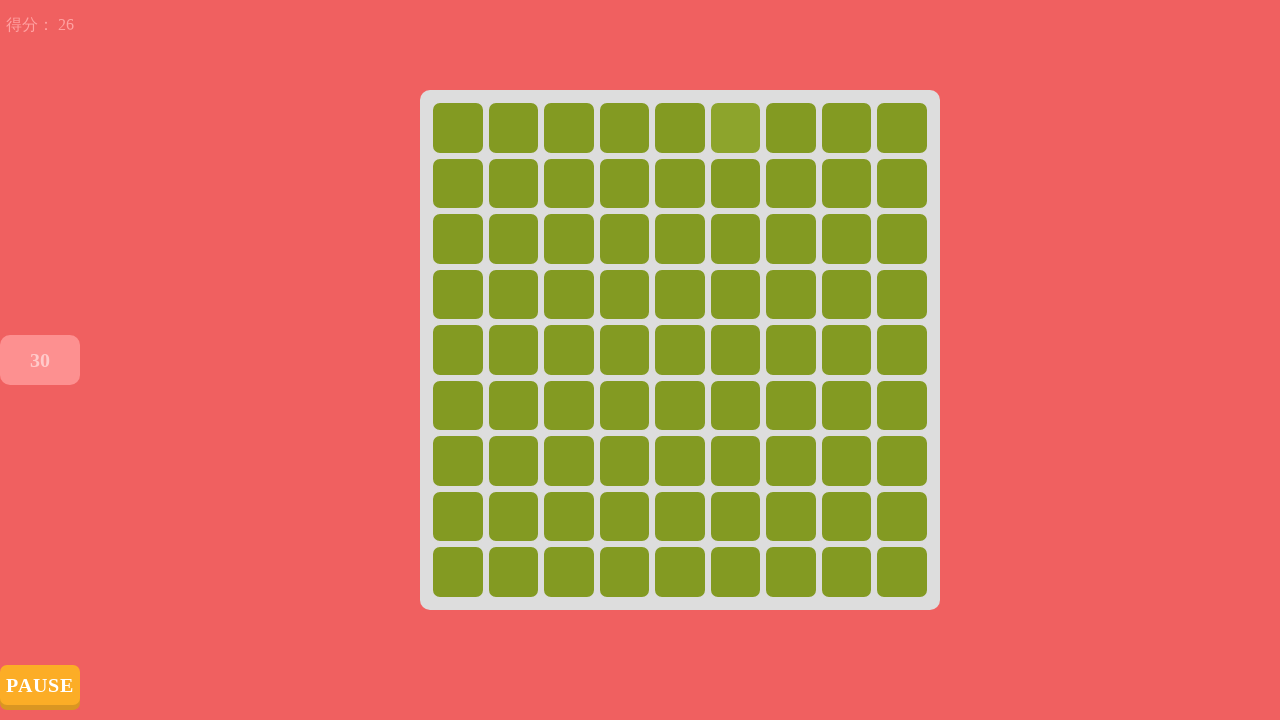

Identified unique color among 2 different colors
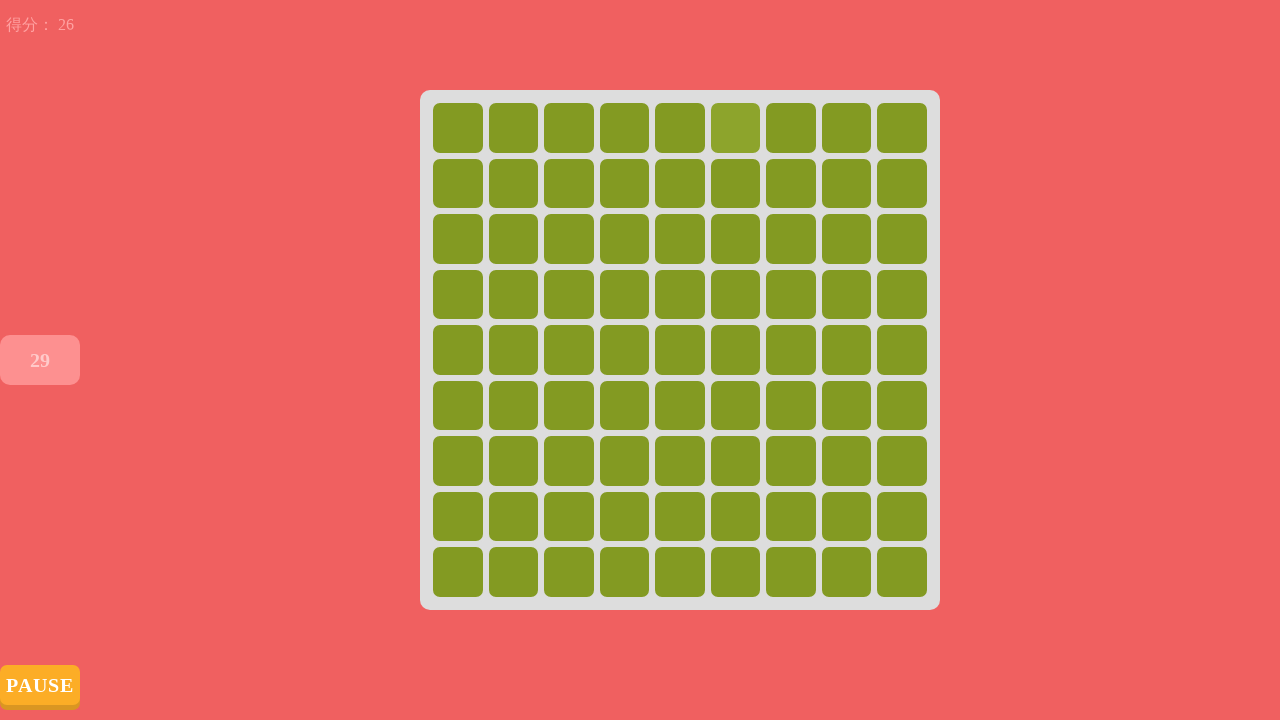

Clicked unique colored element (click #26)
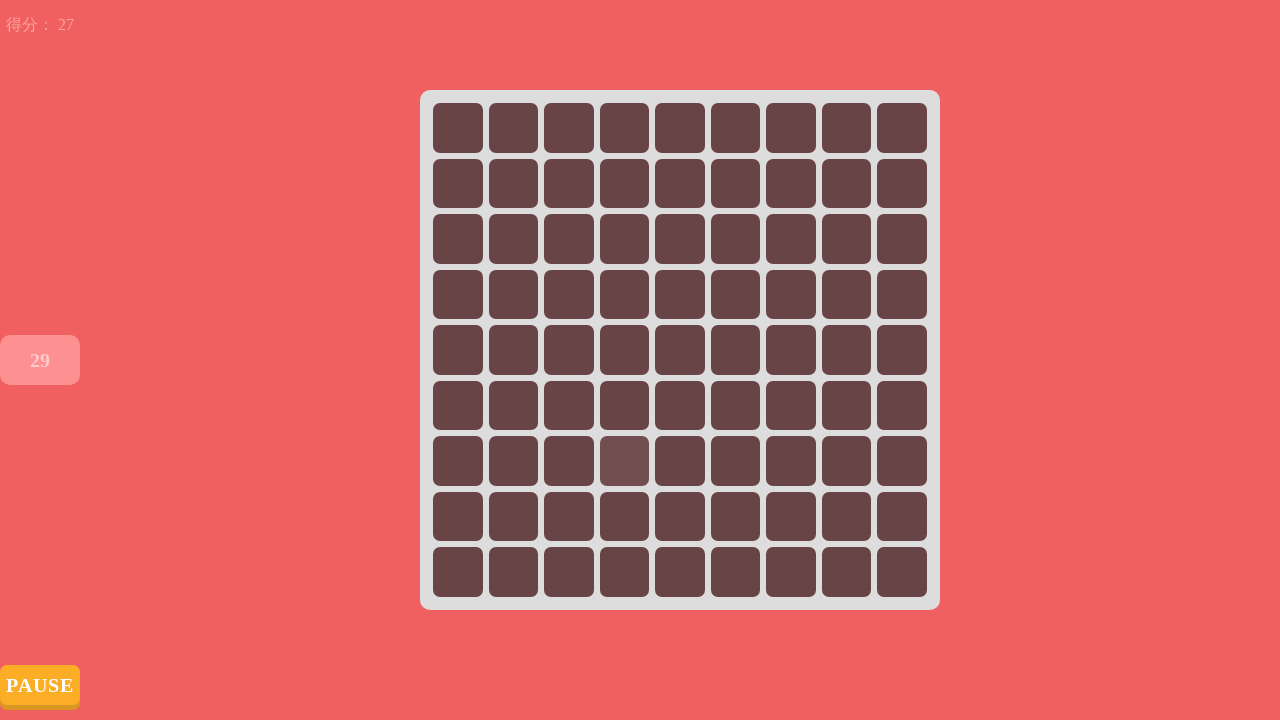

Timer element detected - game is still active
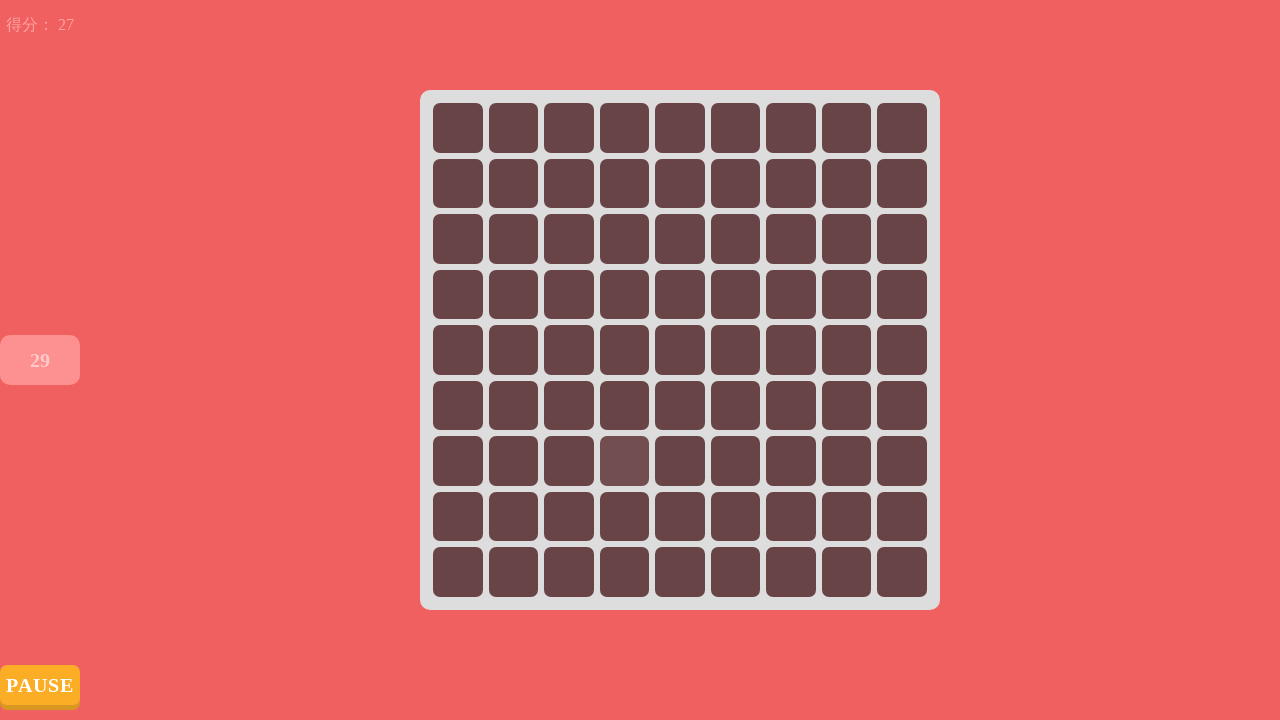

Retrieved 81 colored spans from game box
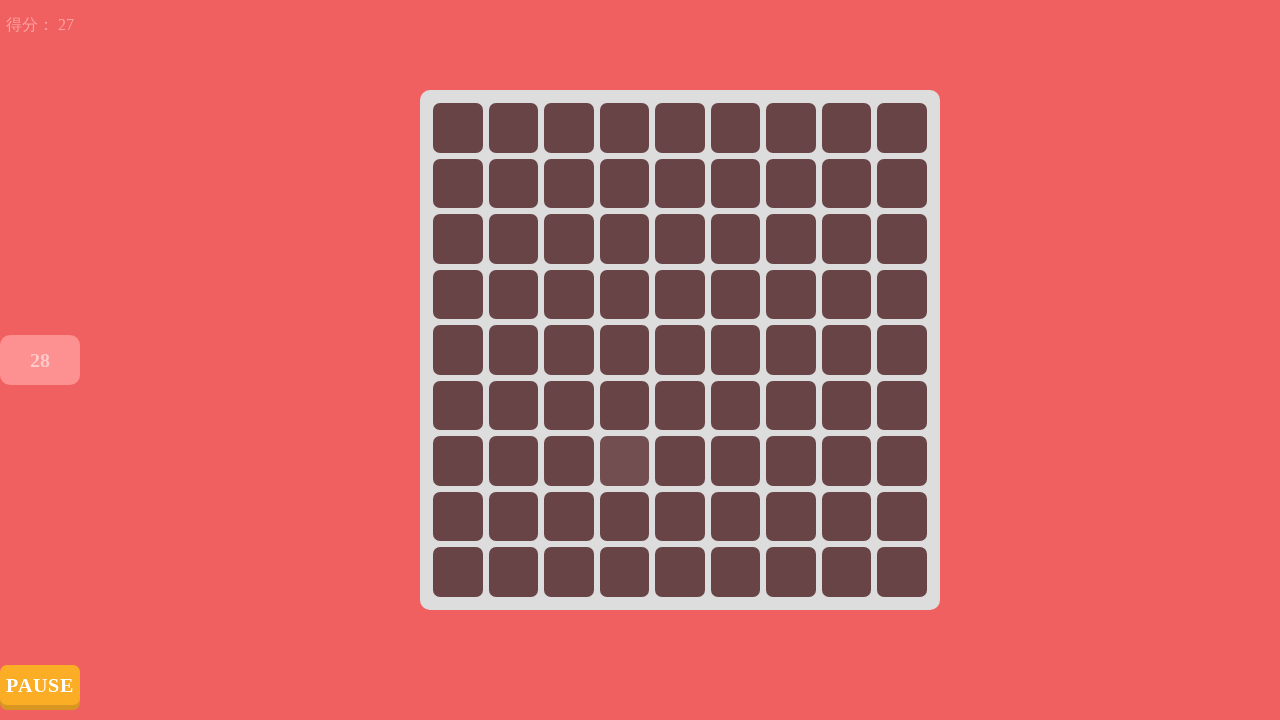

Identified unique color among 2 different colors
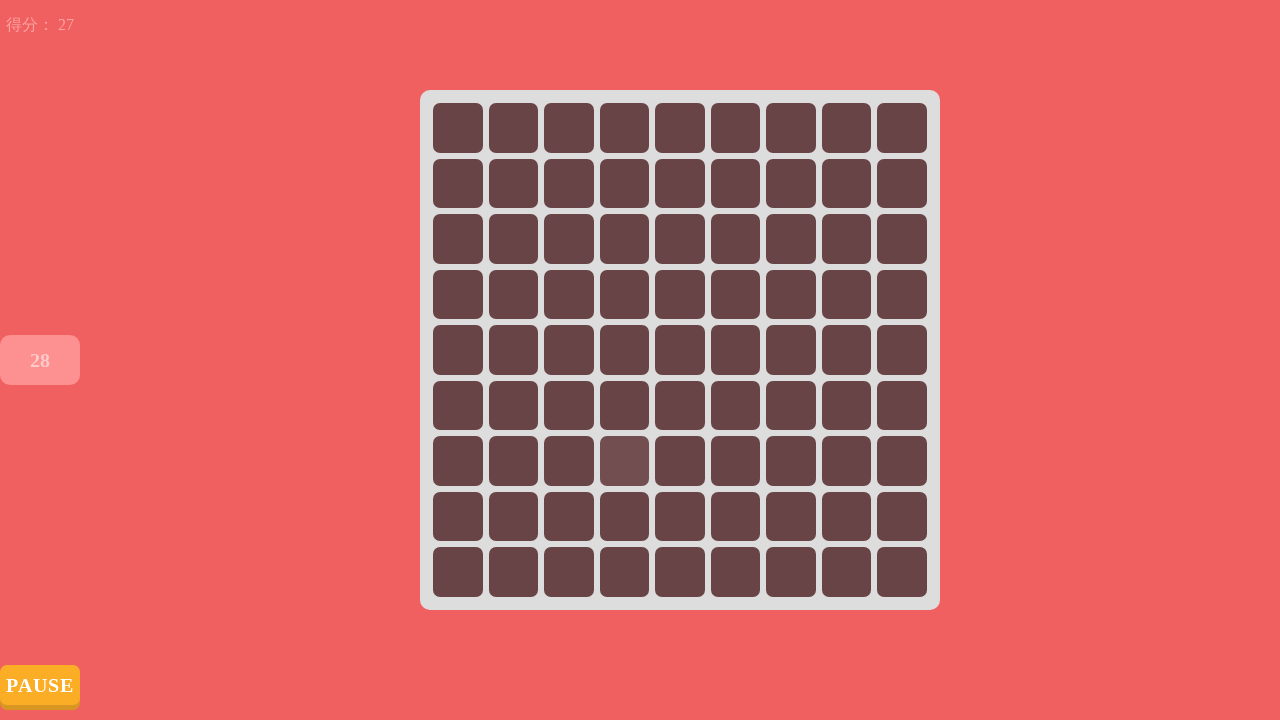

Clicked unique colored element (click #27)
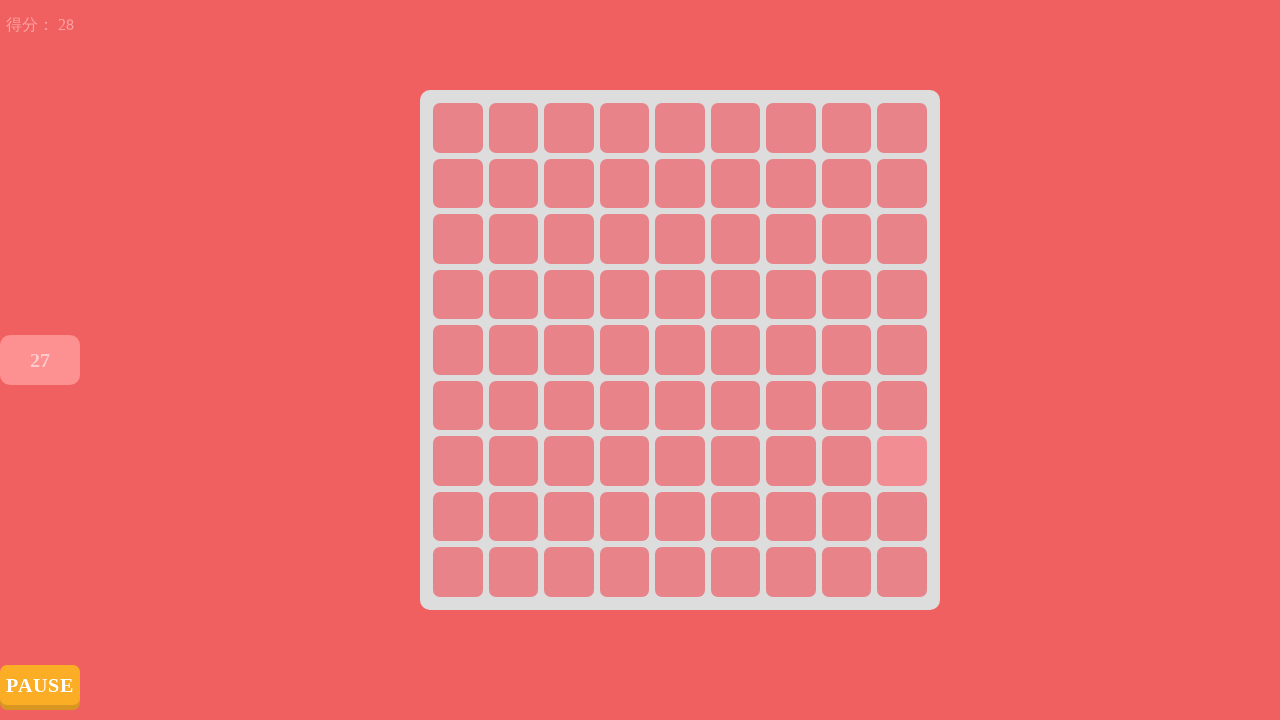

Timer element detected - game is still active
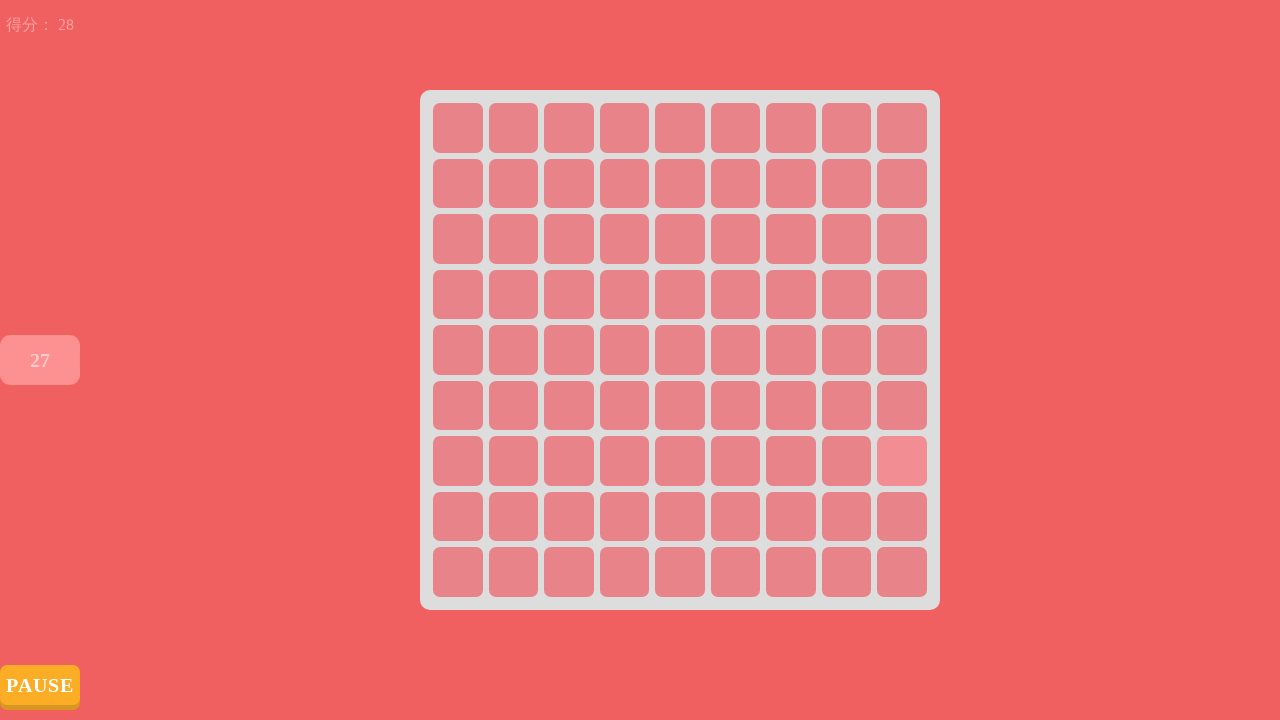

Retrieved 81 colored spans from game box
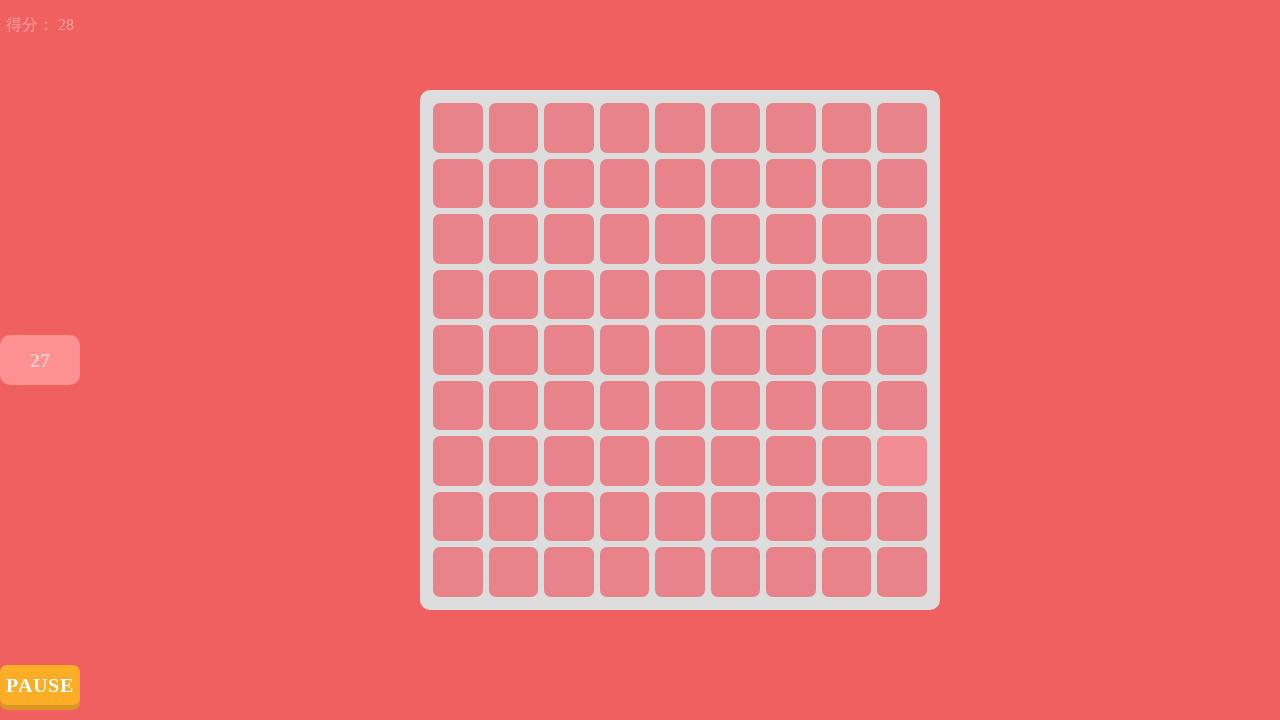

Identified unique color among 2 different colors
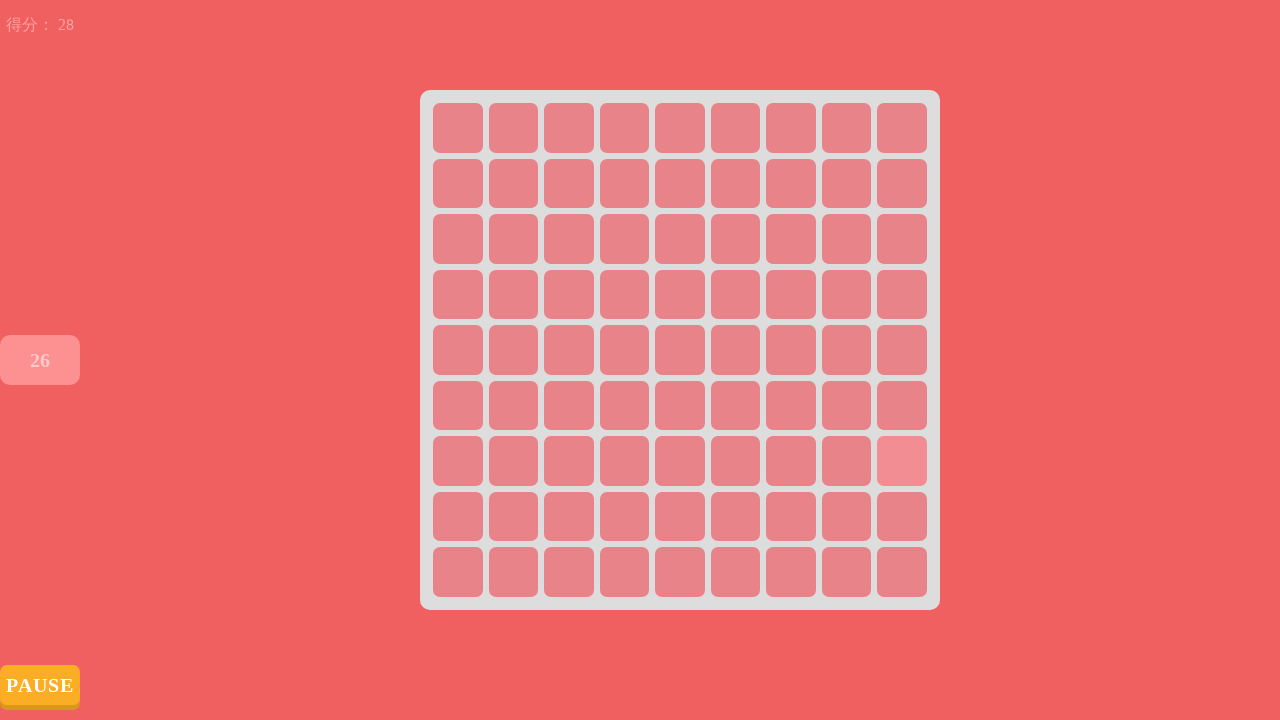

Clicked unique colored element (click #28)
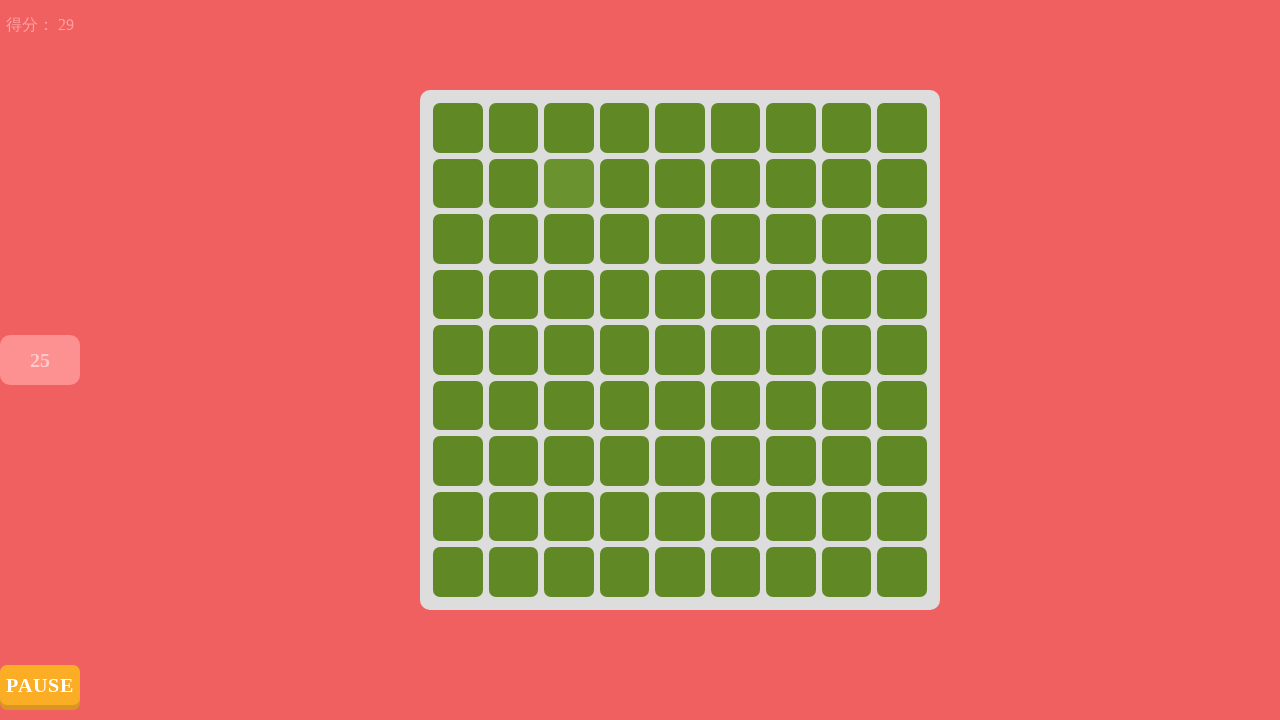

Timer element detected - game is still active
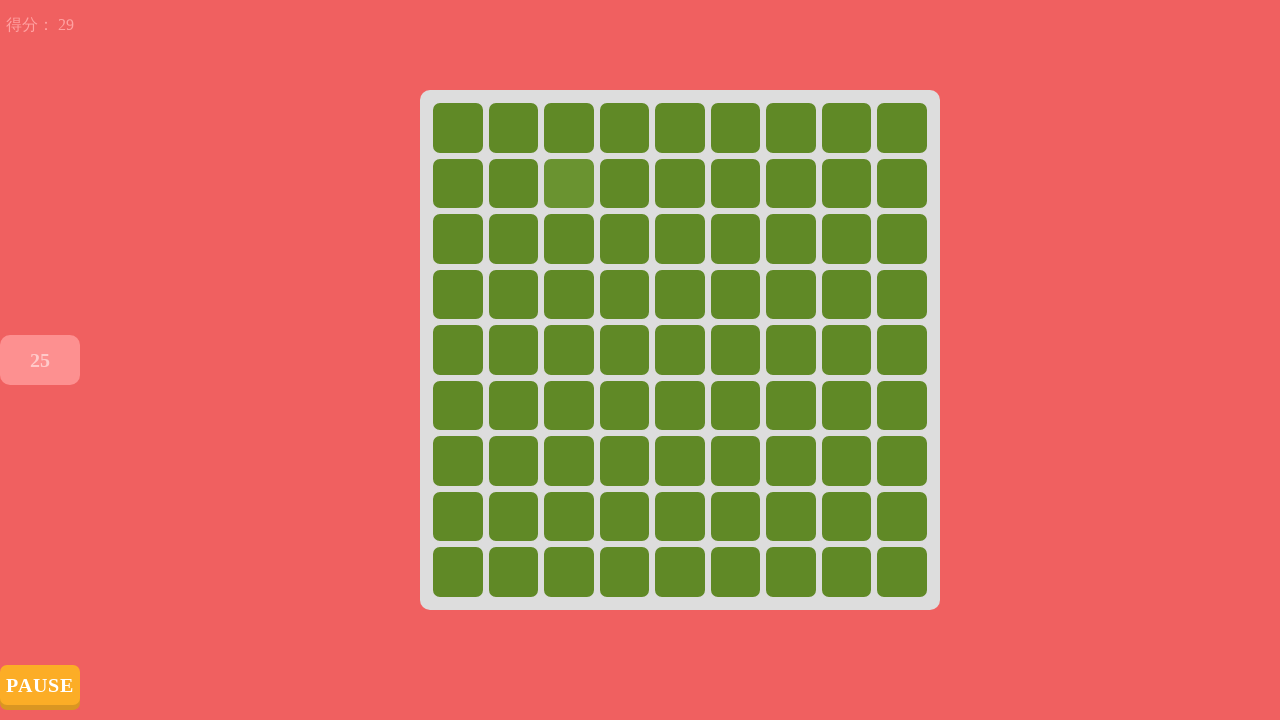

Retrieved 81 colored spans from game box
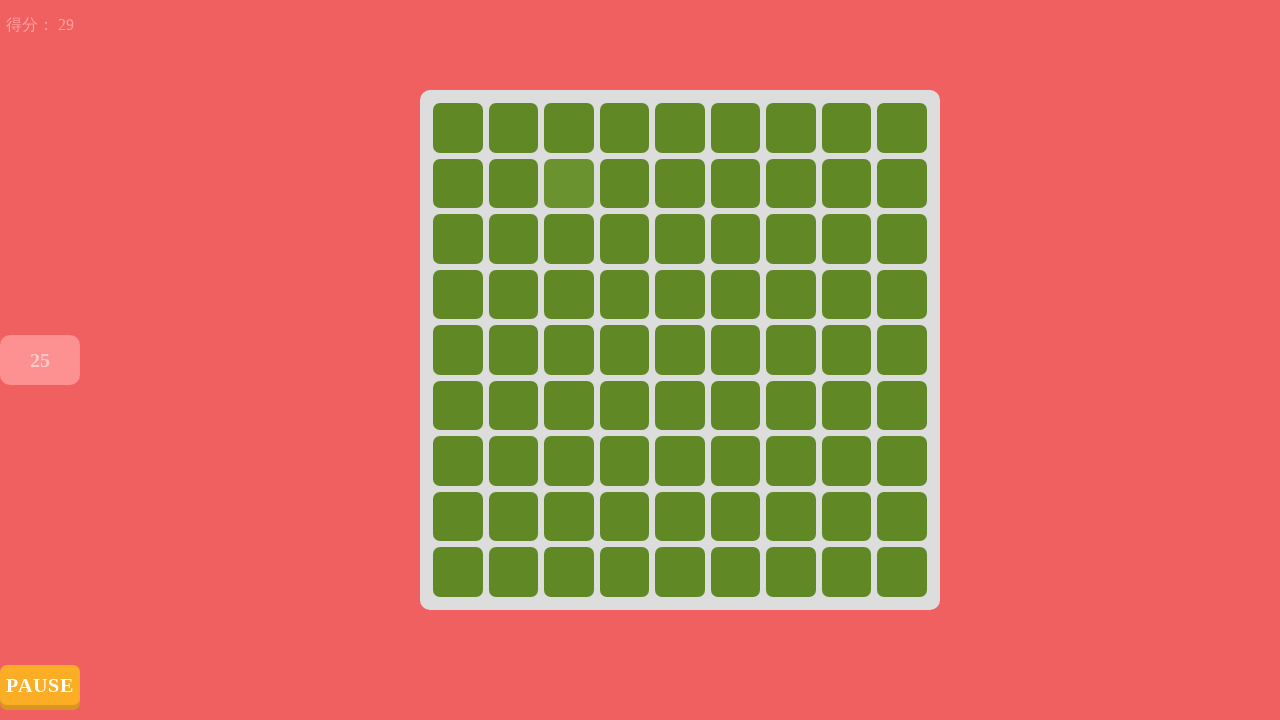

Identified unique color among 2 different colors
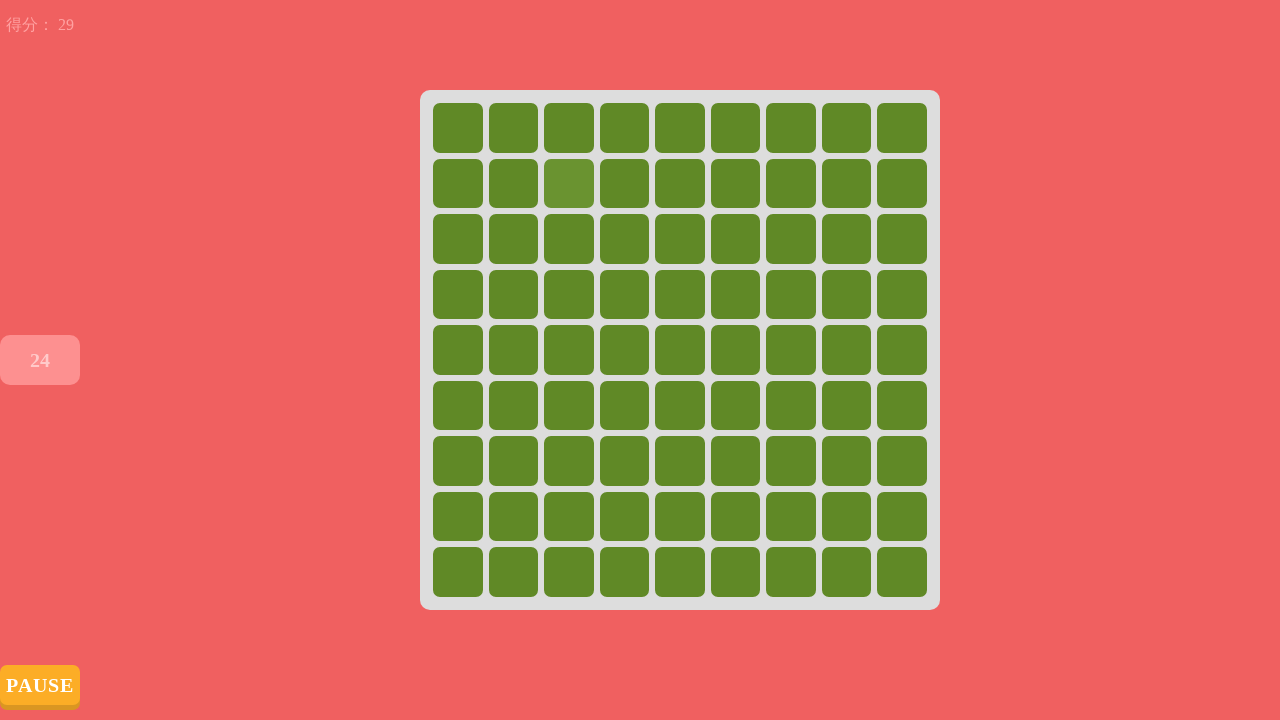

Clicked unique colored element (click #29)
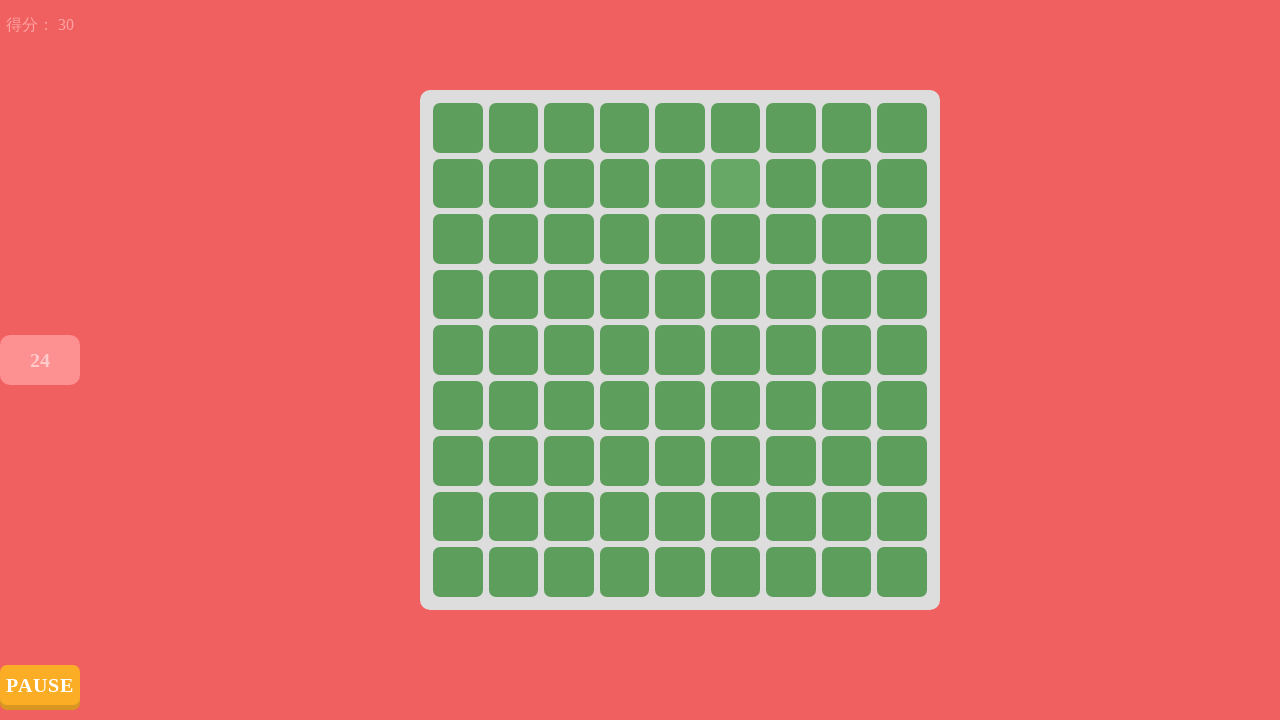

Timer element detected - game is still active
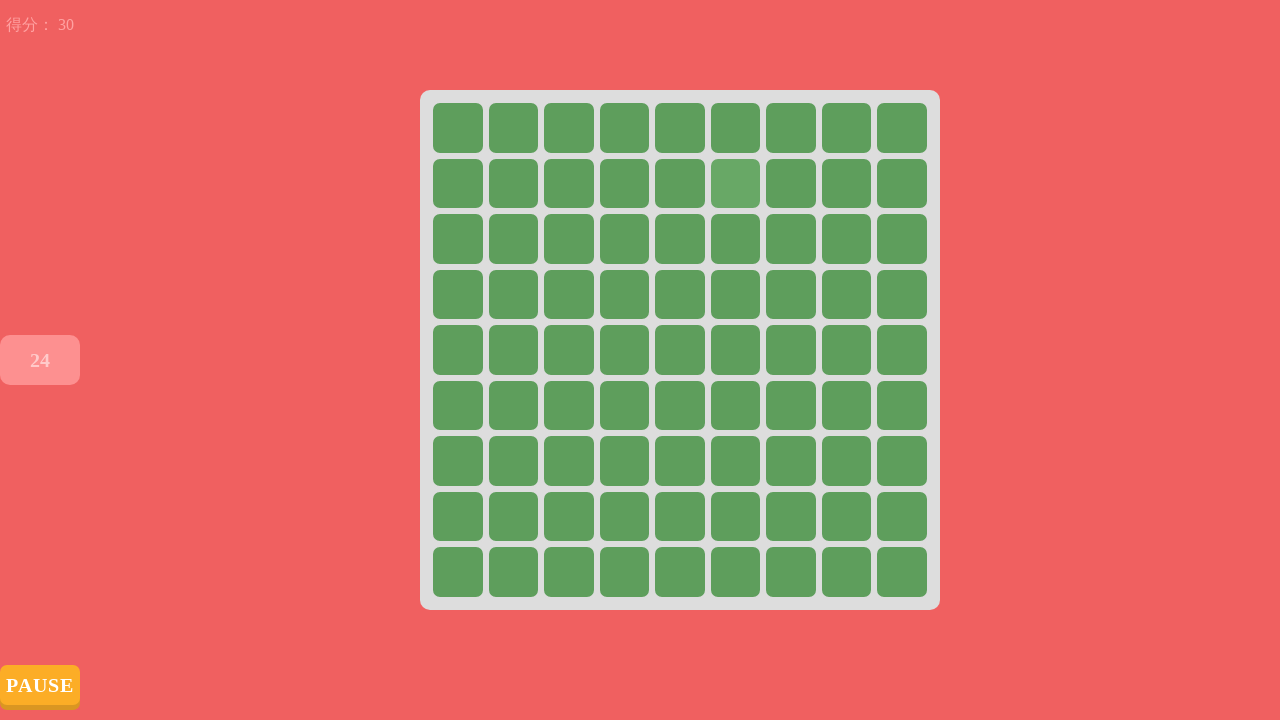

Retrieved 81 colored spans from game box
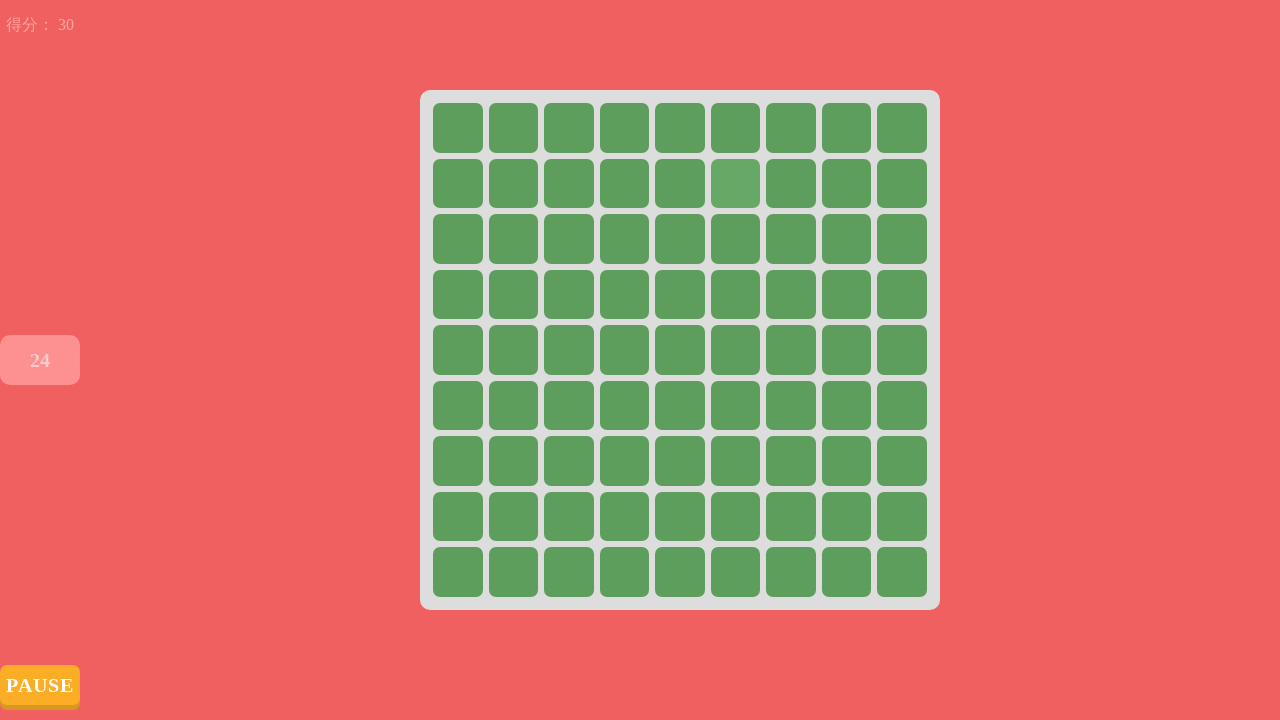

Identified unique color among 2 different colors
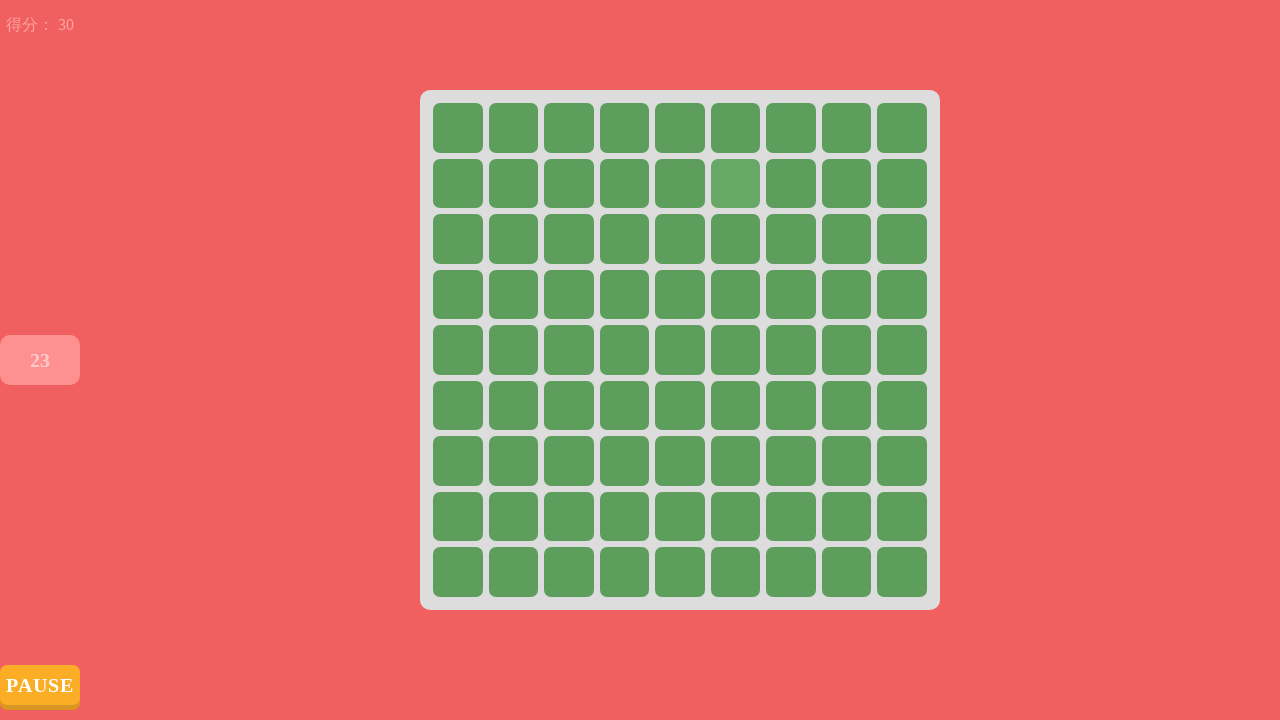

Clicked unique colored element (click #30)
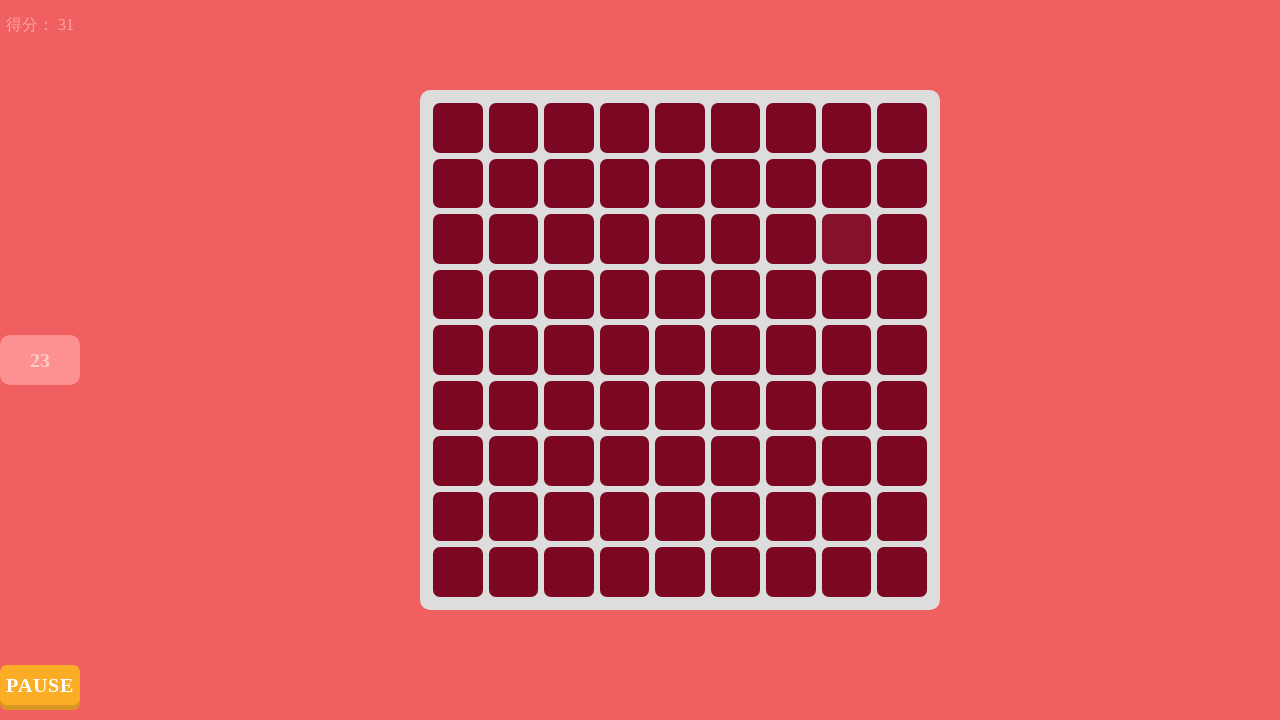

Timer element detected - game is still active
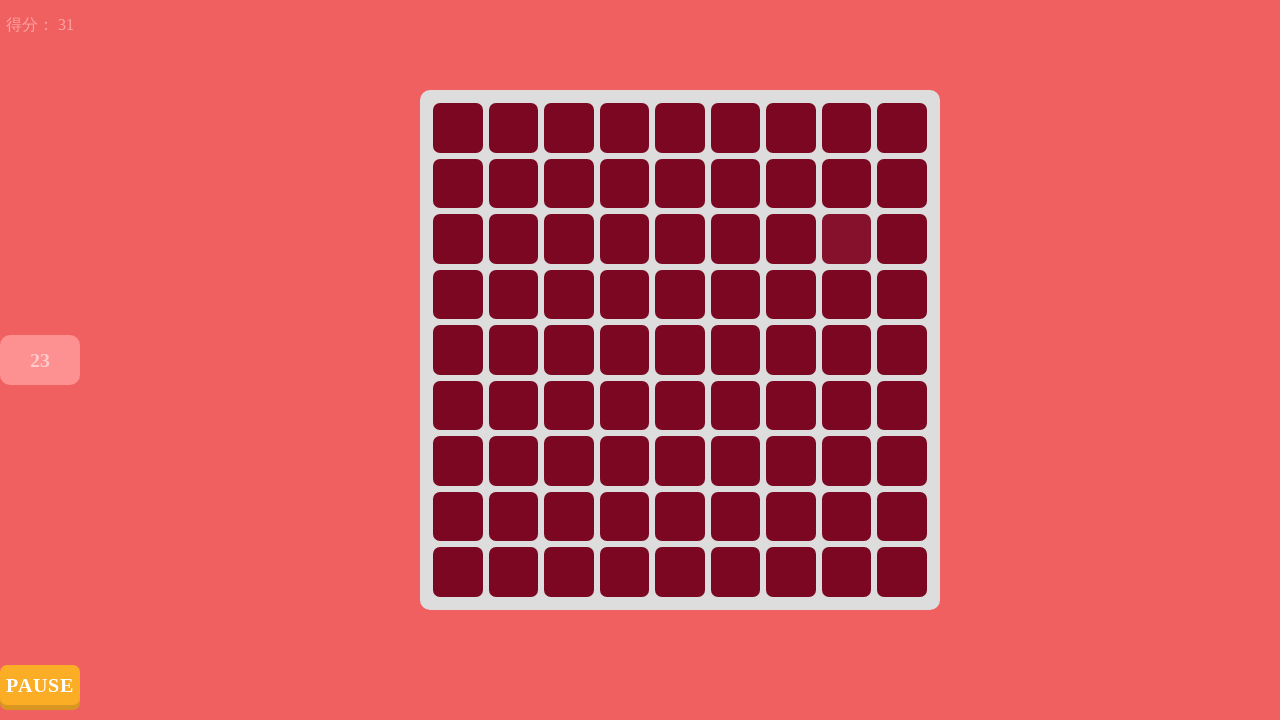

Retrieved 81 colored spans from game box
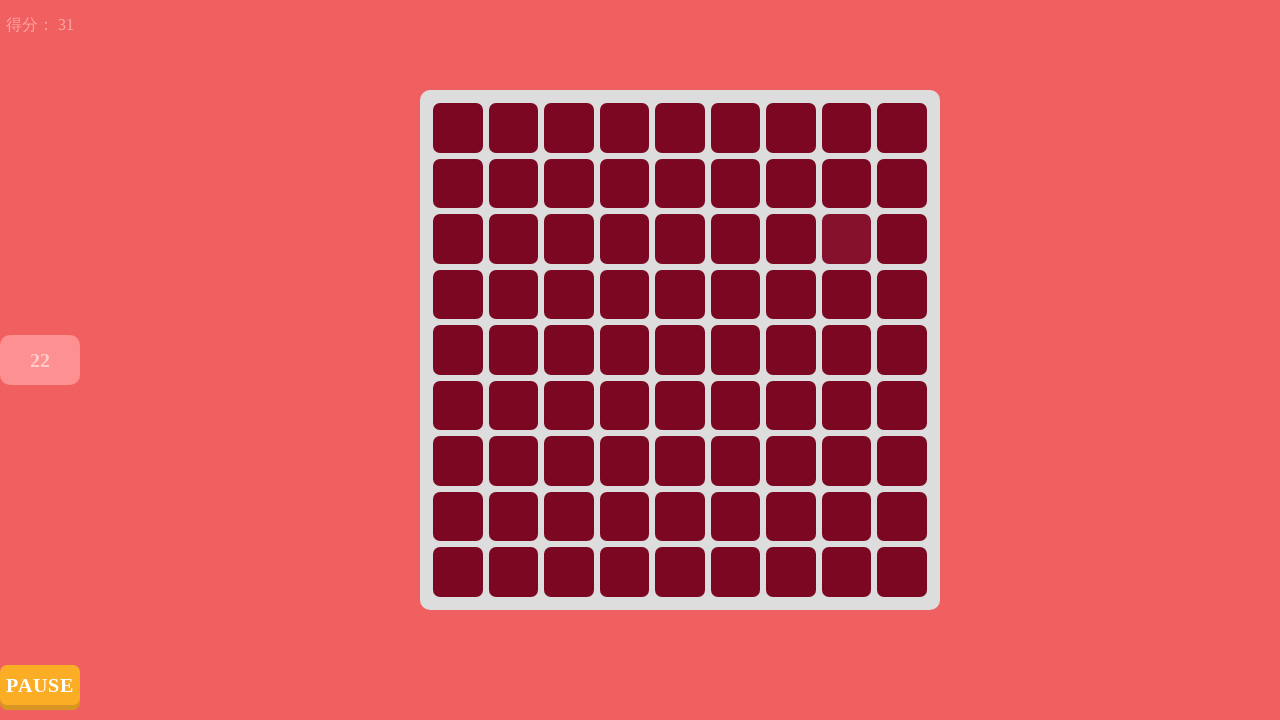

Identified unique color among 2 different colors
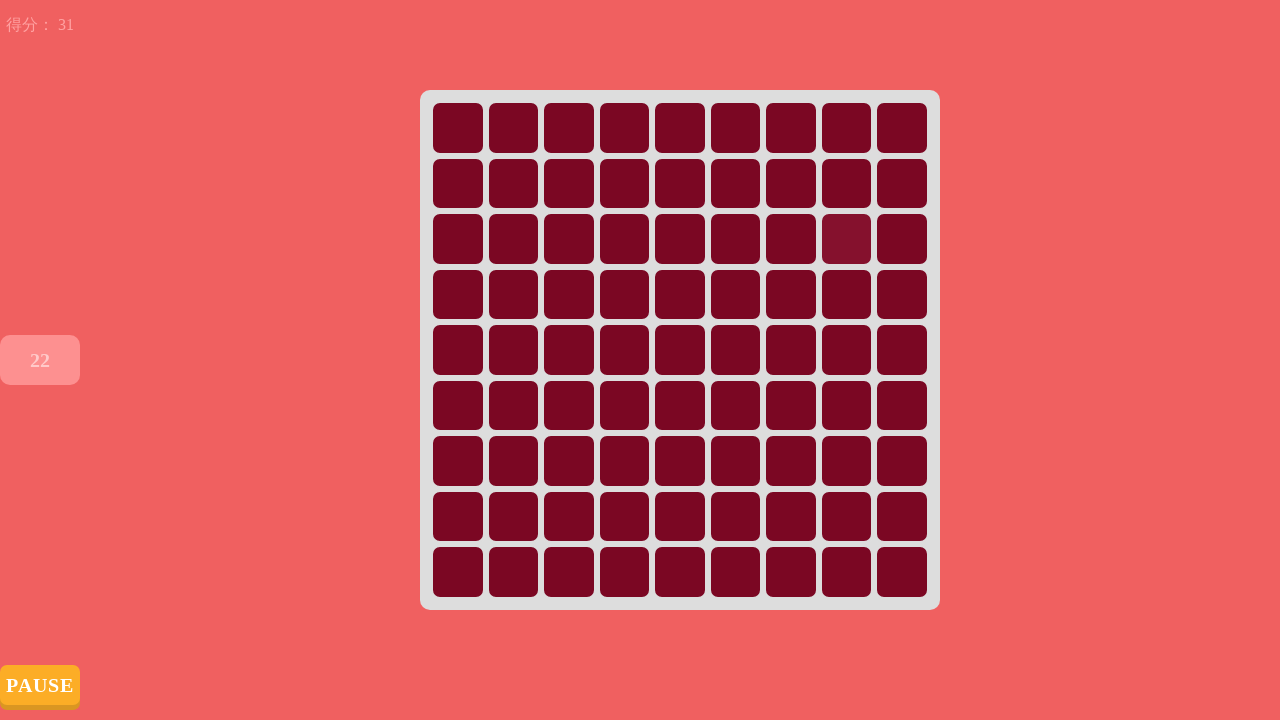

Clicked unique colored element (click #31)
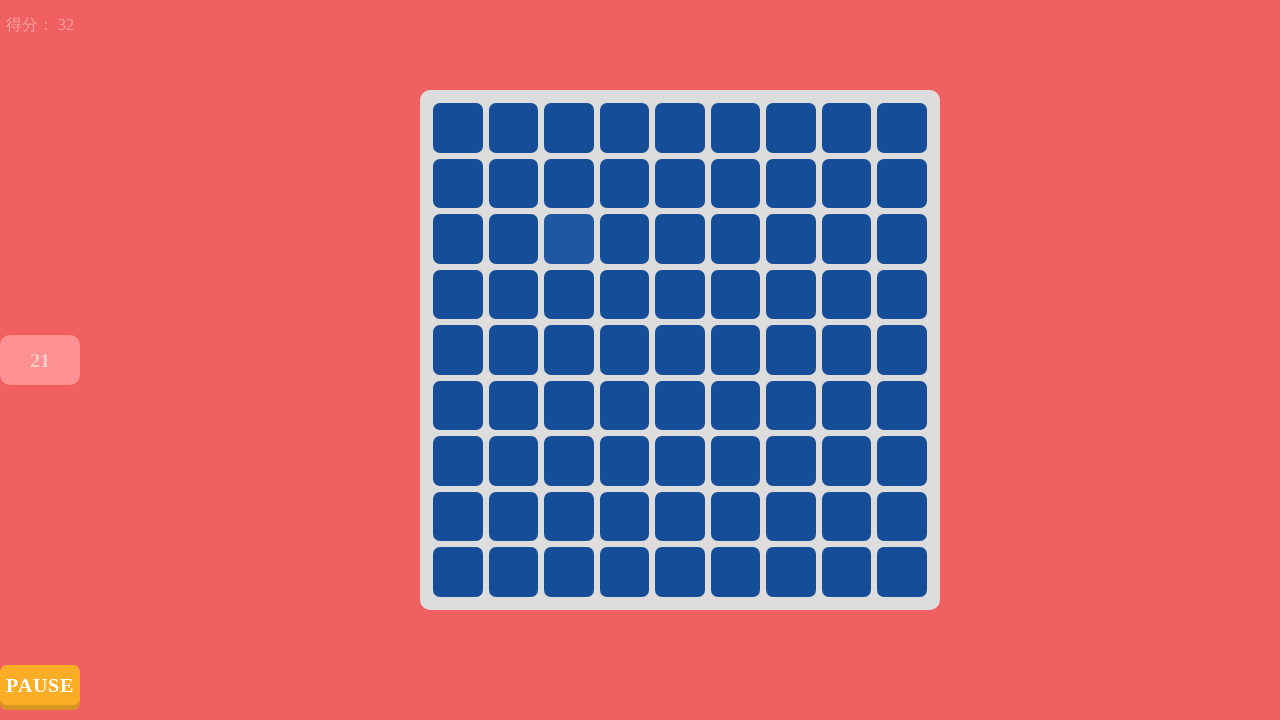

Timer element detected - game is still active
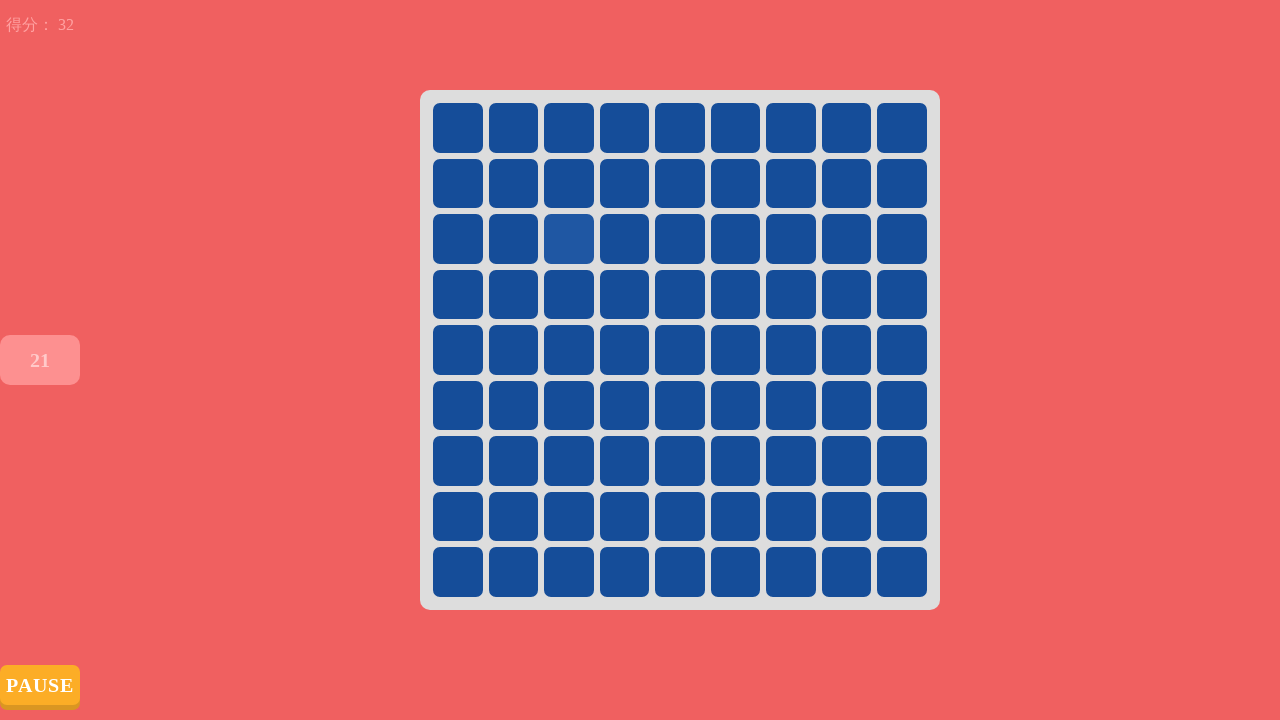

Retrieved 81 colored spans from game box
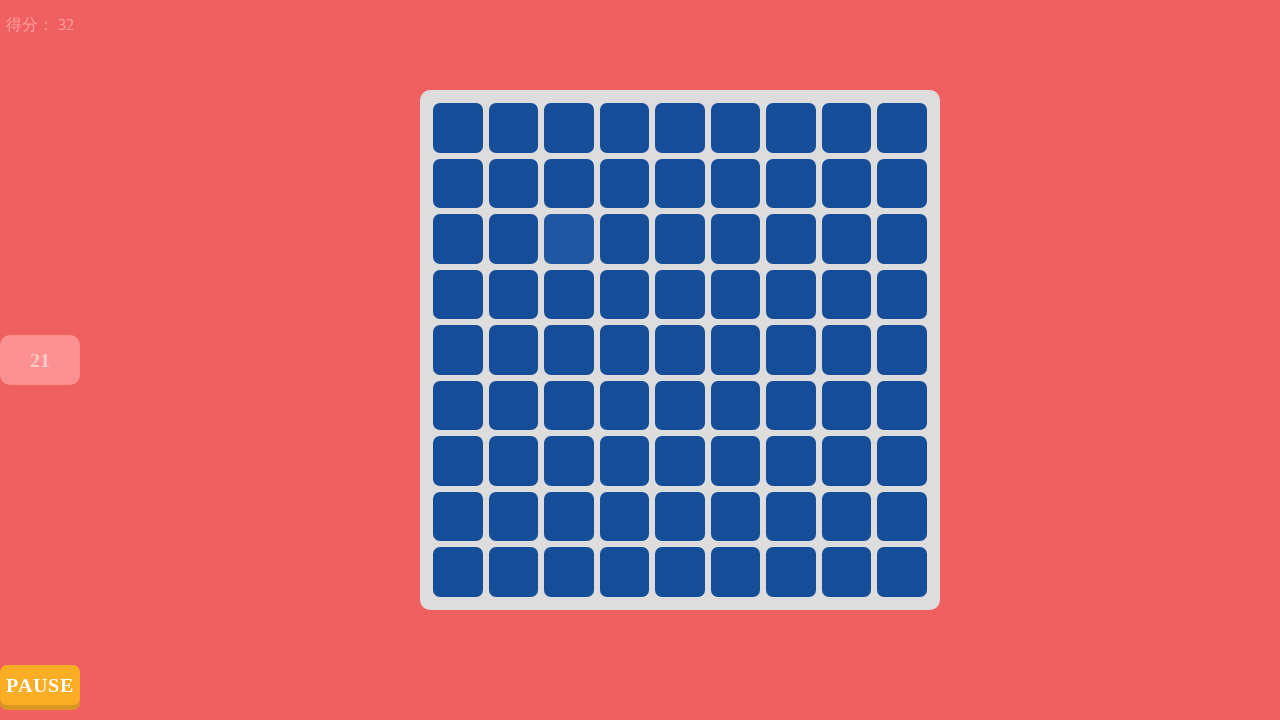

Identified unique color among 2 different colors
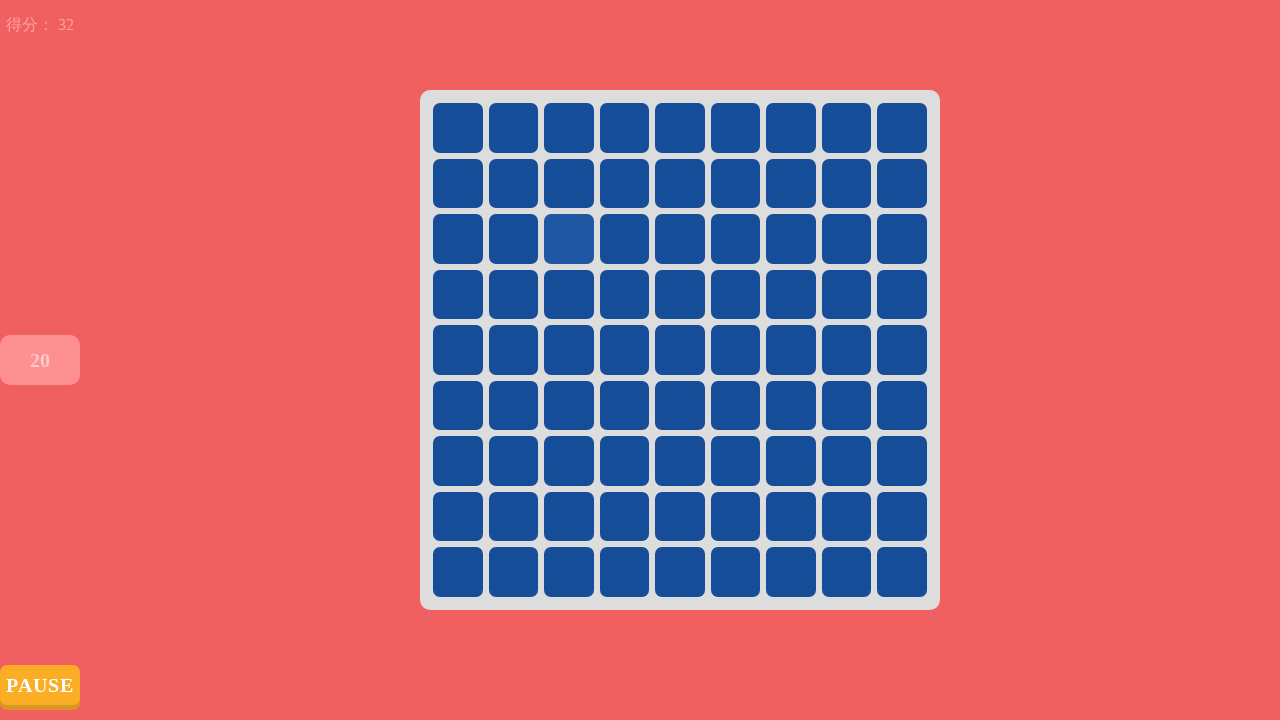

Clicked unique colored element (click #32)
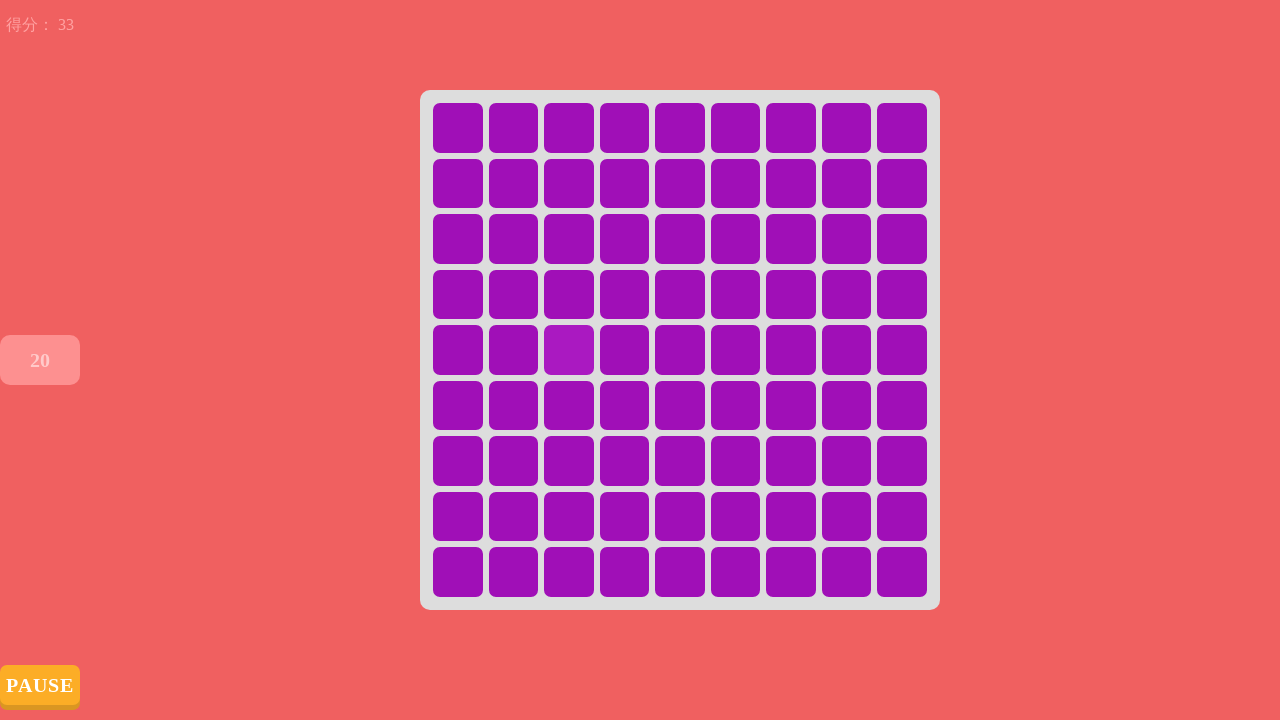

Timer element detected - game is still active
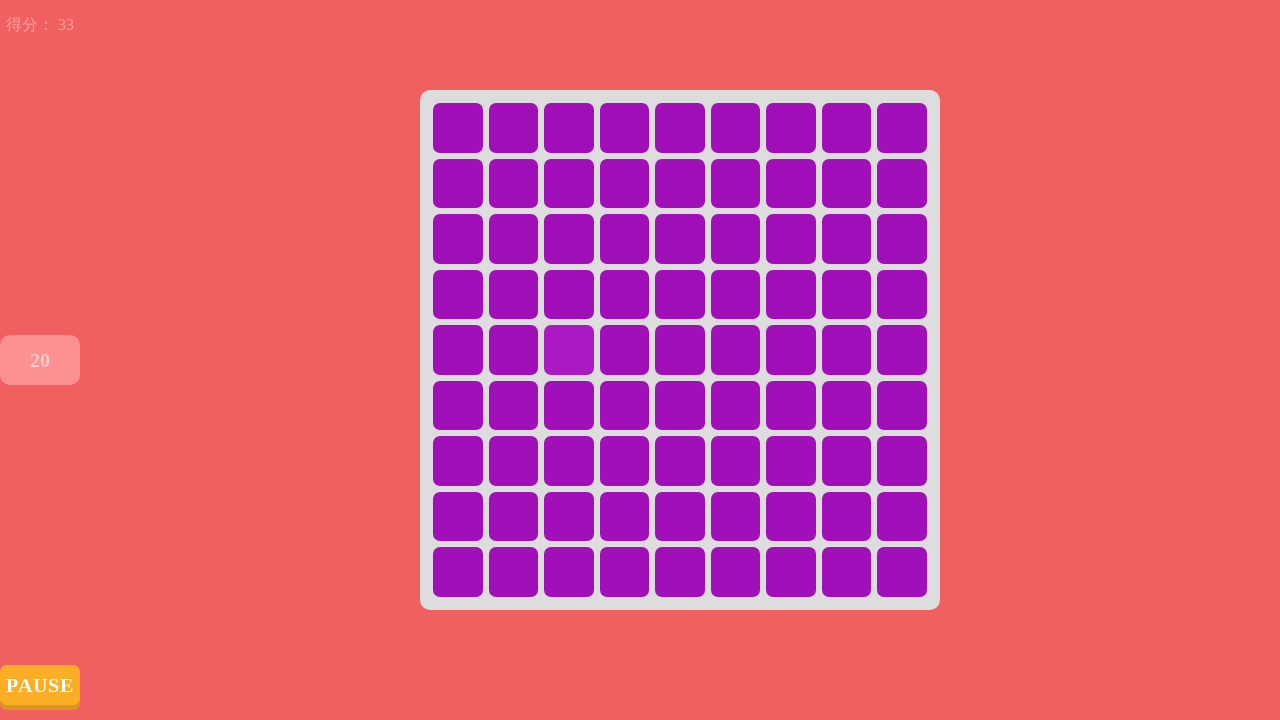

Retrieved 81 colored spans from game box
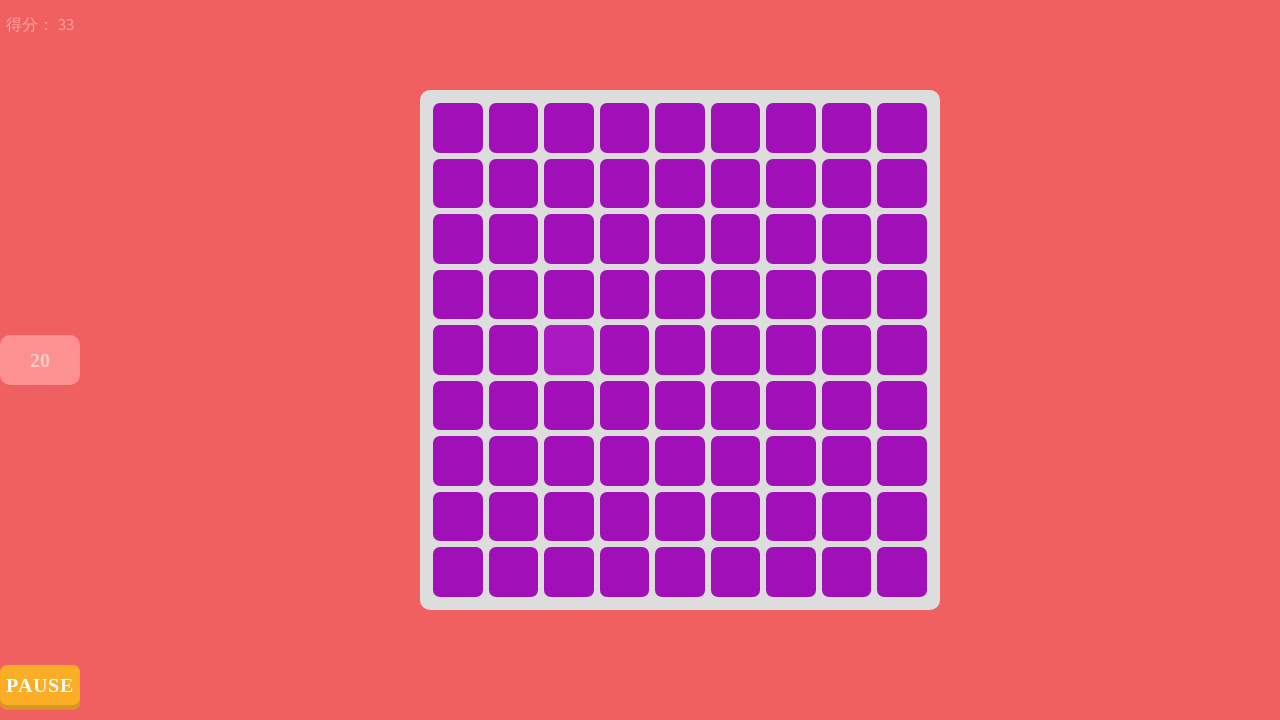

Identified unique color among 2 different colors
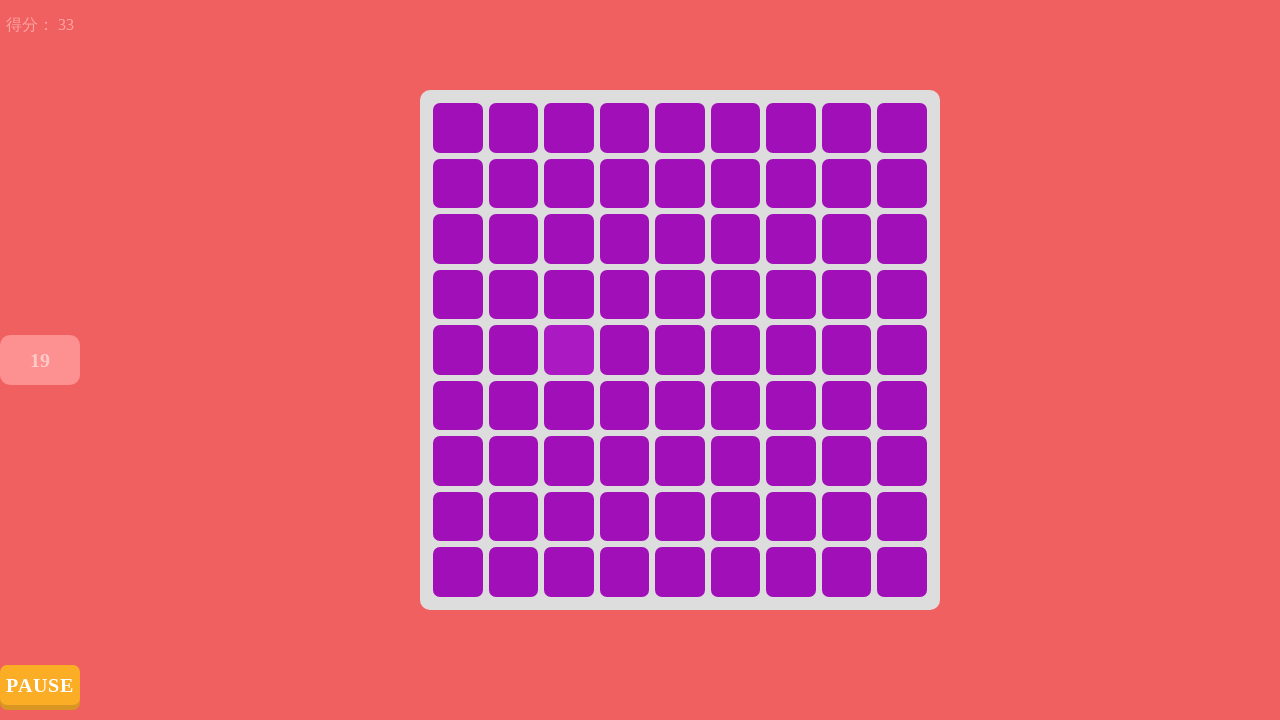

Clicked unique colored element (click #33)
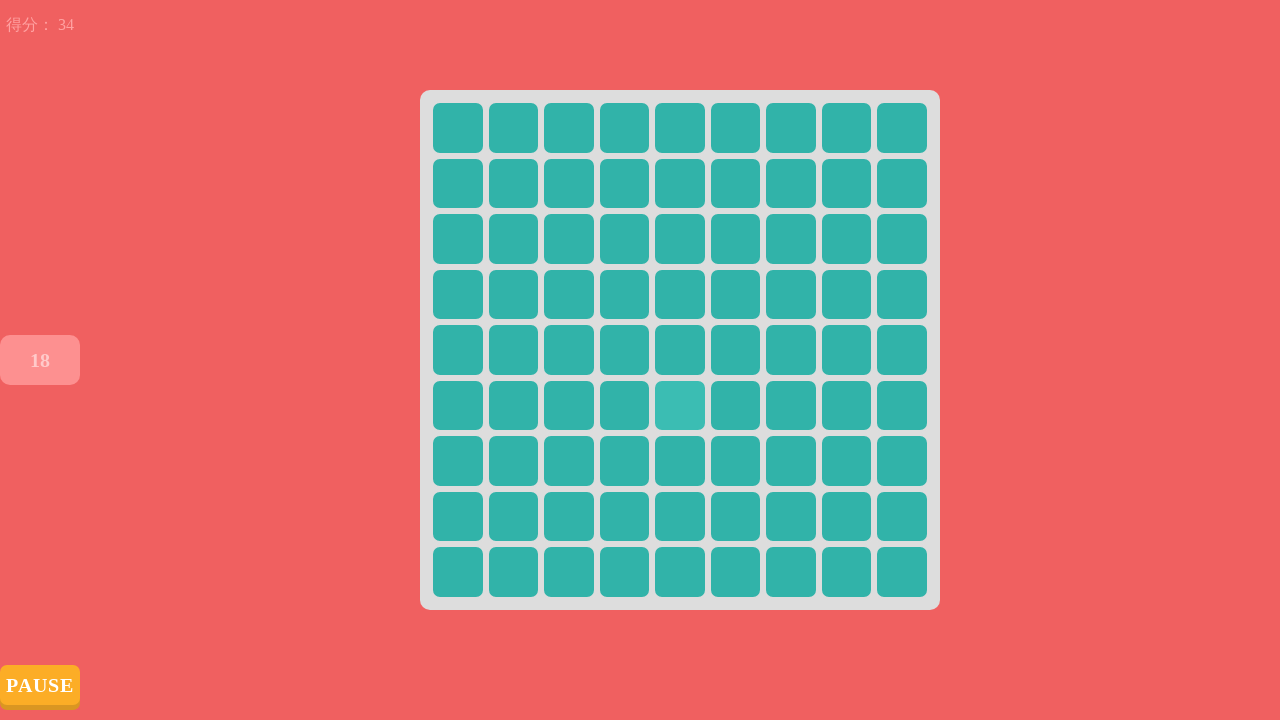

Timer element detected - game is still active
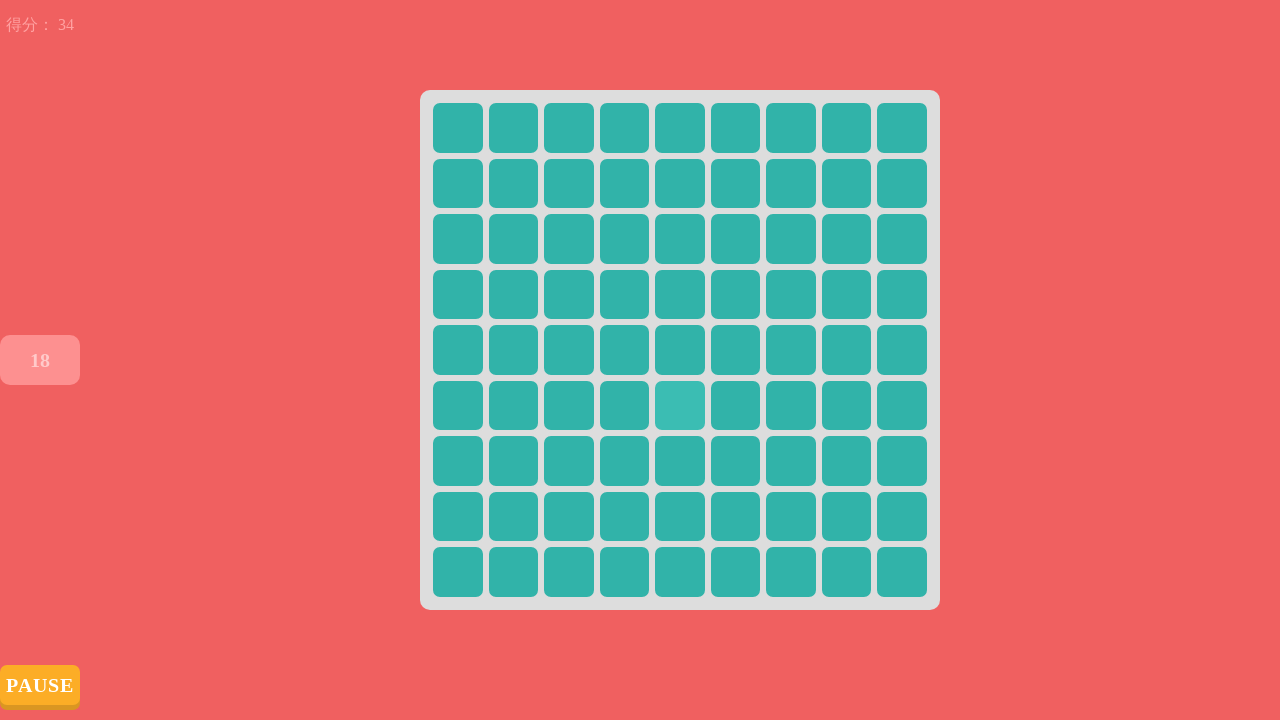

Retrieved 81 colored spans from game box
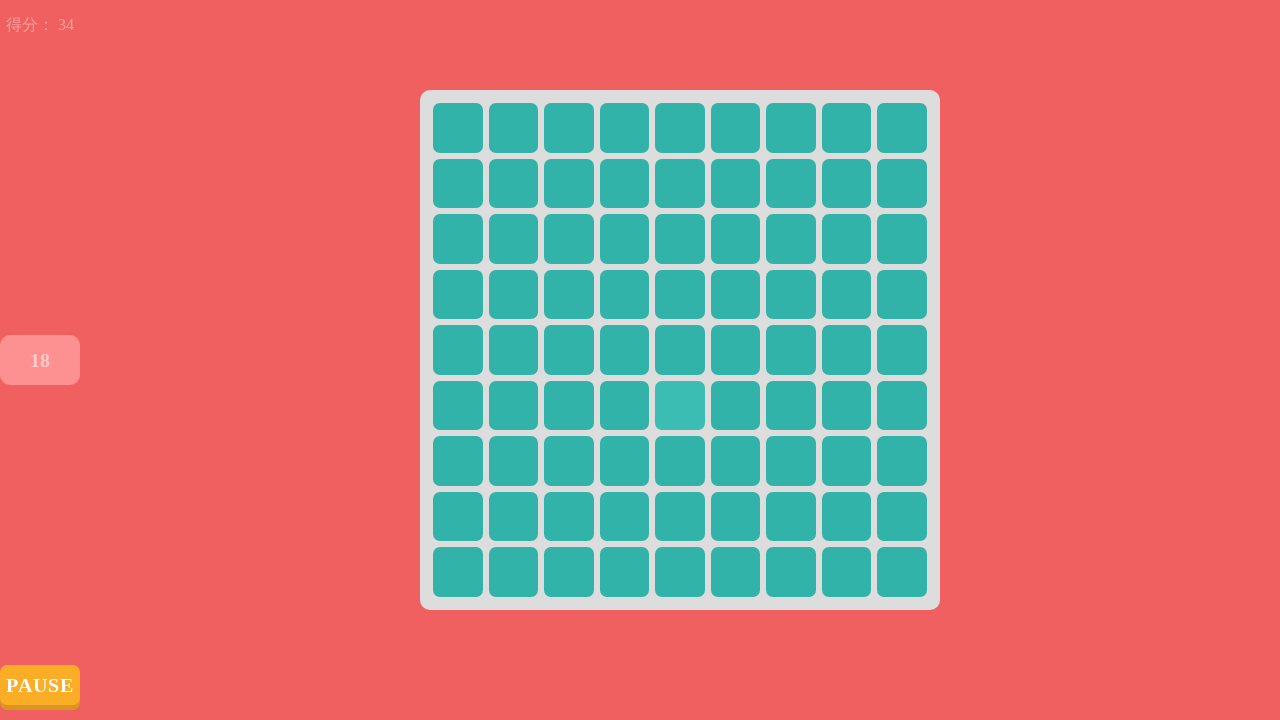

Identified unique color among 2 different colors
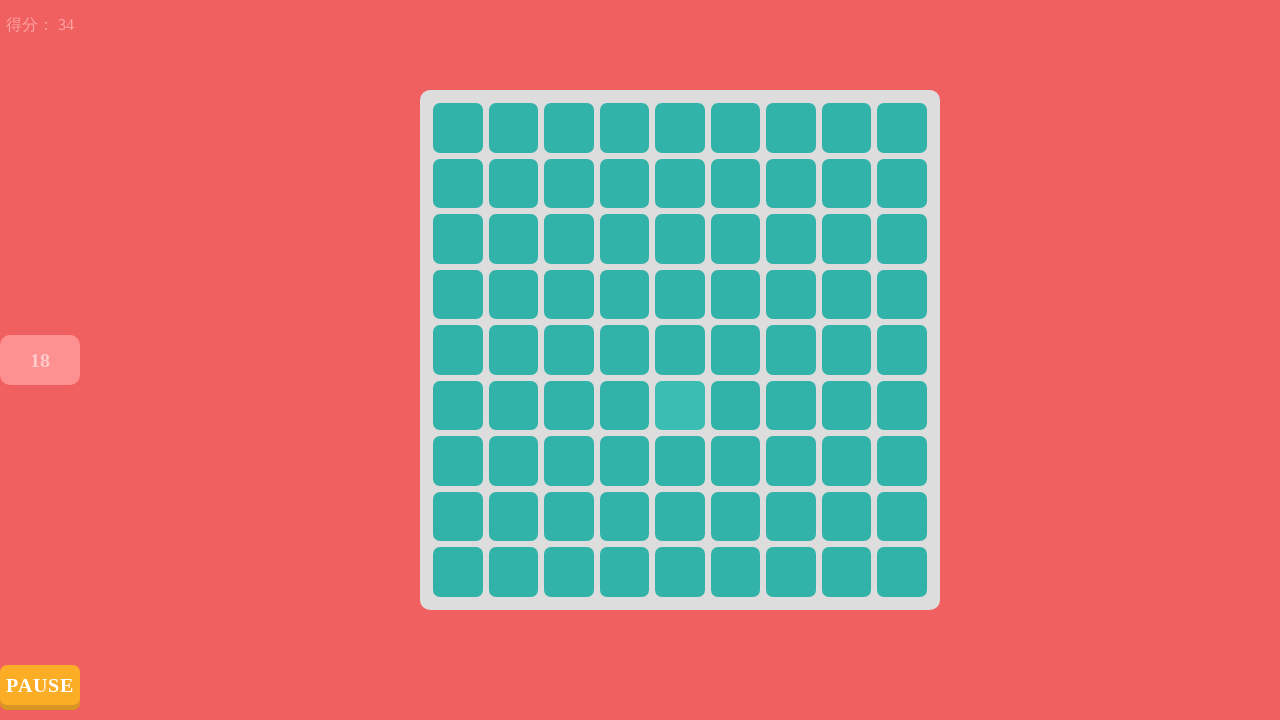

Clicked unique colored element (click #34)
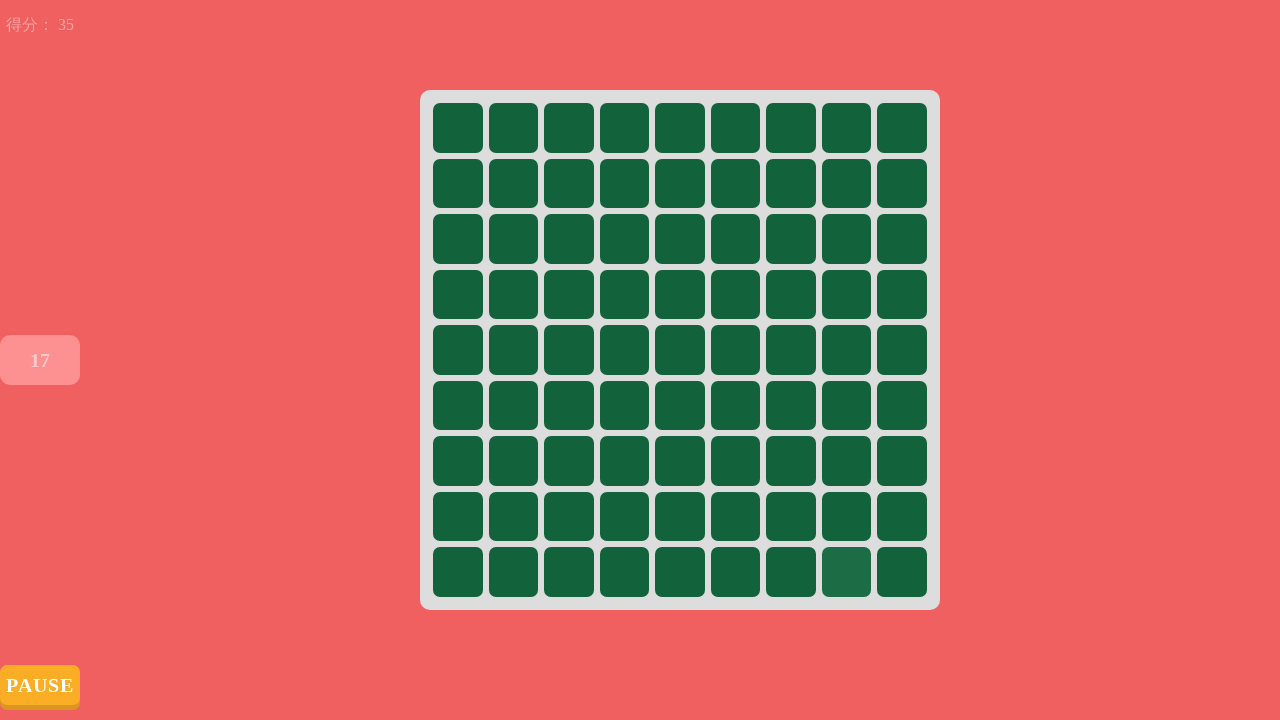

Timer element detected - game is still active
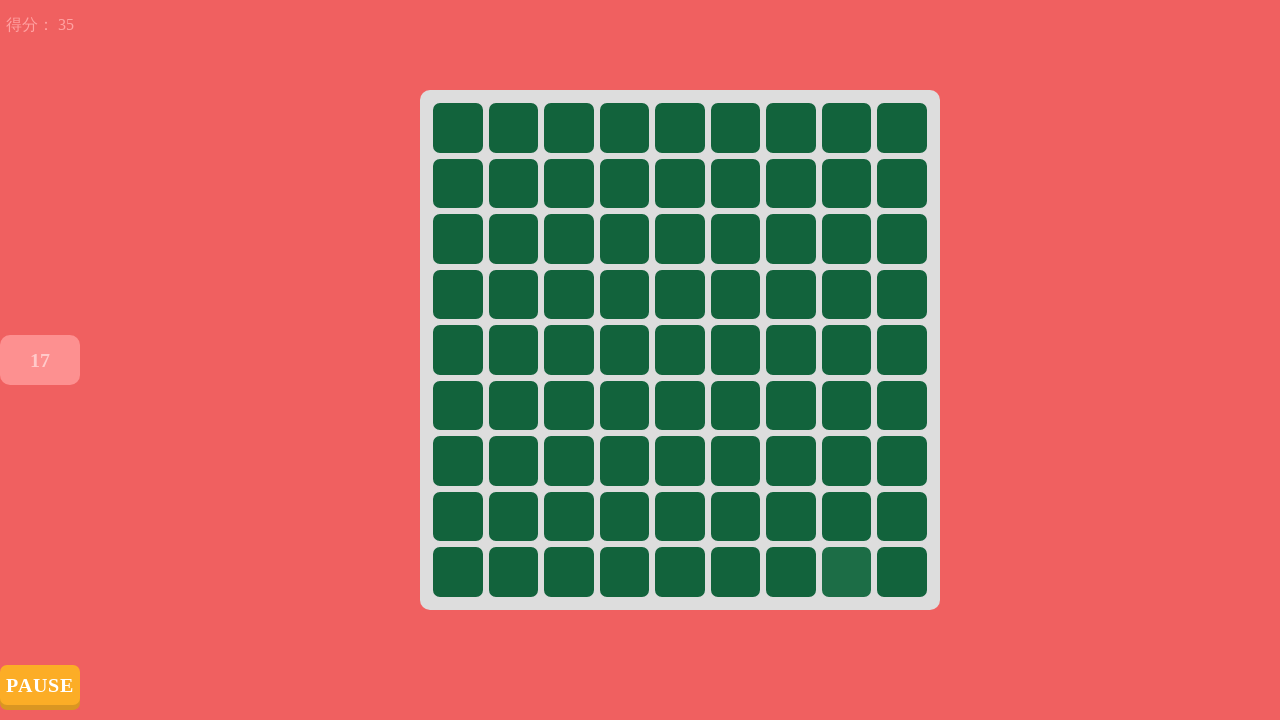

Retrieved 81 colored spans from game box
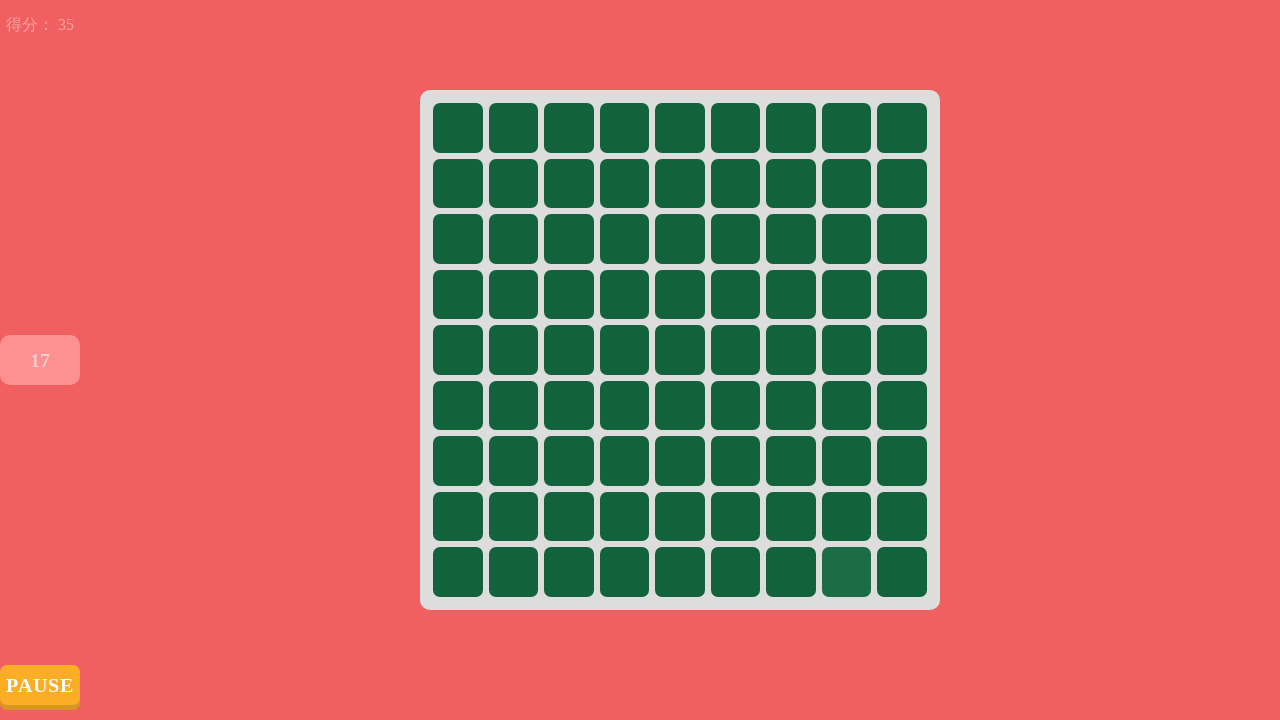

Identified unique color among 2 different colors
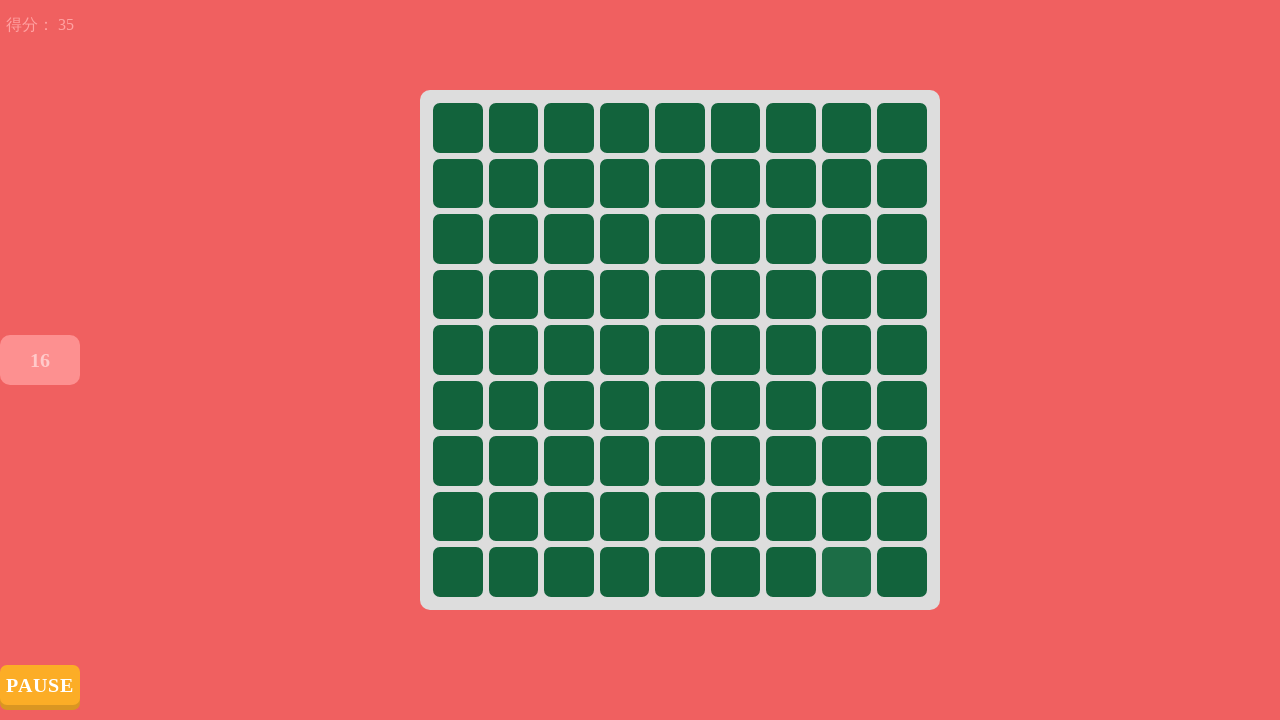

Clicked unique colored element (click #35)
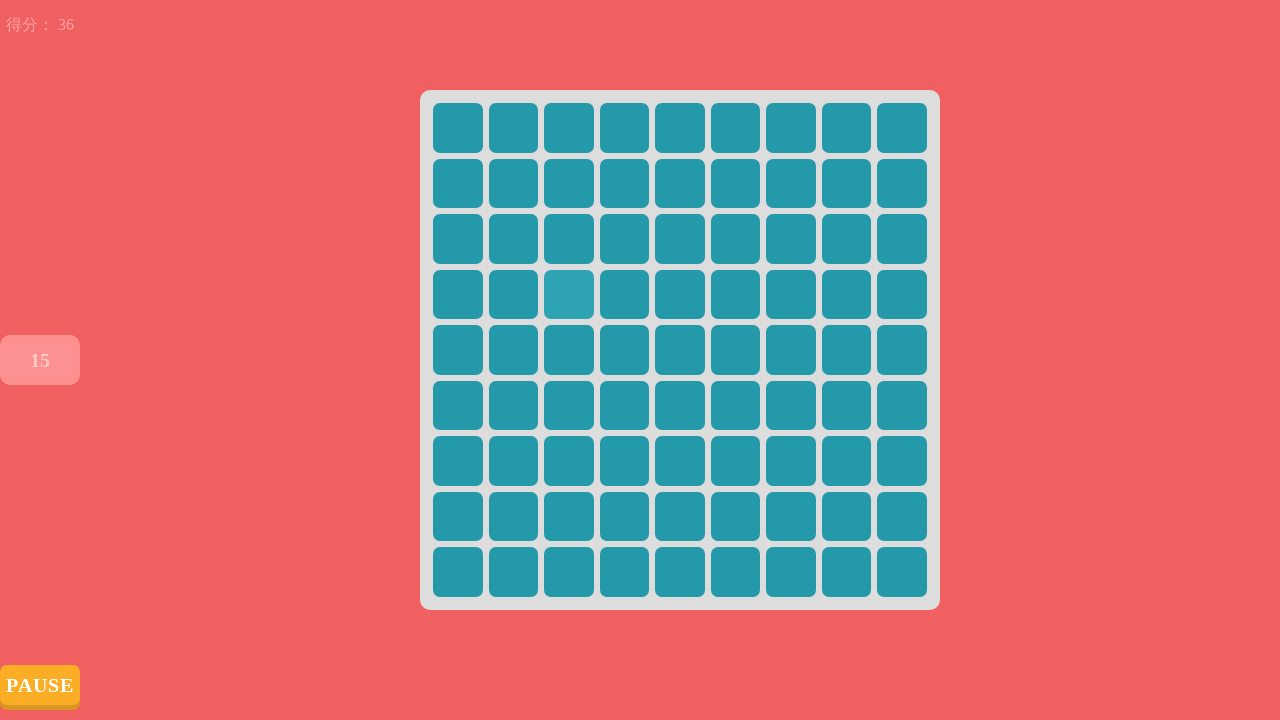

Timer element detected - game is still active
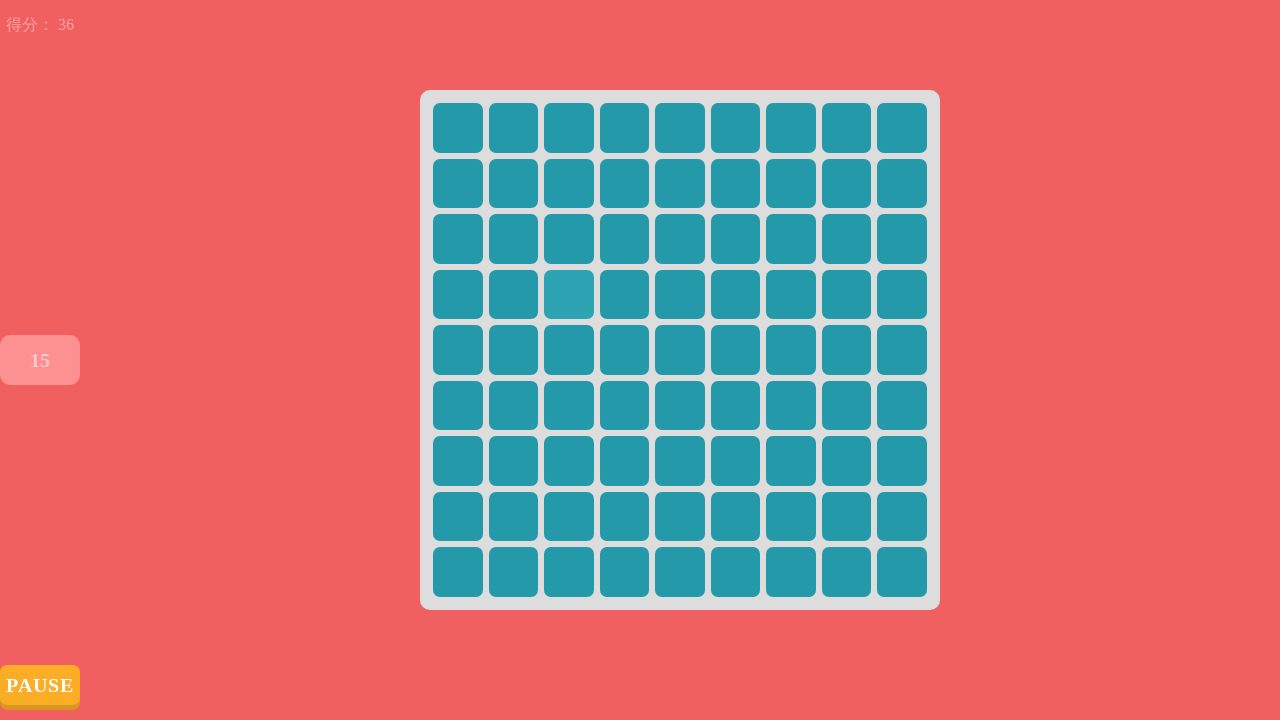

Retrieved 81 colored spans from game box
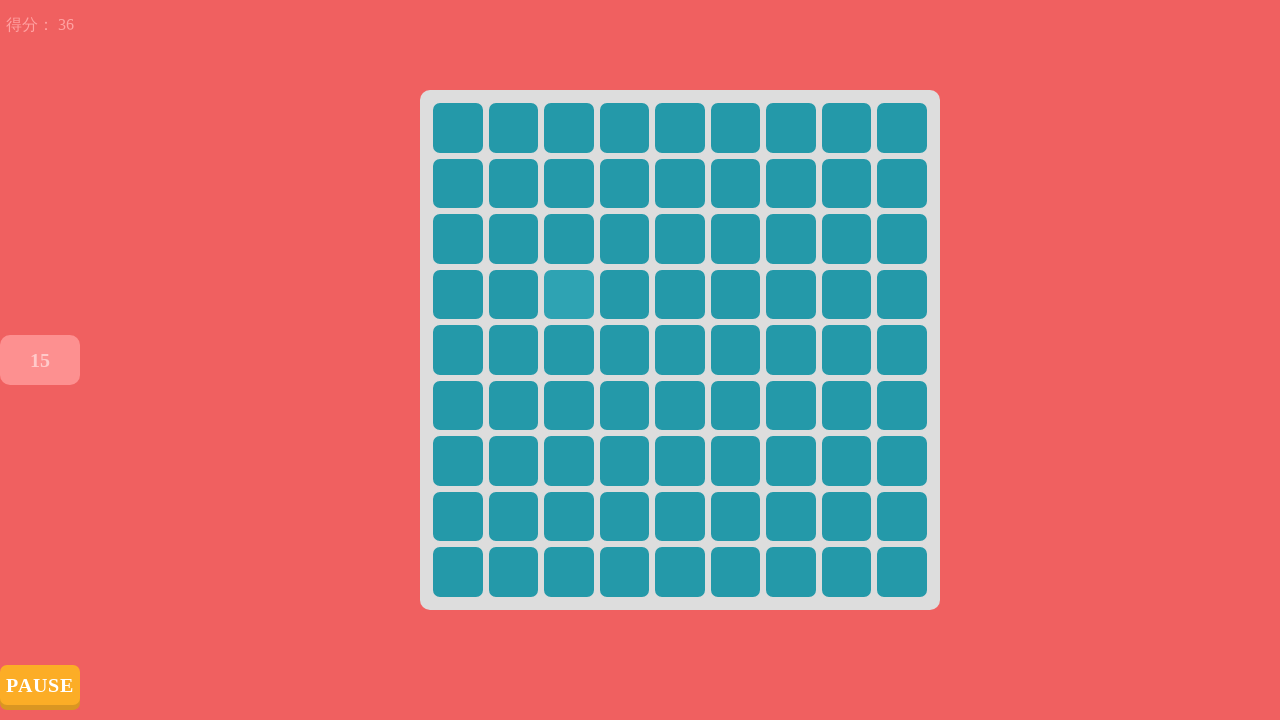

Identified unique color among 2 different colors
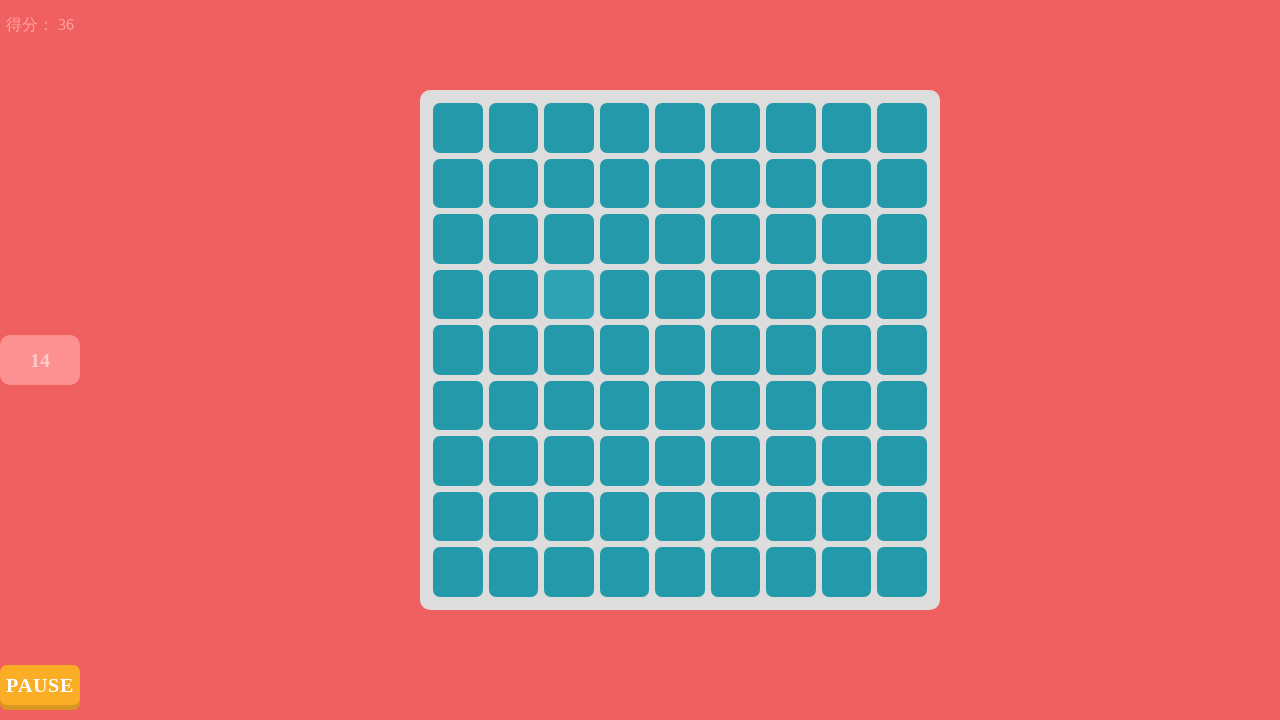

Clicked unique colored element (click #36)
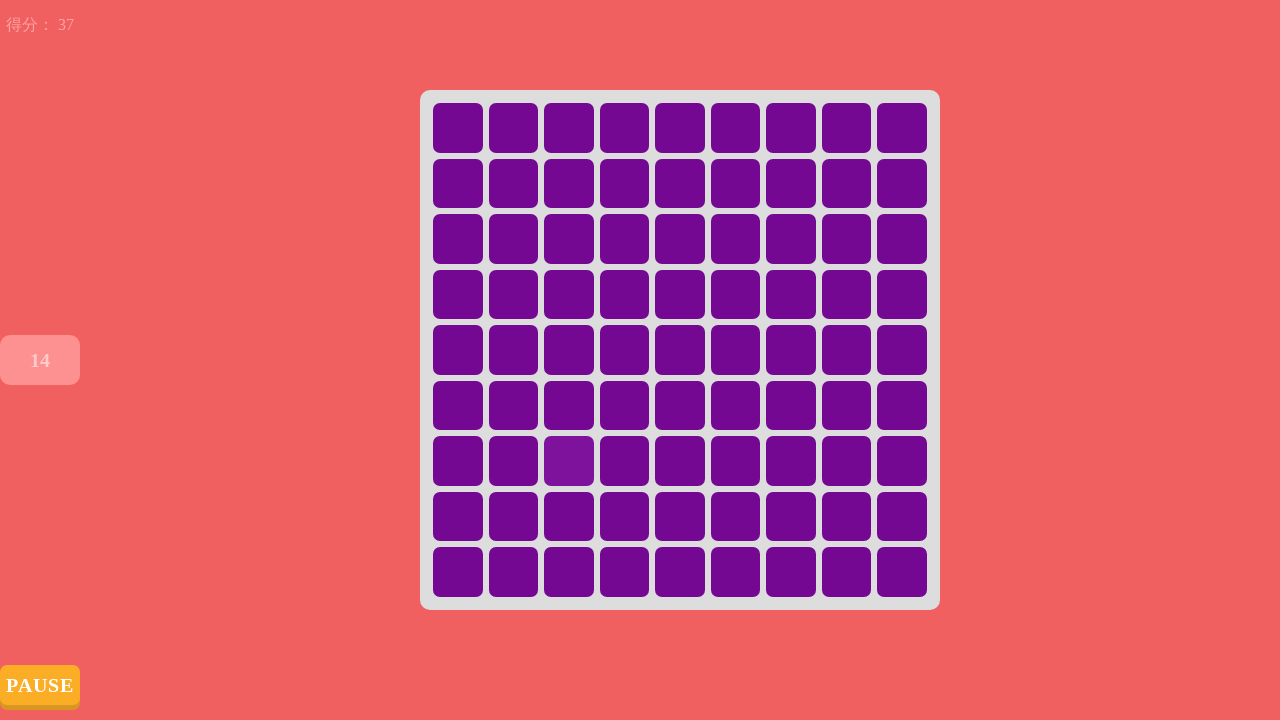

Timer element detected - game is still active
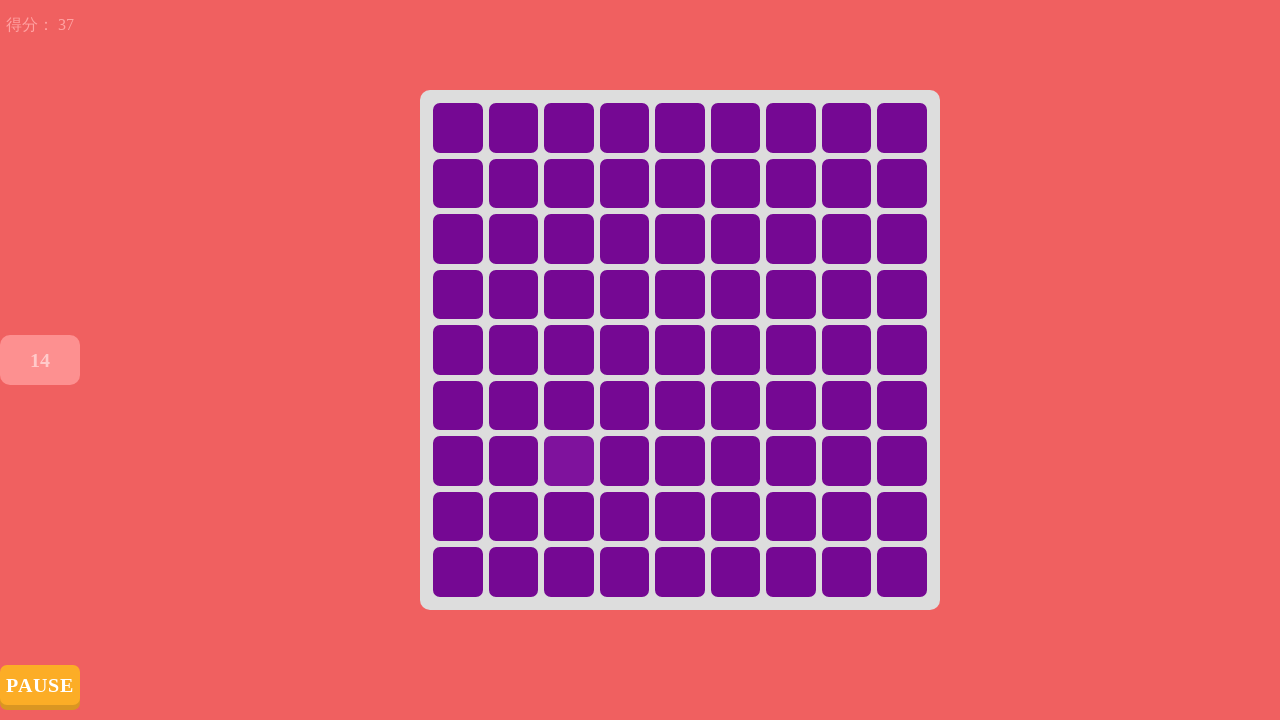

Retrieved 81 colored spans from game box
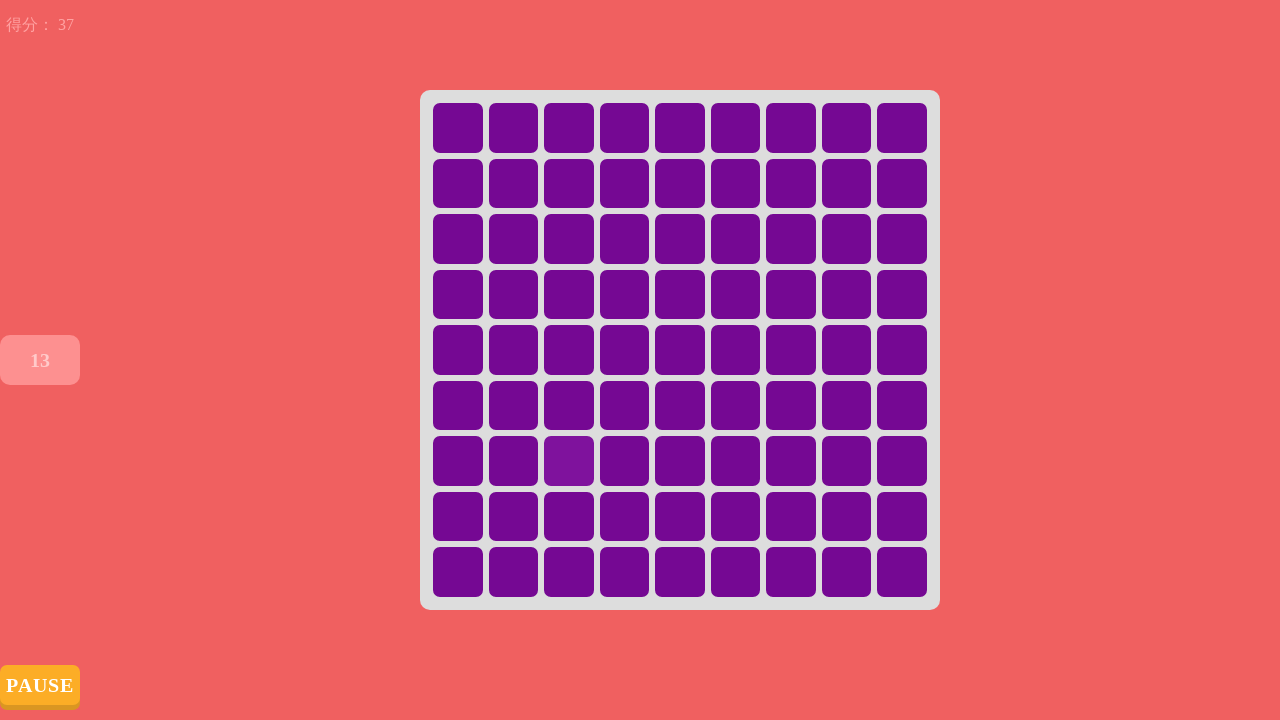

Identified unique color among 2 different colors
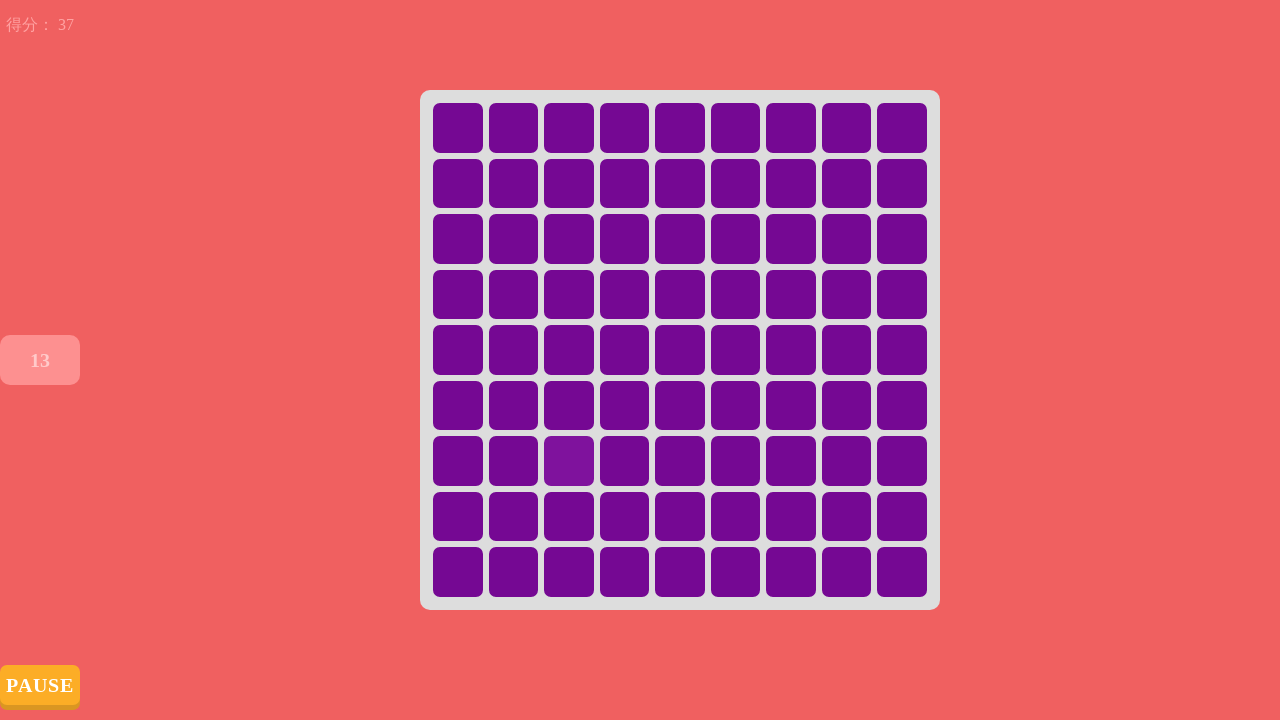

Clicked unique colored element (click #37)
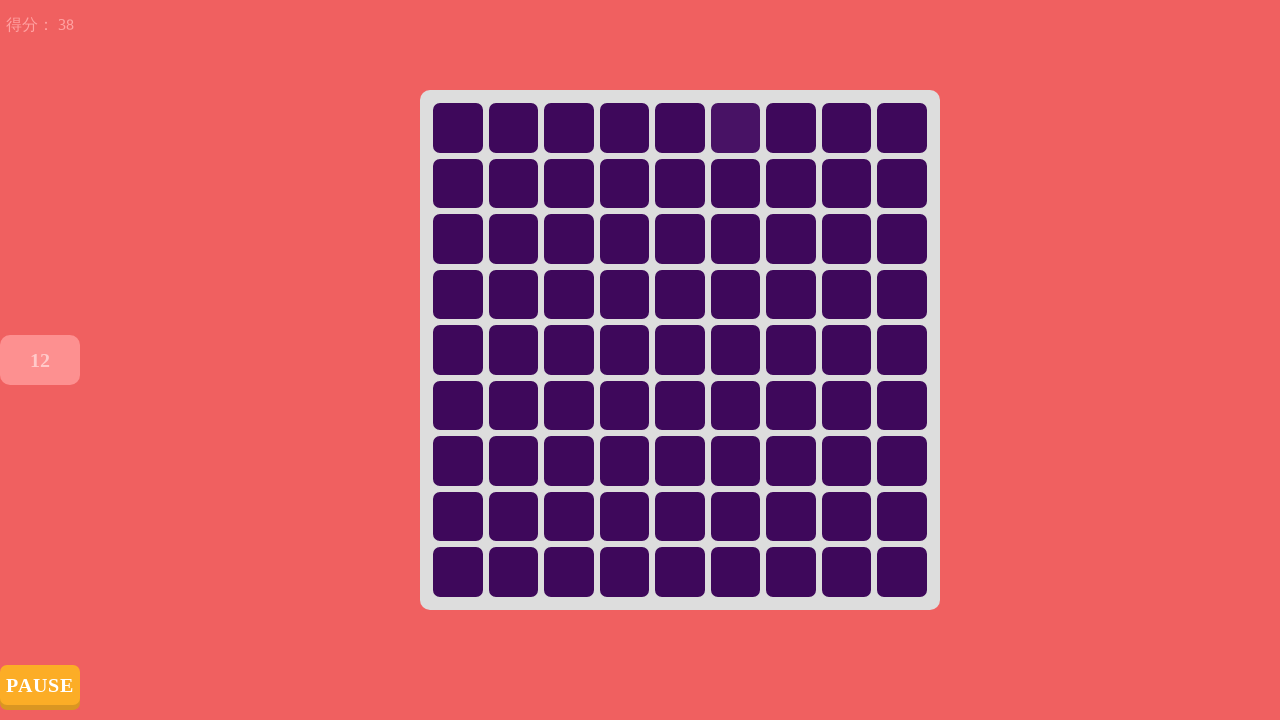

Timer element detected - game is still active
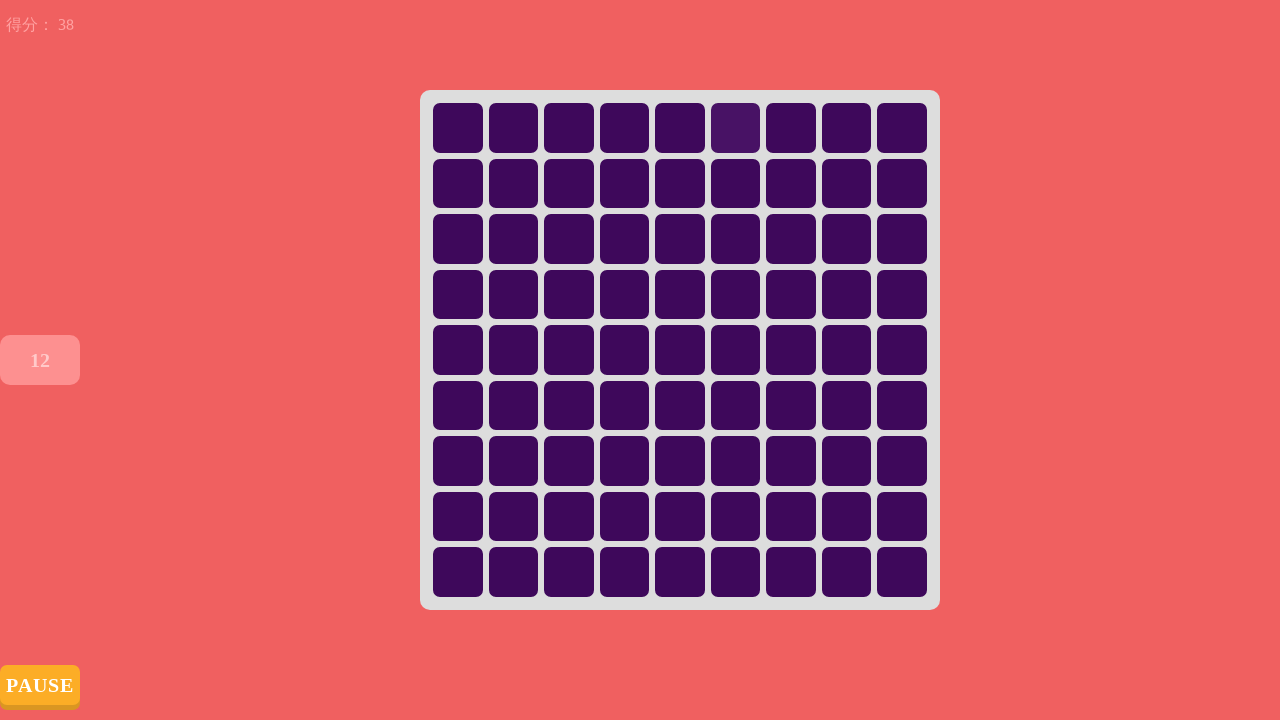

Retrieved 81 colored spans from game box
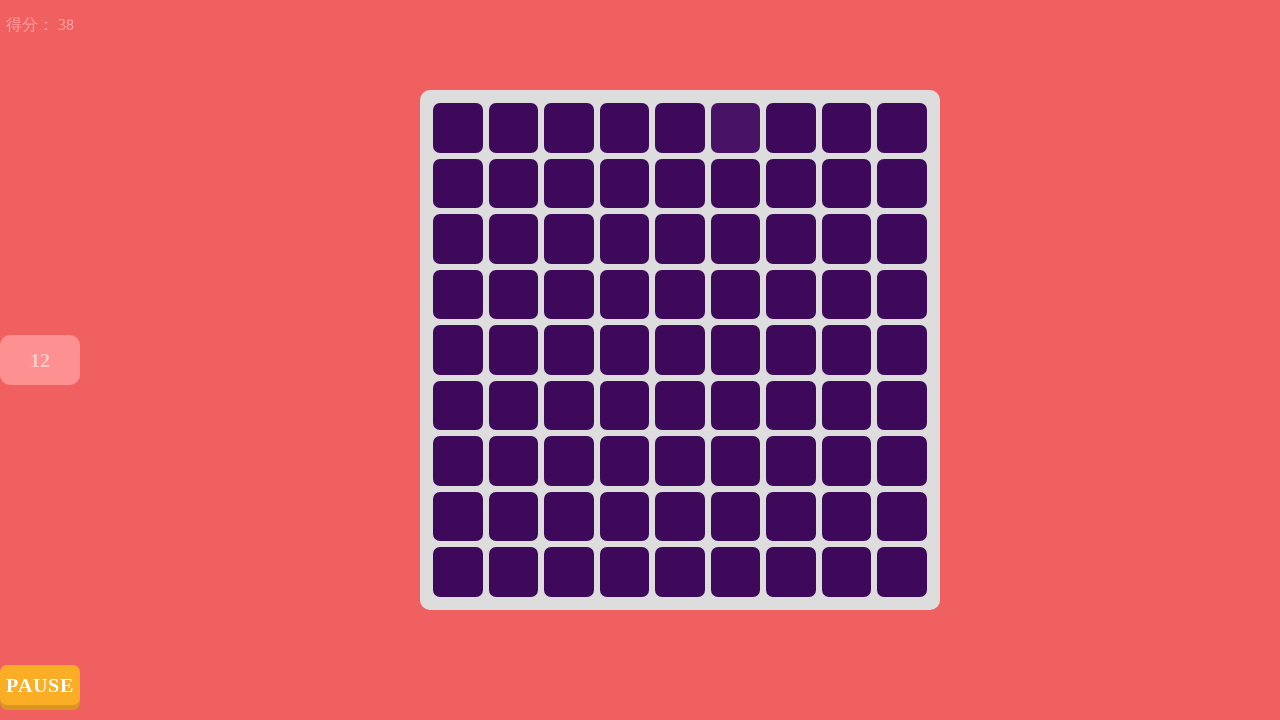

Identified unique color among 2 different colors
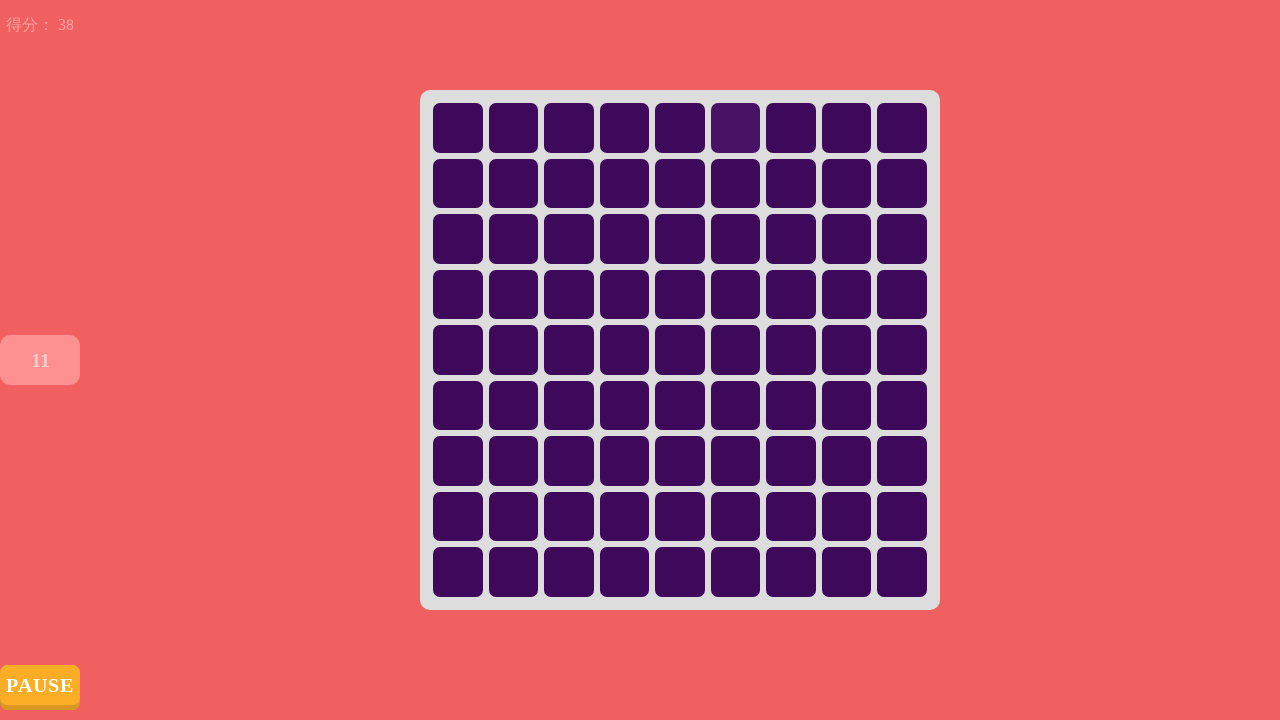

Clicked unique colored element (click #38)
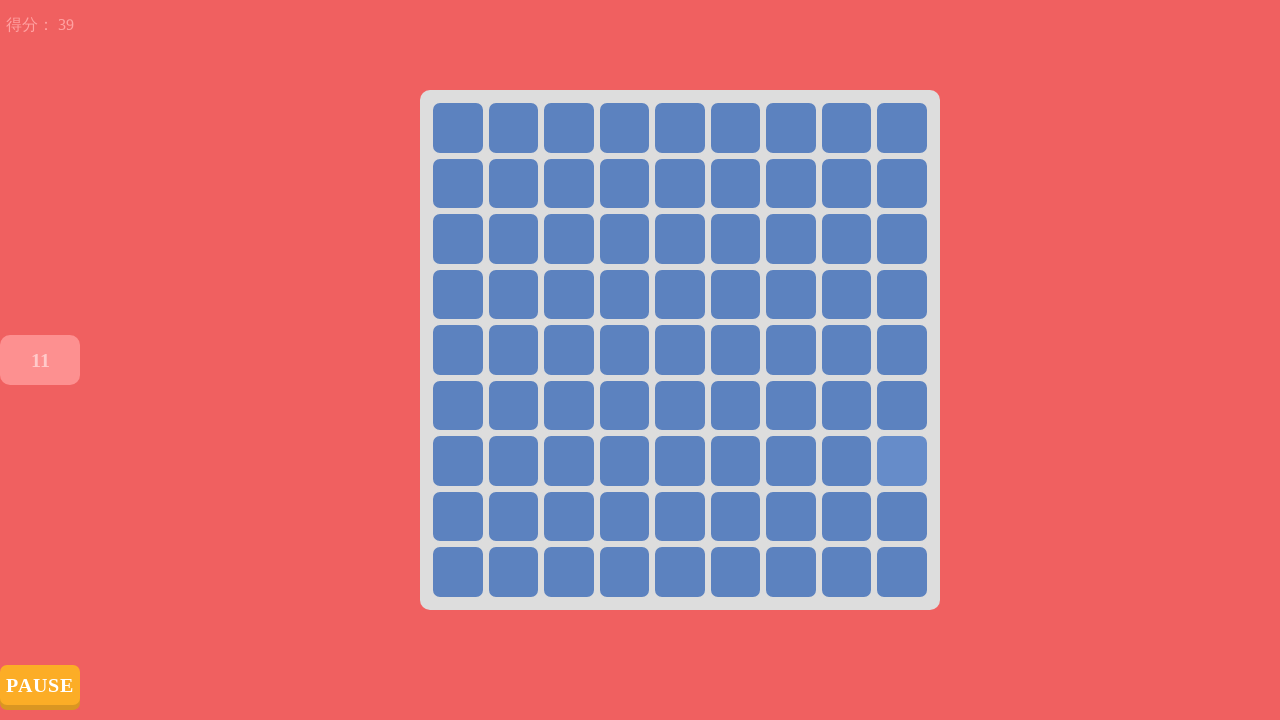

Timer element detected - game is still active
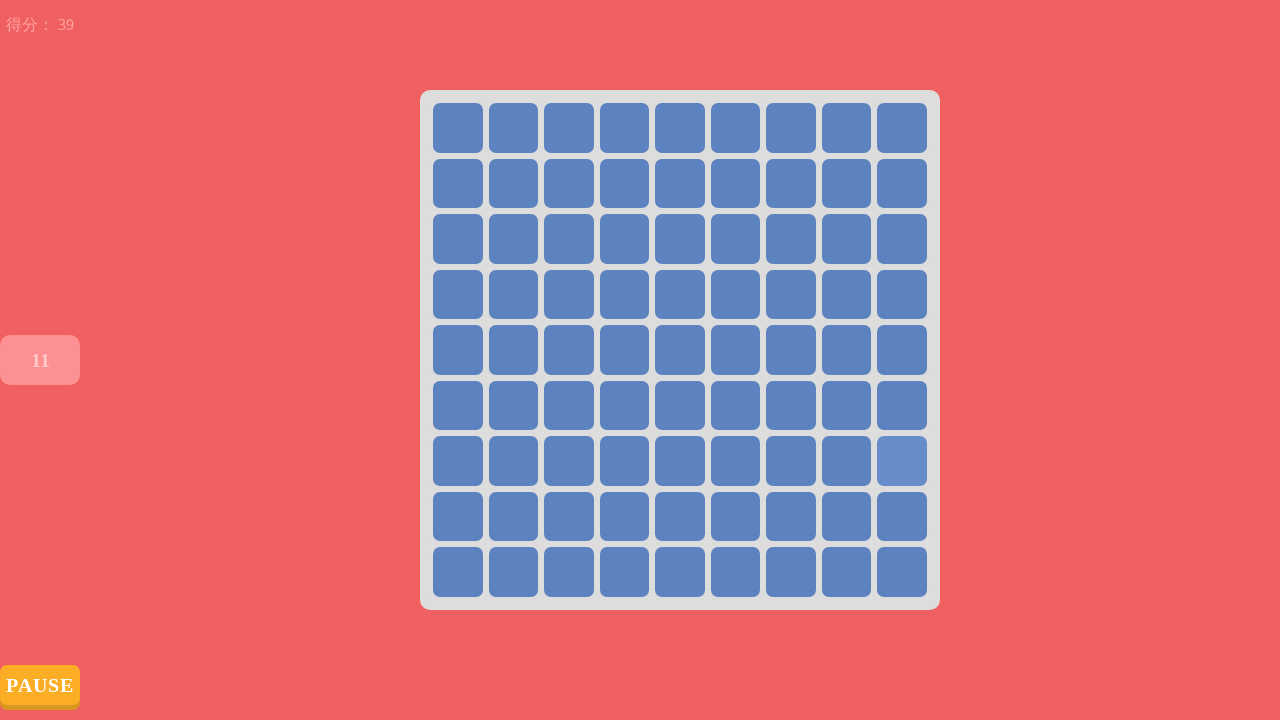

Retrieved 81 colored spans from game box
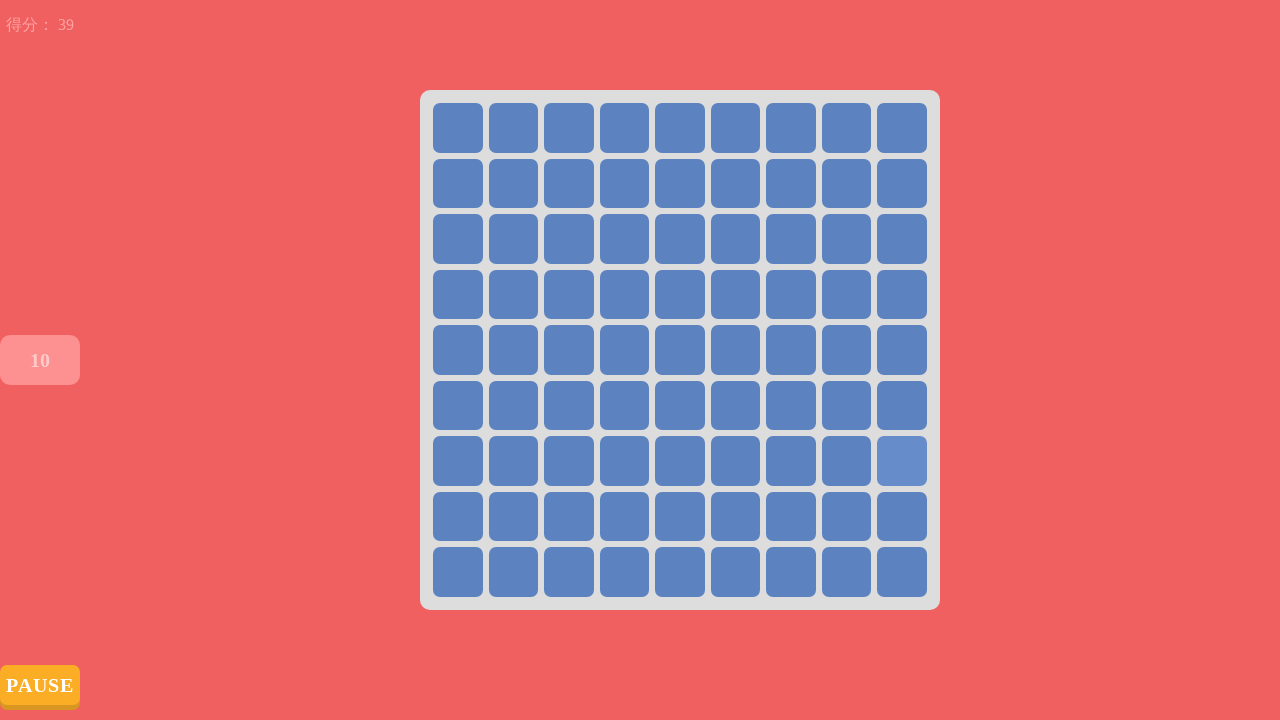

Identified unique color among 2 different colors
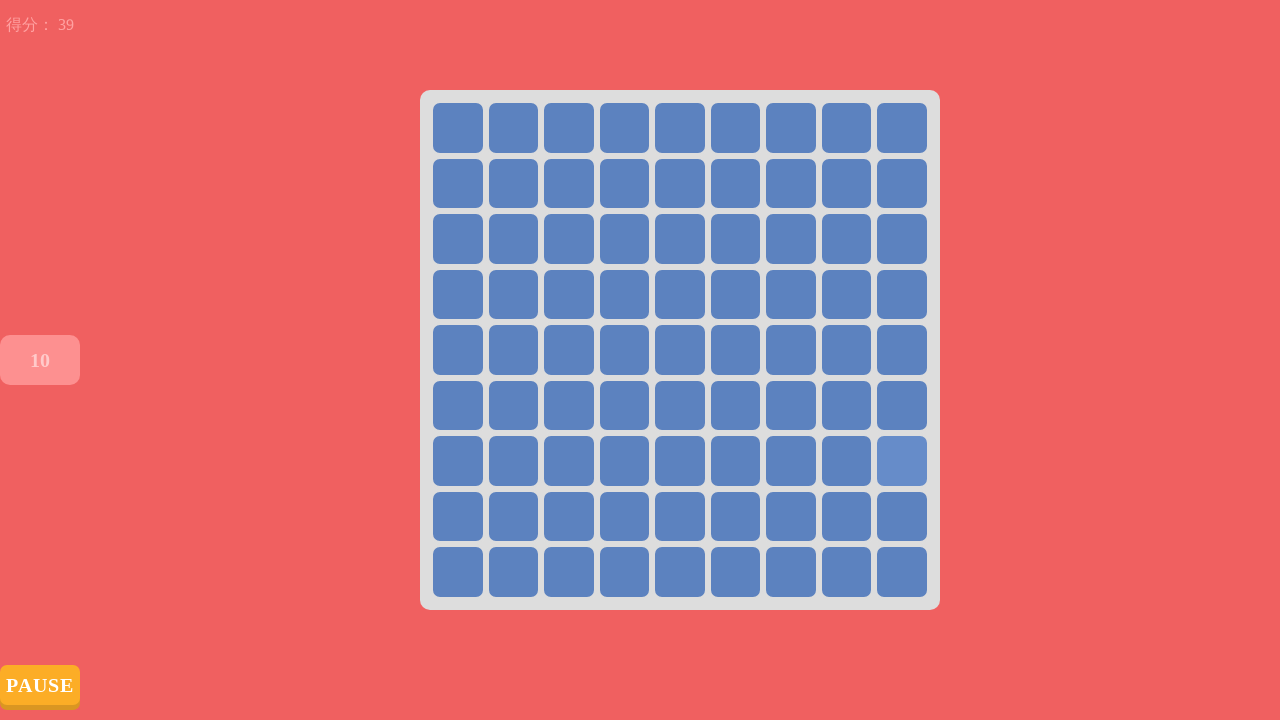

Clicked unique colored element (click #39)
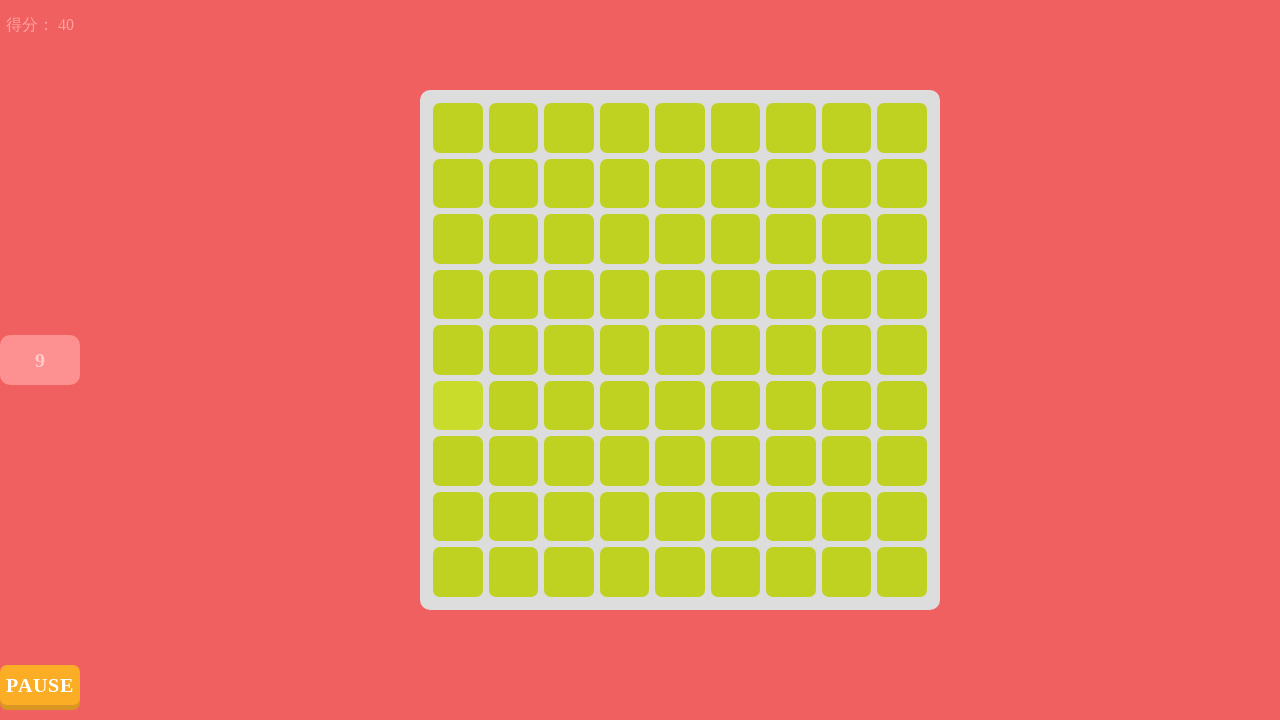

Timer element detected - game is still active
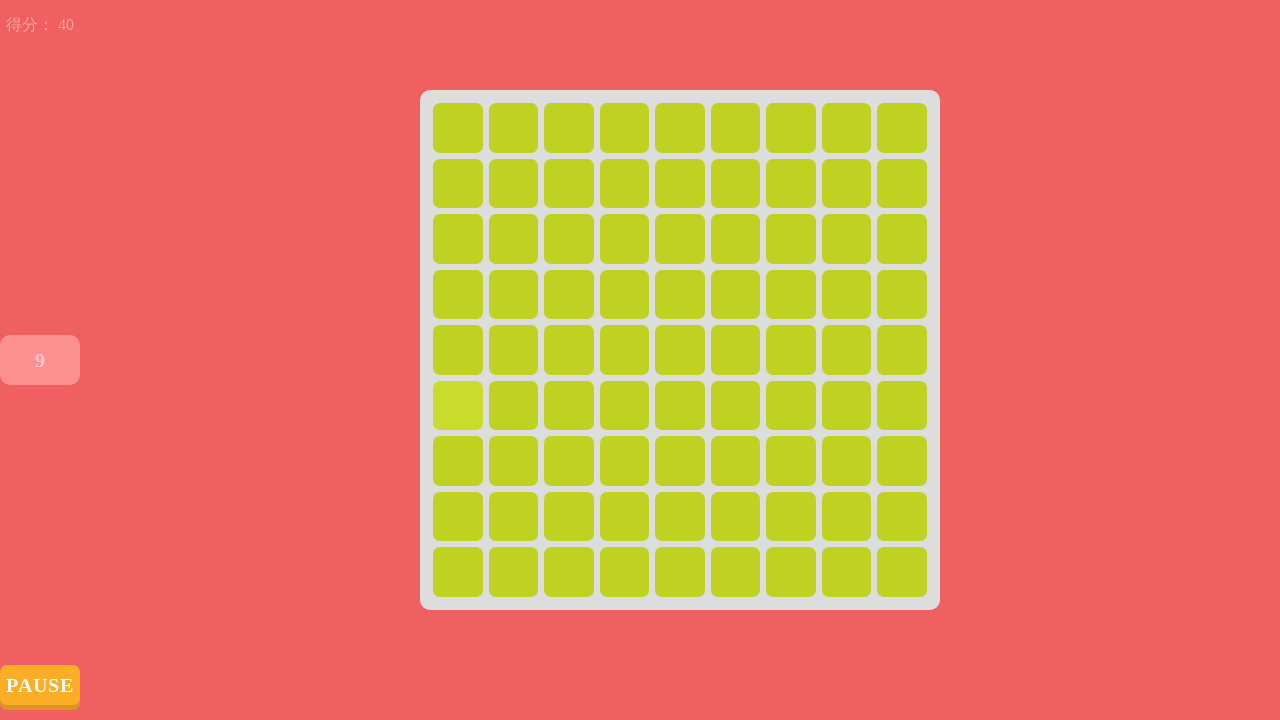

Retrieved 81 colored spans from game box
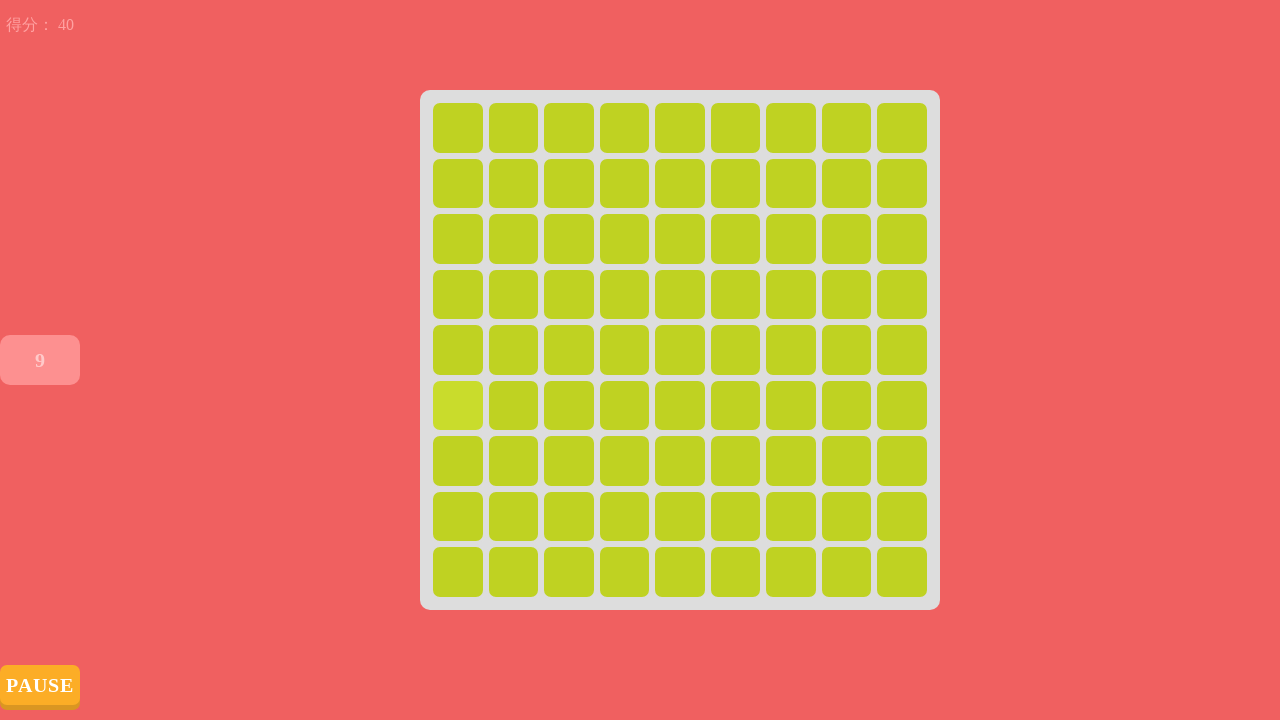

Identified unique color among 2 different colors
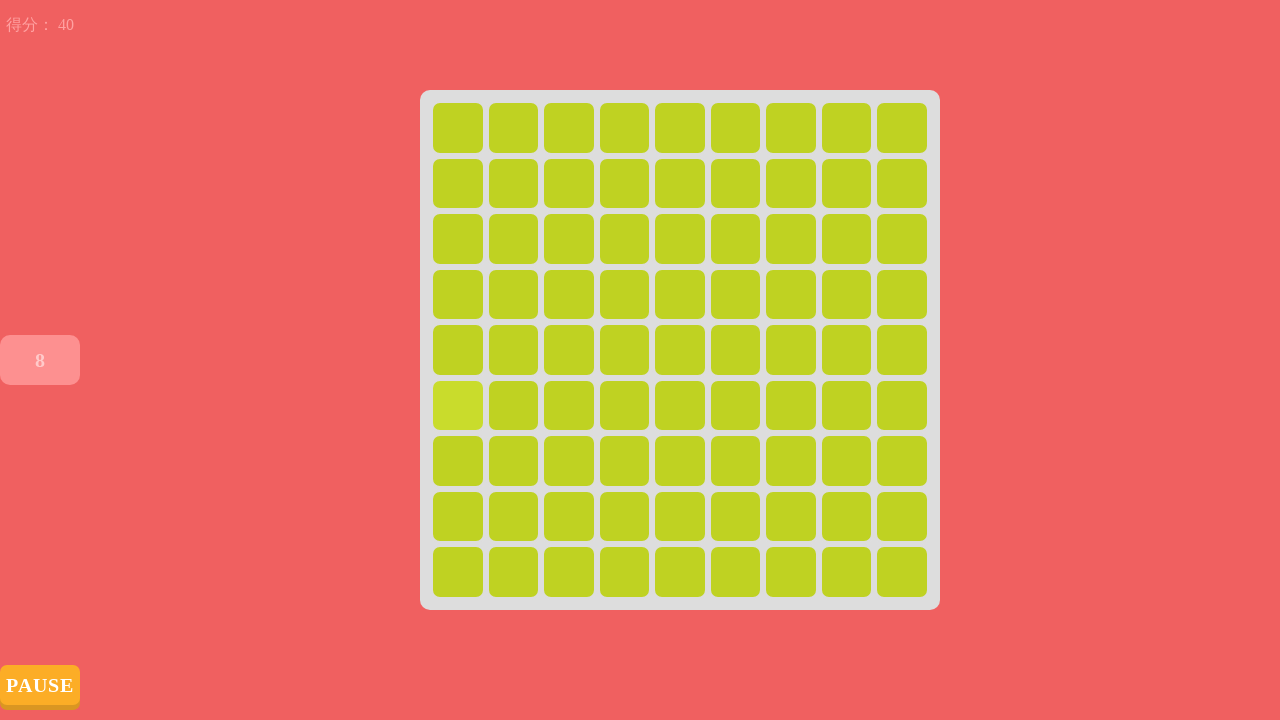

Clicked unique colored element (click #40)
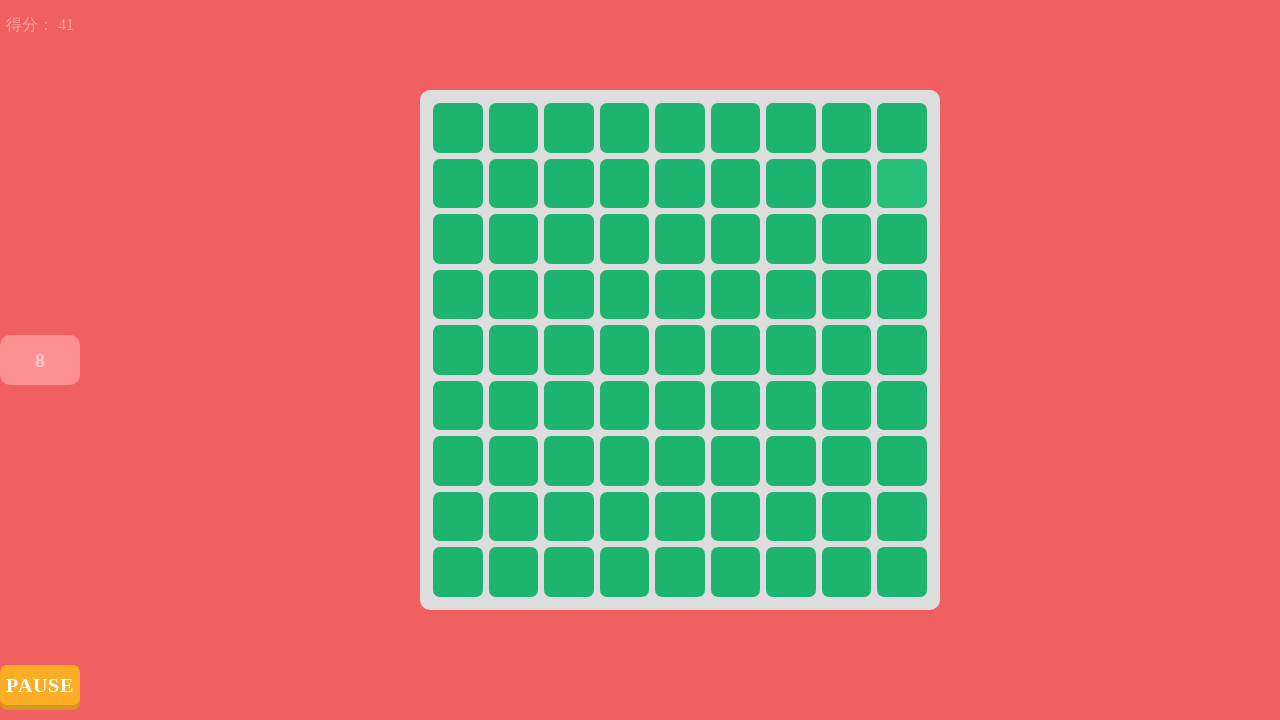

Timer element detected - game is still active
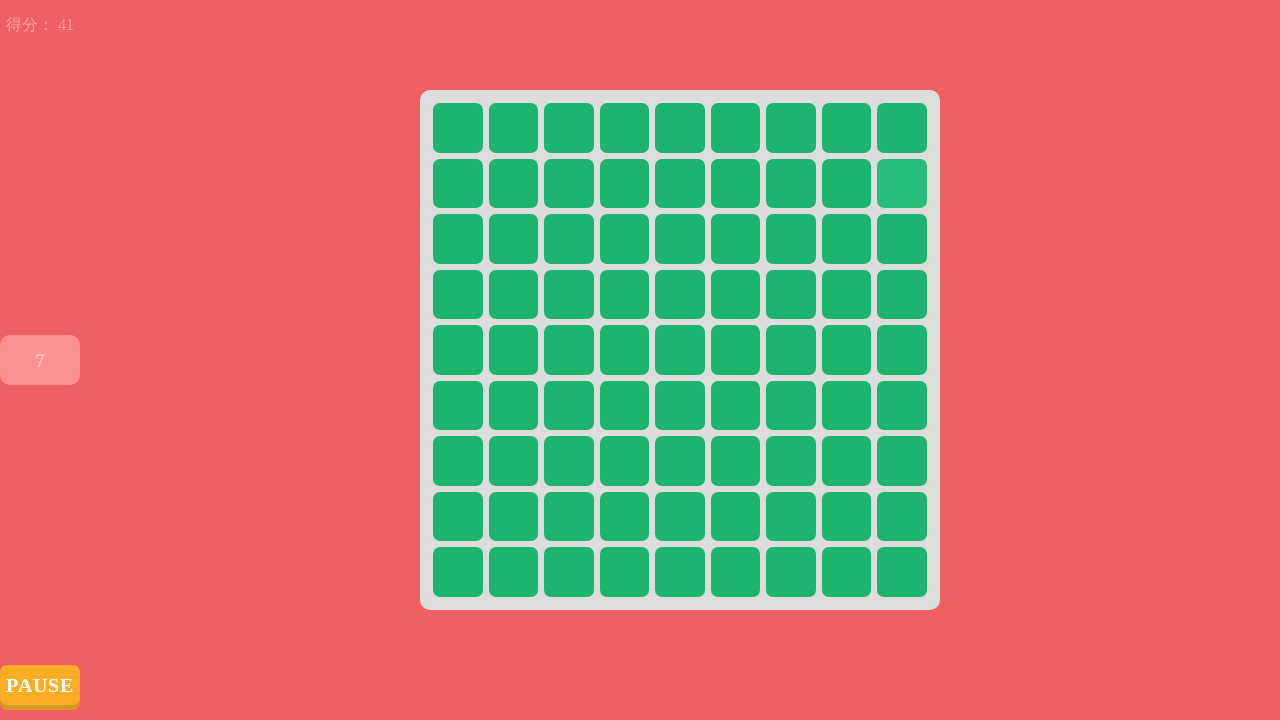

Retrieved 81 colored spans from game box
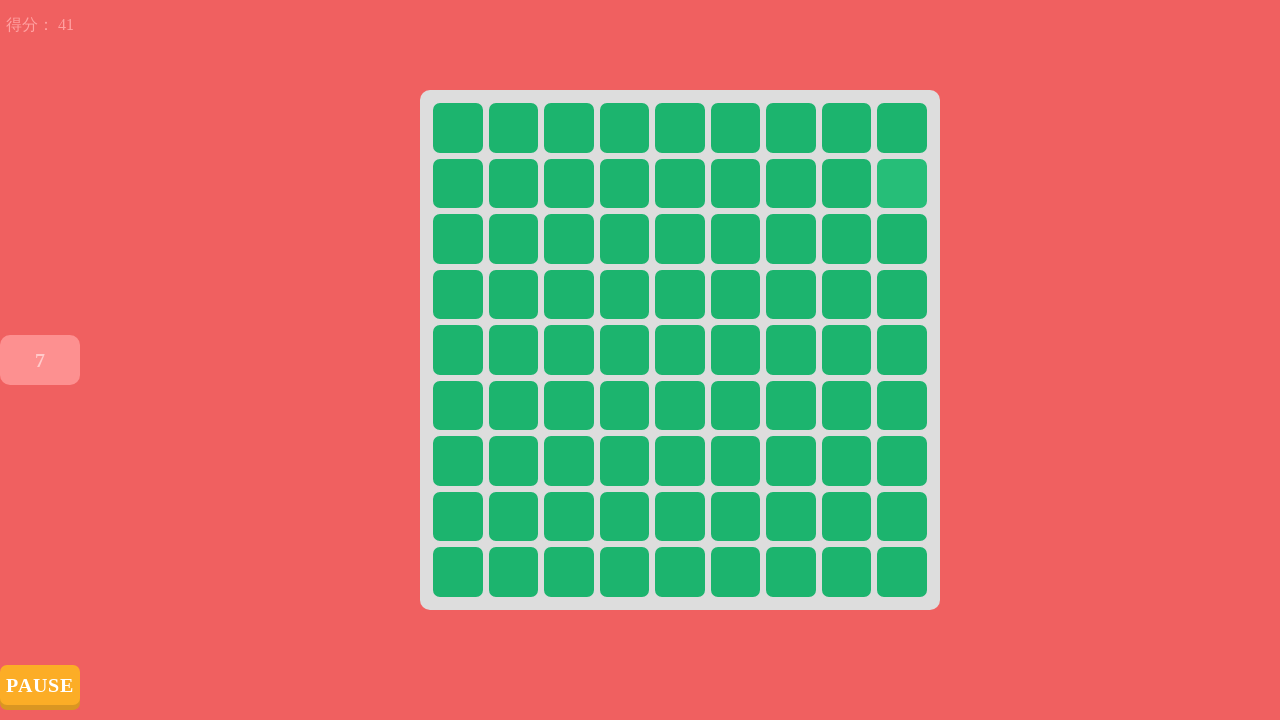

Identified unique color among 2 different colors
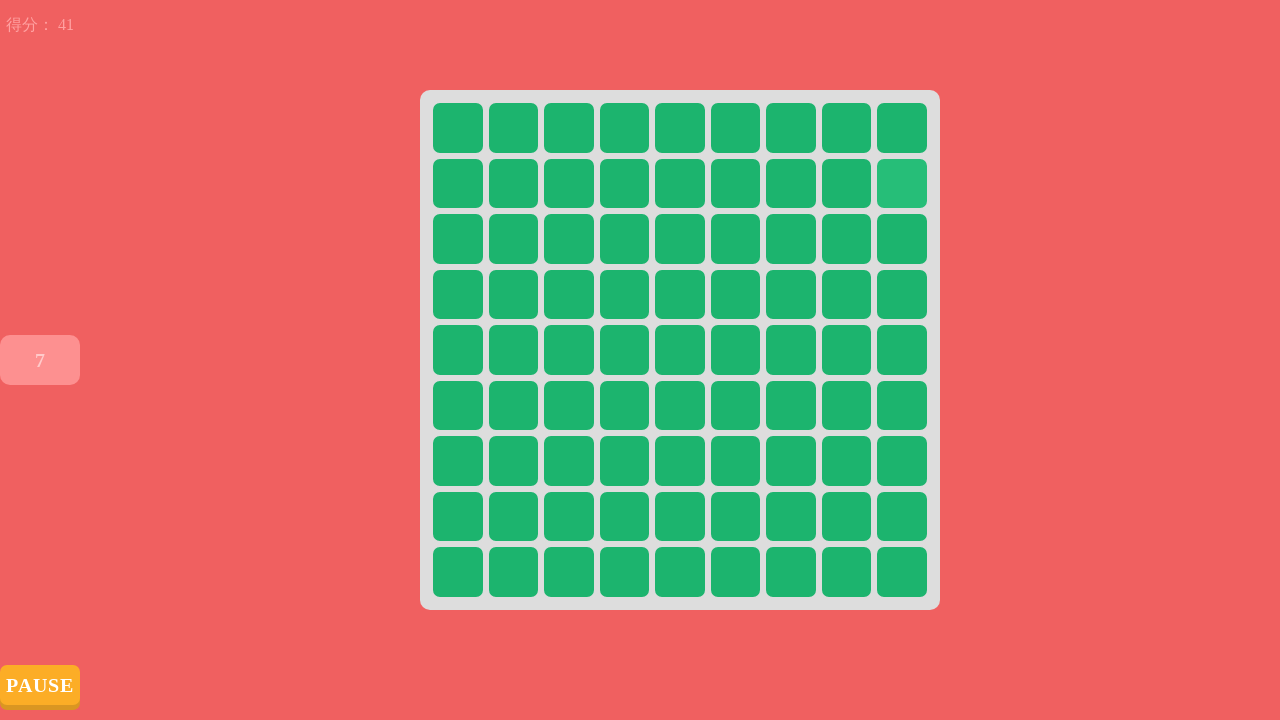

Clicked unique colored element (click #41)
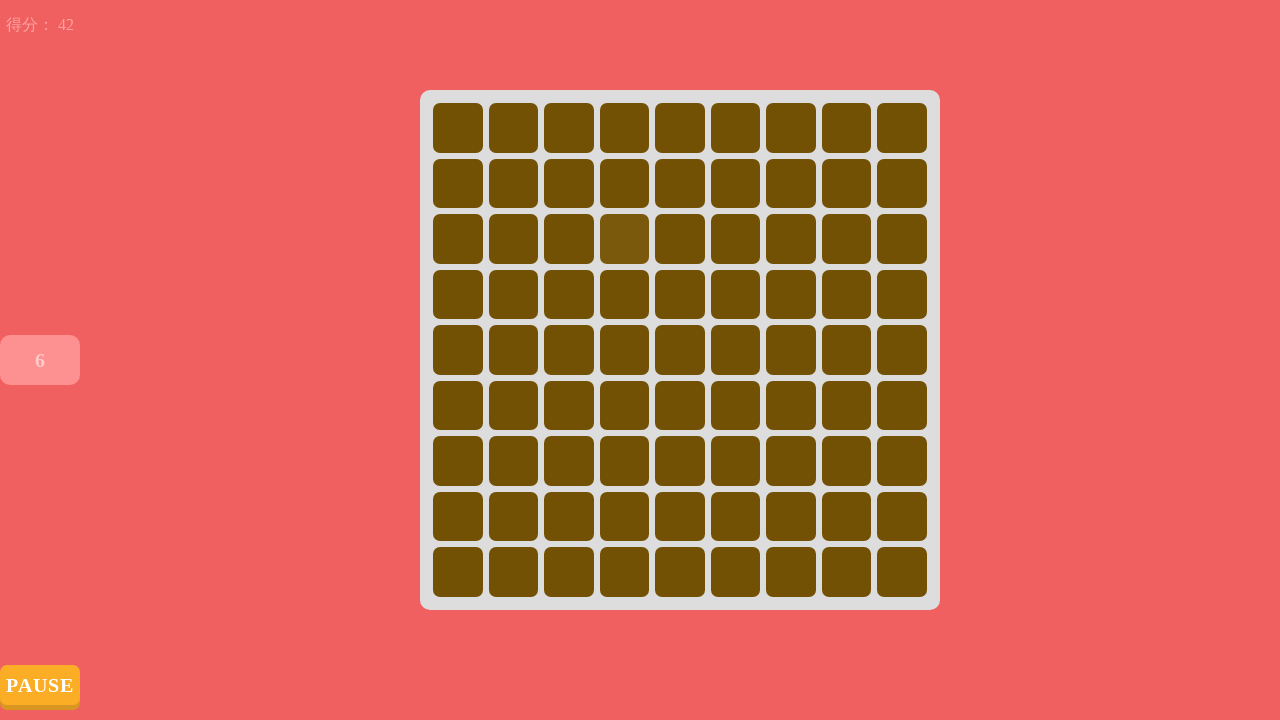

Timer element detected - game is still active
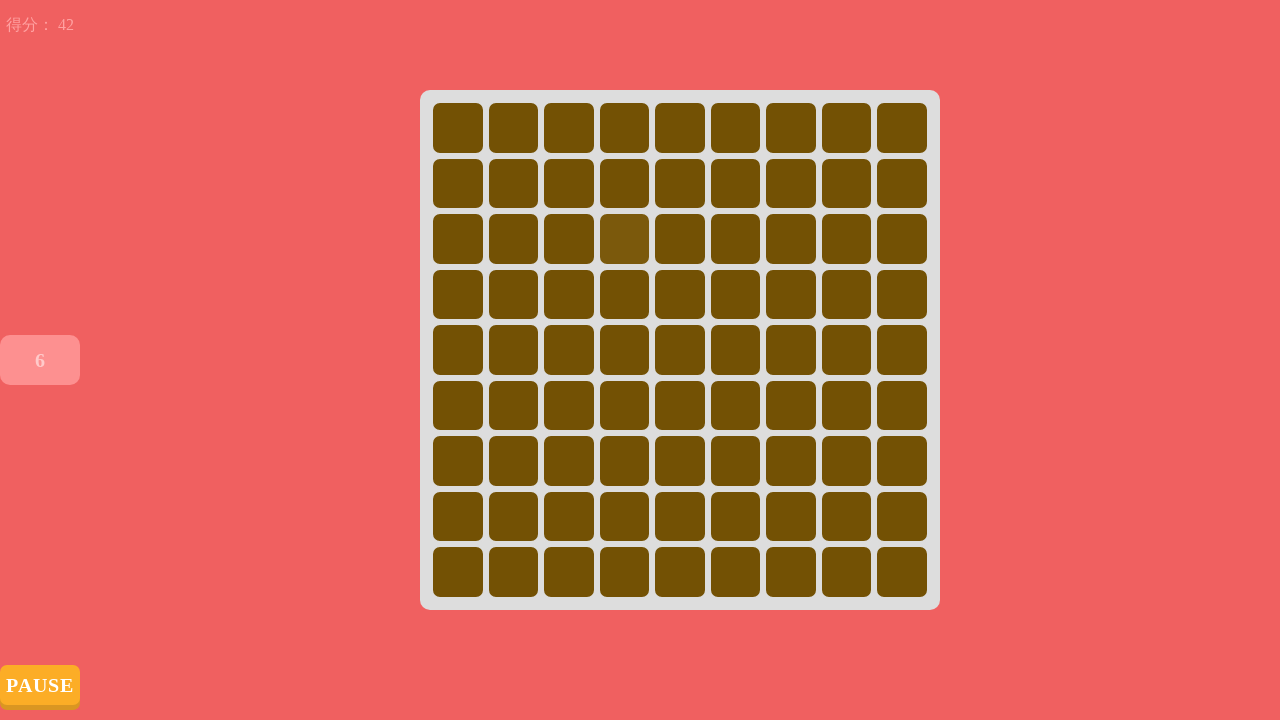

Retrieved 81 colored spans from game box
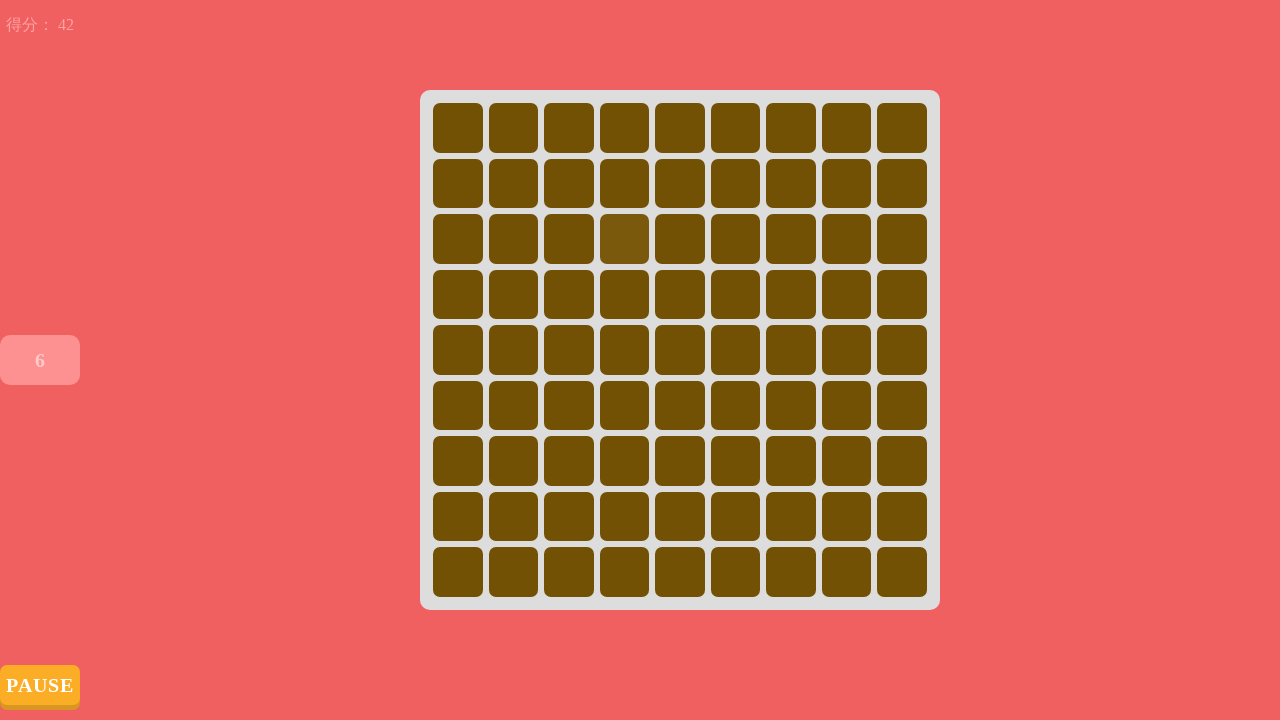

Identified unique color among 2 different colors
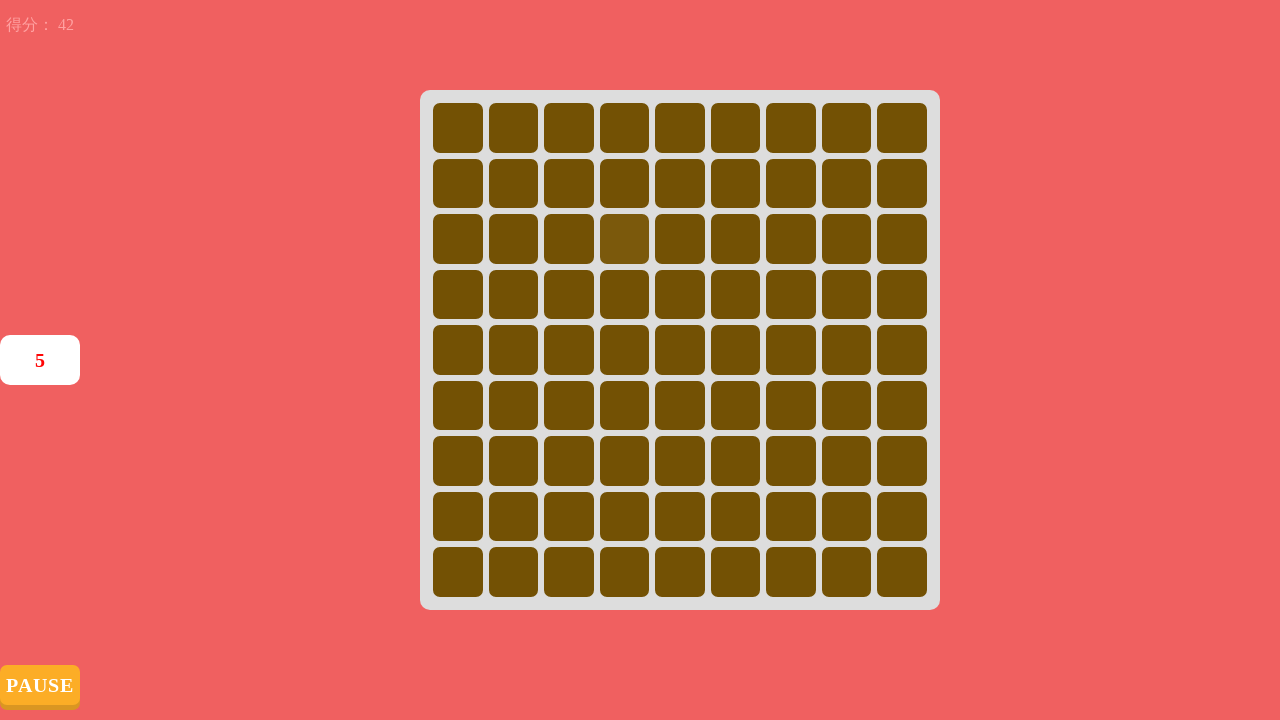

Clicked unique colored element (click #42)
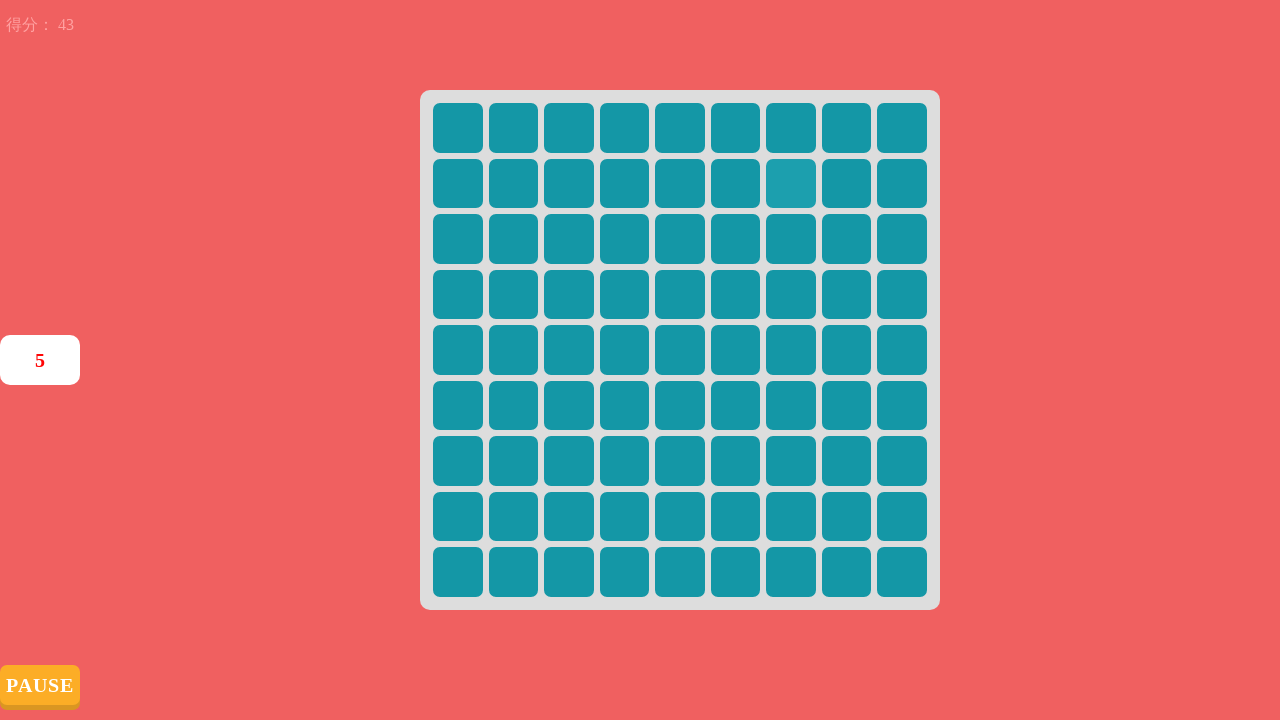

Timer element detected - game is still active
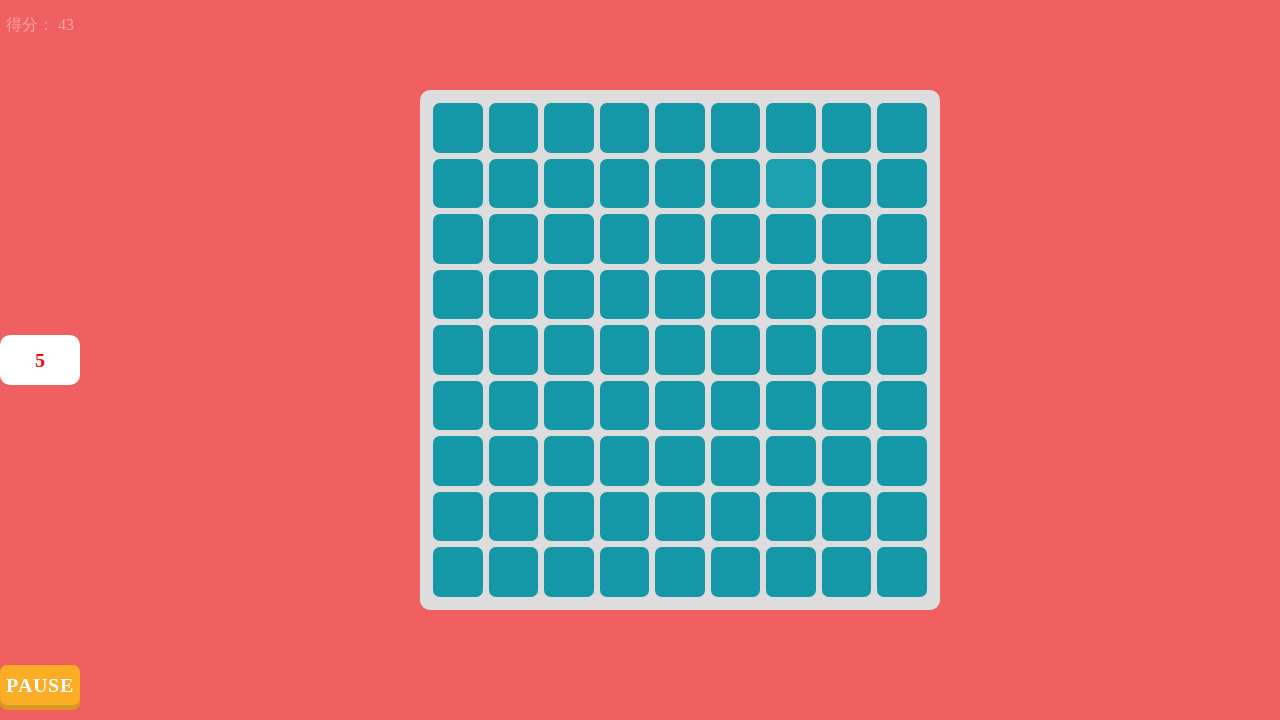

Retrieved 81 colored spans from game box
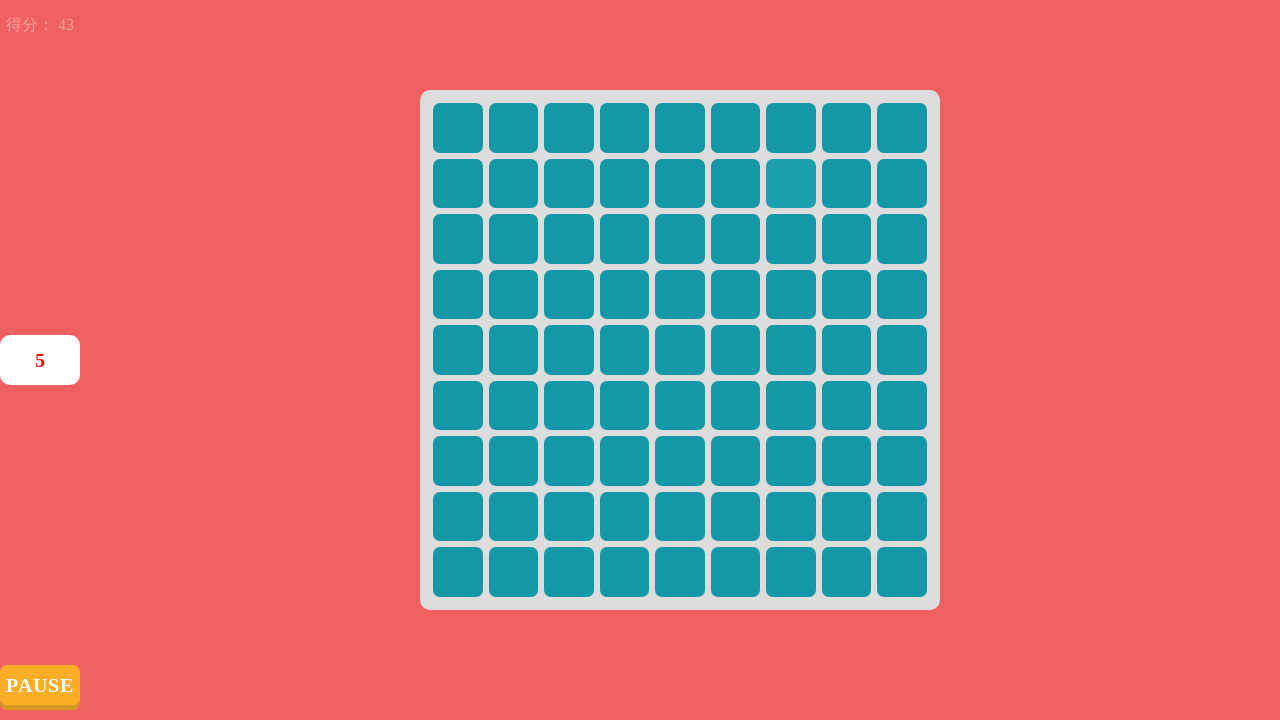

Identified unique color among 2 different colors
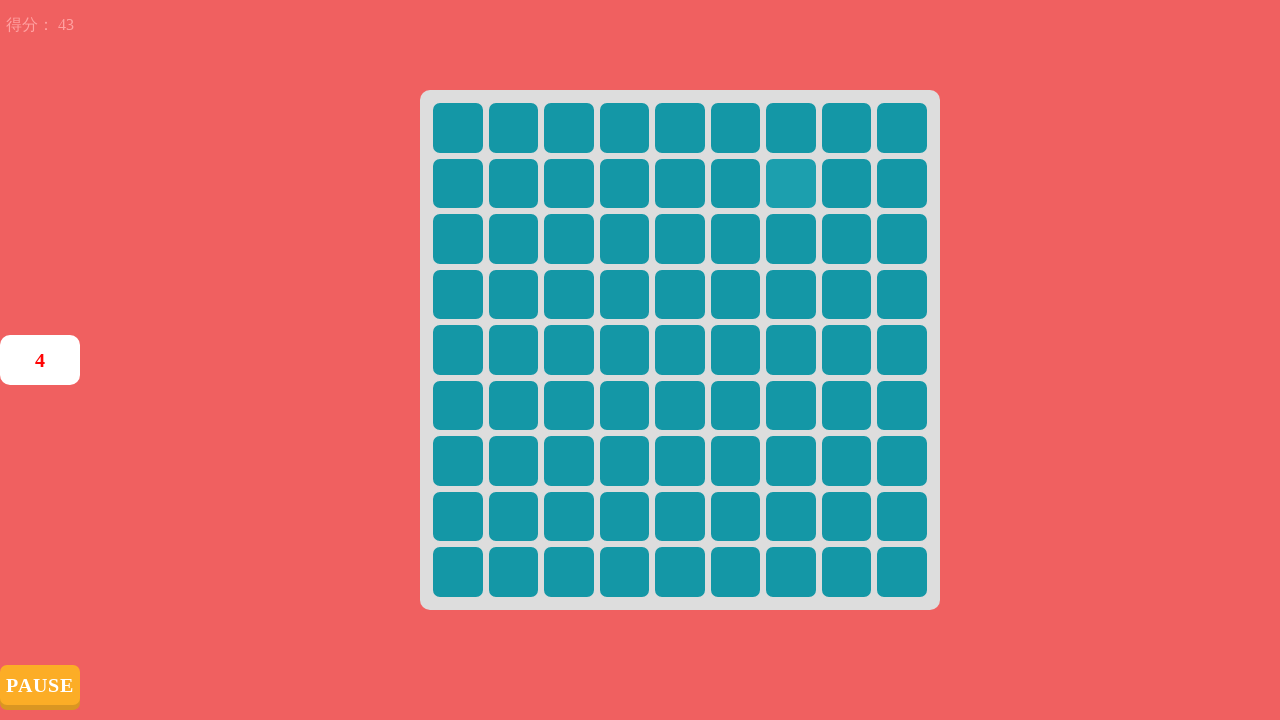

Clicked unique colored element (click #43)
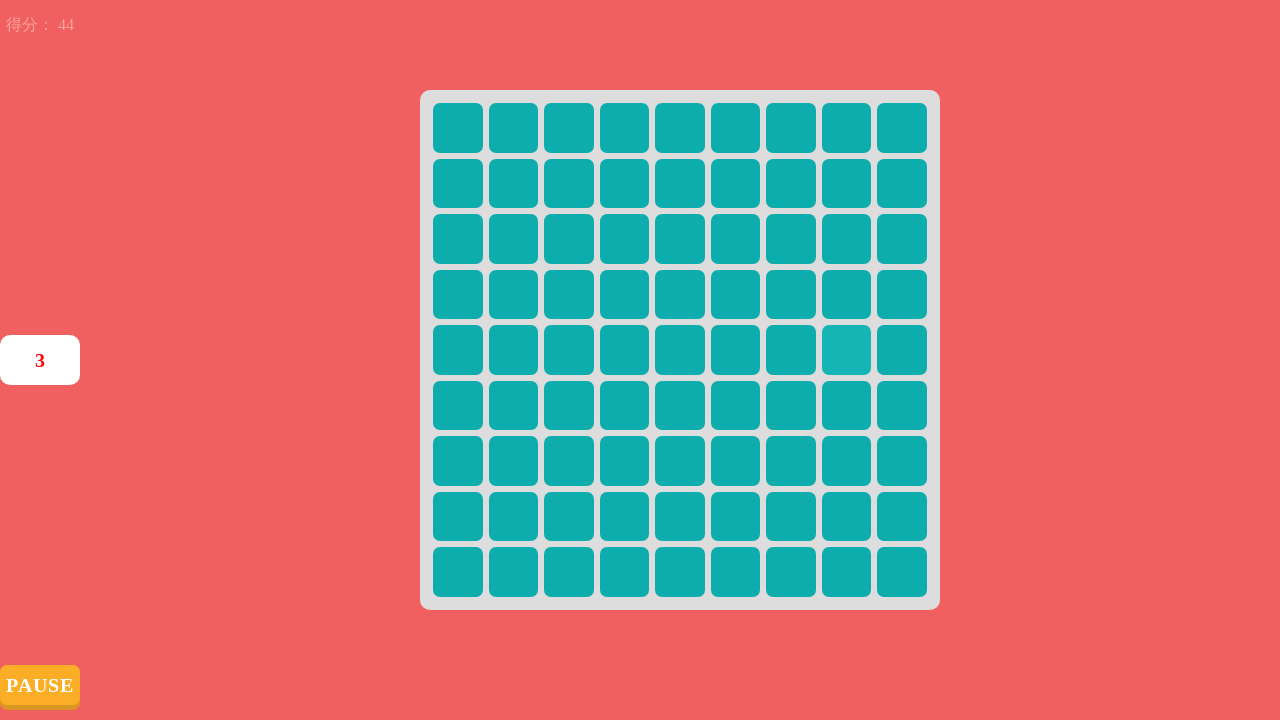

Timer element detected - game is still active
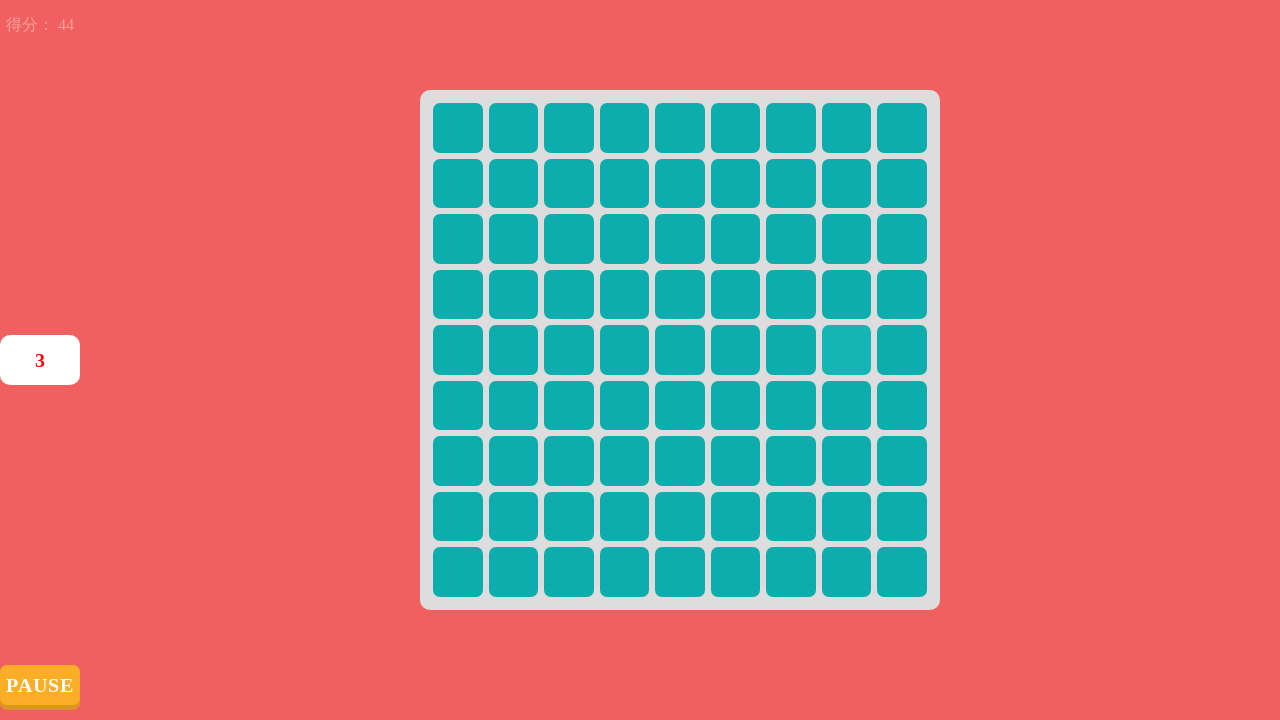

Retrieved 81 colored spans from game box
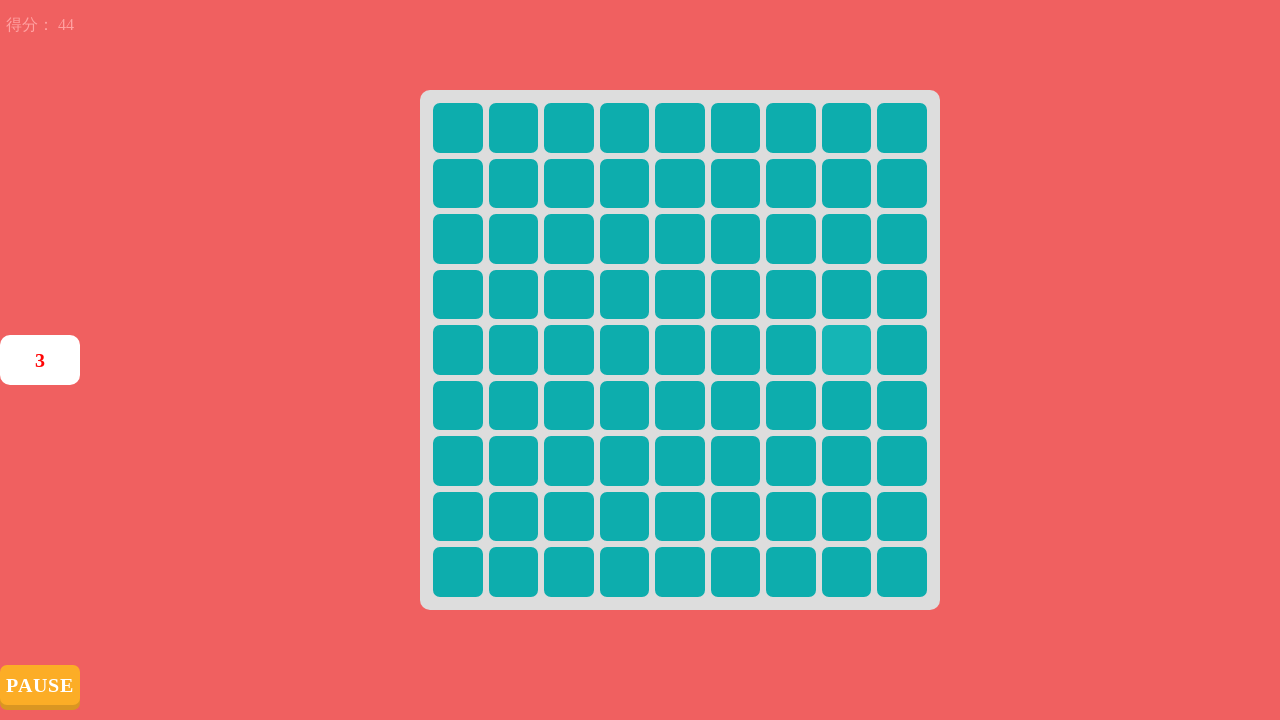

Identified unique color among 2 different colors
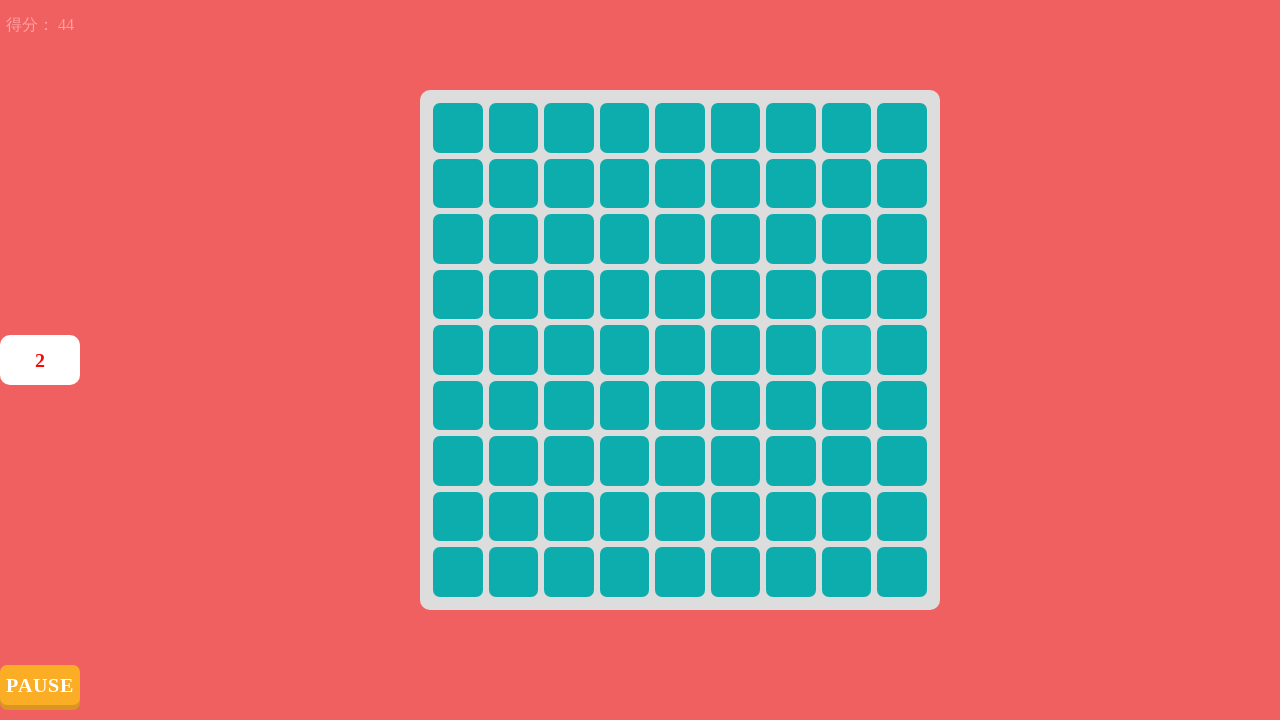

Clicked unique colored element (click #44)
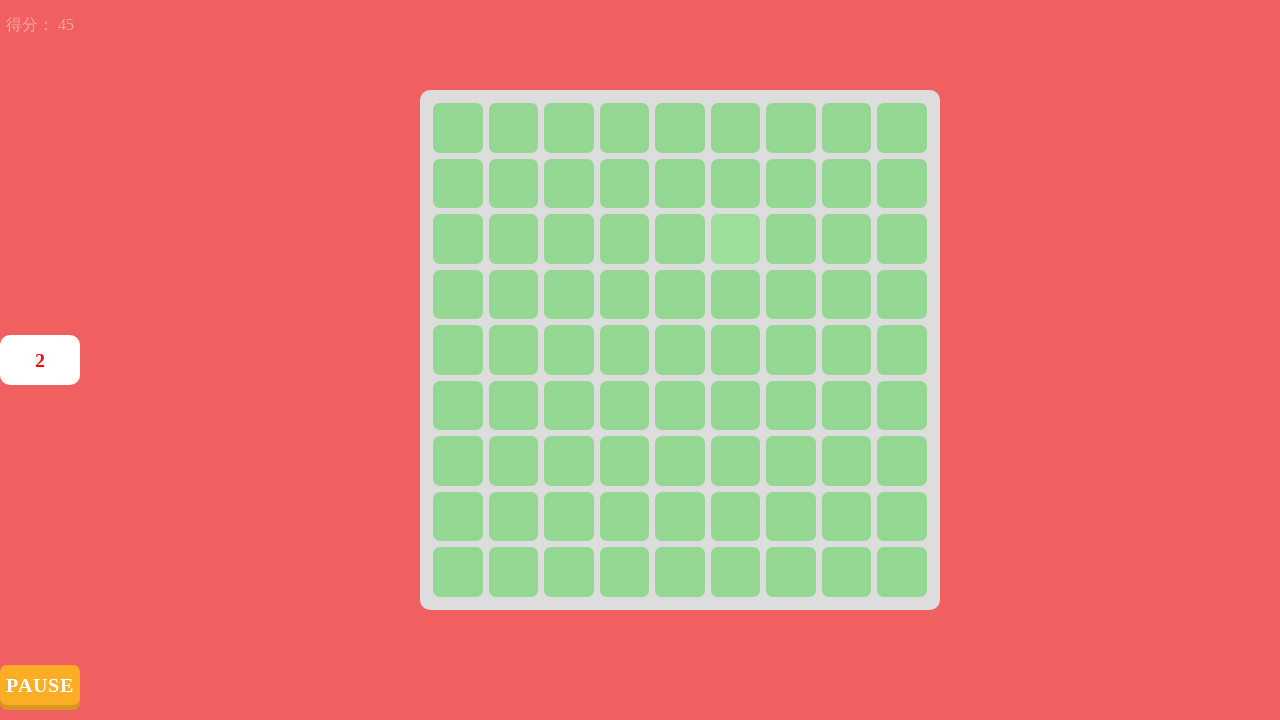

Timer element detected - game is still active
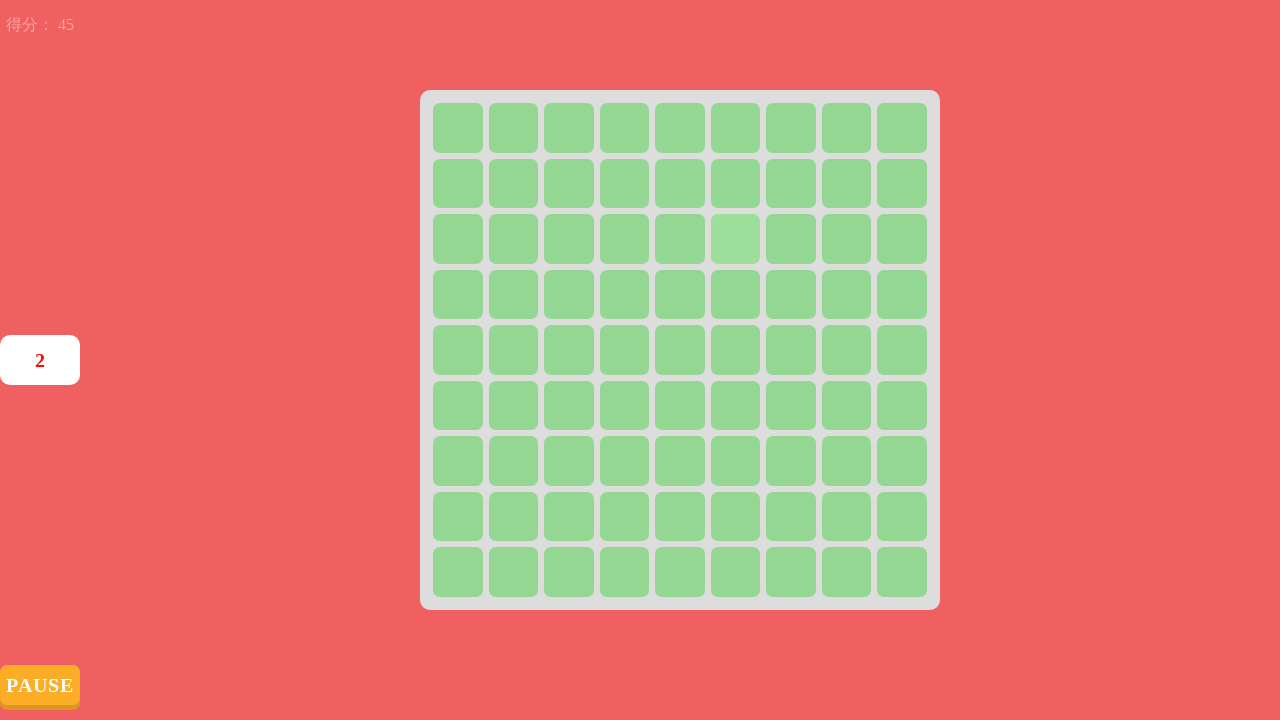

Retrieved 81 colored spans from game box
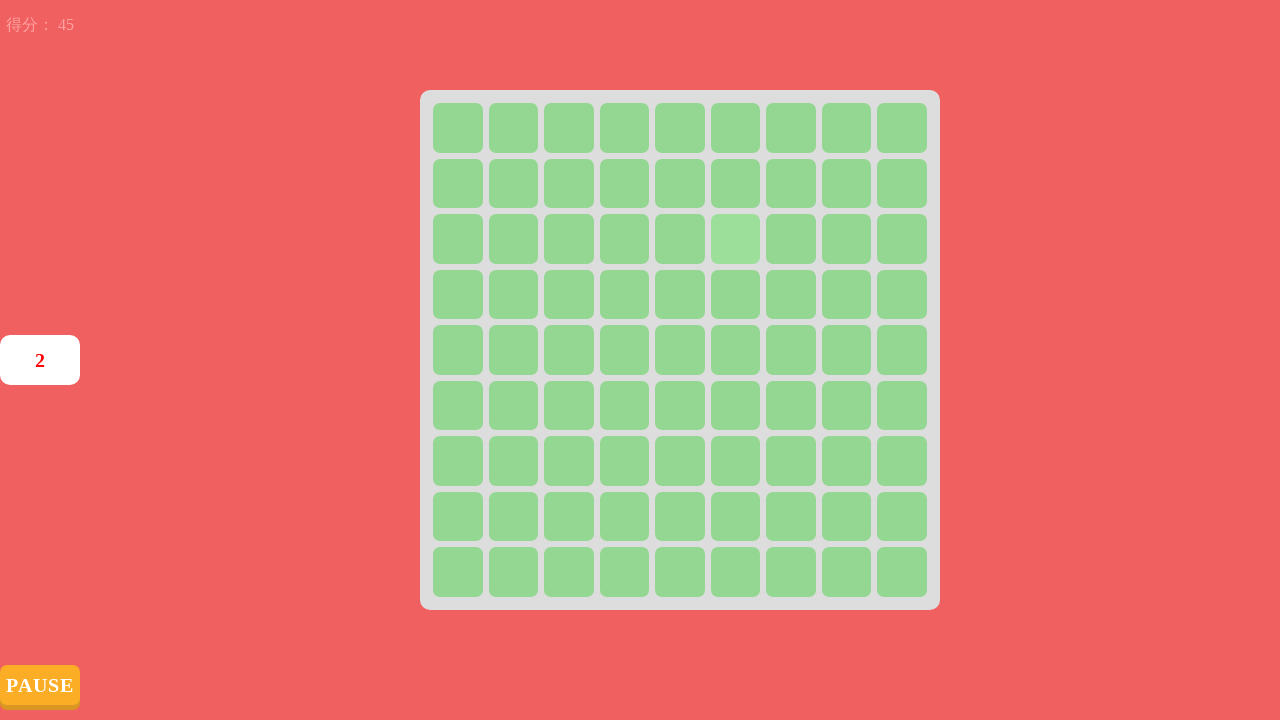

Identified unique color among 2 different colors
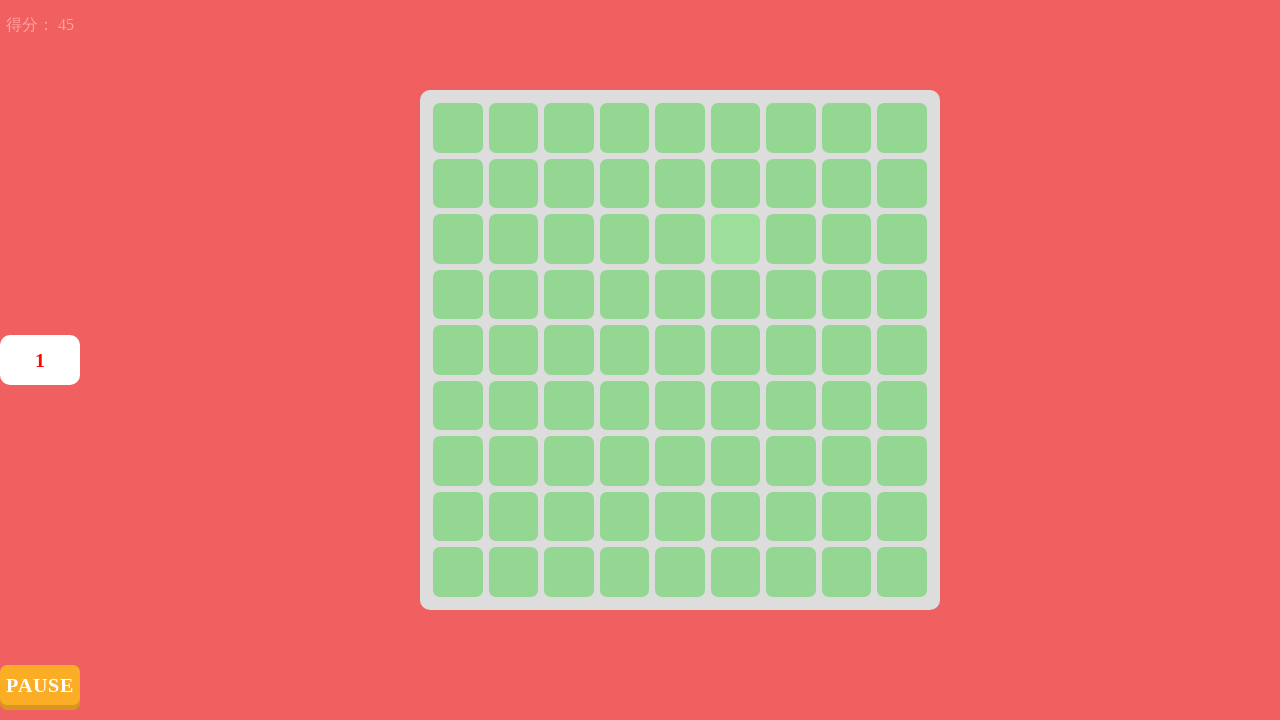

Clicked unique colored element (click #45)
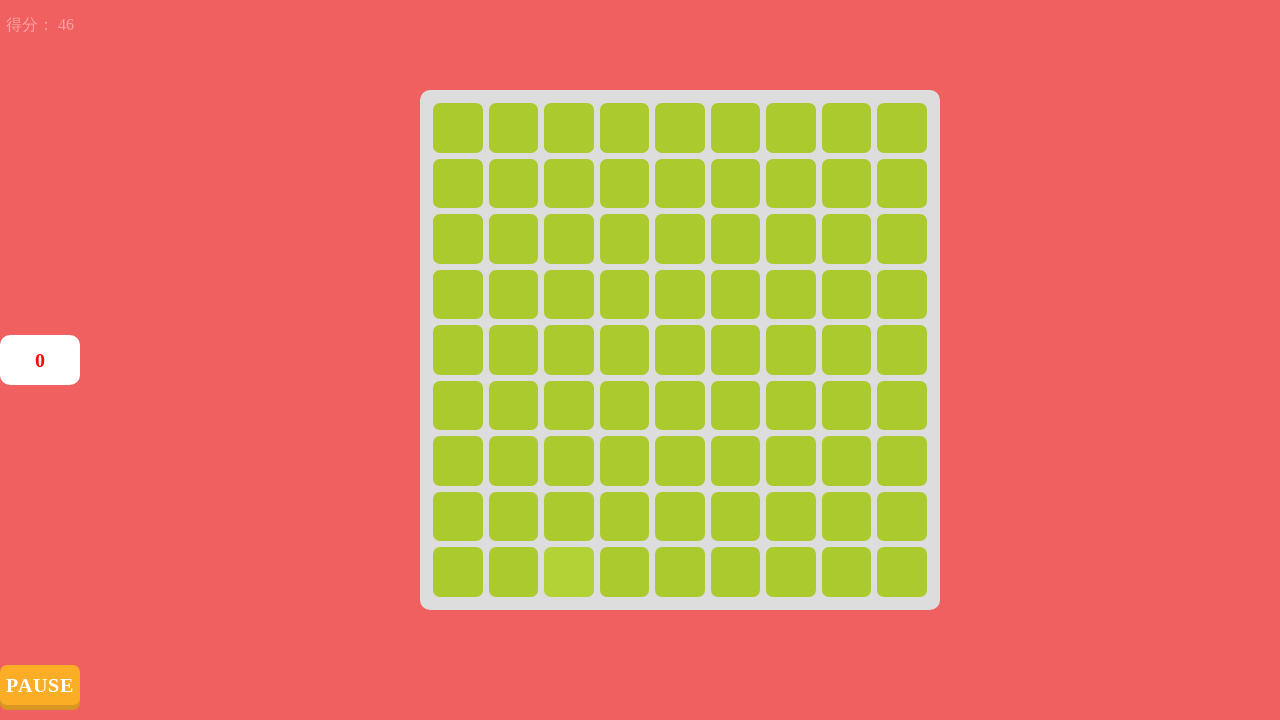

Timer element detected - game is still active
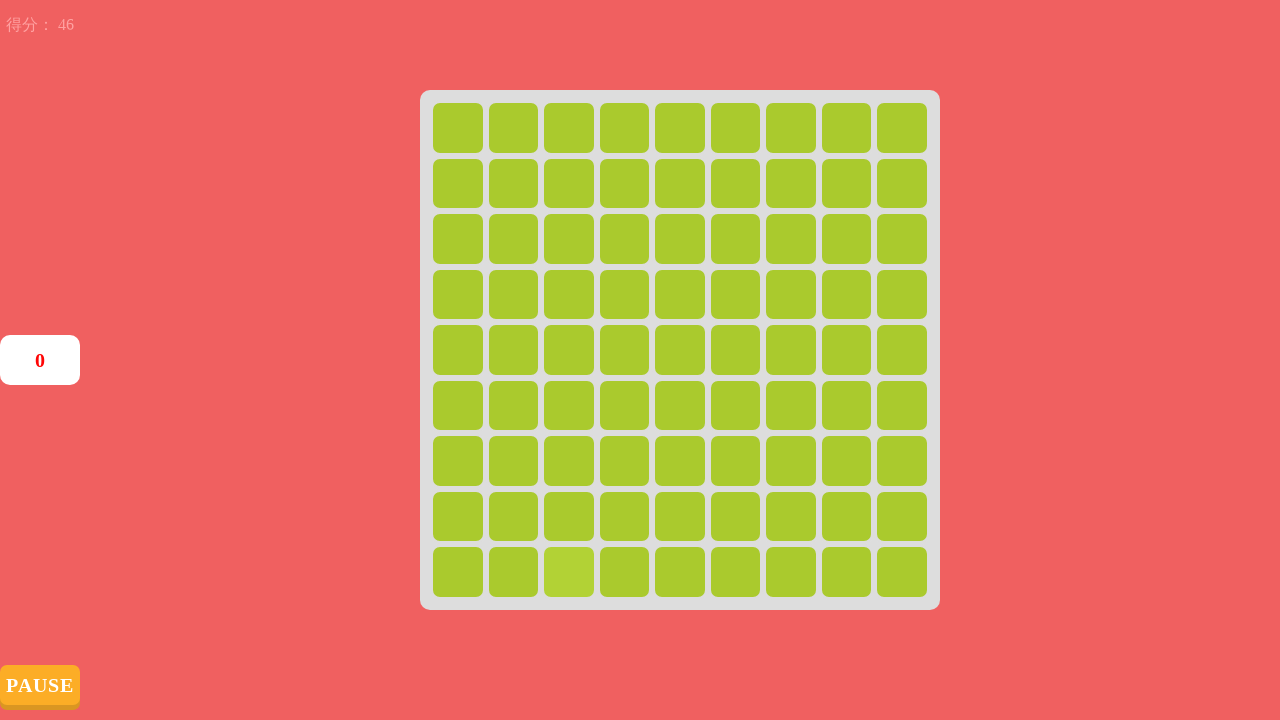

Retrieved 81 colored spans from game box
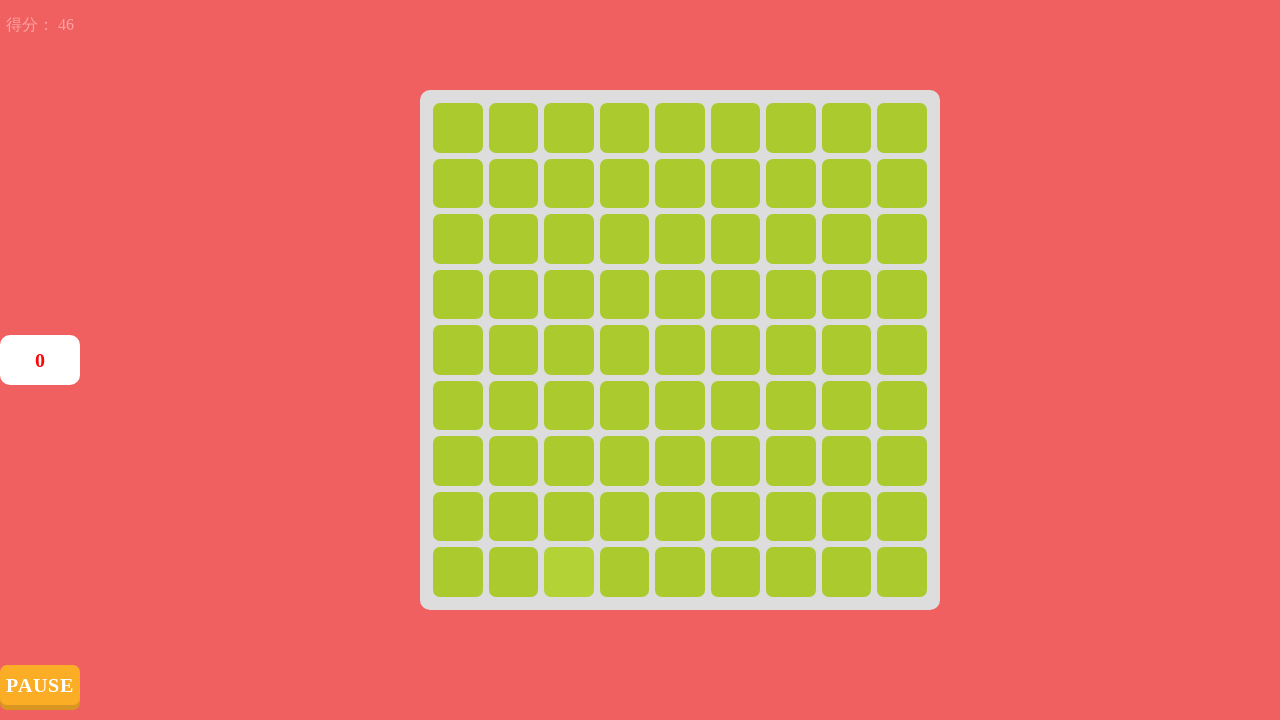

Identified unique color among 18 different colors
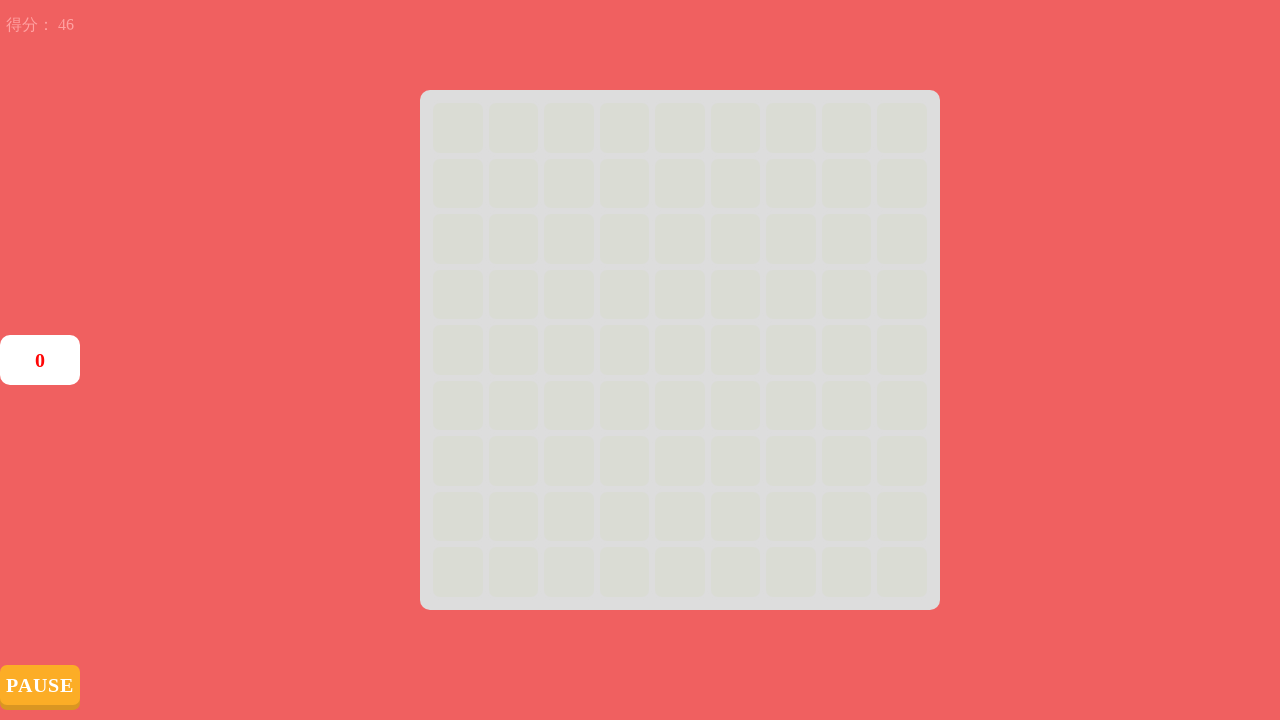

Timer element detected - game is still active
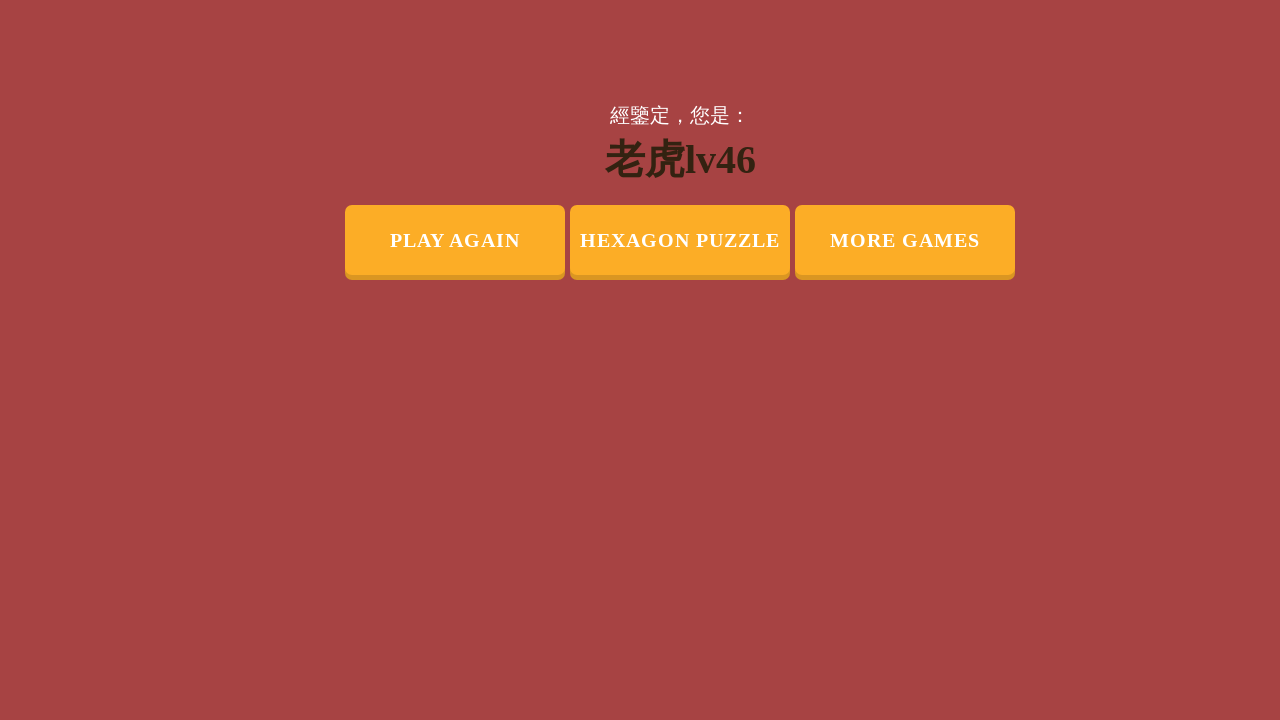

Retrieved 81 colored spans from game box
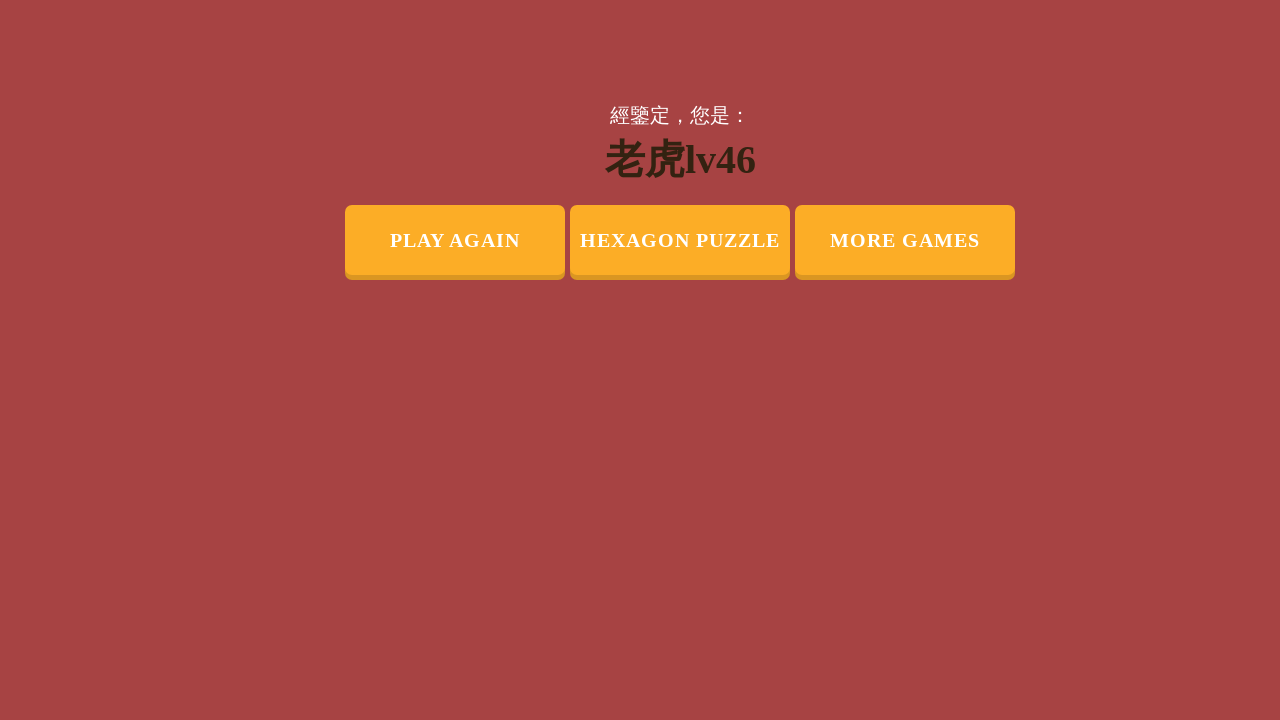

Identified unique color among 2 different colors
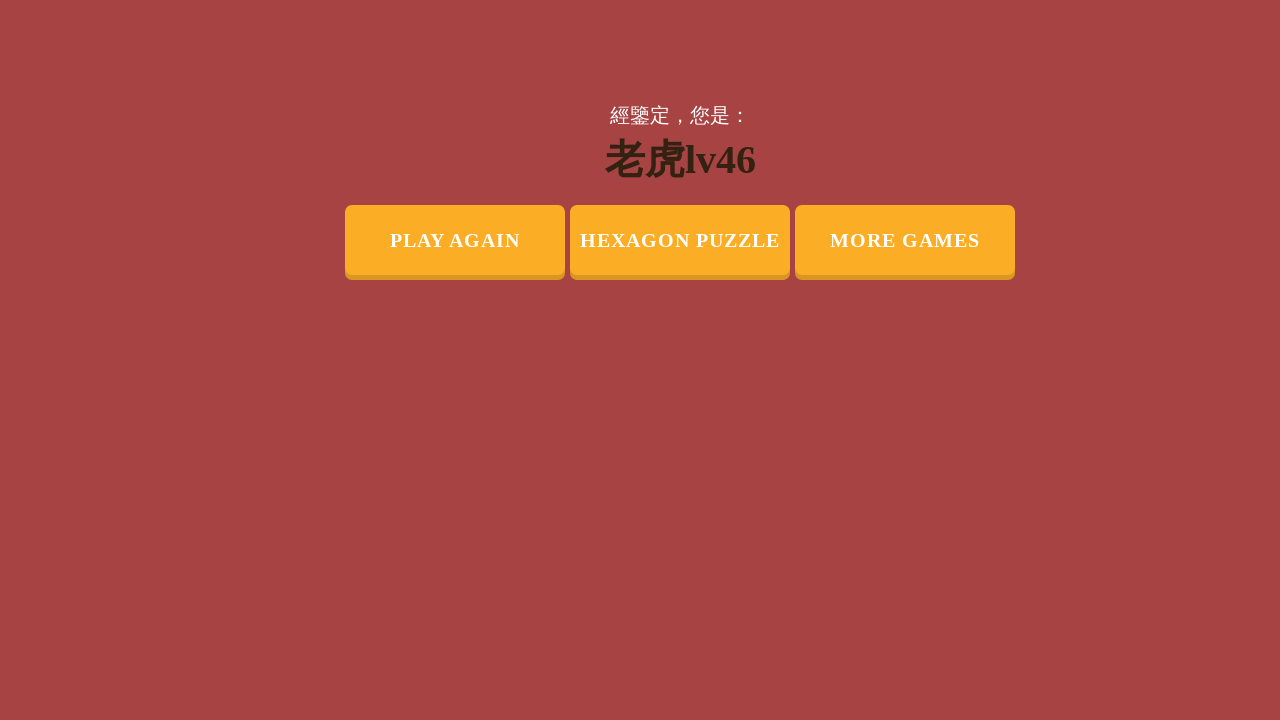

Game ended - timer element no longer found
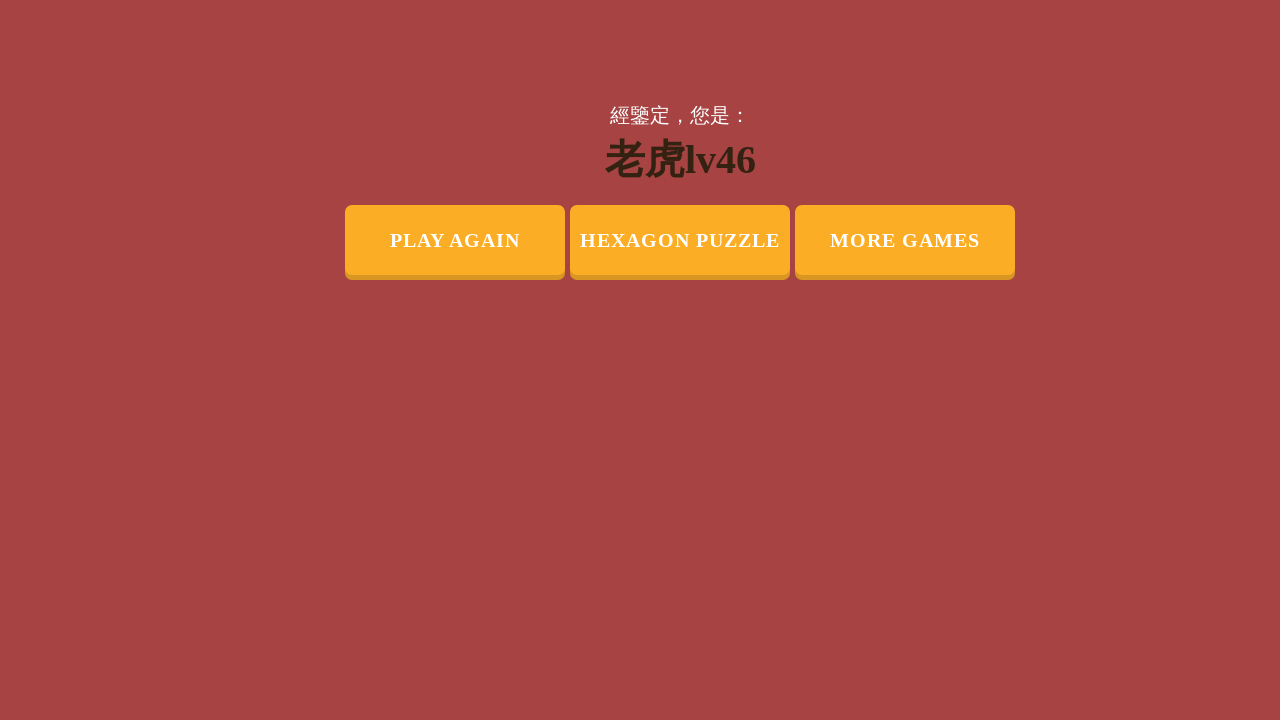

Waited 2 seconds for game over screen to appear
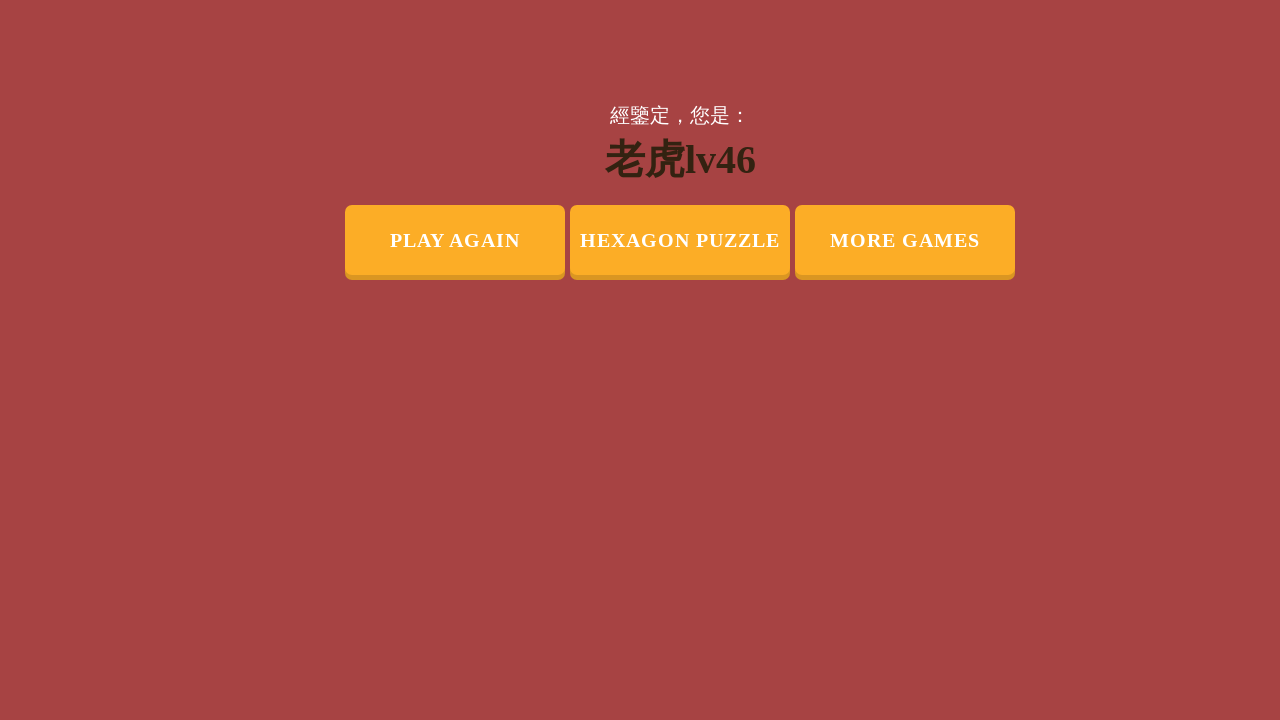

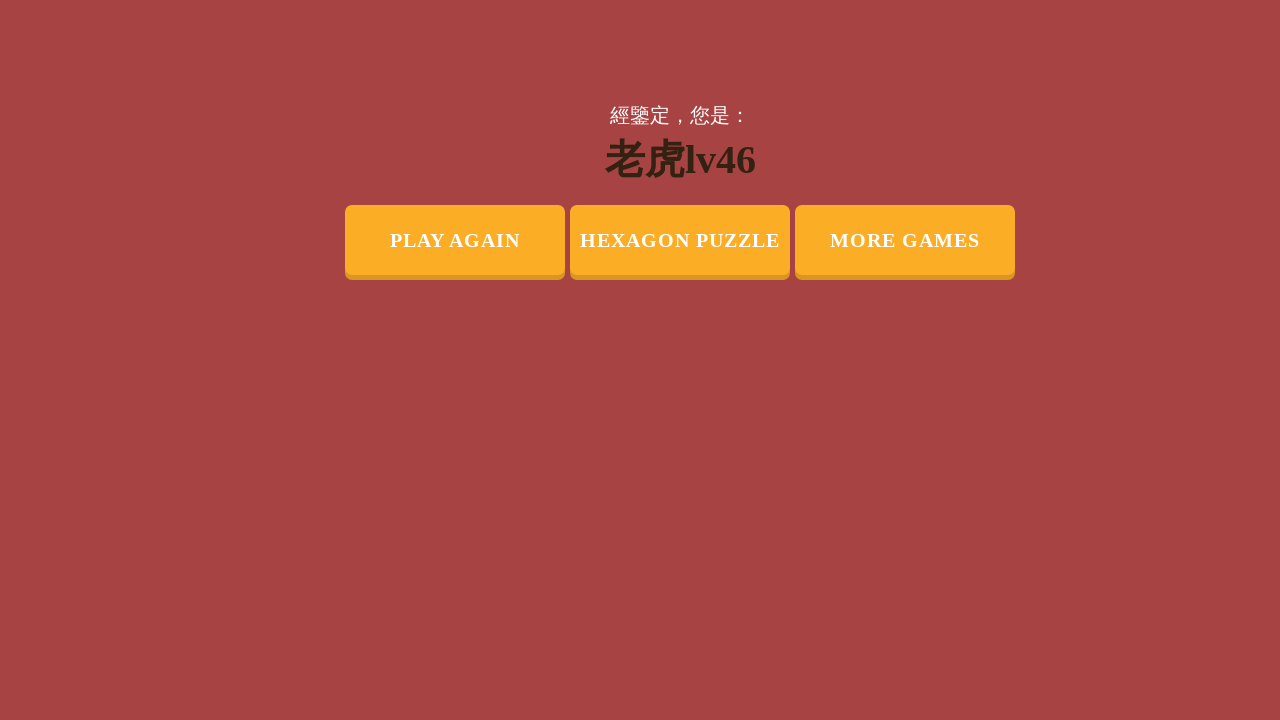